Stress tests the calculator by inputting a very long expression with many operations

Starting URL: https://www.desmos.com/scientific

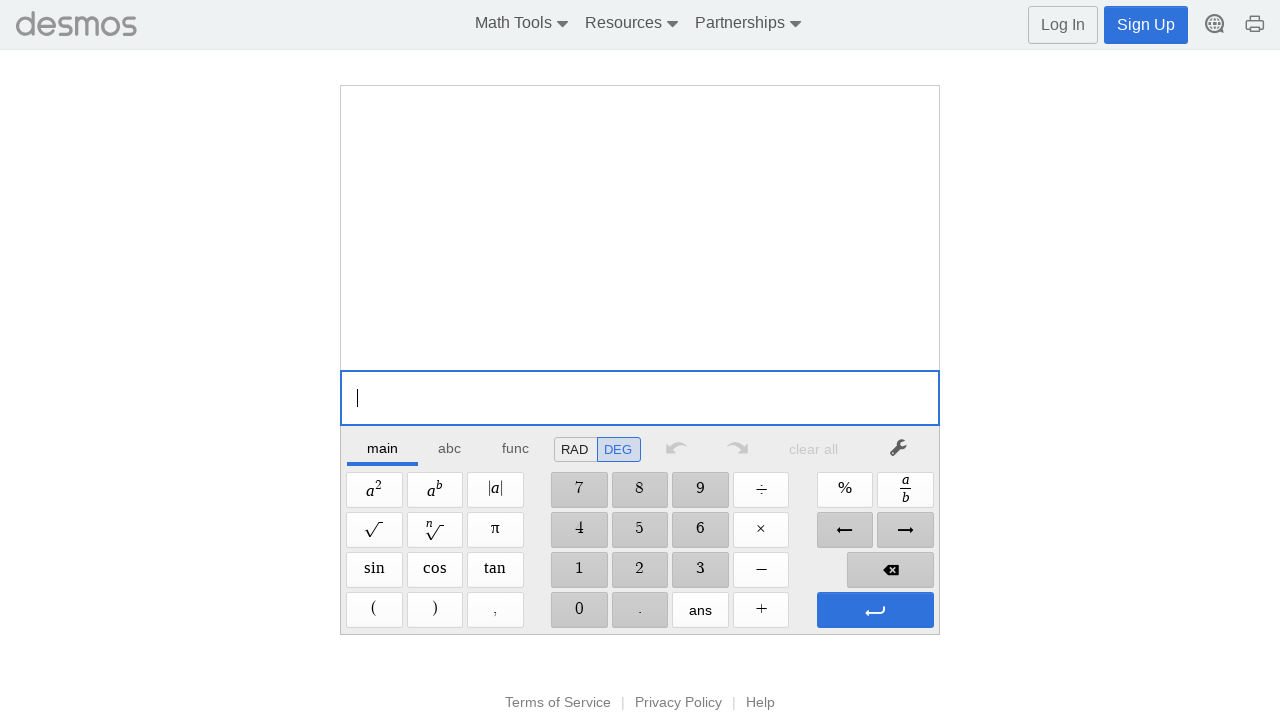

Clicked digit '1' (iteration 1/100) at (579, 570) on xpath=//span[@aria-label='1']
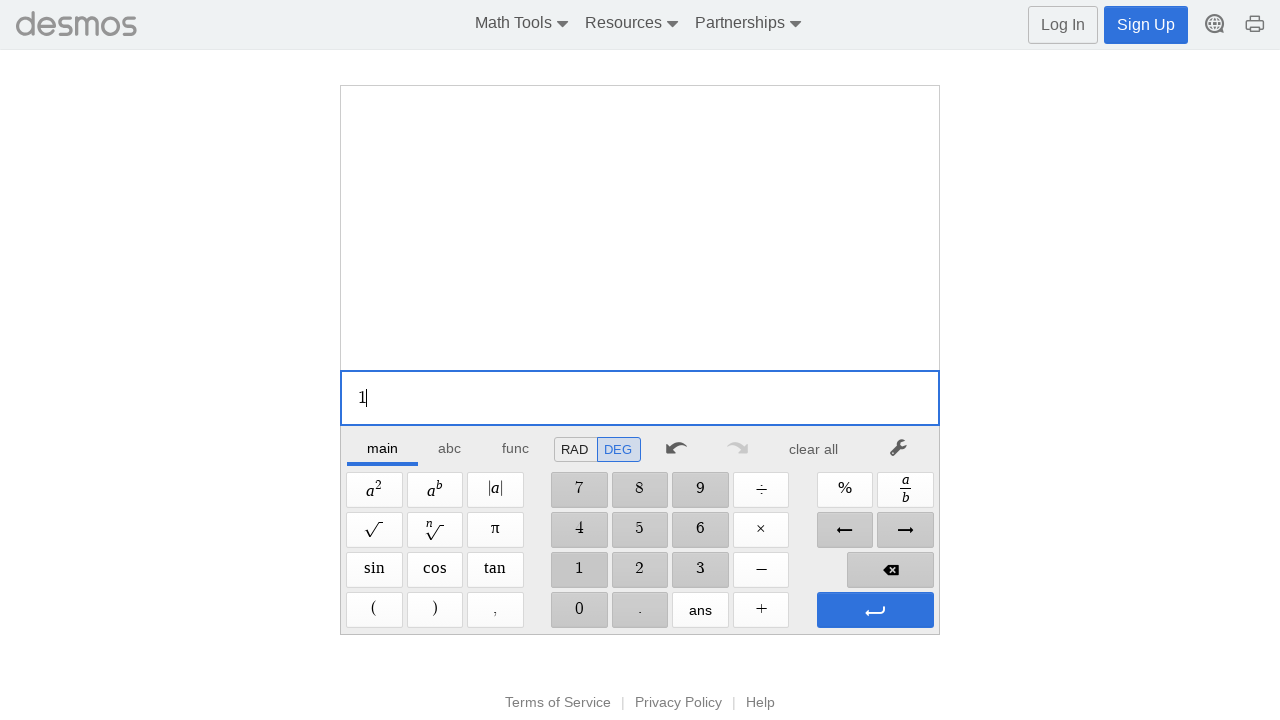

Clicked digit '1' (iteration 2/100) at (579, 570) on xpath=//span[@aria-label='1']
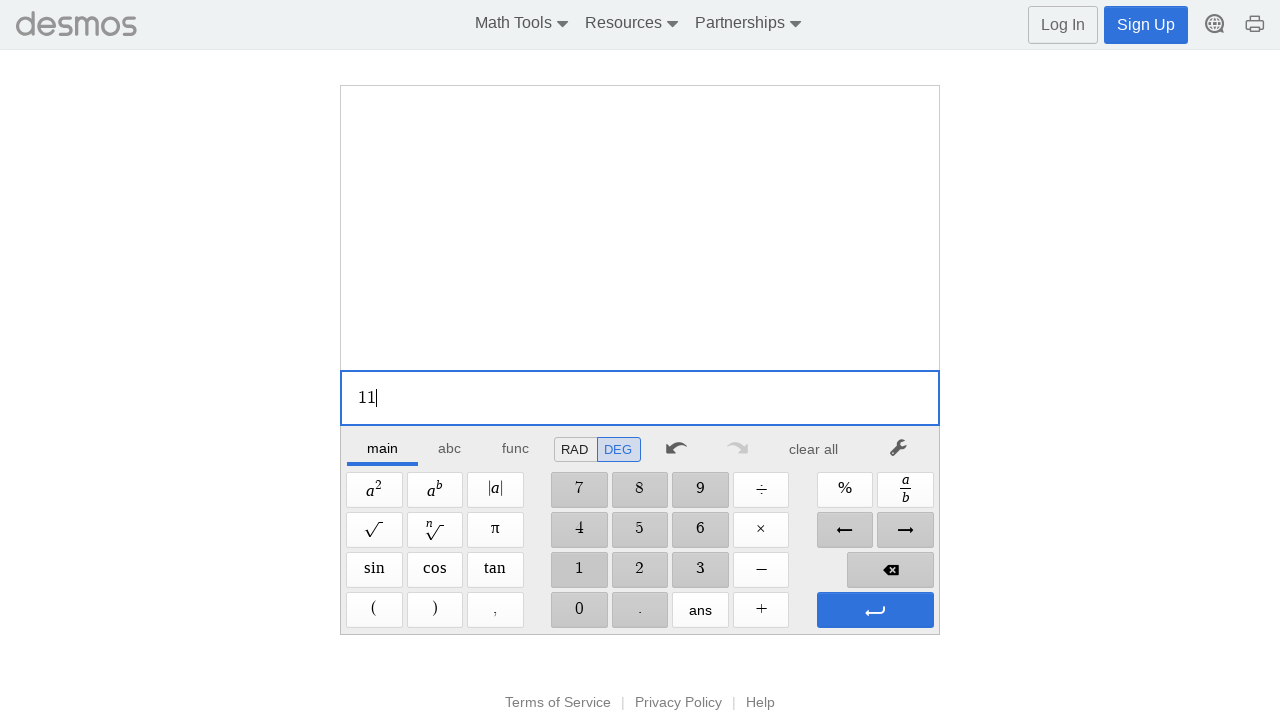

Clicked digit '1' (iteration 3/100) at (579, 570) on xpath=//span[@aria-label='1']
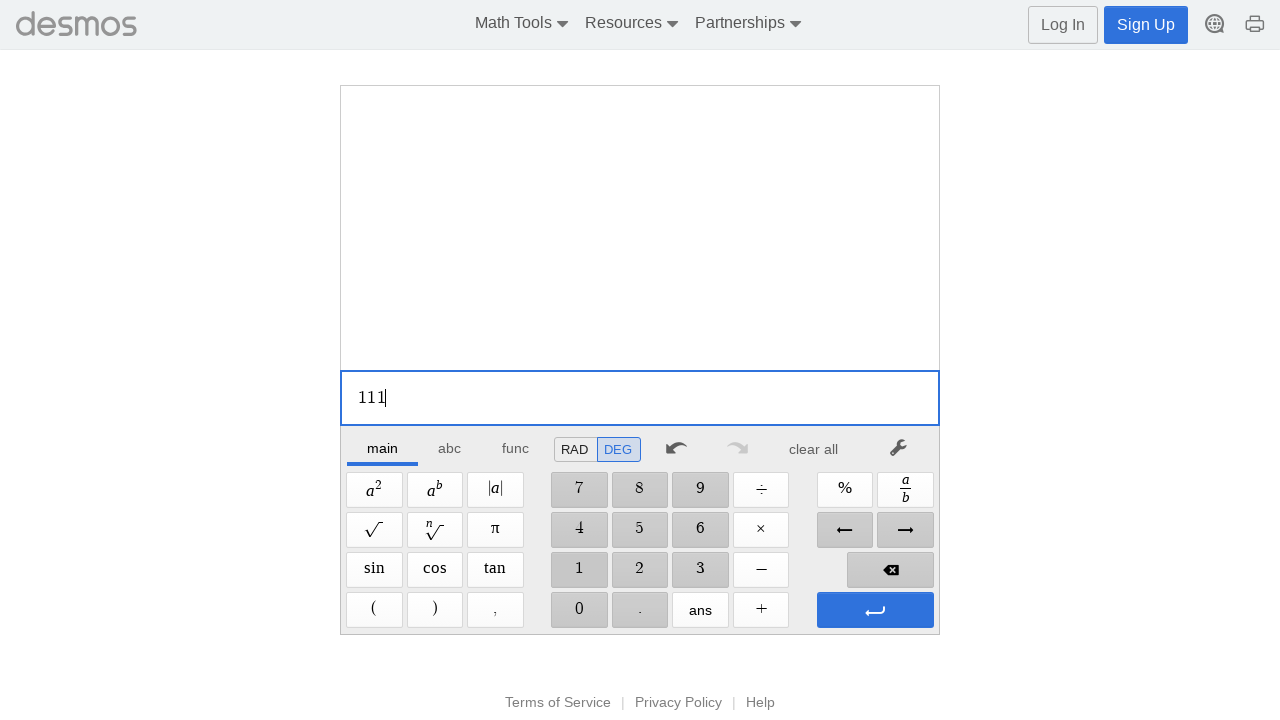

Clicked digit '1' (iteration 4/100) at (579, 570) on xpath=//span[@aria-label='1']
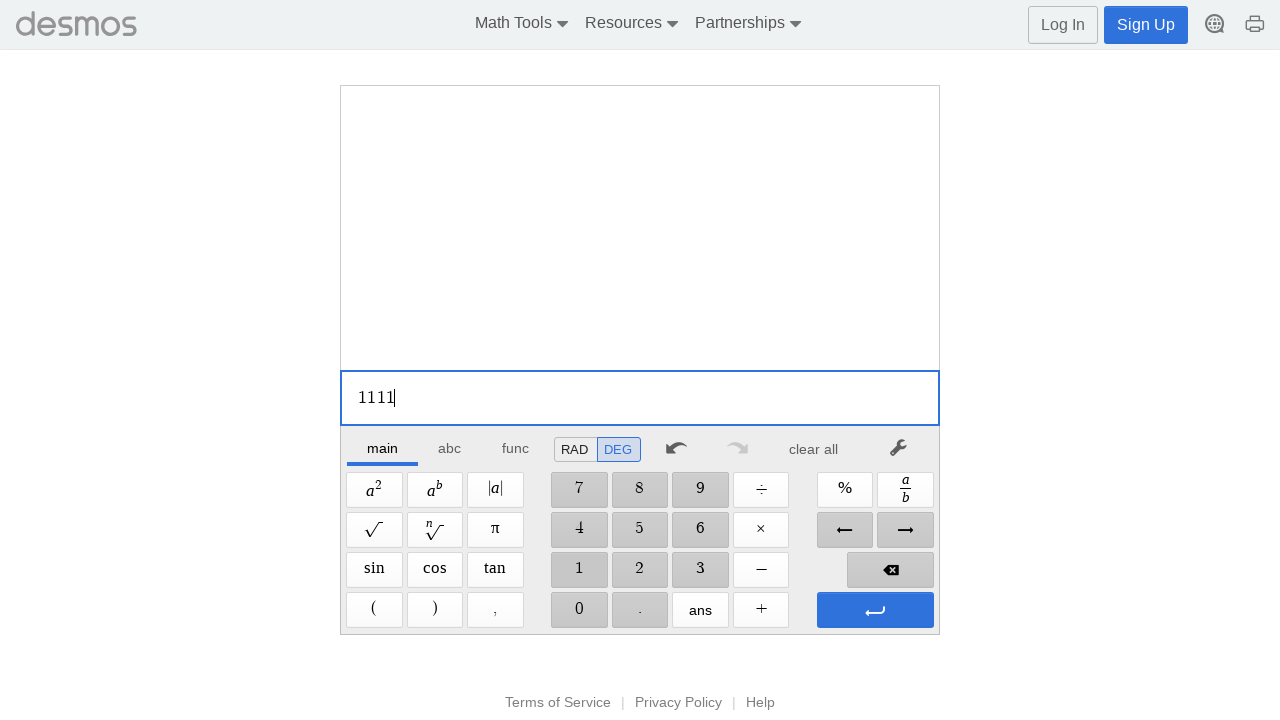

Clicked digit '1' (iteration 5/100) at (579, 570) on xpath=//span[@aria-label='1']
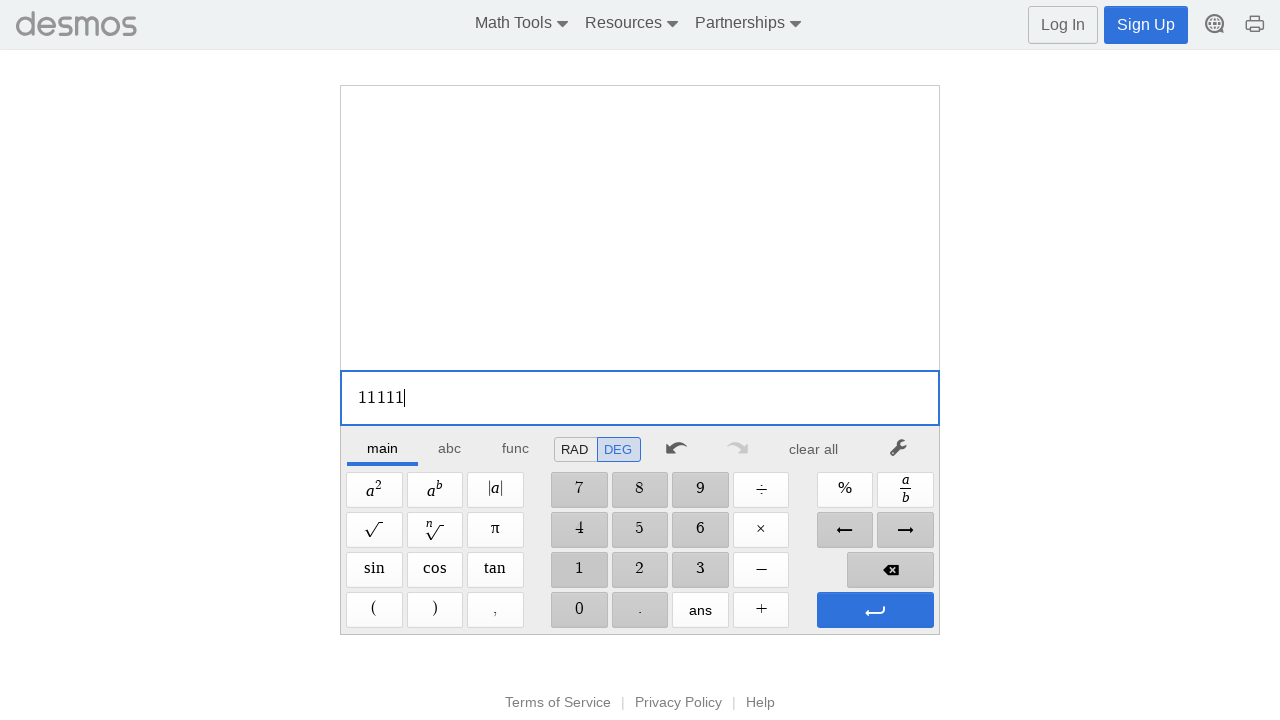

Clicked digit '1' (iteration 6/100) at (579, 570) on xpath=//span[@aria-label='1']
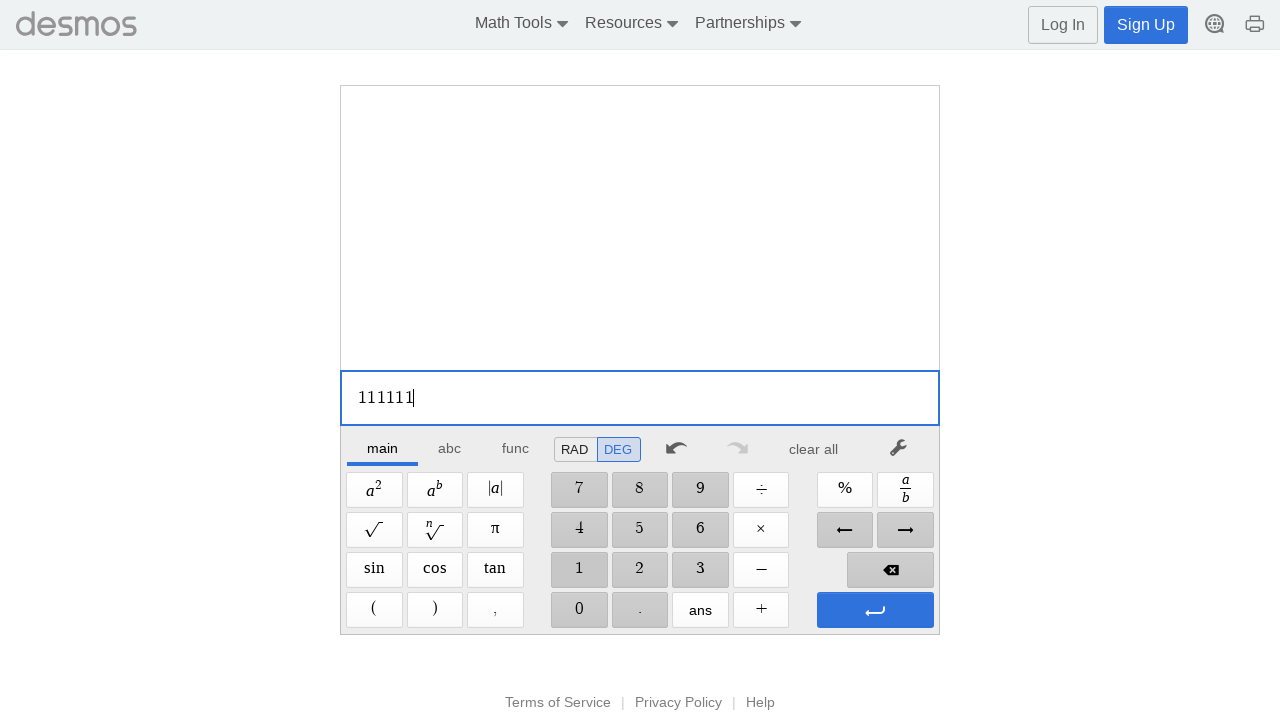

Clicked digit '1' (iteration 7/100) at (579, 570) on xpath=//span[@aria-label='1']
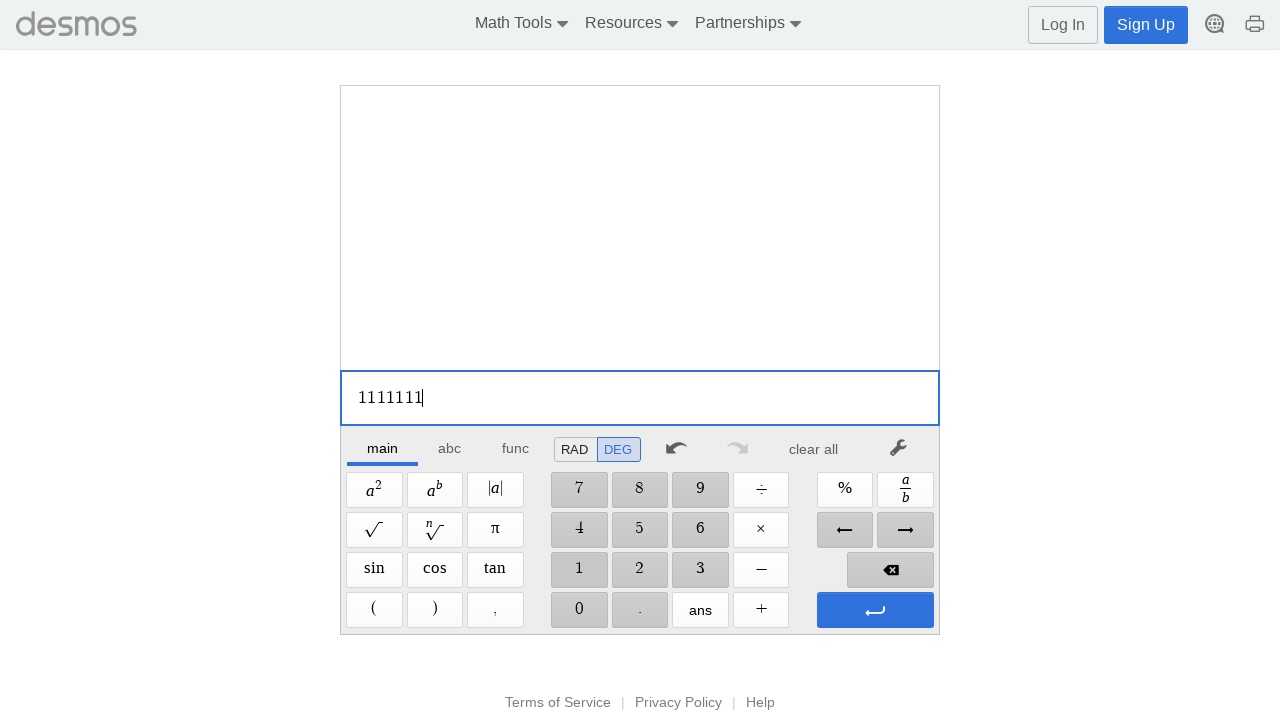

Clicked digit '1' (iteration 8/100) at (579, 570) on xpath=//span[@aria-label='1']
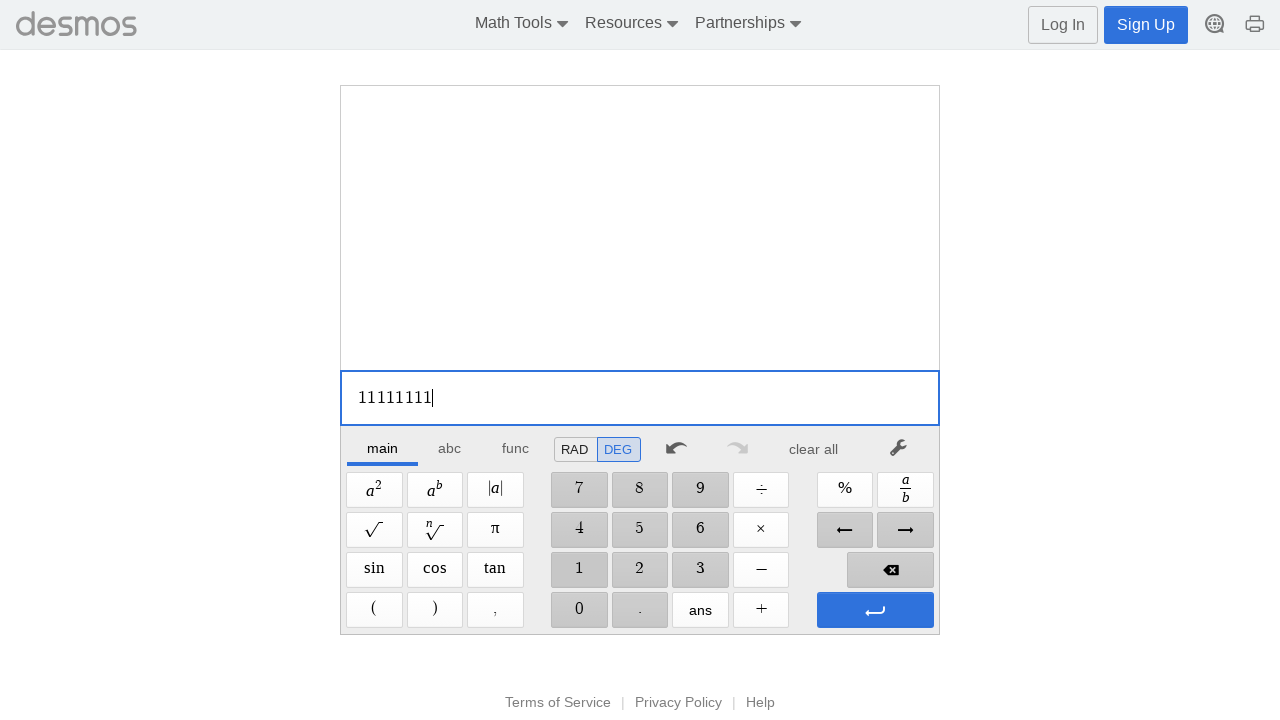

Clicked digit '1' (iteration 9/100) at (579, 570) on xpath=//span[@aria-label='1']
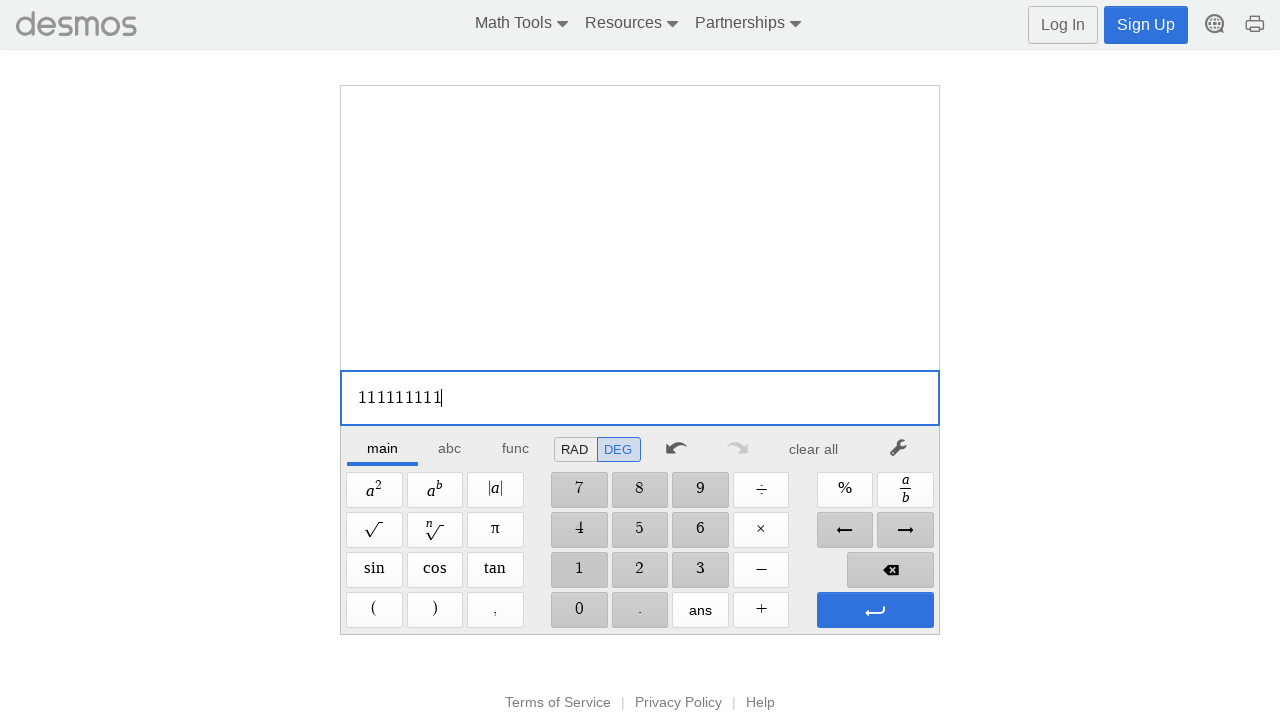

Clicked digit '1' (iteration 10/100) at (579, 570) on xpath=//span[@aria-label='1']
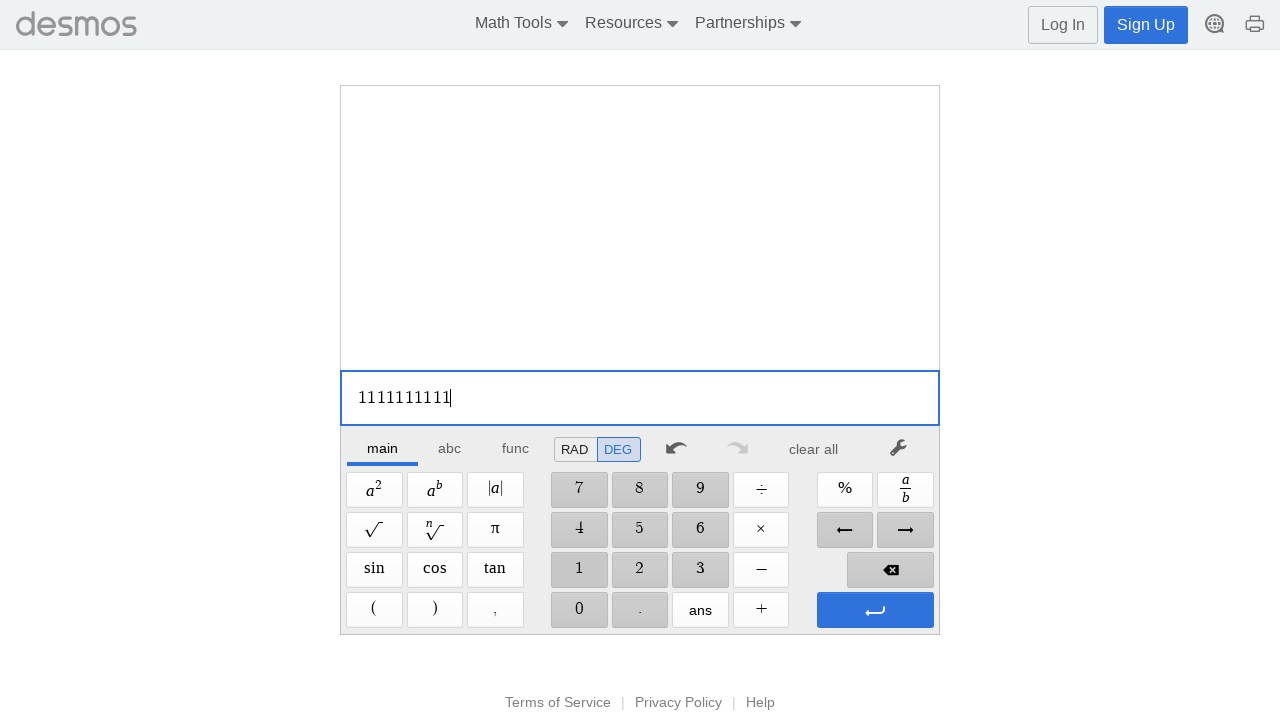

Clicked digit '1' (iteration 11/100) at (579, 570) on xpath=//span[@aria-label='1']
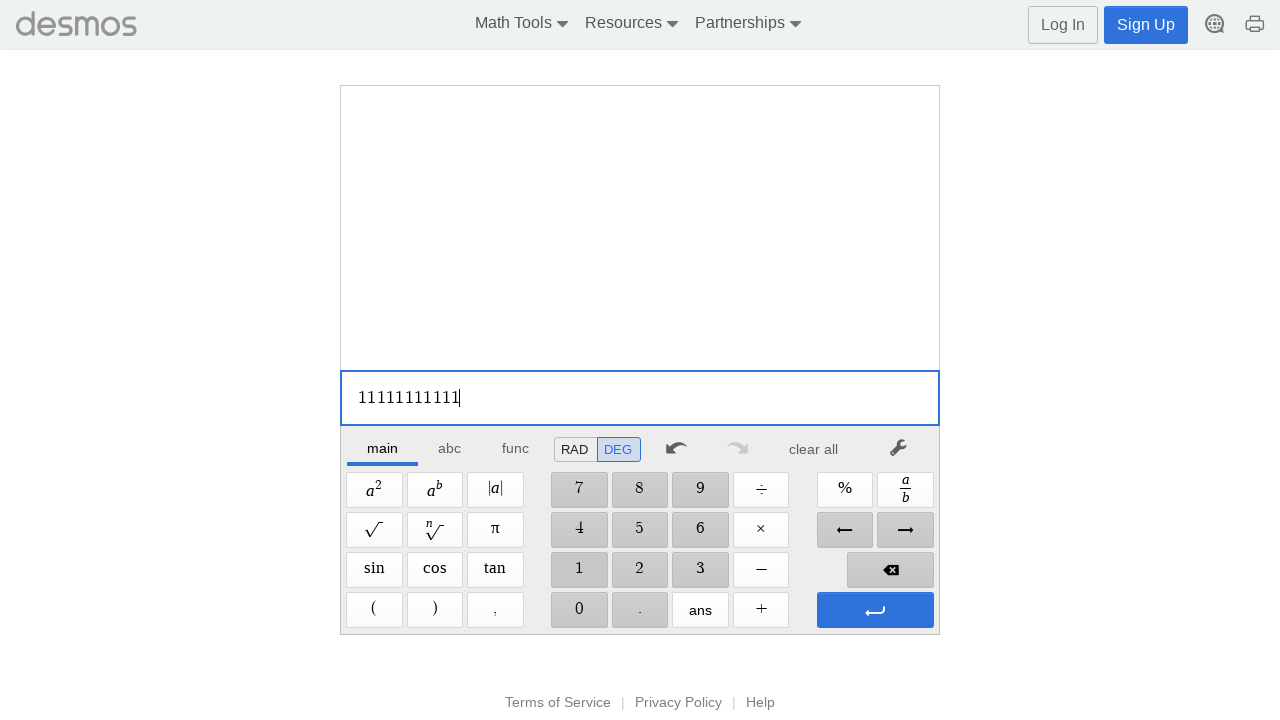

Clicked digit '1' (iteration 12/100) at (579, 570) on xpath=//span[@aria-label='1']
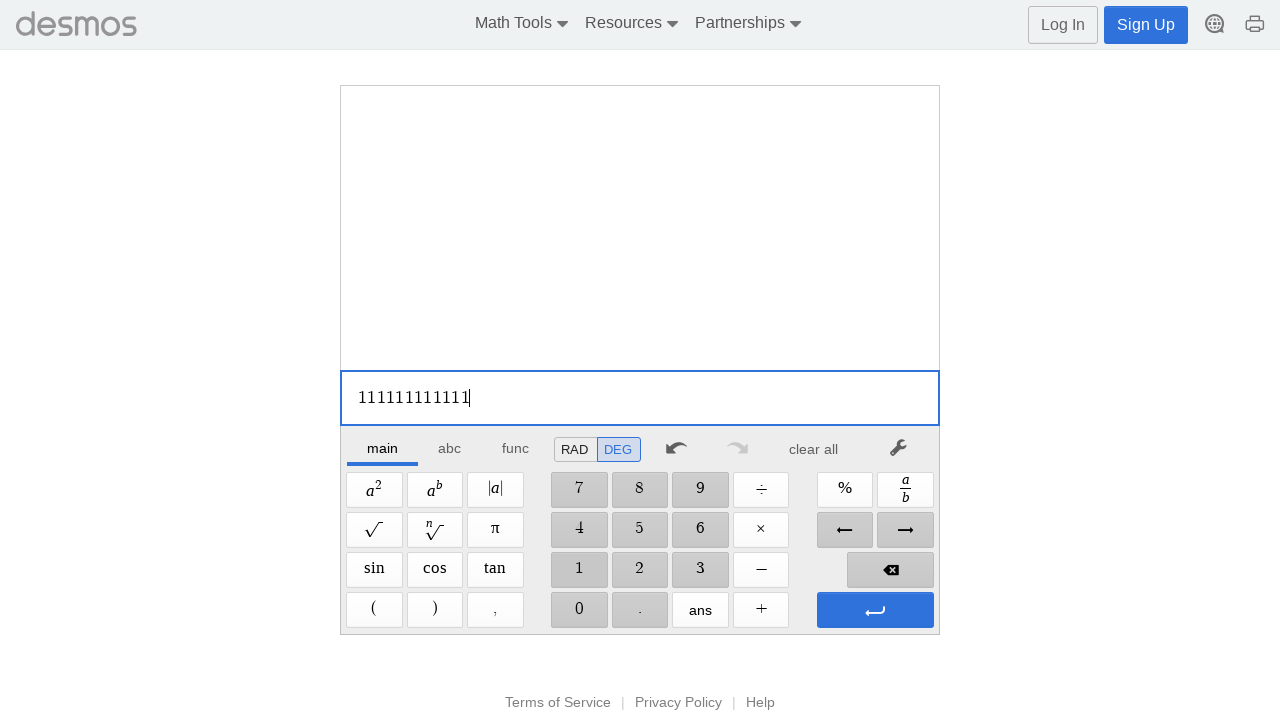

Clicked digit '1' (iteration 13/100) at (579, 570) on xpath=//span[@aria-label='1']
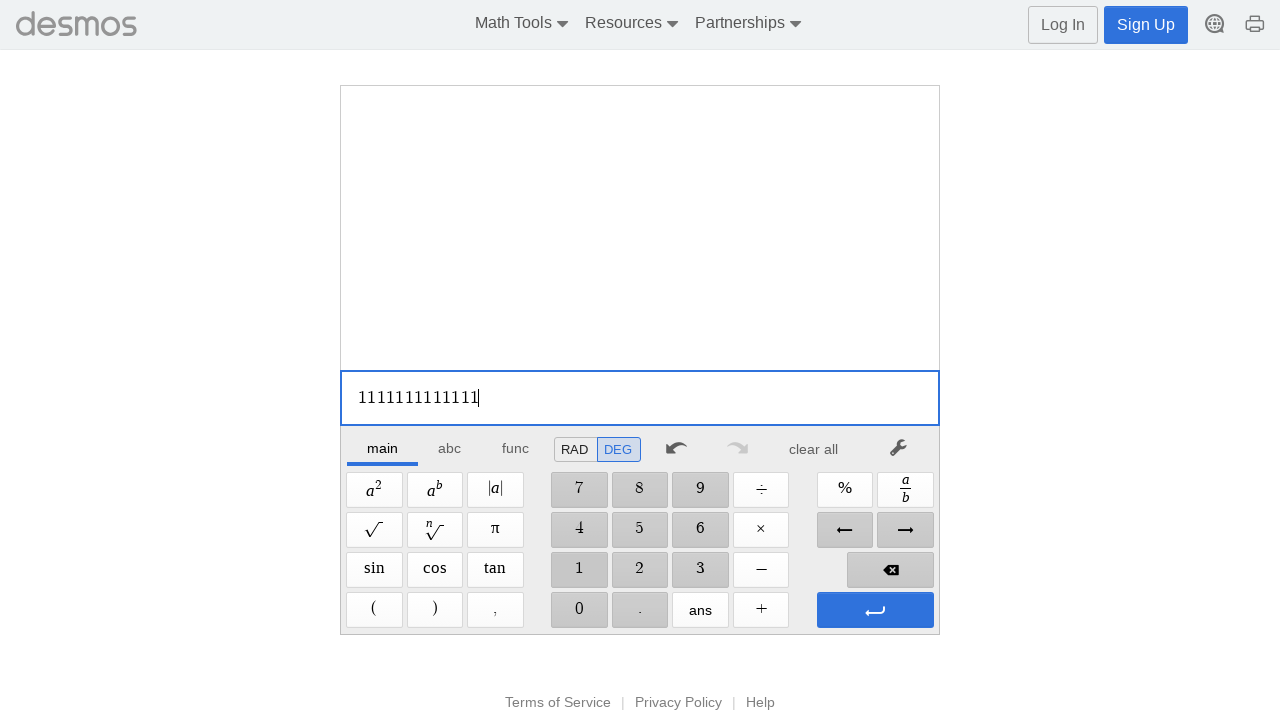

Clicked digit '1' (iteration 14/100) at (579, 570) on xpath=//span[@aria-label='1']
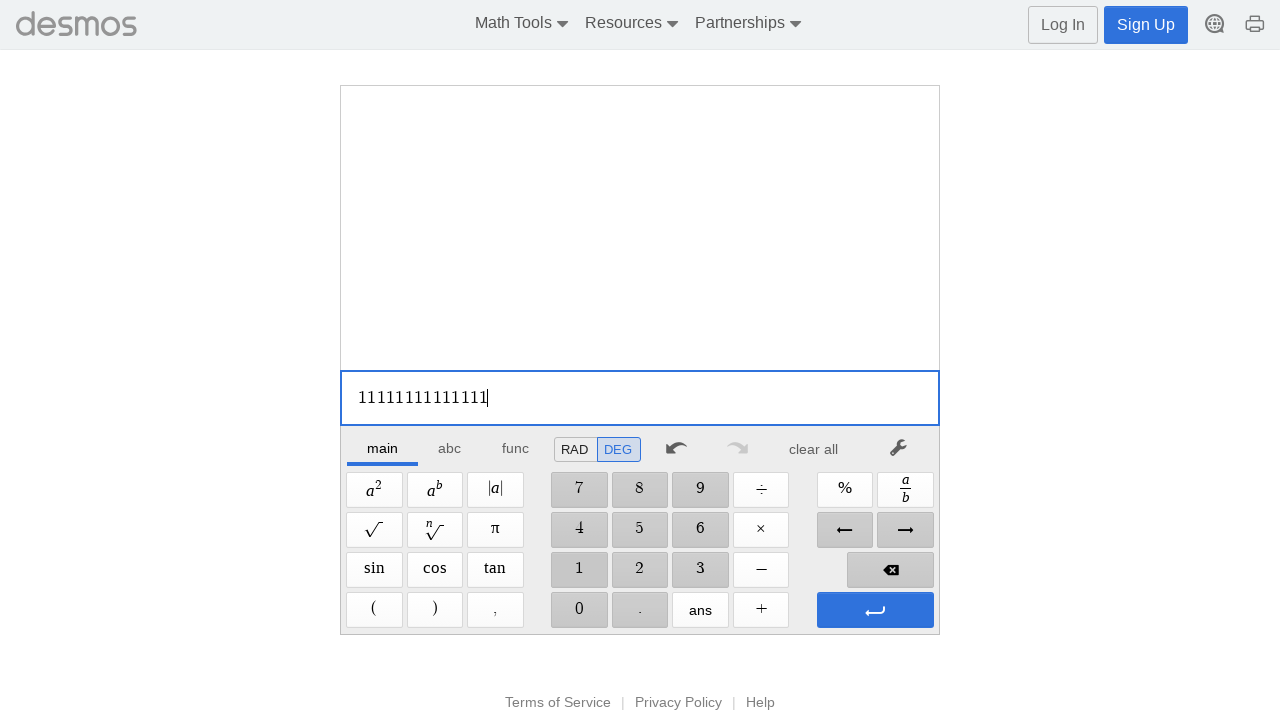

Clicked digit '1' (iteration 15/100) at (579, 570) on xpath=//span[@aria-label='1']
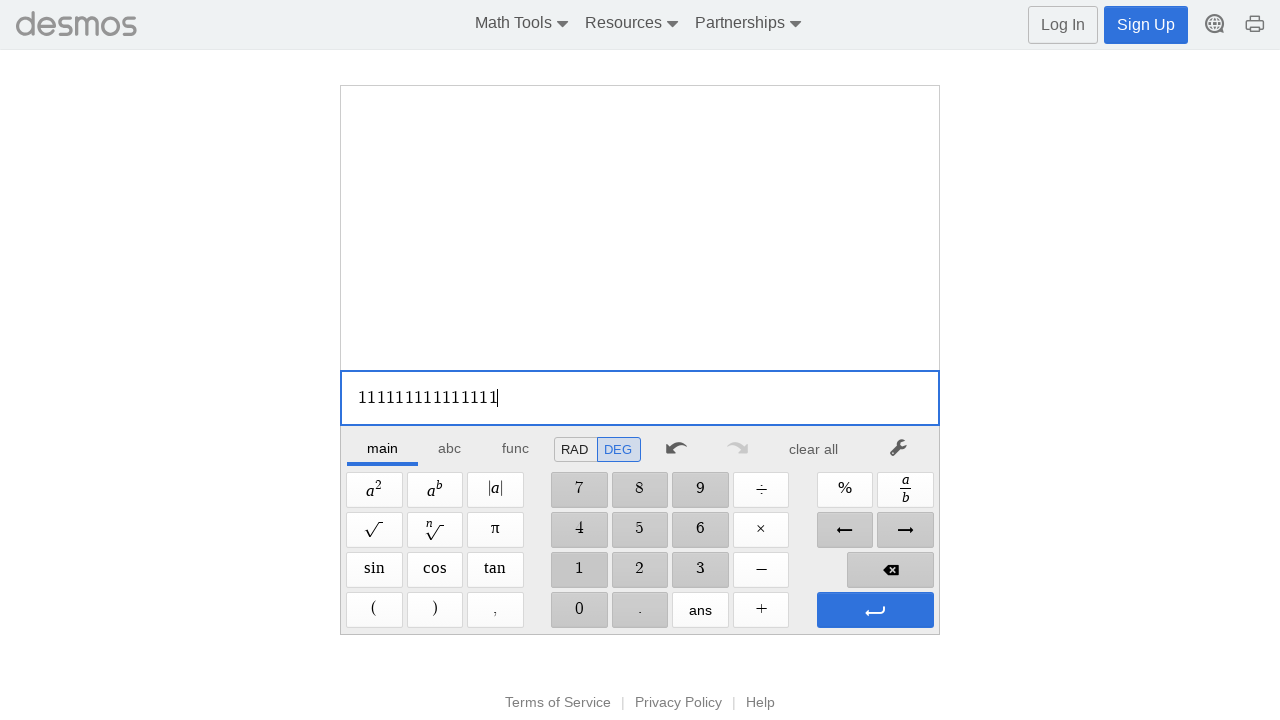

Clicked digit '1' (iteration 16/100) at (579, 570) on xpath=//span[@aria-label='1']
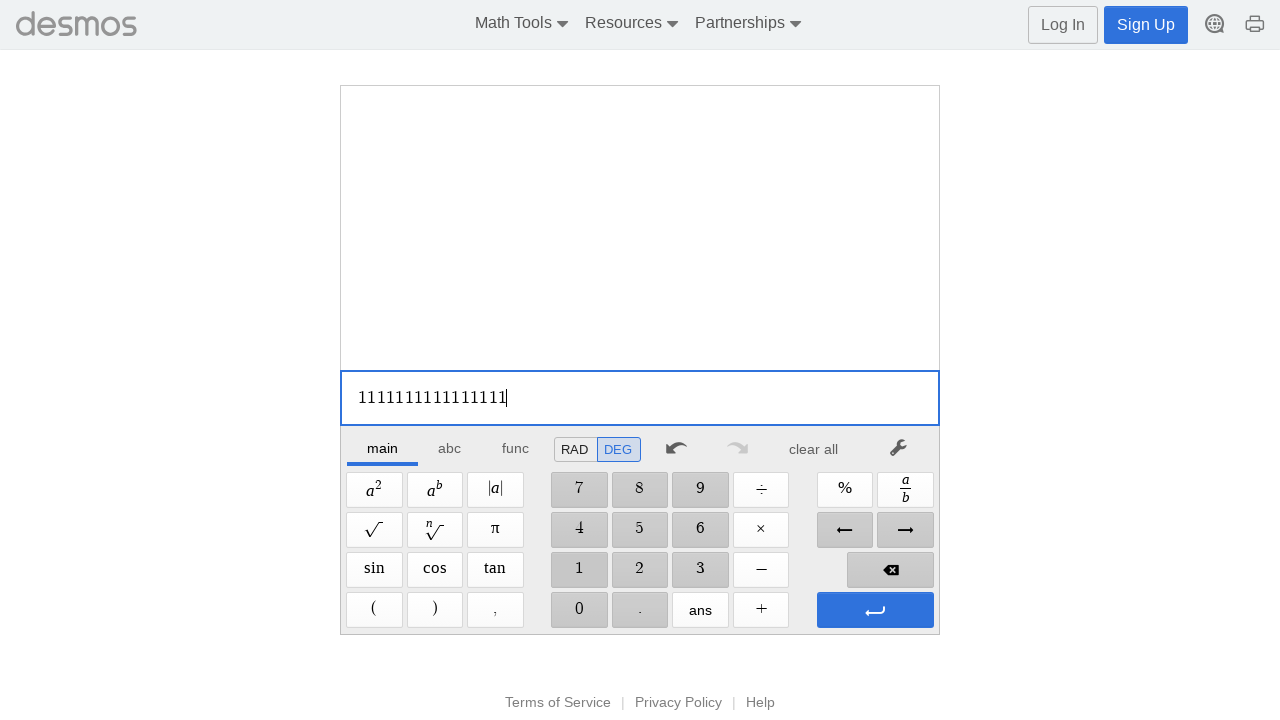

Clicked digit '1' (iteration 17/100) at (579, 570) on xpath=//span[@aria-label='1']
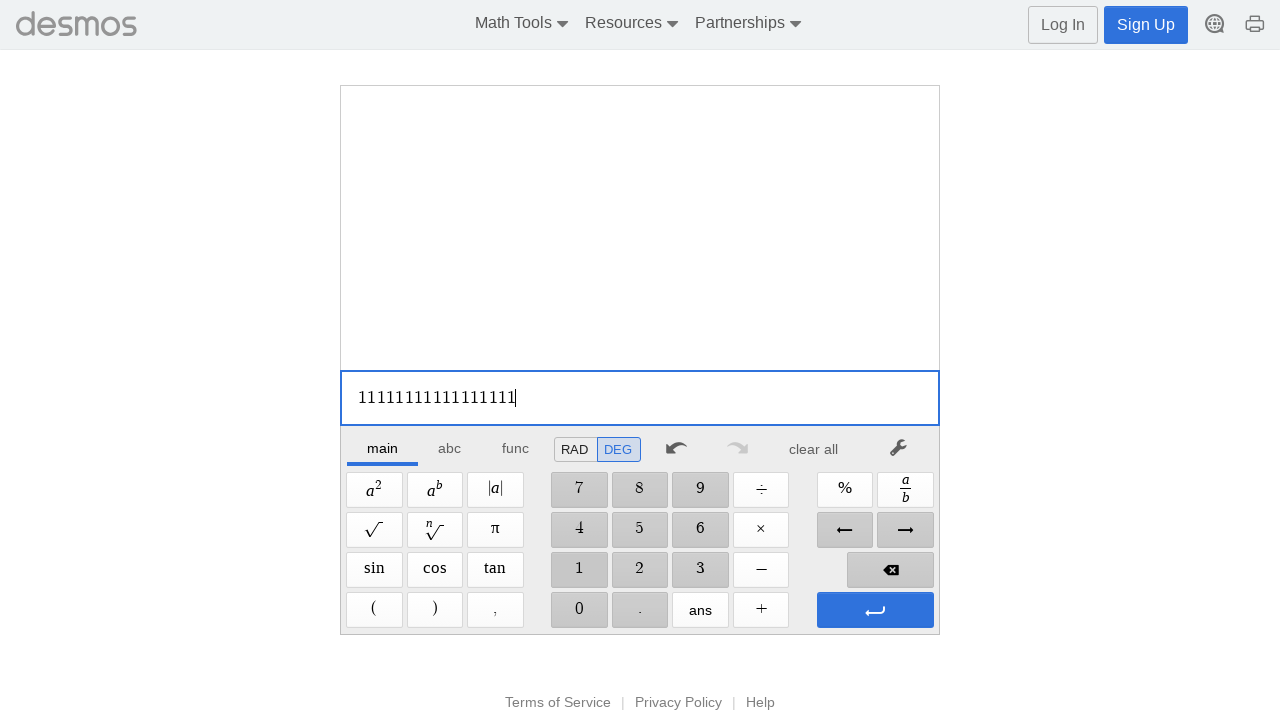

Clicked digit '1' (iteration 18/100) at (579, 570) on xpath=//span[@aria-label='1']
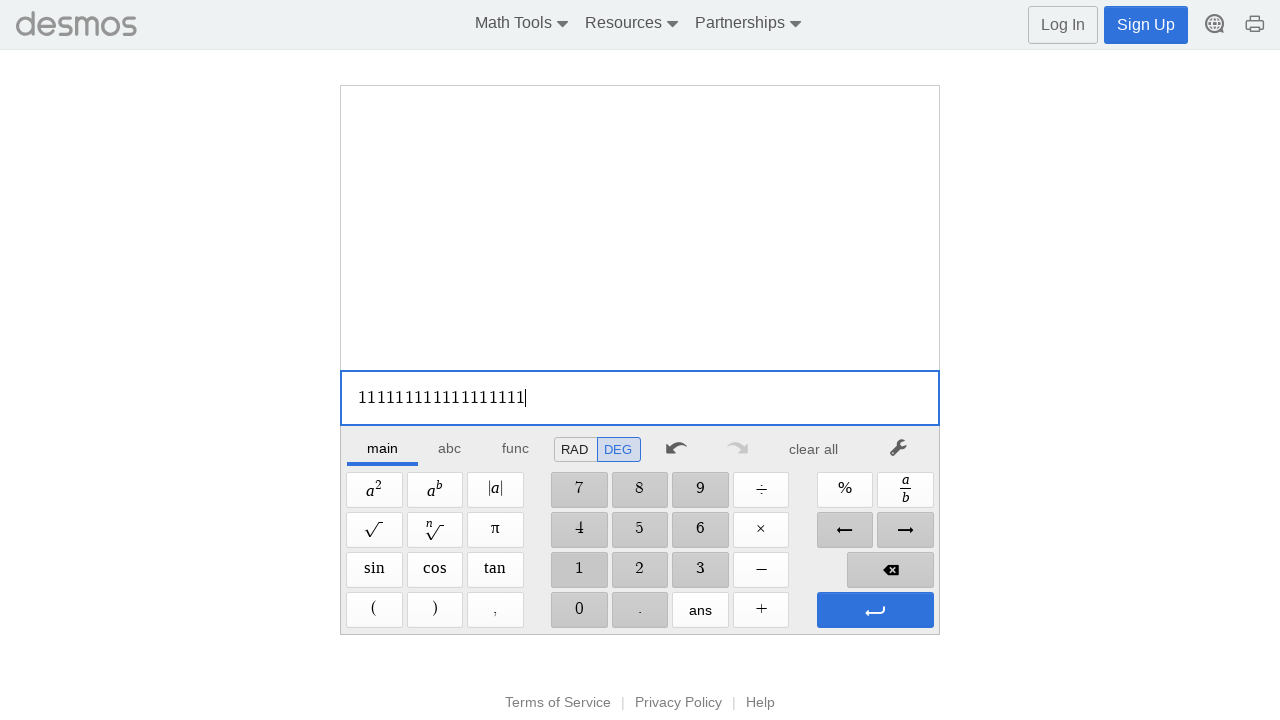

Clicked digit '1' (iteration 19/100) at (579, 570) on xpath=//span[@aria-label='1']
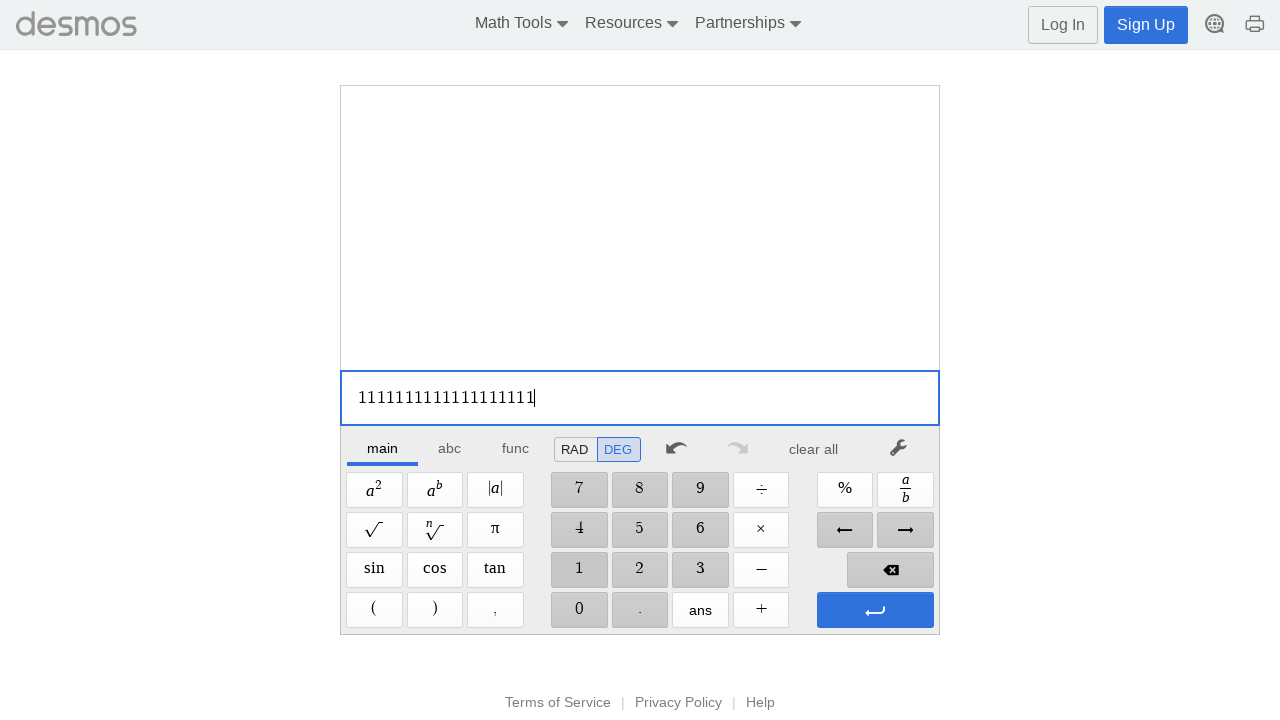

Clicked digit '1' (iteration 20/100) at (579, 570) on xpath=//span[@aria-label='1']
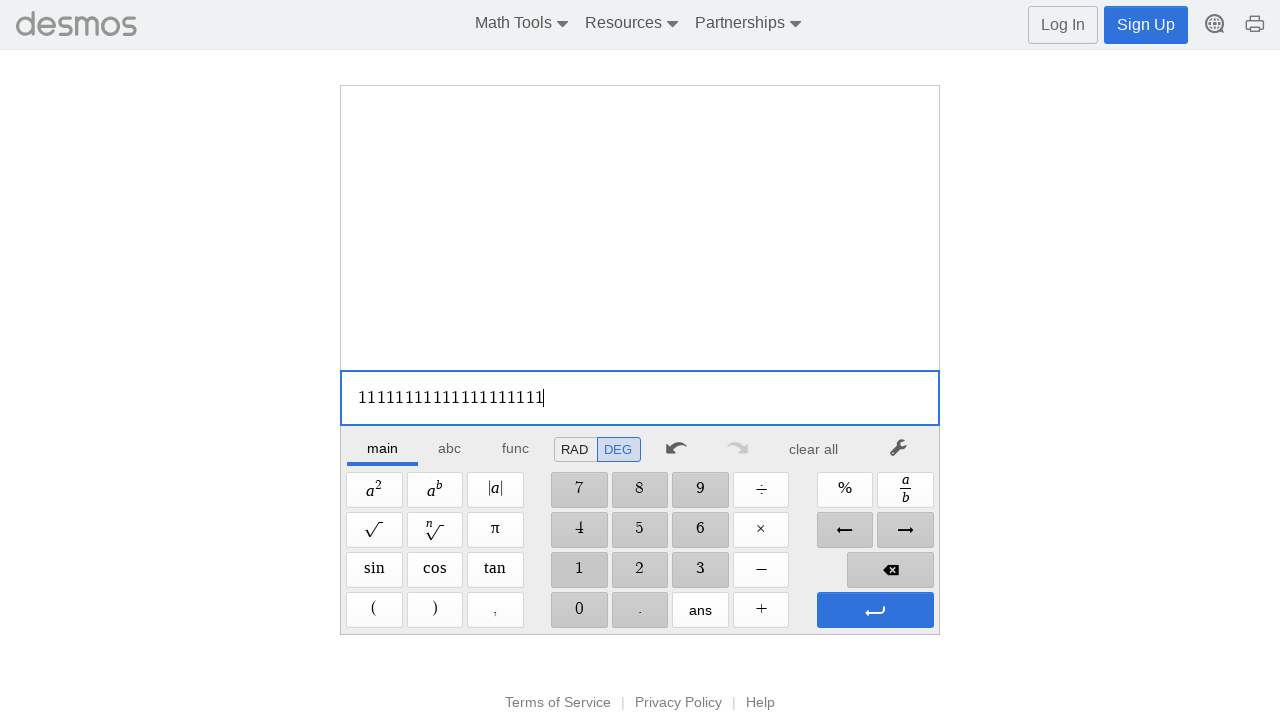

Clicked digit '1' (iteration 21/100) at (579, 570) on xpath=//span[@aria-label='1']
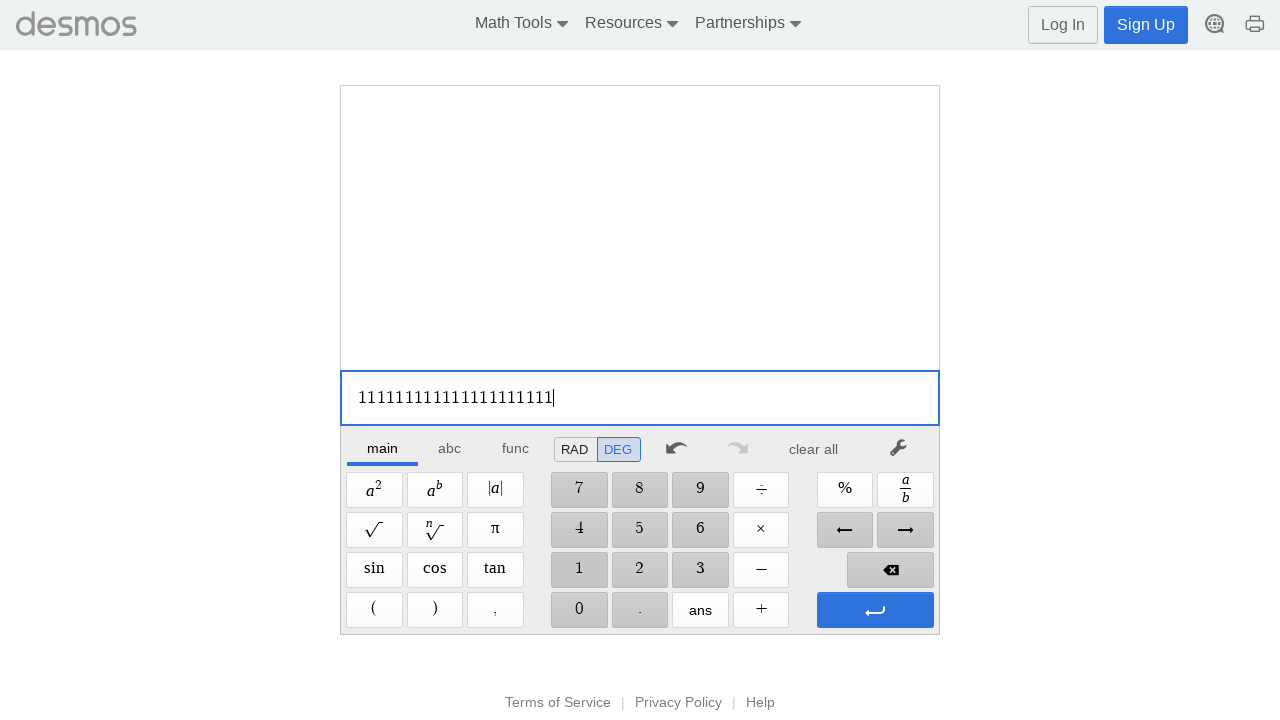

Clicked digit '1' (iteration 22/100) at (579, 570) on xpath=//span[@aria-label='1']
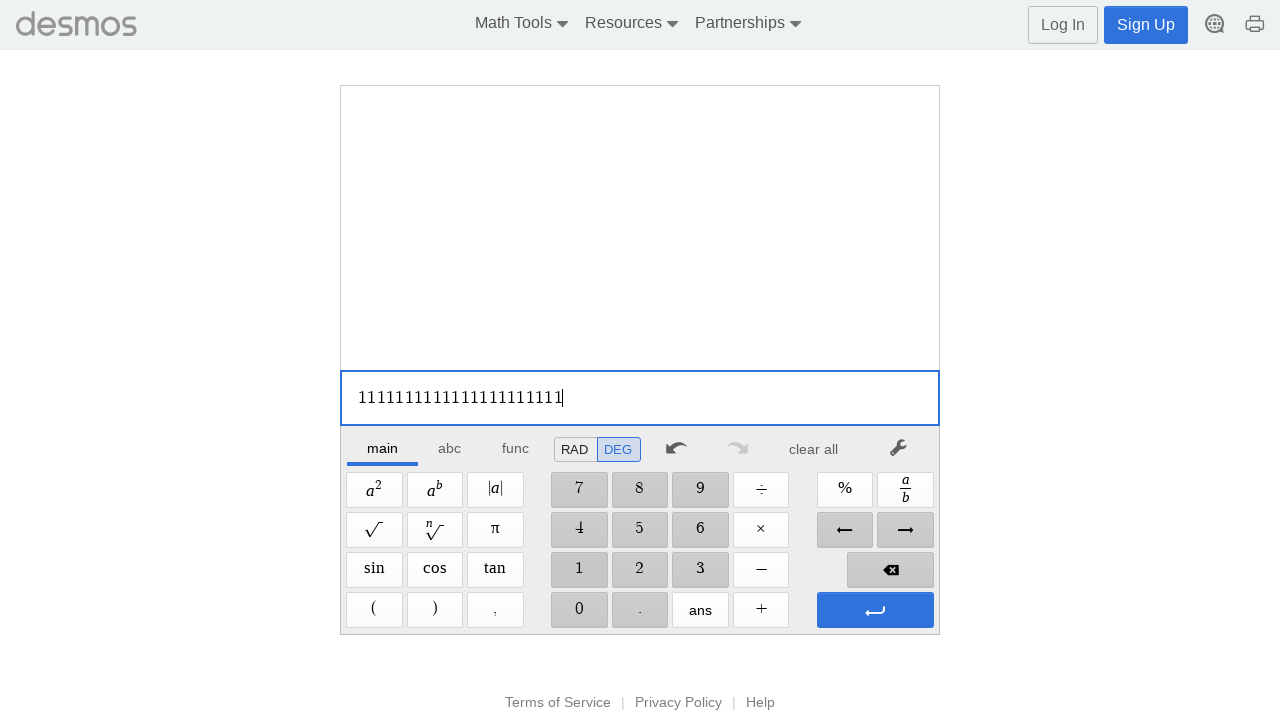

Clicked digit '1' (iteration 23/100) at (579, 570) on xpath=//span[@aria-label='1']
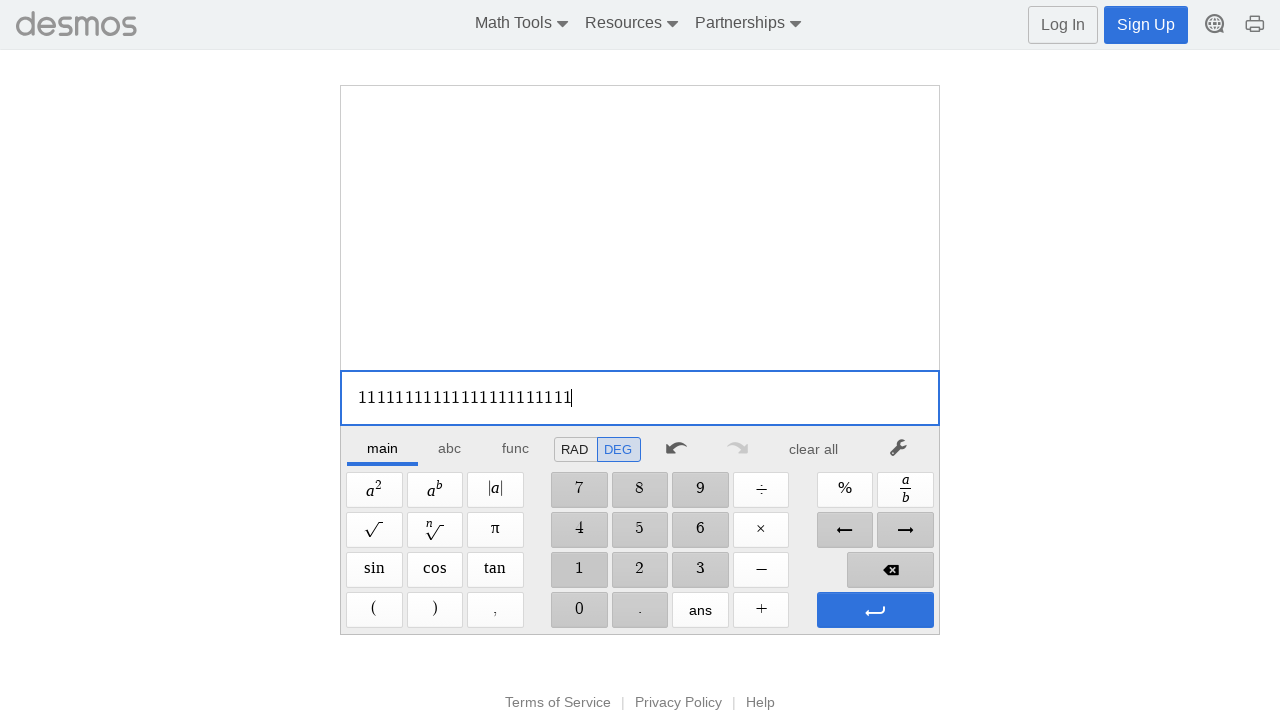

Clicked digit '1' (iteration 24/100) at (579, 570) on xpath=//span[@aria-label='1']
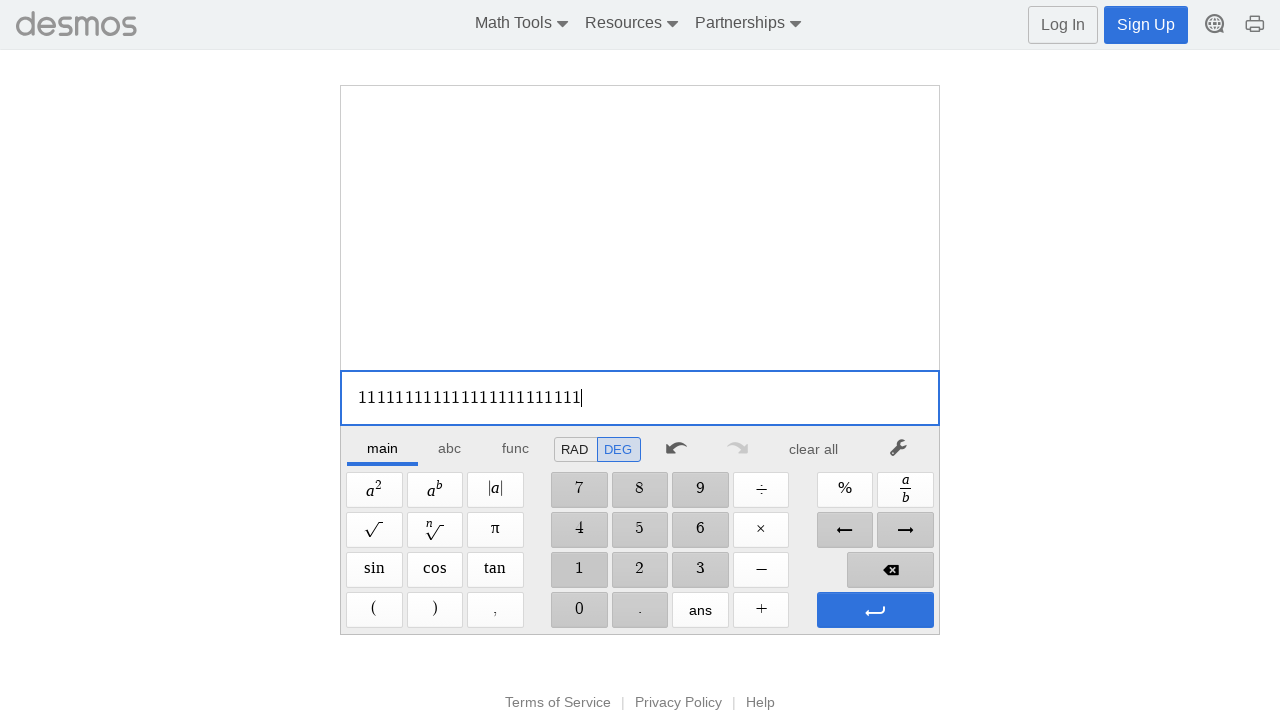

Clicked digit '1' (iteration 25/100) at (579, 570) on xpath=//span[@aria-label='1']
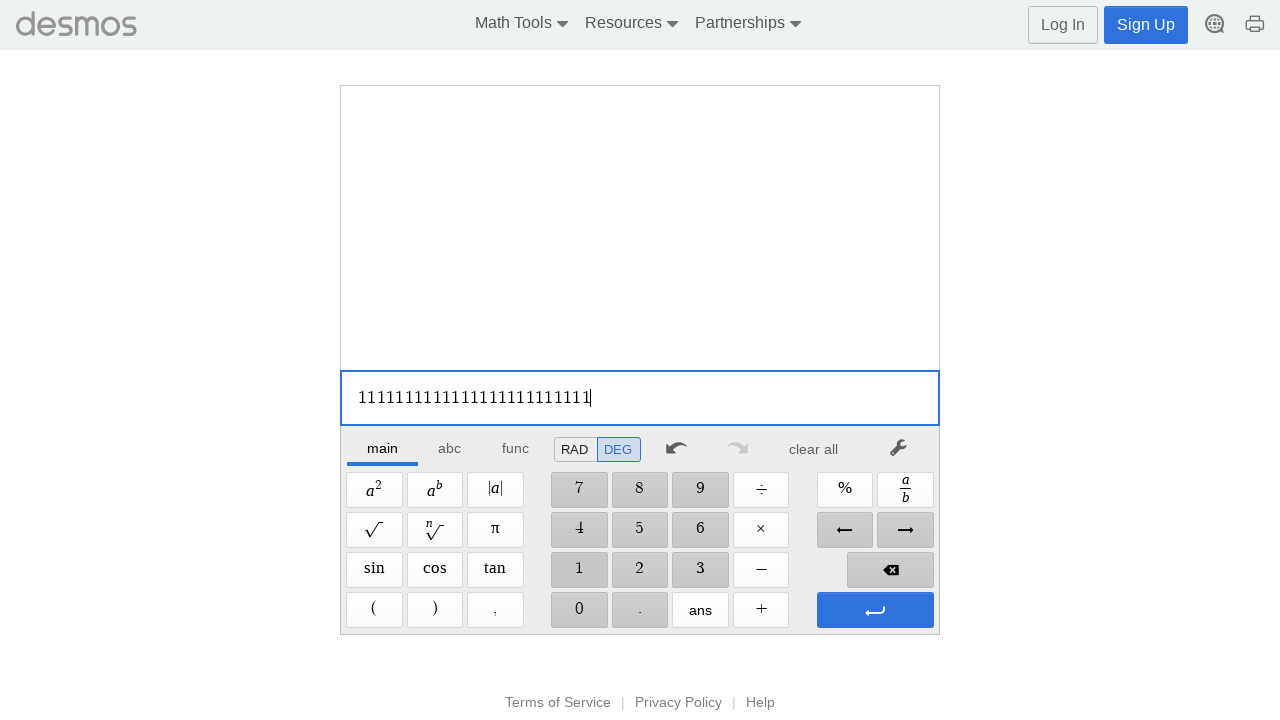

Clicked digit '1' (iteration 26/100) at (579, 570) on xpath=//span[@aria-label='1']
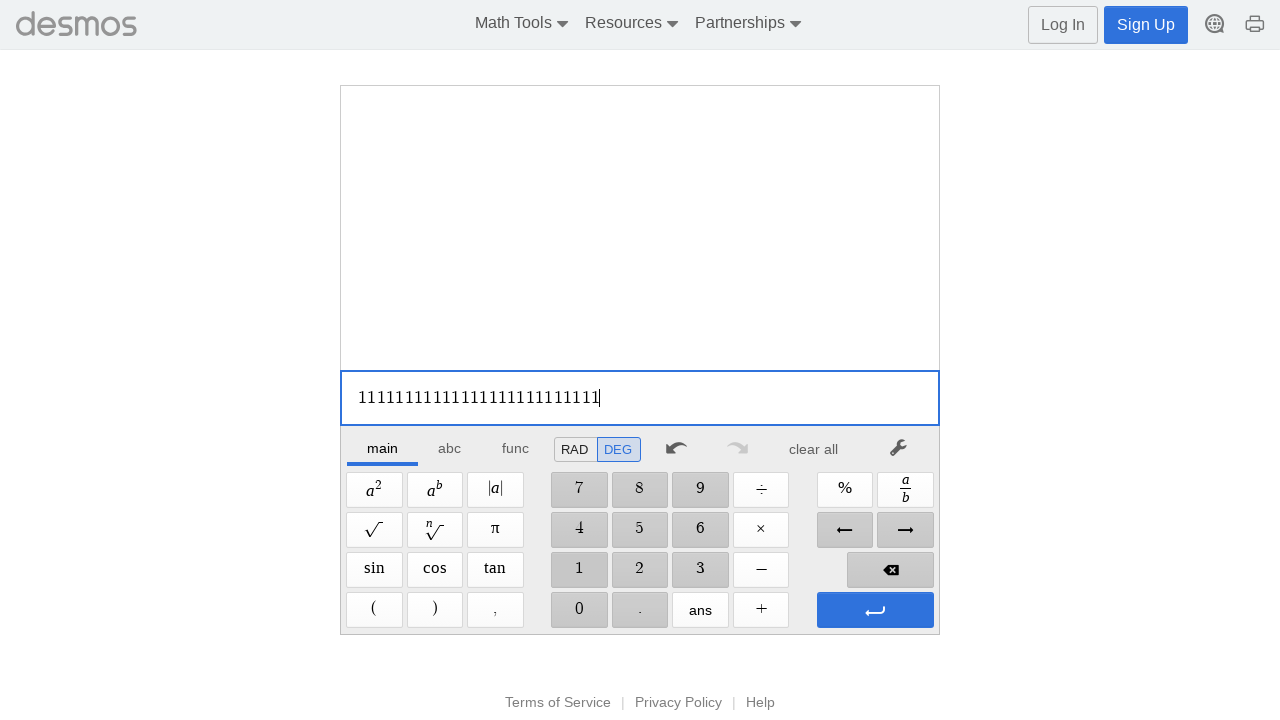

Clicked digit '1' (iteration 27/100) at (579, 570) on xpath=//span[@aria-label='1']
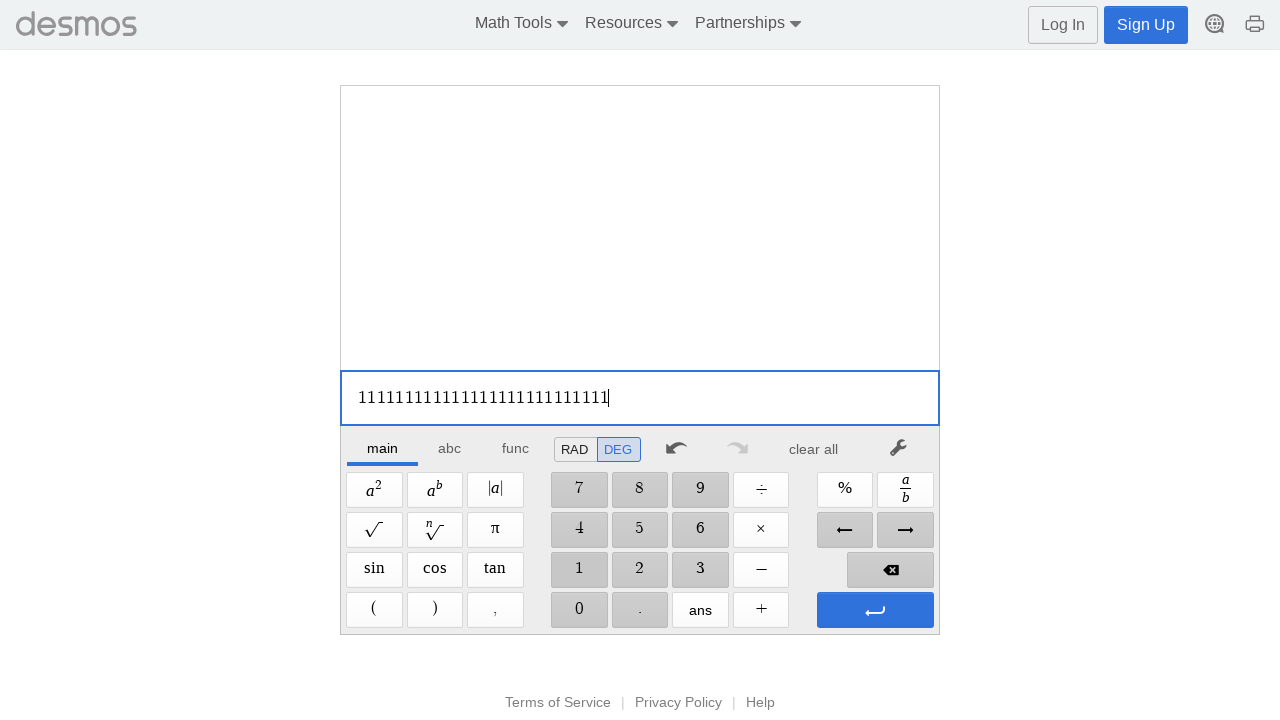

Clicked digit '1' (iteration 28/100) at (579, 570) on xpath=//span[@aria-label='1']
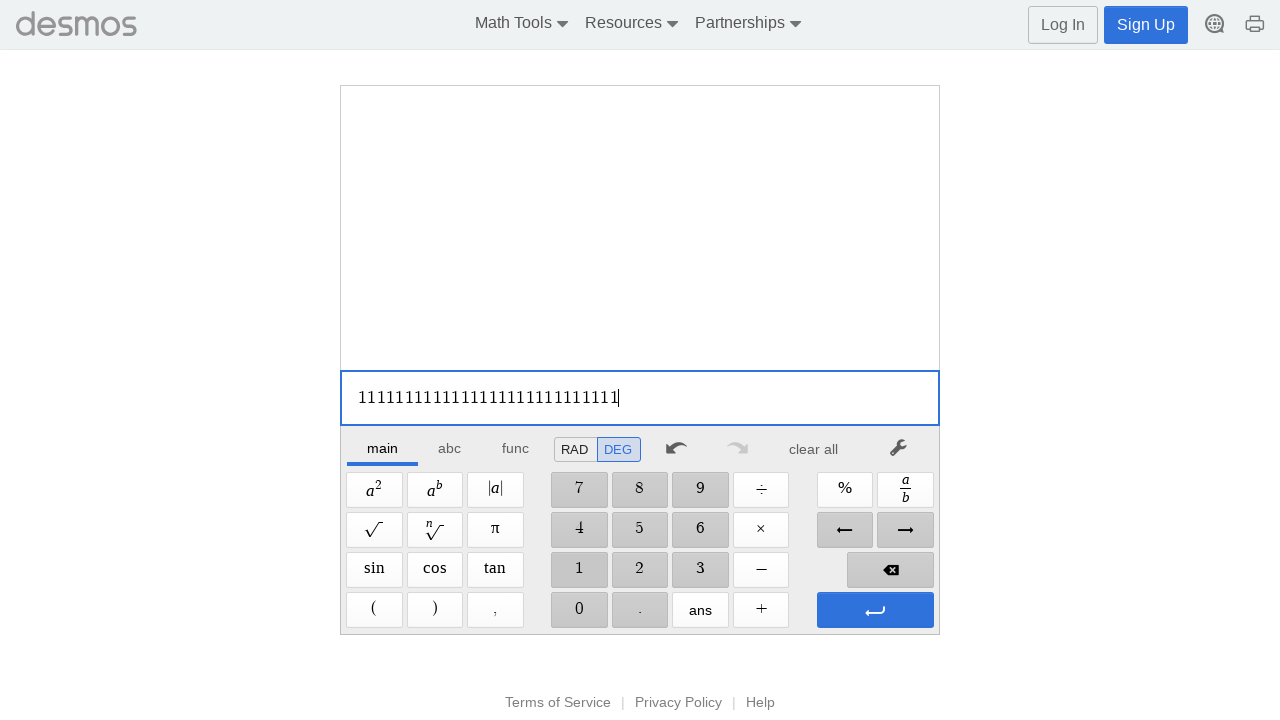

Clicked digit '1' (iteration 29/100) at (579, 570) on xpath=//span[@aria-label='1']
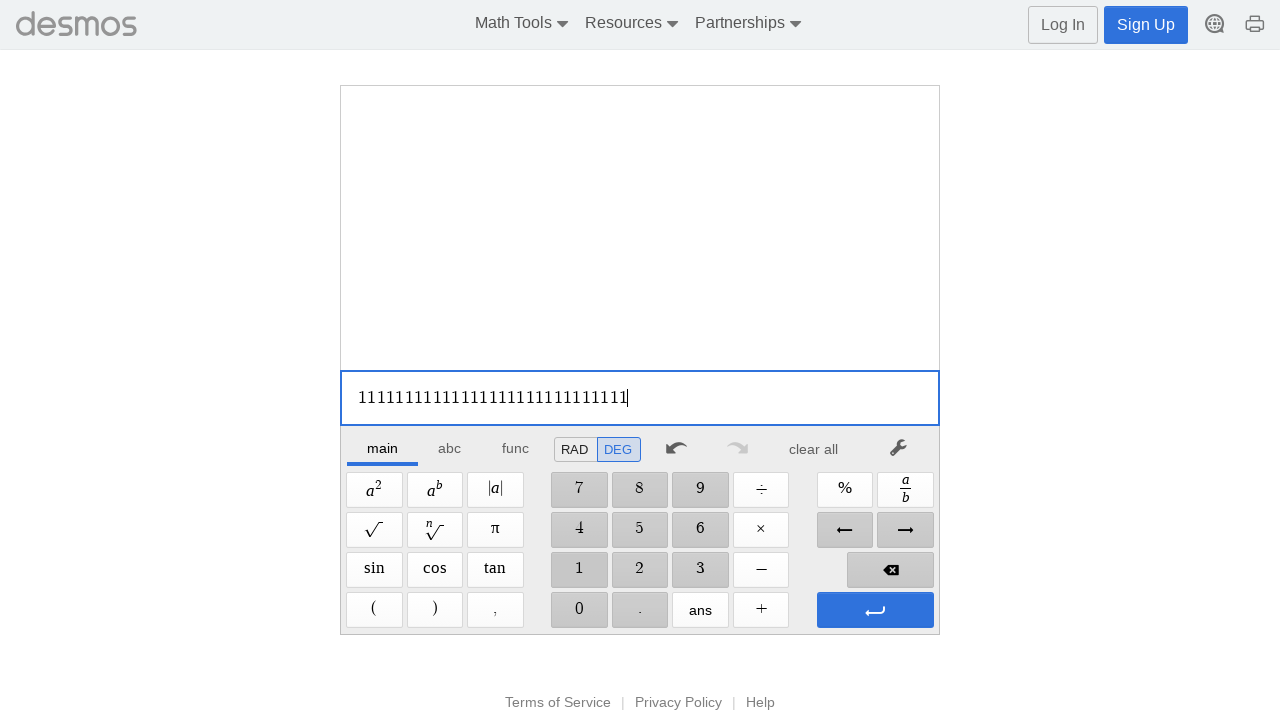

Clicked digit '1' (iteration 30/100) at (579, 570) on xpath=//span[@aria-label='1']
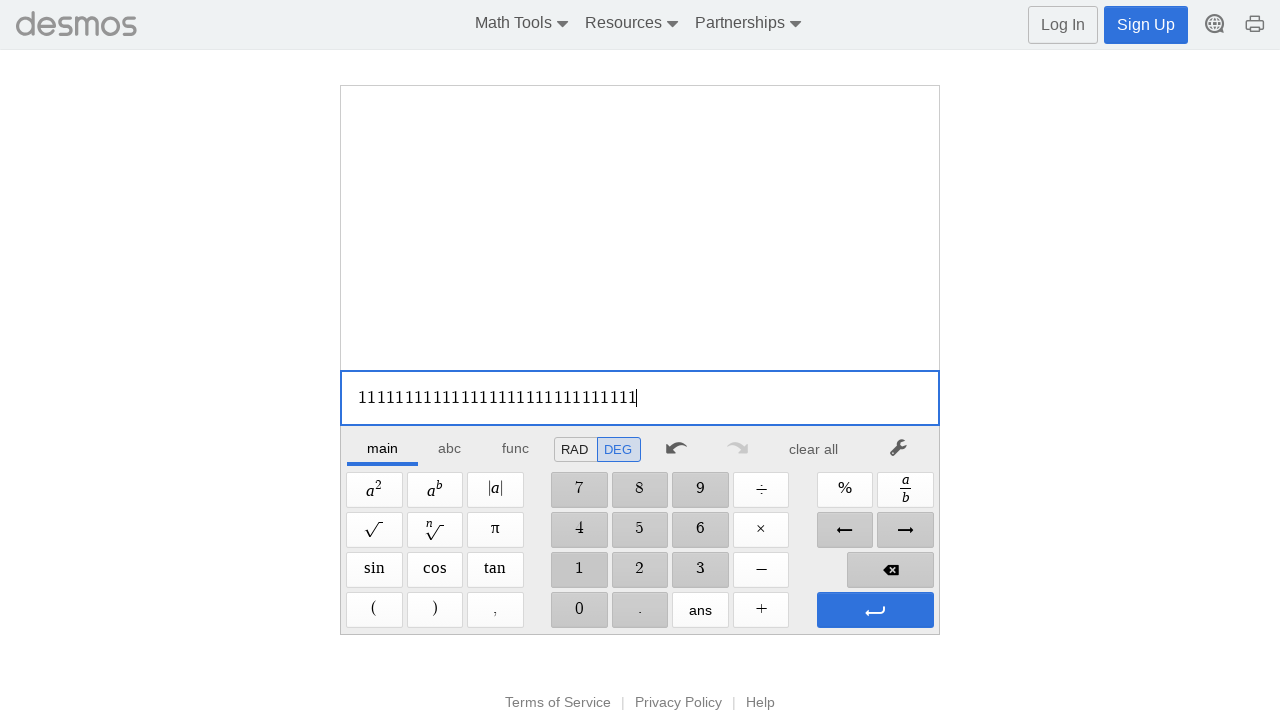

Clicked digit '1' (iteration 31/100) at (579, 570) on xpath=//span[@aria-label='1']
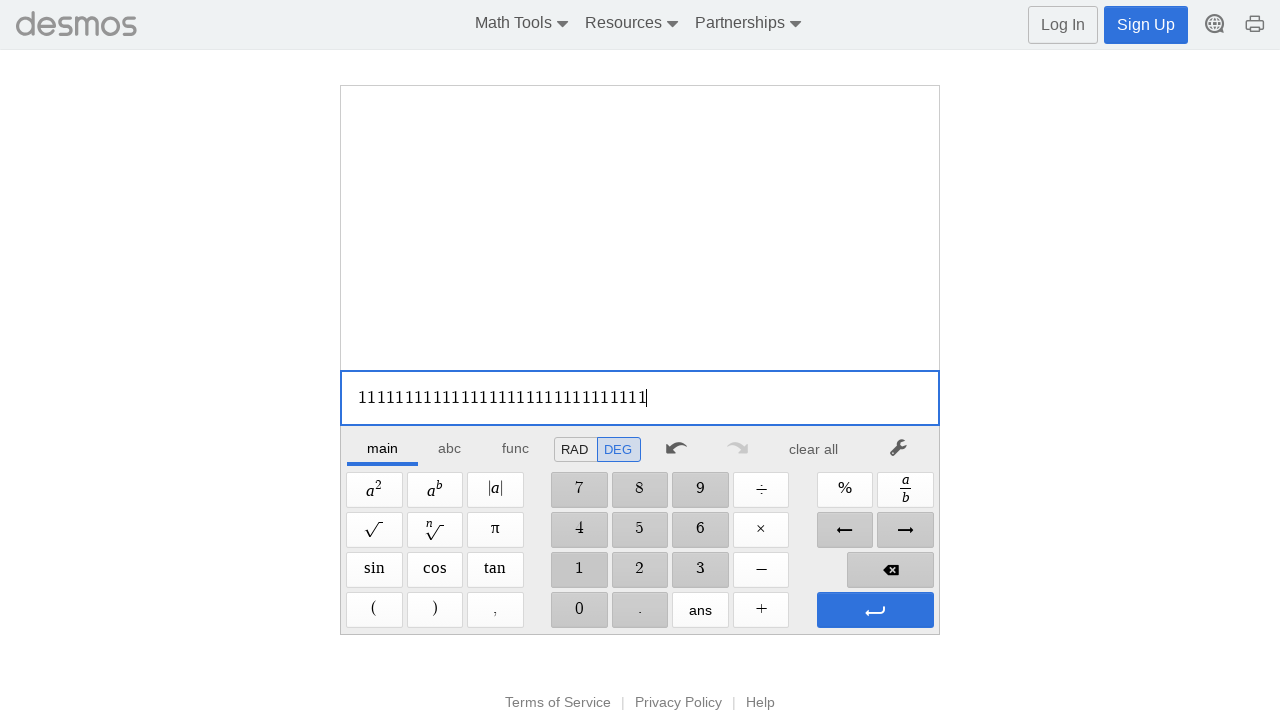

Clicked digit '1' (iteration 32/100) at (579, 570) on xpath=//span[@aria-label='1']
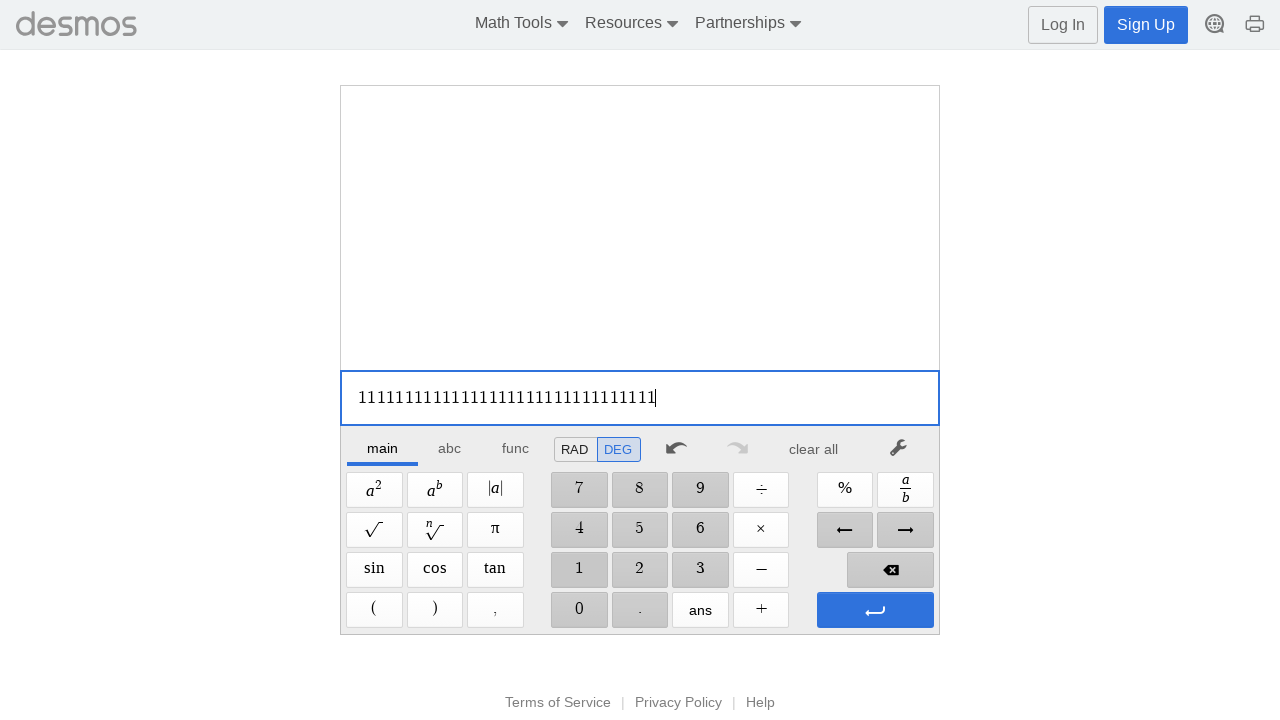

Clicked digit '1' (iteration 33/100) at (579, 570) on xpath=//span[@aria-label='1']
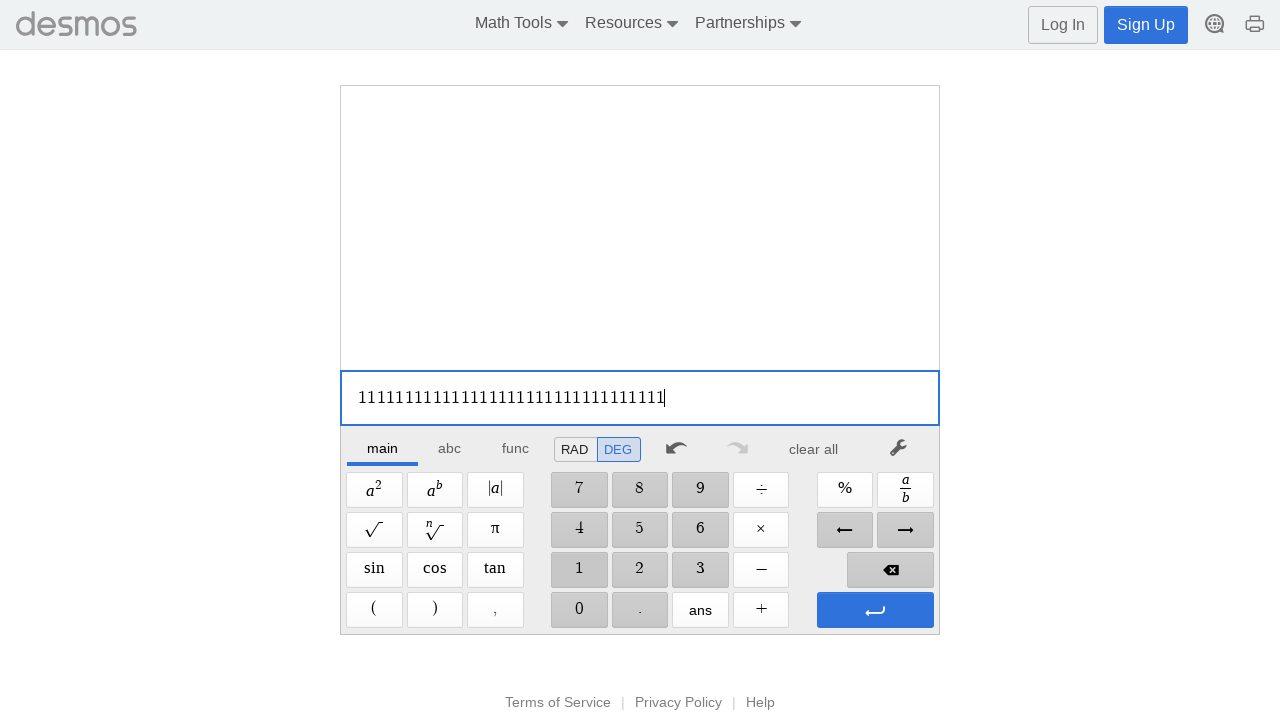

Clicked digit '1' (iteration 34/100) at (579, 570) on xpath=//span[@aria-label='1']
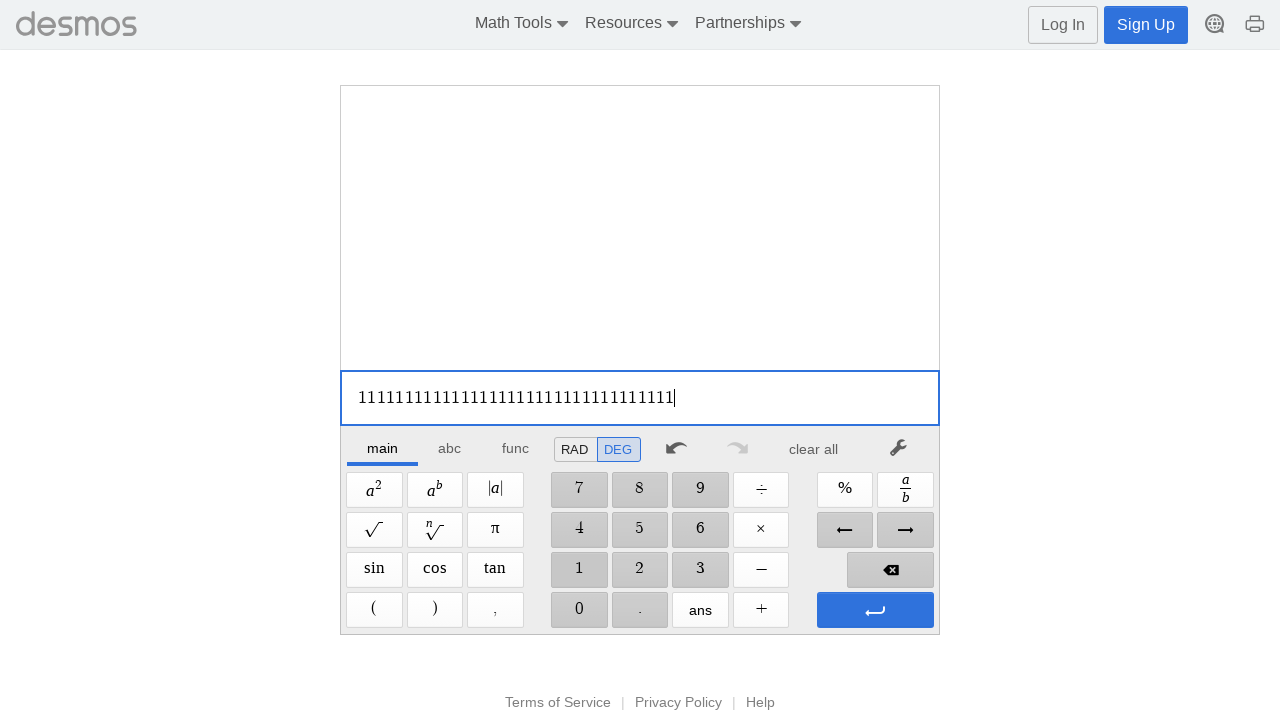

Clicked digit '1' (iteration 35/100) at (579, 570) on xpath=//span[@aria-label='1']
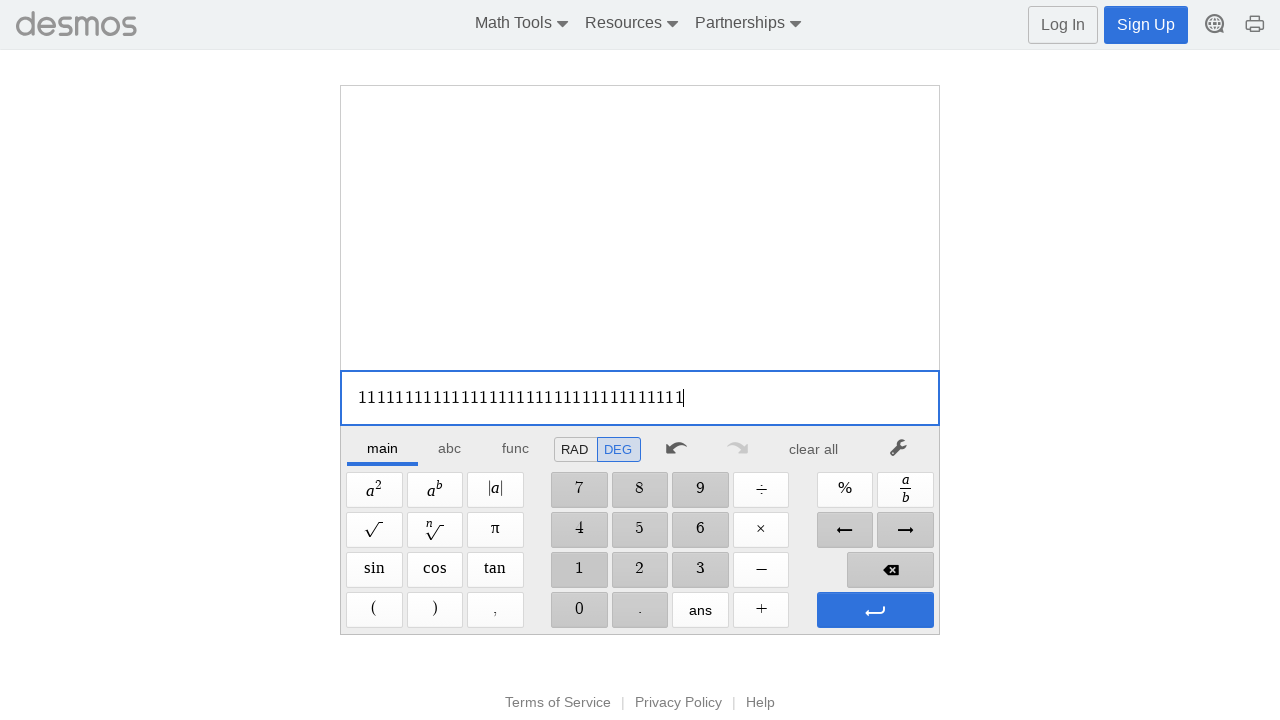

Clicked digit '1' (iteration 36/100) at (579, 570) on xpath=//span[@aria-label='1']
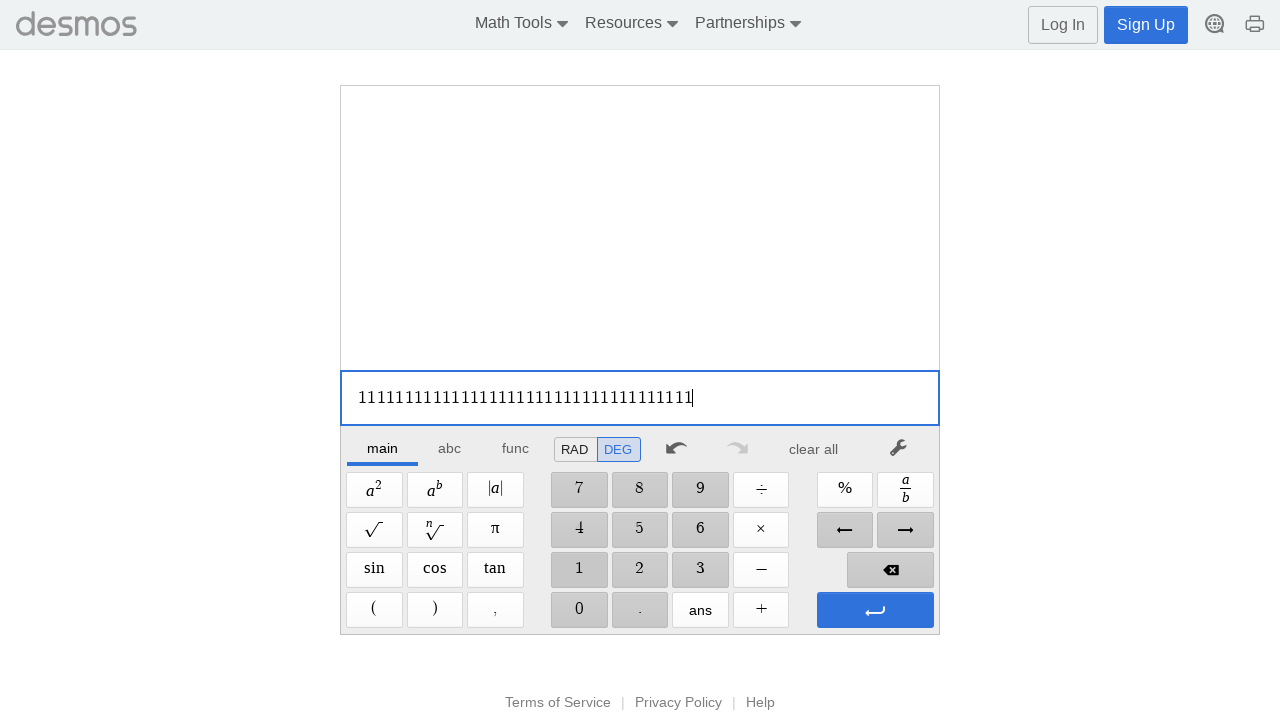

Clicked digit '1' (iteration 37/100) at (579, 570) on xpath=//span[@aria-label='1']
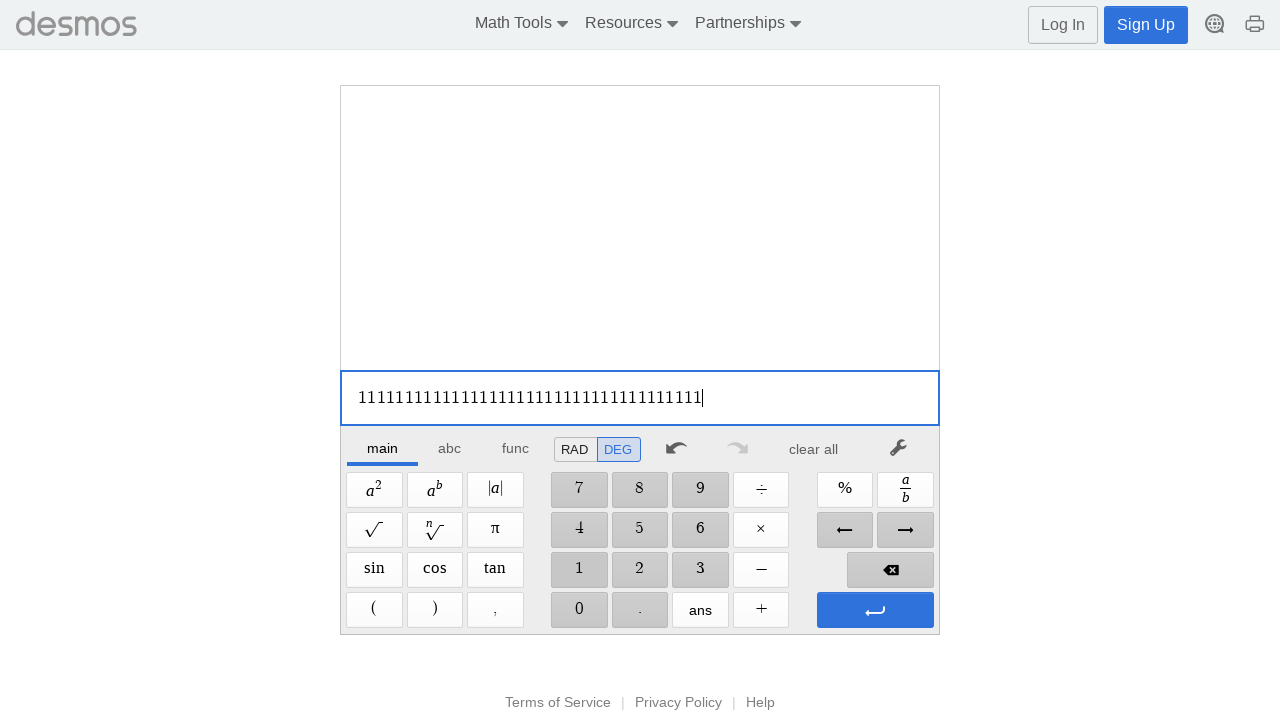

Clicked digit '1' (iteration 38/100) at (579, 570) on xpath=//span[@aria-label='1']
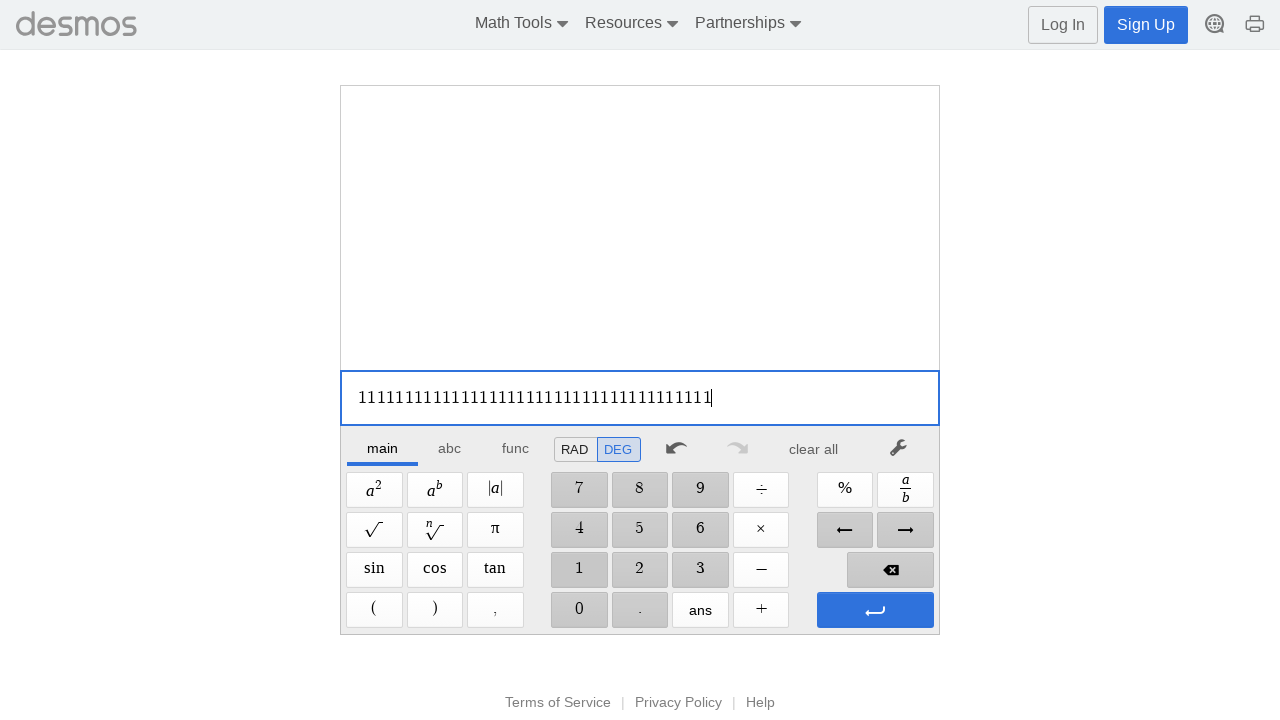

Clicked digit '1' (iteration 39/100) at (579, 570) on xpath=//span[@aria-label='1']
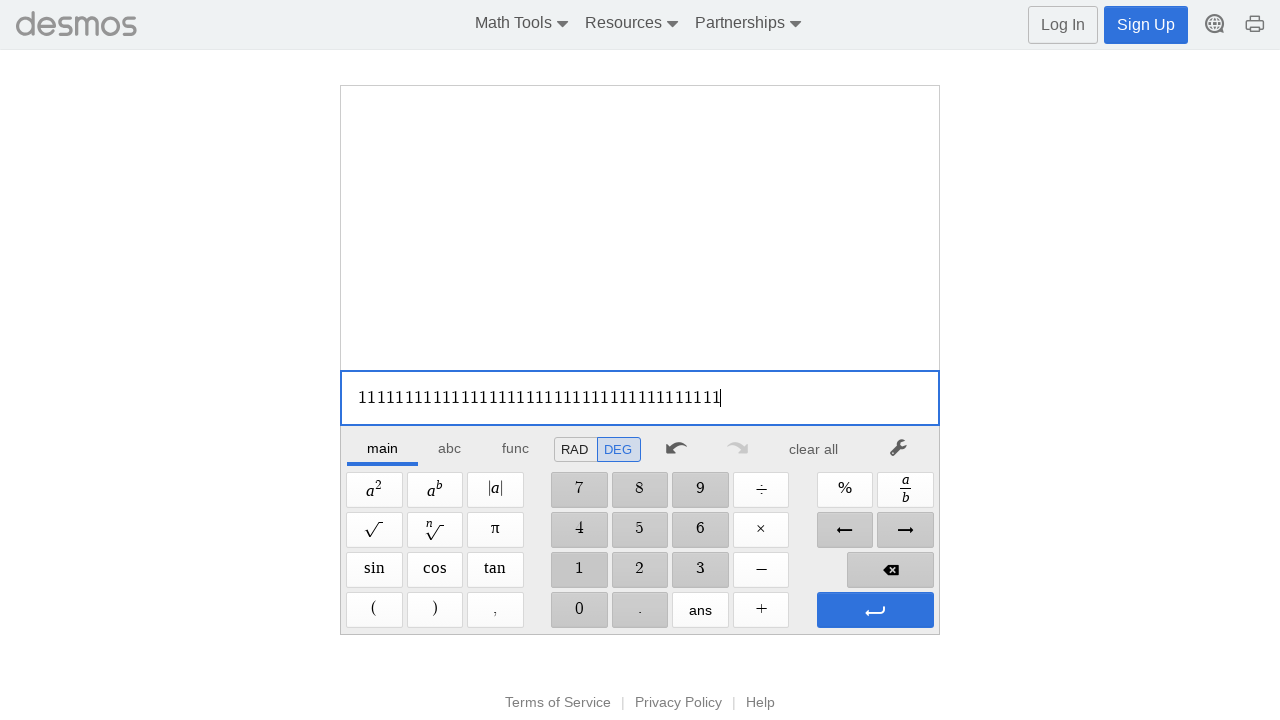

Clicked digit '1' (iteration 40/100) at (579, 570) on xpath=//span[@aria-label='1']
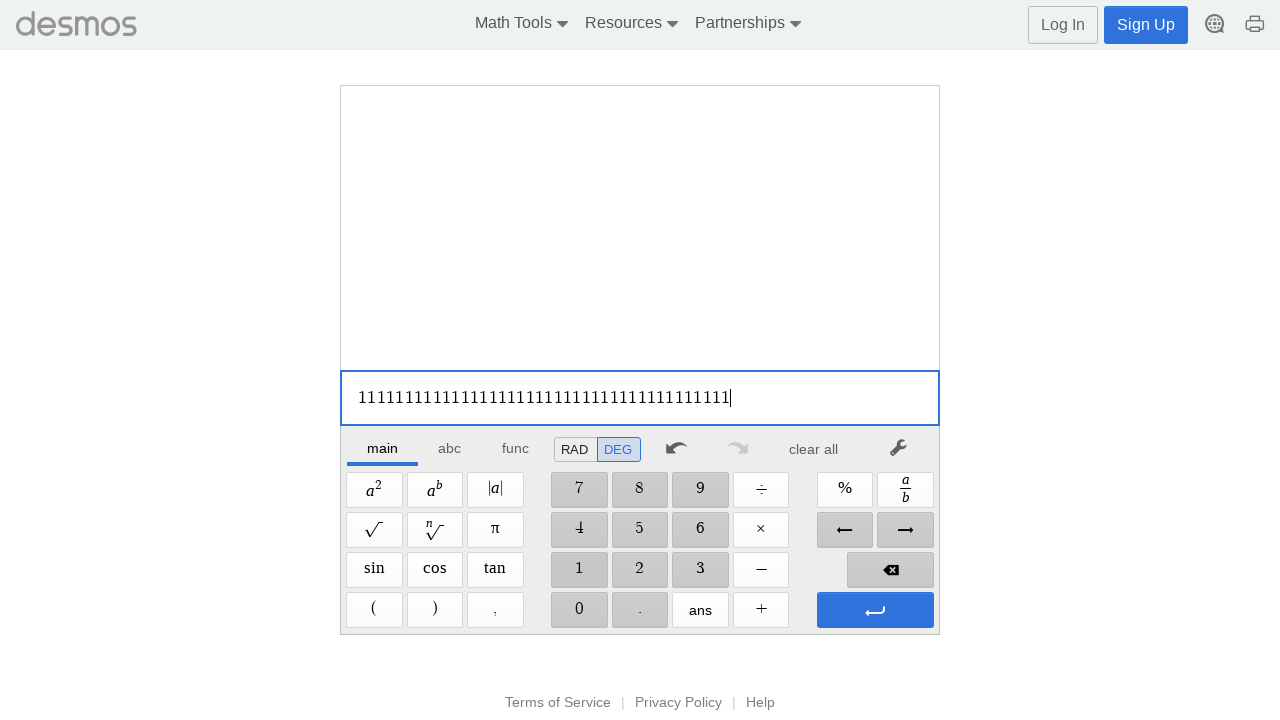

Clicked digit '1' (iteration 41/100) at (579, 570) on xpath=//span[@aria-label='1']
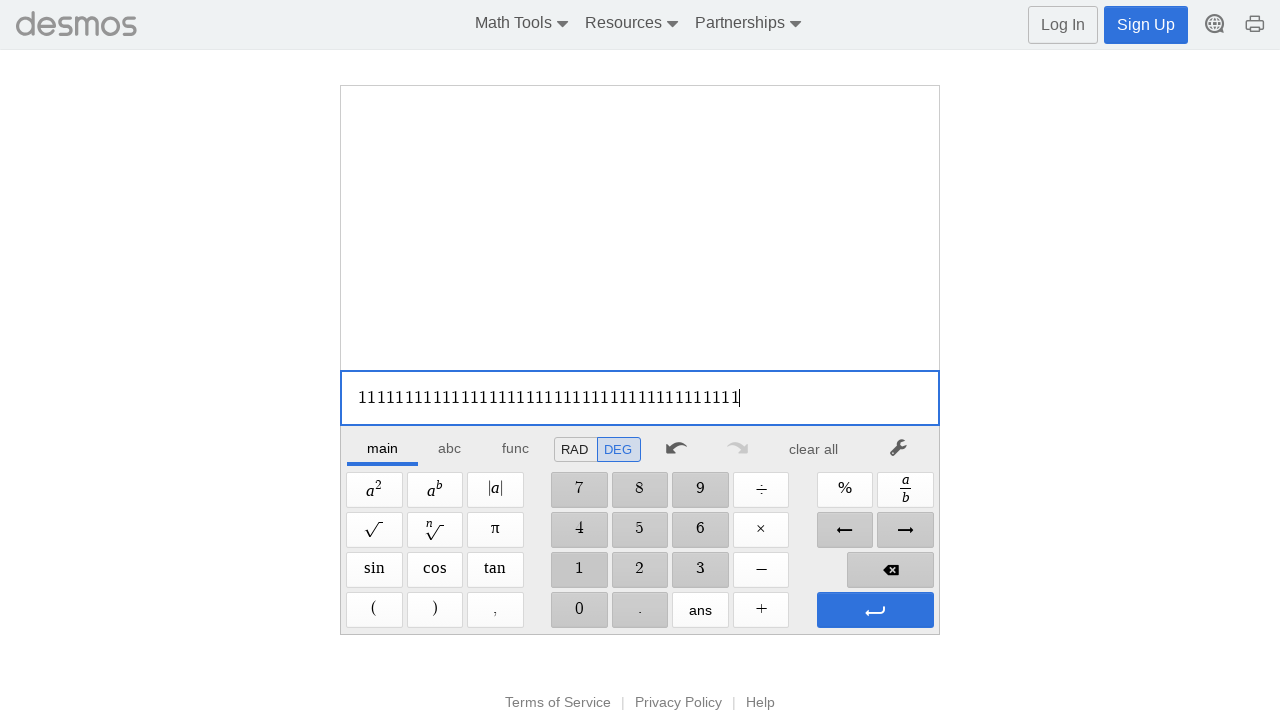

Clicked digit '1' (iteration 42/100) at (579, 570) on xpath=//span[@aria-label='1']
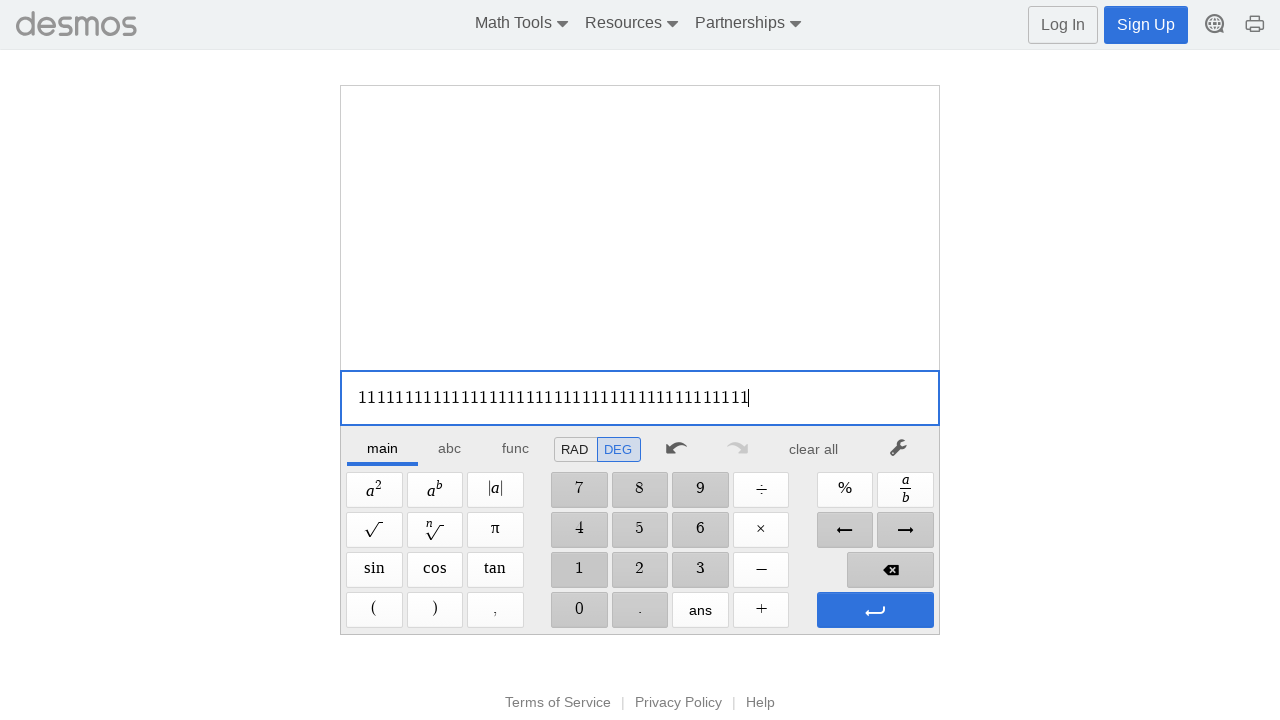

Clicked digit '1' (iteration 43/100) at (579, 570) on xpath=//span[@aria-label='1']
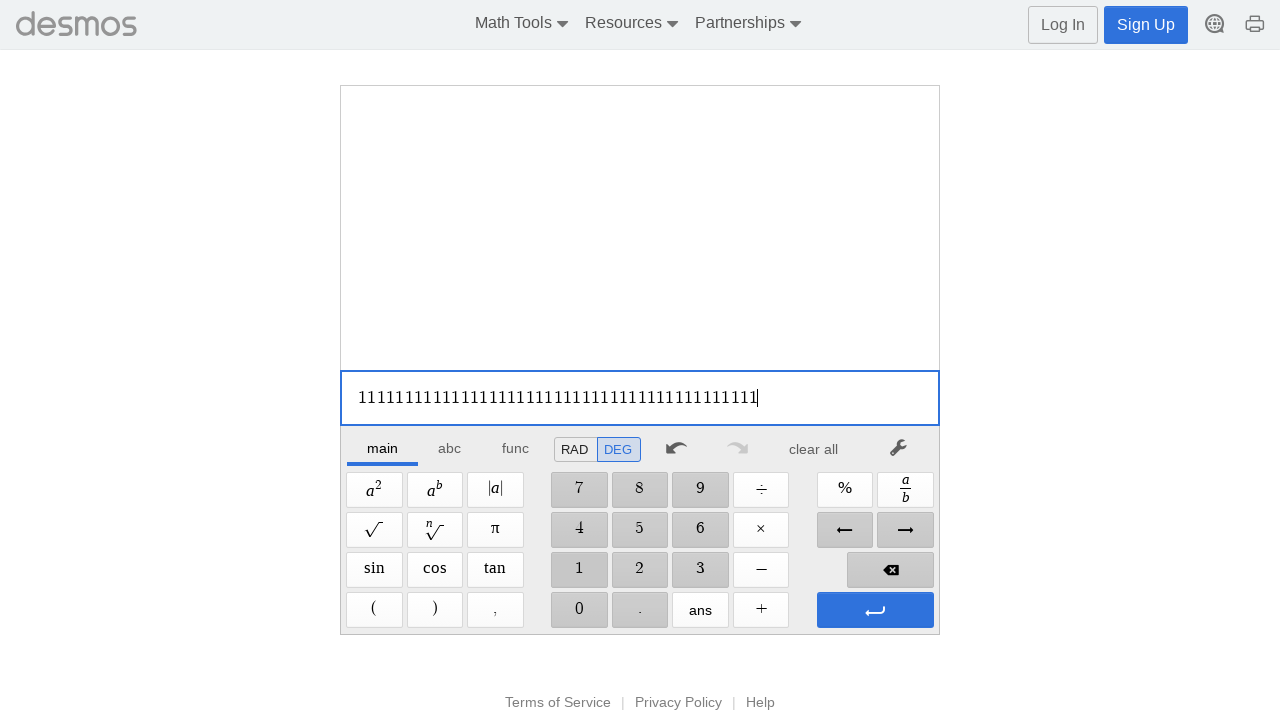

Clicked digit '1' (iteration 44/100) at (579, 570) on xpath=//span[@aria-label='1']
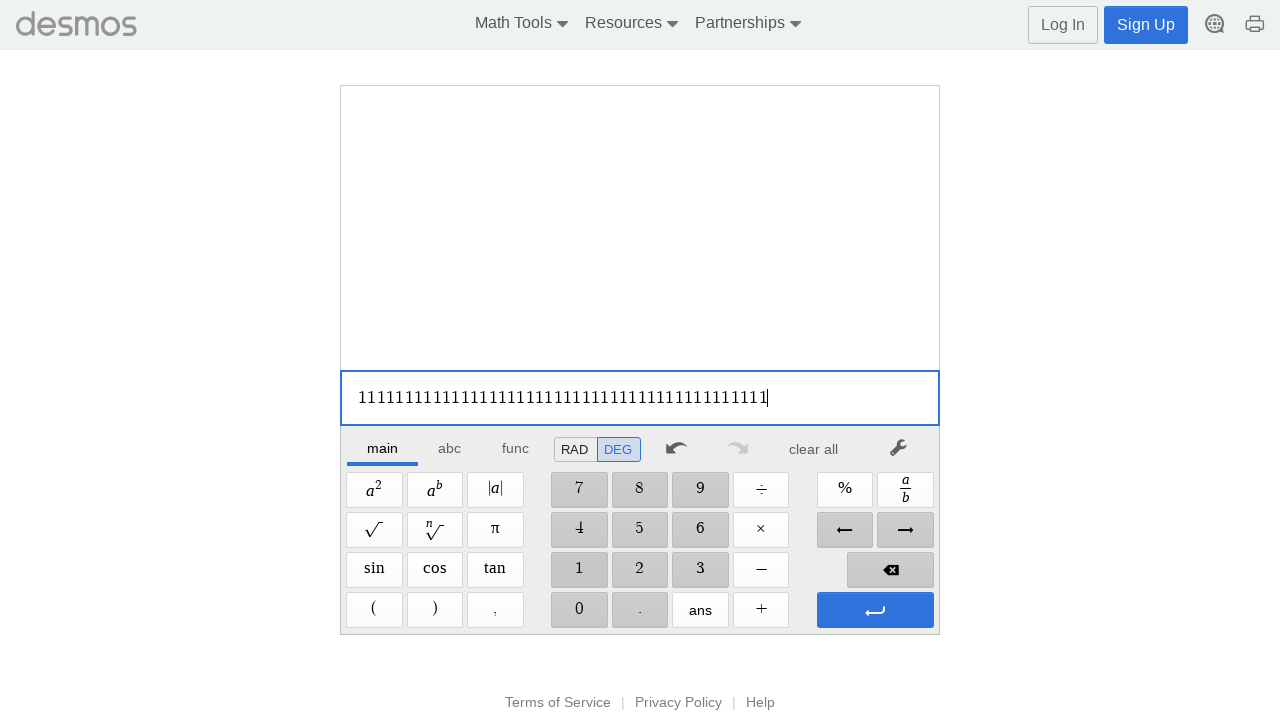

Clicked digit '1' (iteration 45/100) at (579, 570) on xpath=//span[@aria-label='1']
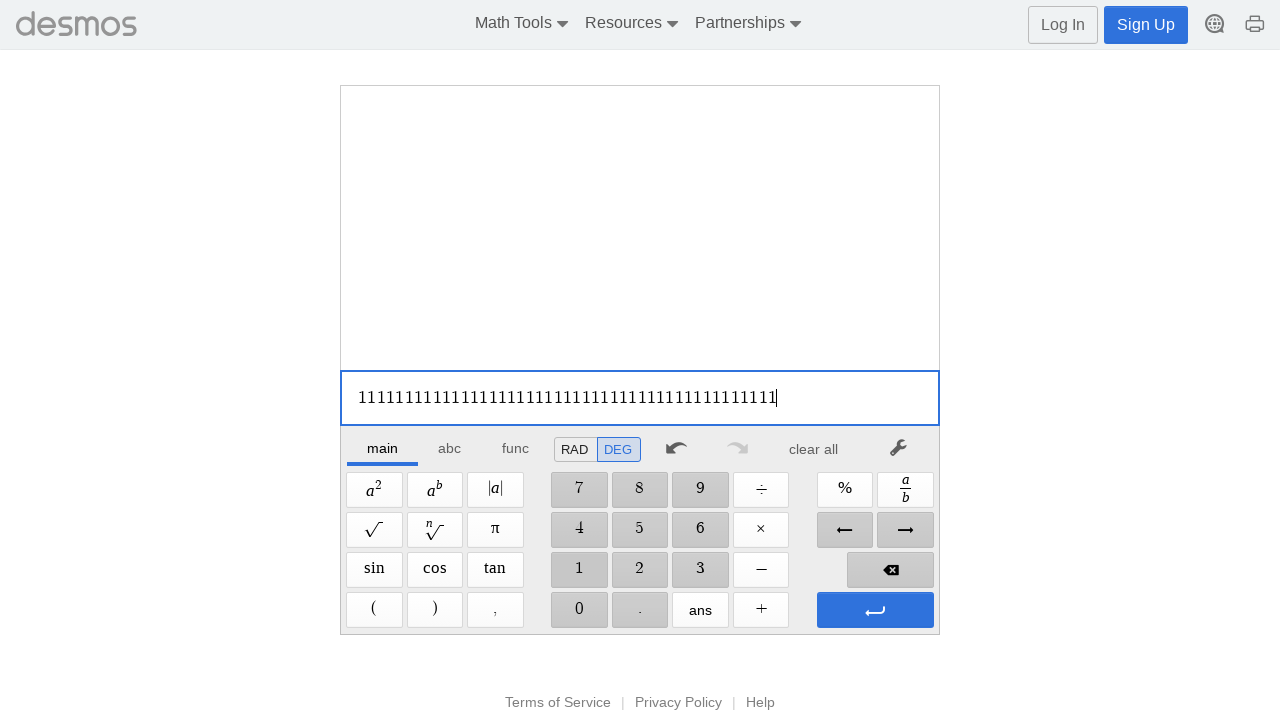

Clicked digit '1' (iteration 46/100) at (579, 570) on xpath=//span[@aria-label='1']
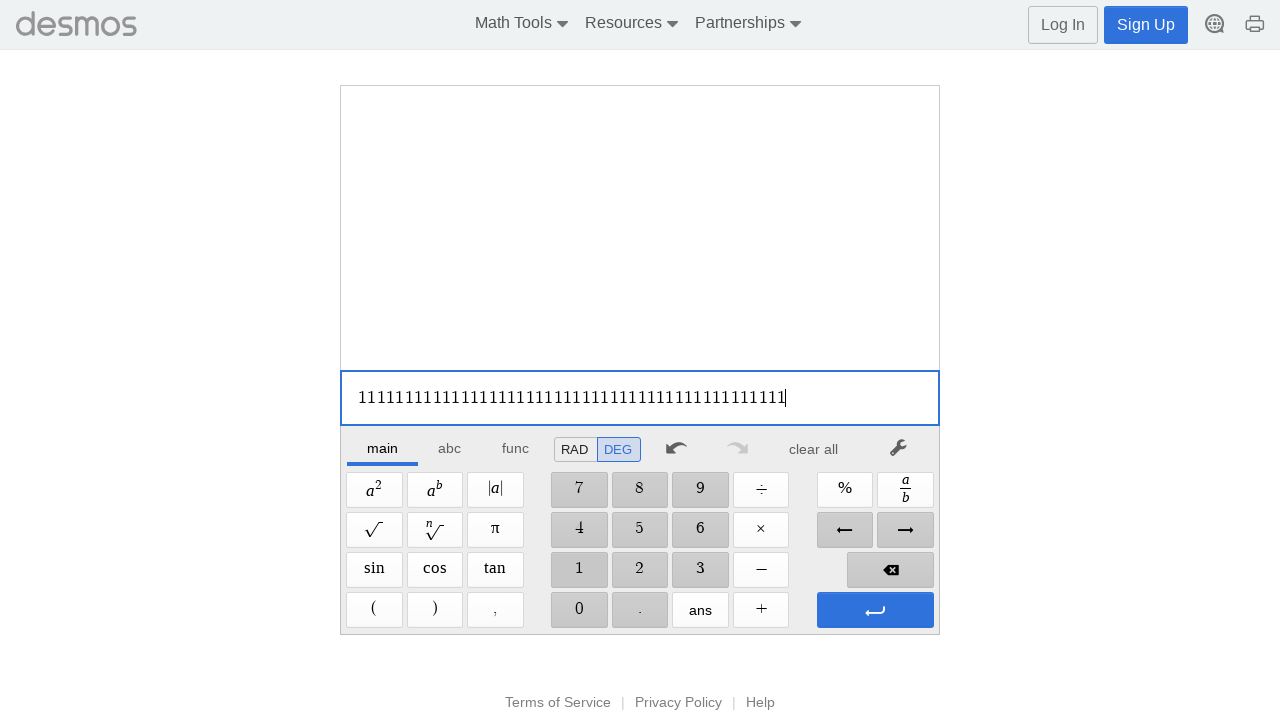

Clicked digit '1' (iteration 47/100) at (579, 570) on xpath=//span[@aria-label='1']
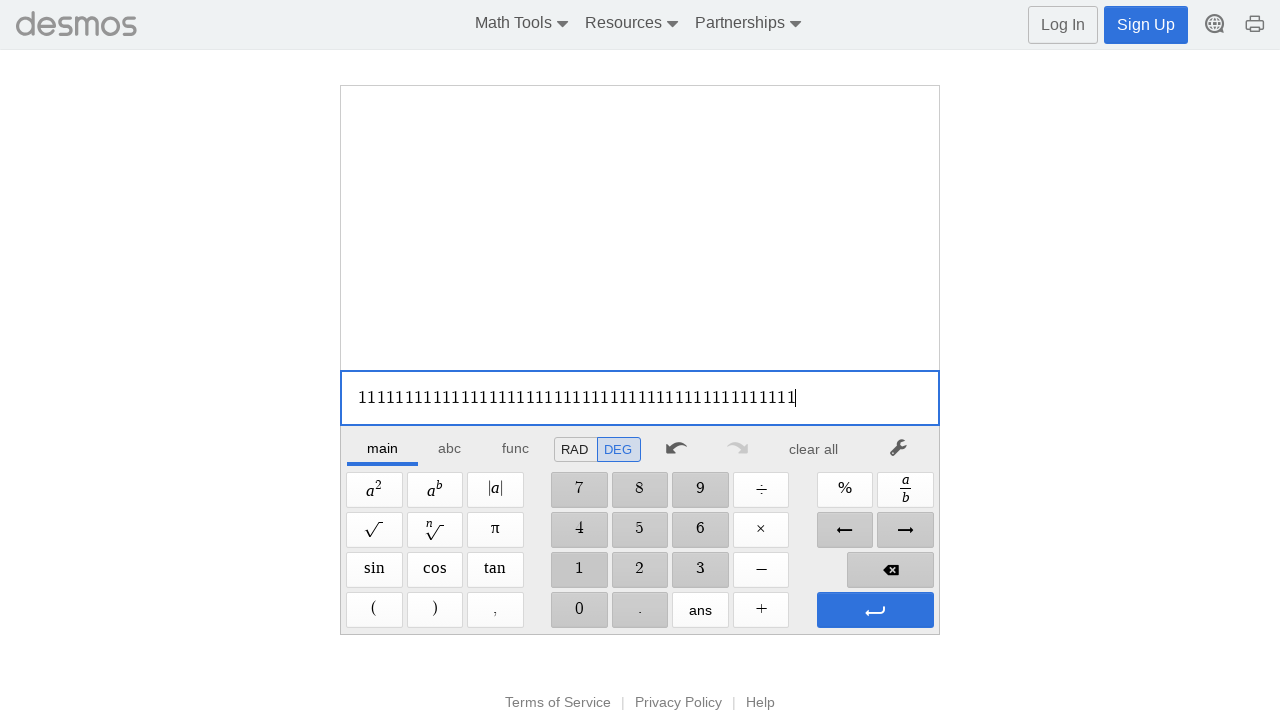

Clicked digit '1' (iteration 48/100) at (579, 570) on xpath=//span[@aria-label='1']
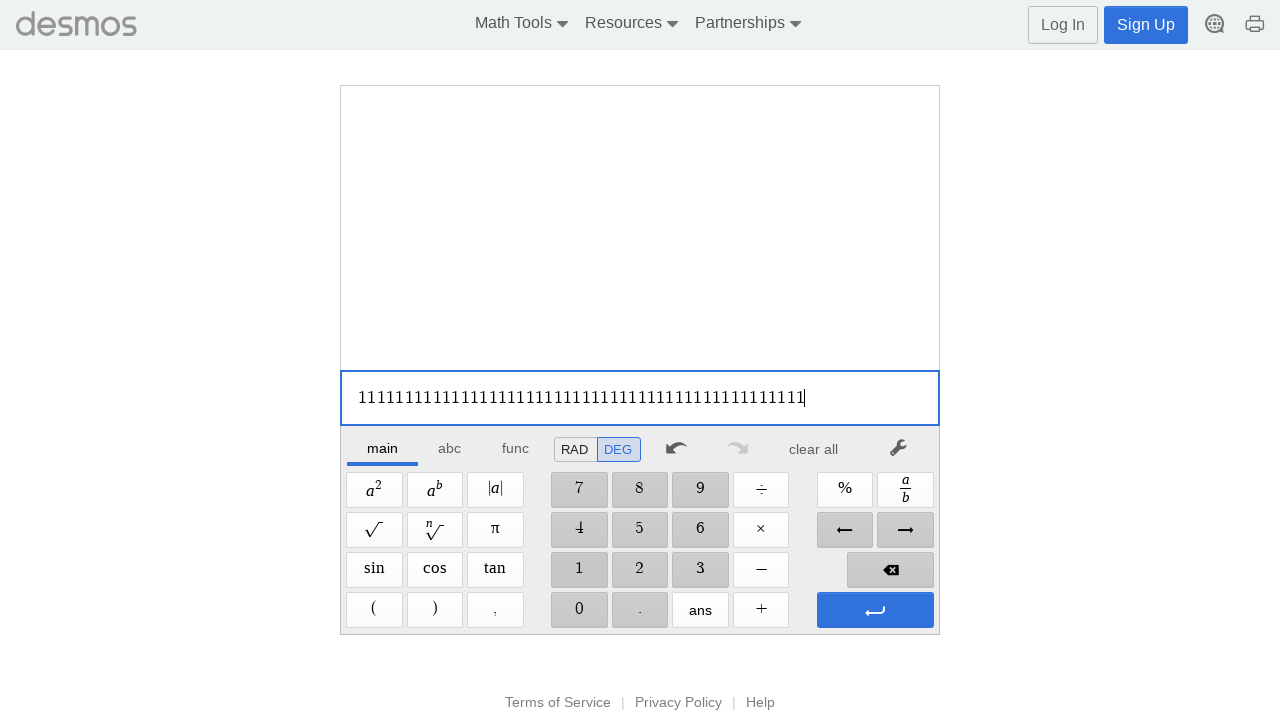

Clicked digit '1' (iteration 49/100) at (579, 570) on xpath=//span[@aria-label='1']
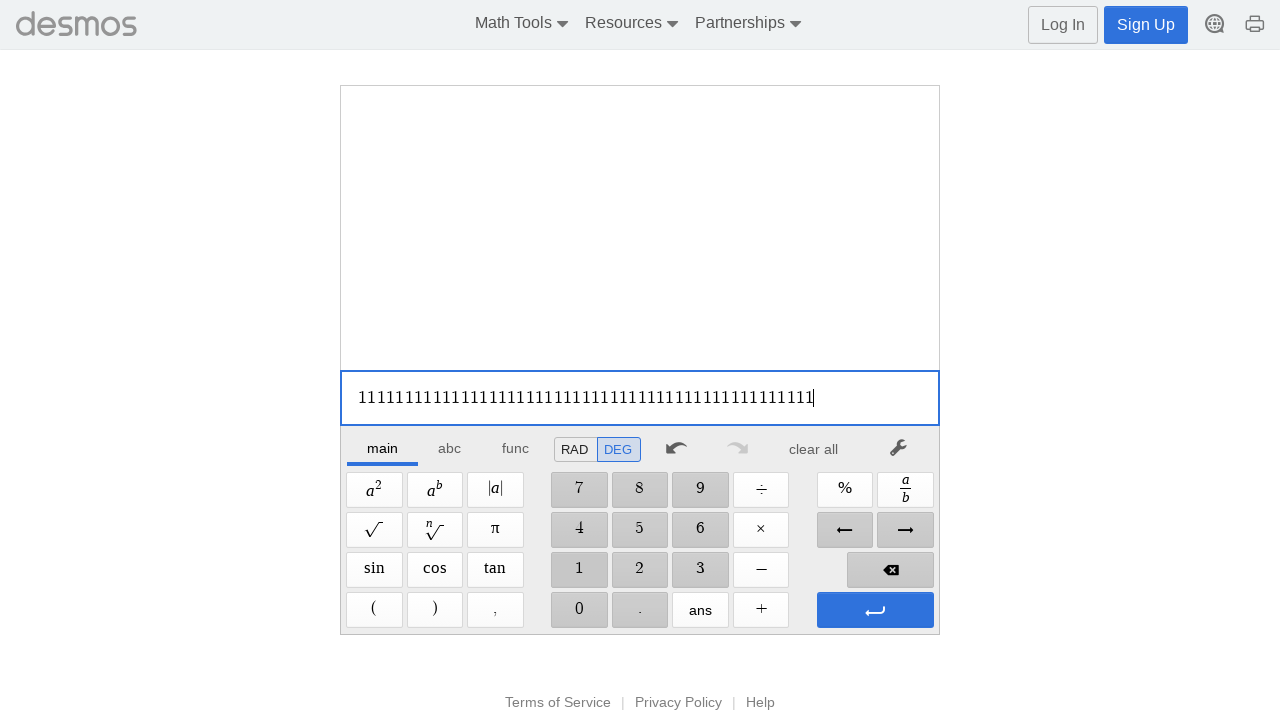

Clicked digit '1' (iteration 50/100) at (579, 570) on xpath=//span[@aria-label='1']
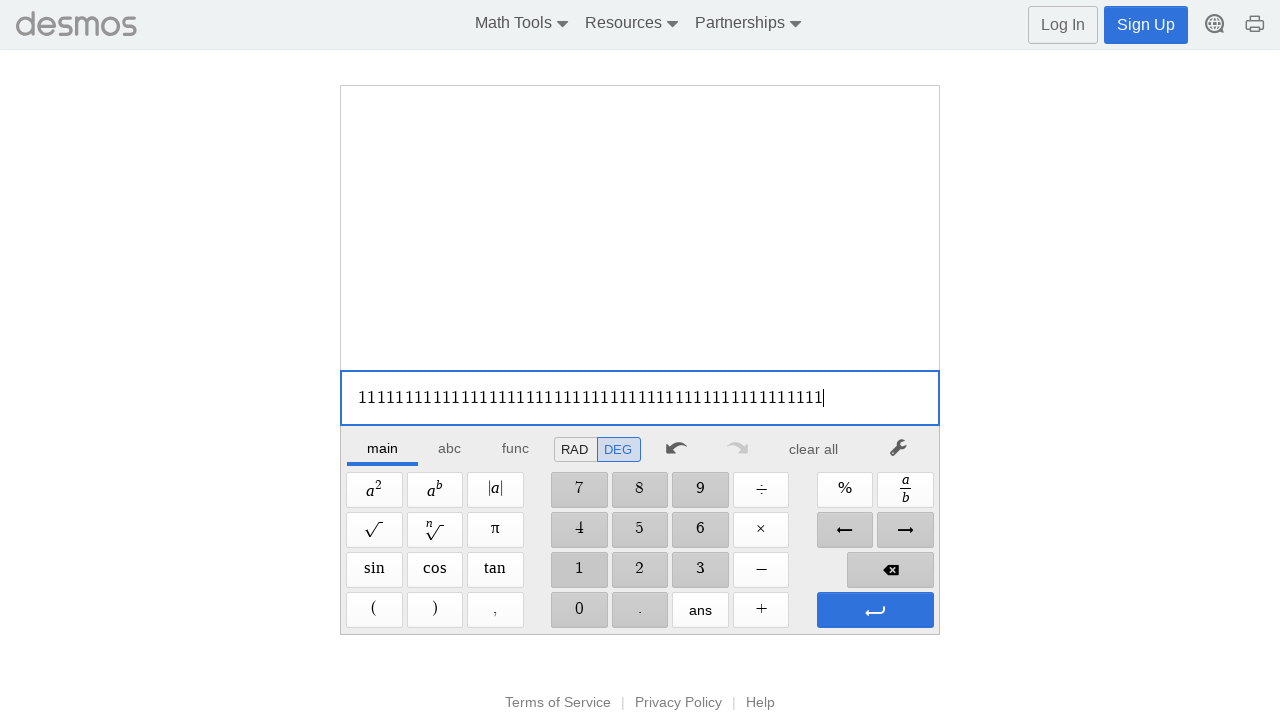

Clicked digit '1' (iteration 51/100) at (579, 570) on xpath=//span[@aria-label='1']
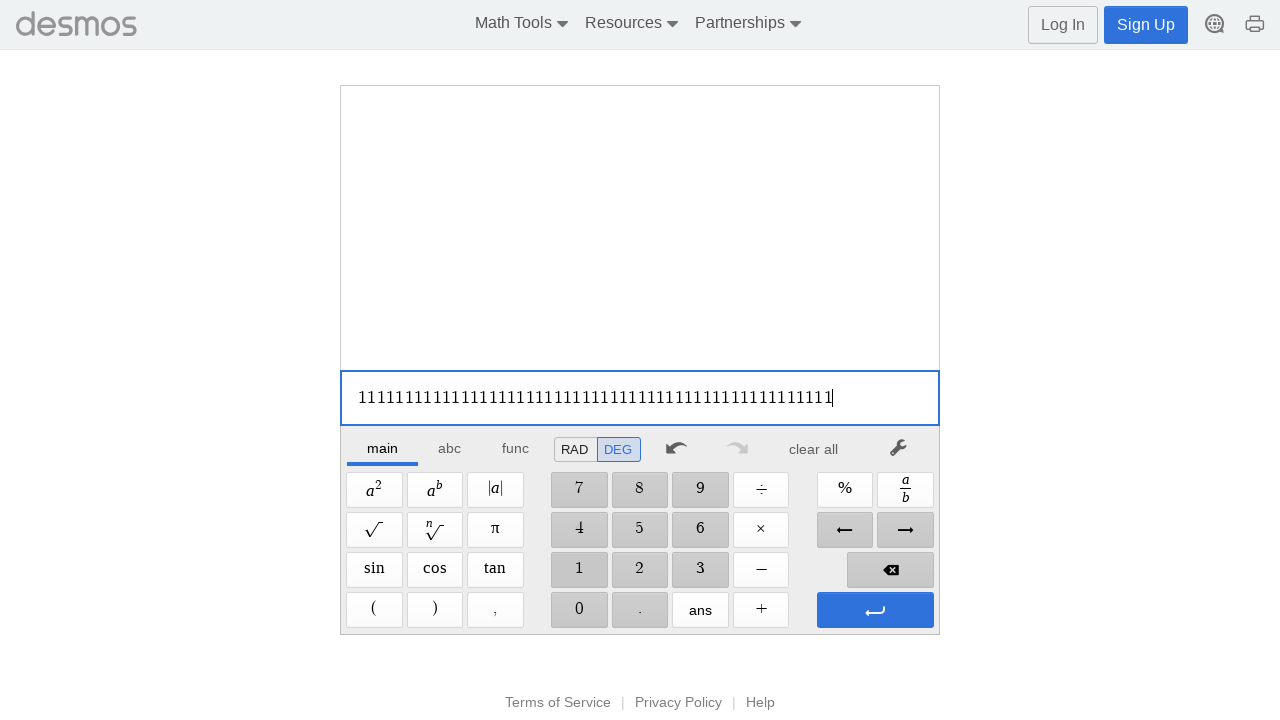

Clicked digit '1' (iteration 52/100) at (579, 570) on xpath=//span[@aria-label='1']
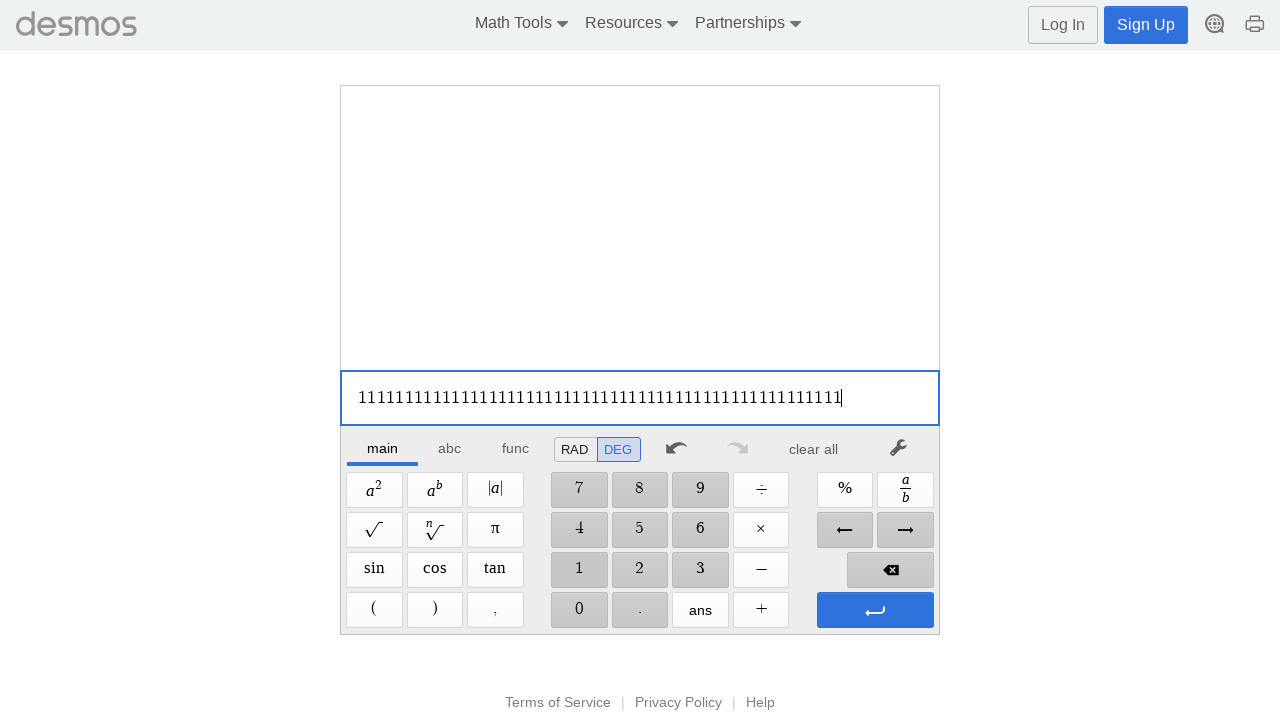

Clicked digit '1' (iteration 53/100) at (579, 570) on xpath=//span[@aria-label='1']
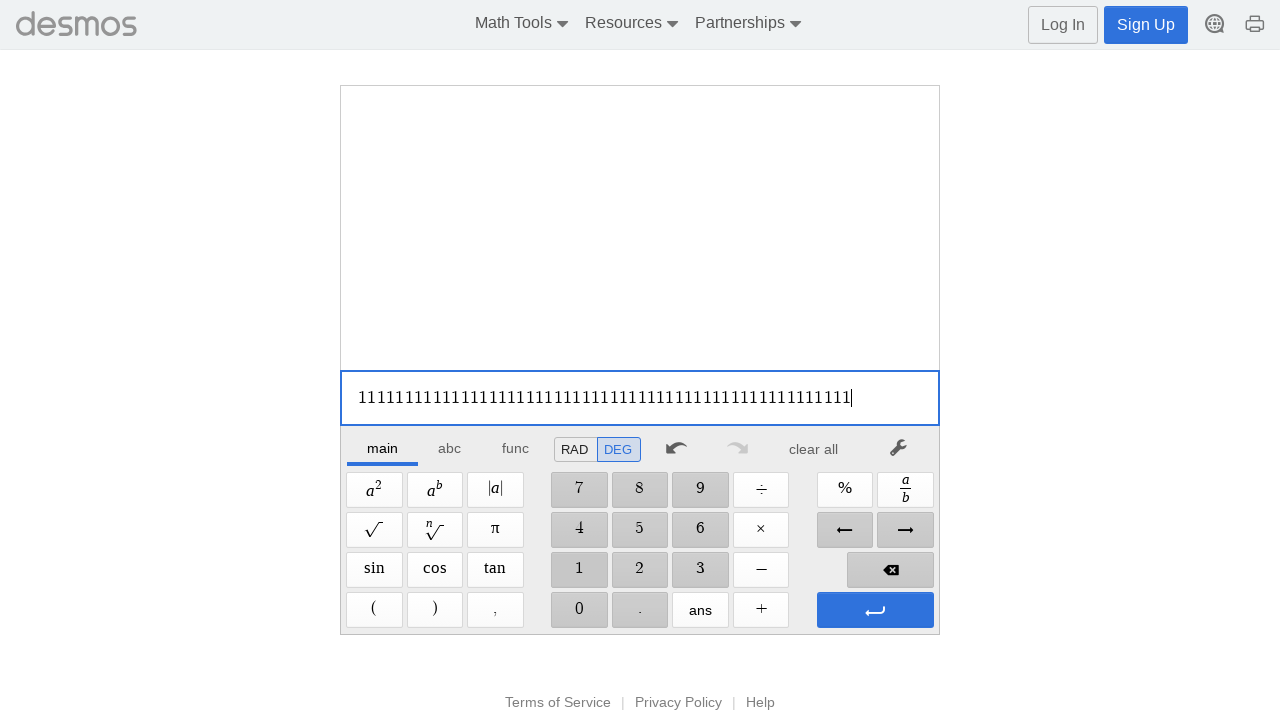

Clicked digit '1' (iteration 54/100) at (579, 570) on xpath=//span[@aria-label='1']
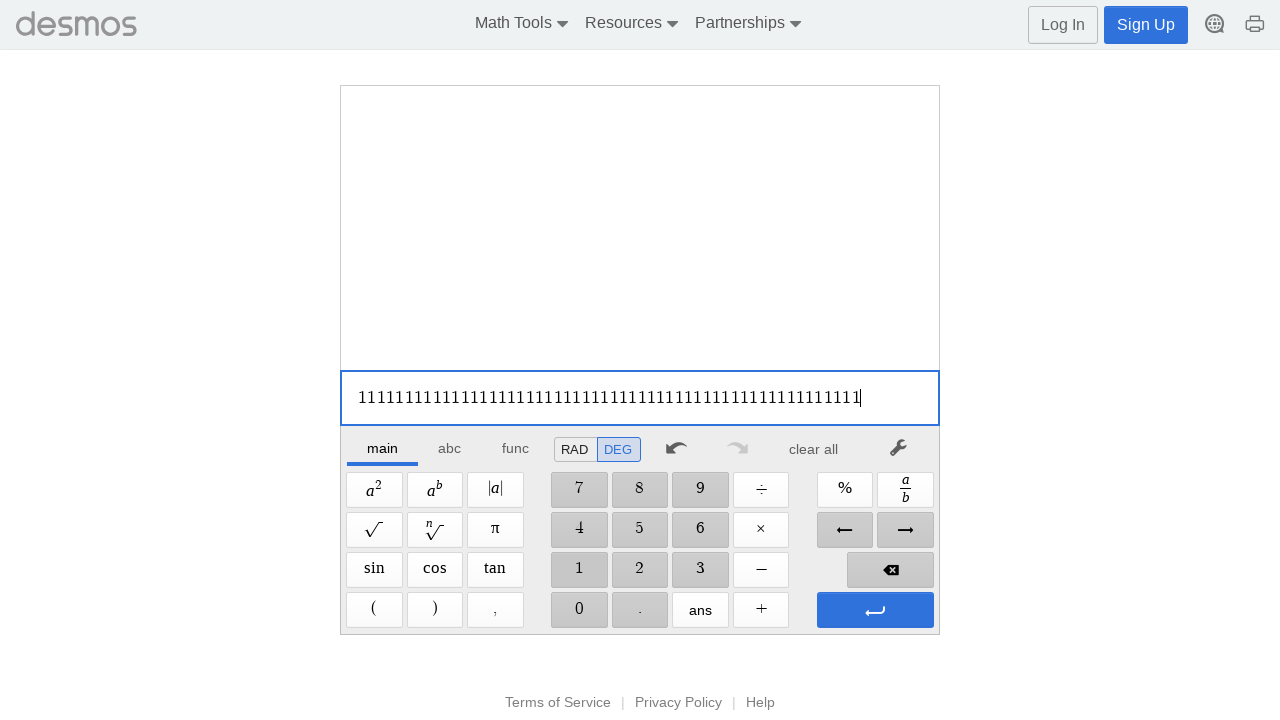

Clicked digit '1' (iteration 55/100) at (579, 570) on xpath=//span[@aria-label='1']
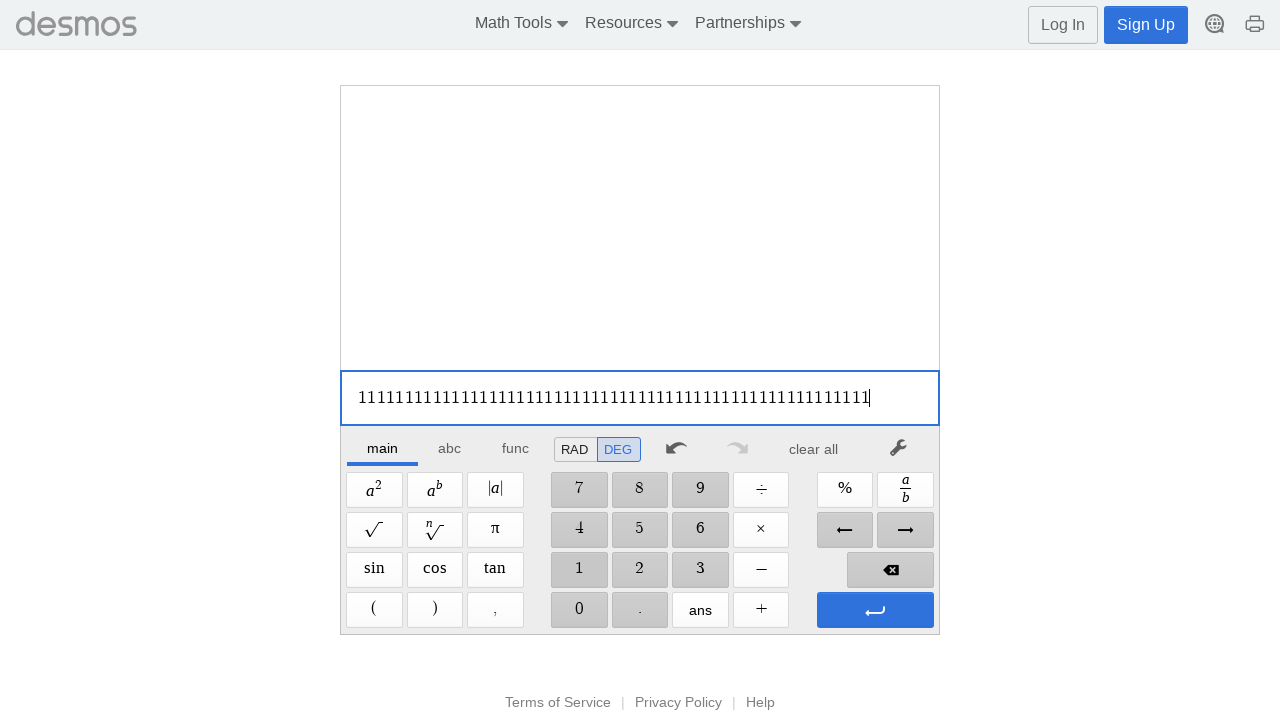

Clicked digit '1' (iteration 56/100) at (579, 570) on xpath=//span[@aria-label='1']
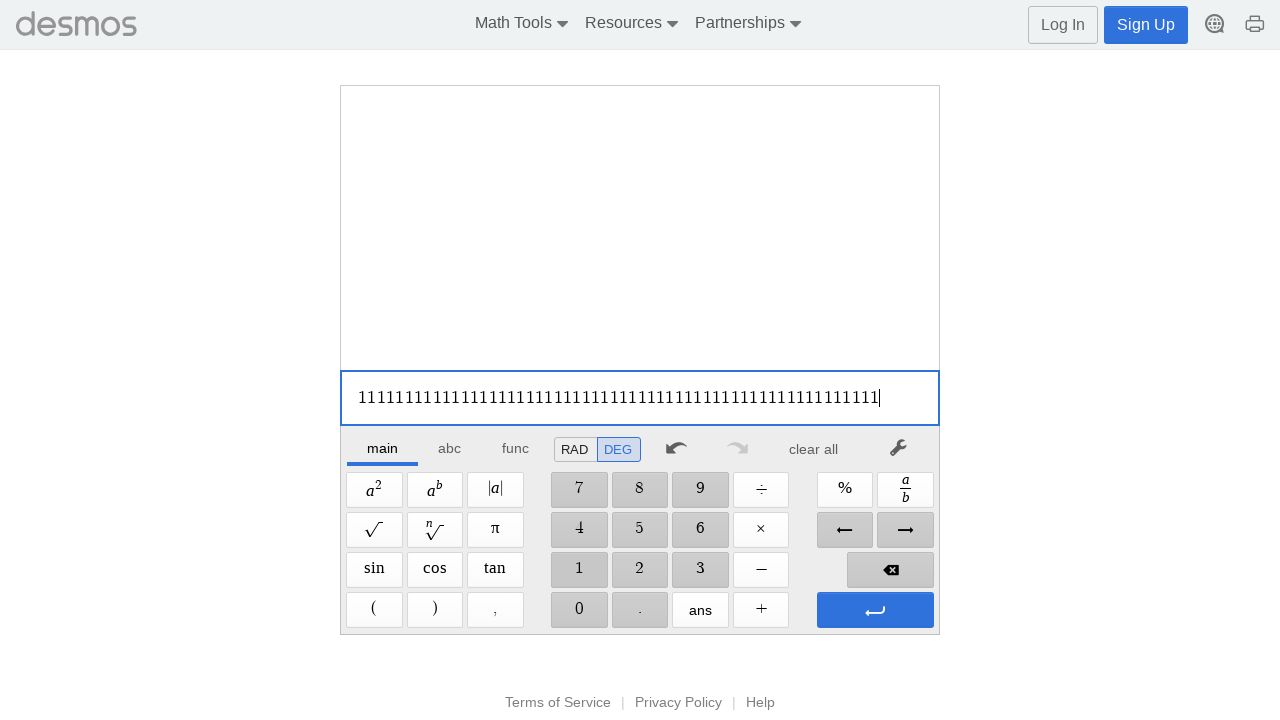

Clicked digit '1' (iteration 57/100) at (579, 570) on xpath=//span[@aria-label='1']
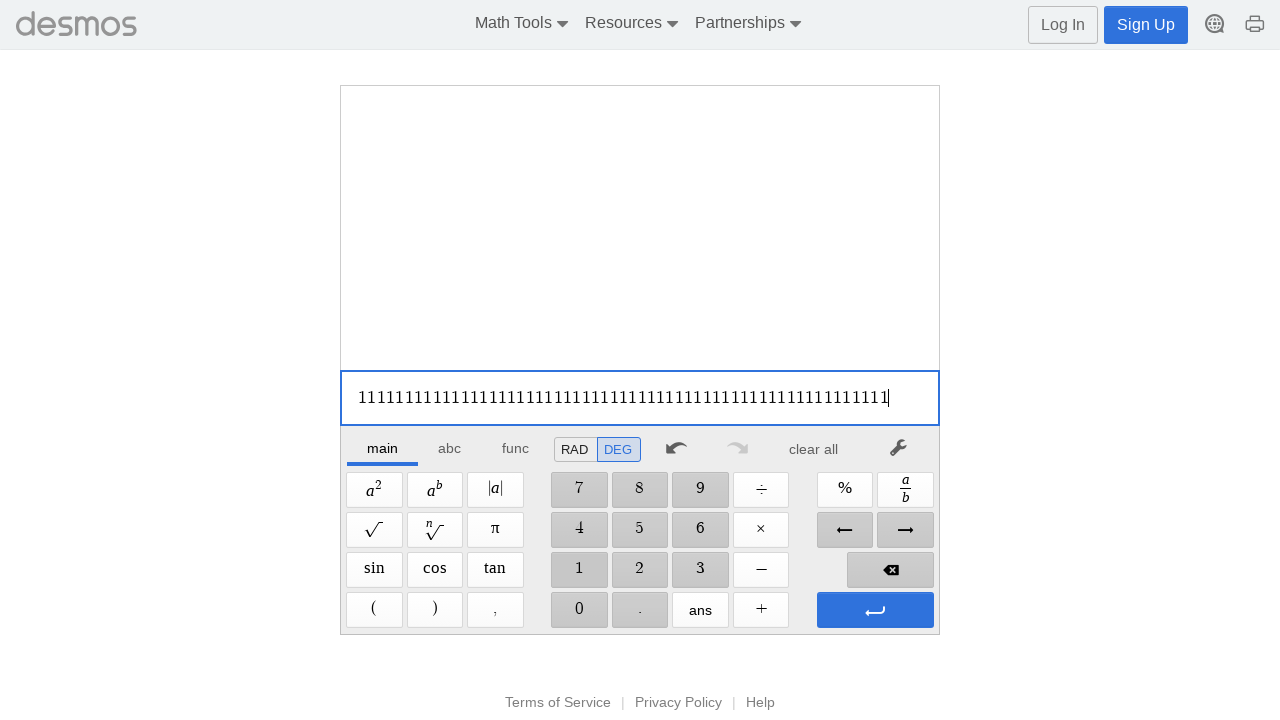

Clicked digit '1' (iteration 58/100) at (579, 570) on xpath=//span[@aria-label='1']
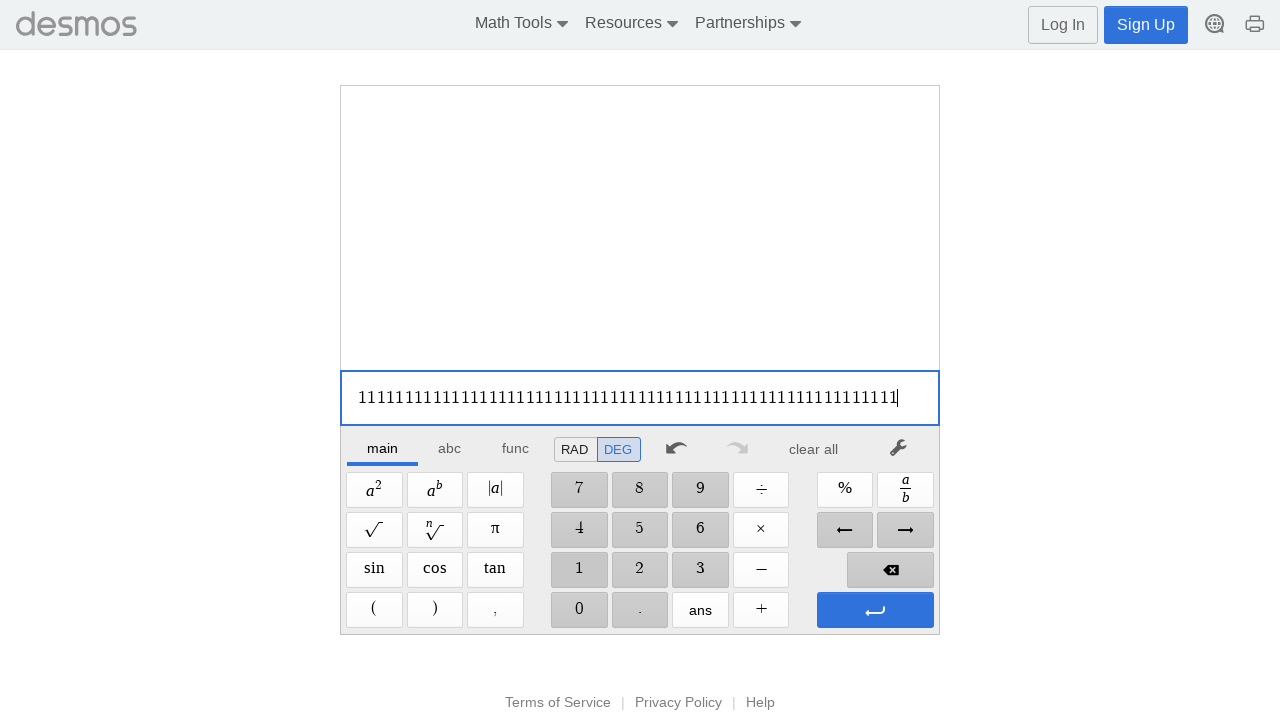

Clicked digit '1' (iteration 59/100) at (579, 570) on xpath=//span[@aria-label='1']
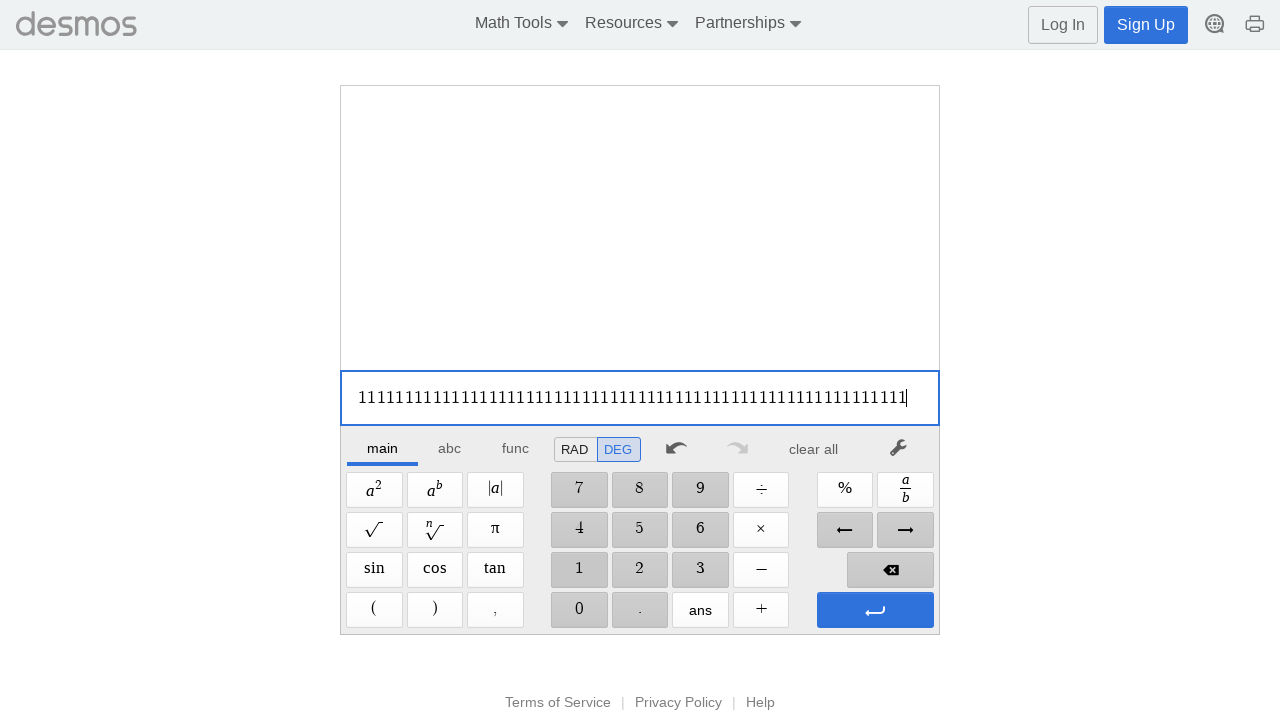

Clicked digit '1' (iteration 60/100) at (579, 570) on xpath=//span[@aria-label='1']
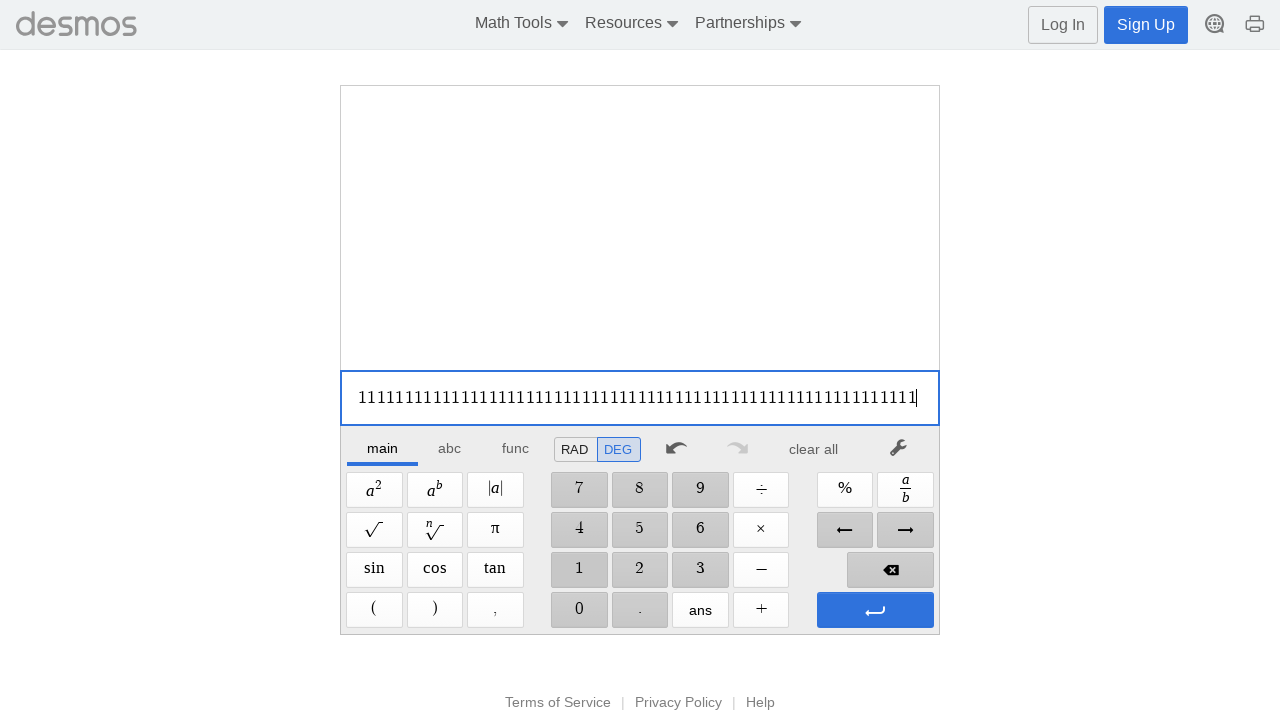

Clicked digit '1' (iteration 61/100) at (579, 570) on xpath=//span[@aria-label='1']
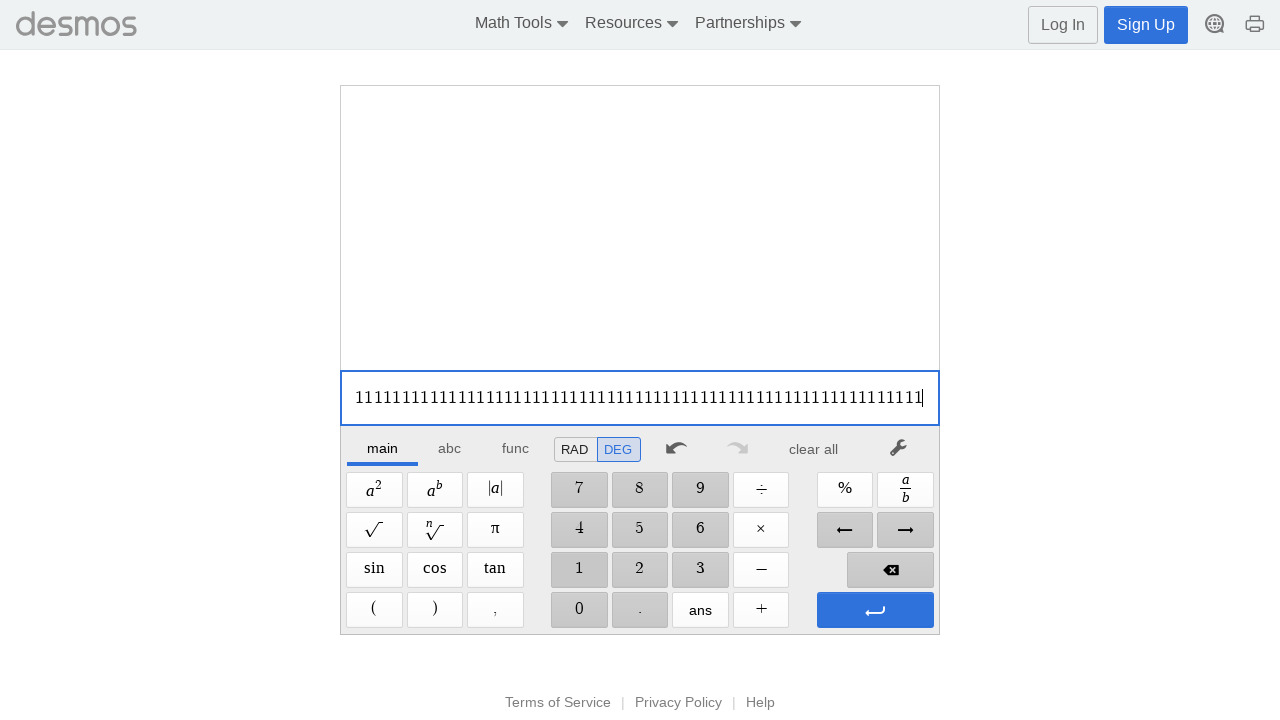

Clicked digit '1' (iteration 62/100) at (579, 570) on xpath=//span[@aria-label='1']
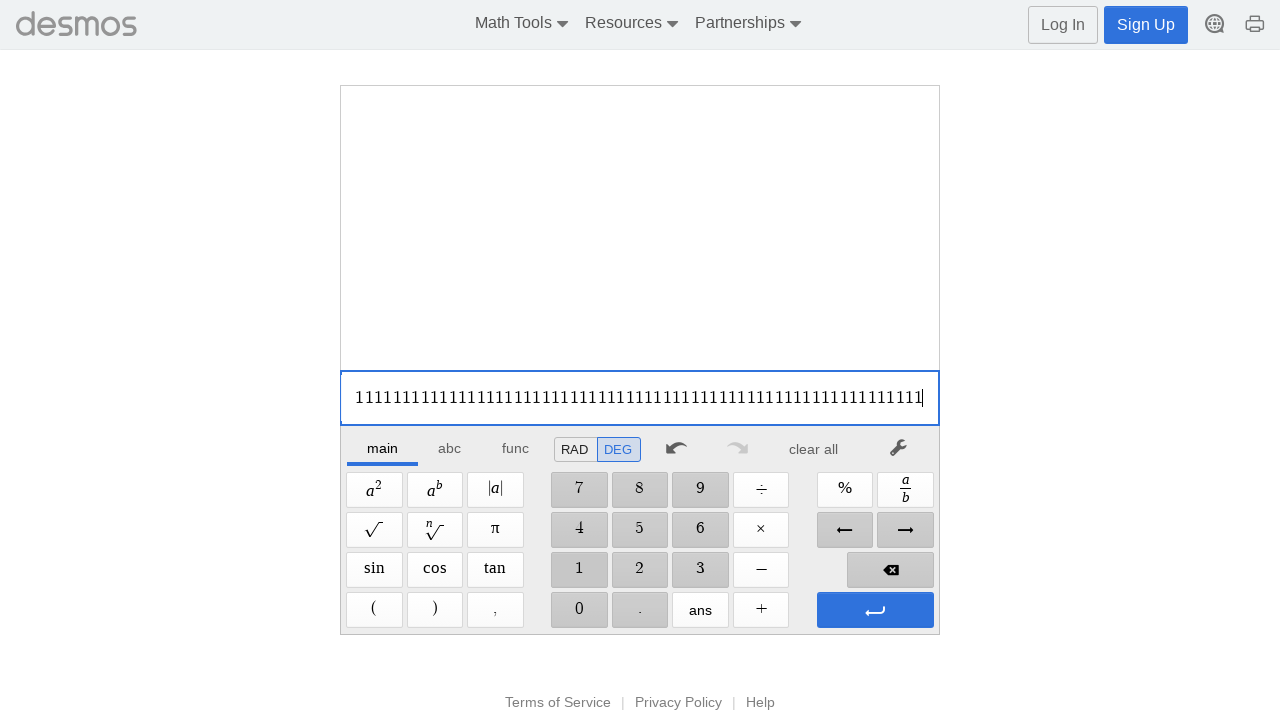

Clicked digit '1' (iteration 63/100) at (579, 570) on xpath=//span[@aria-label='1']
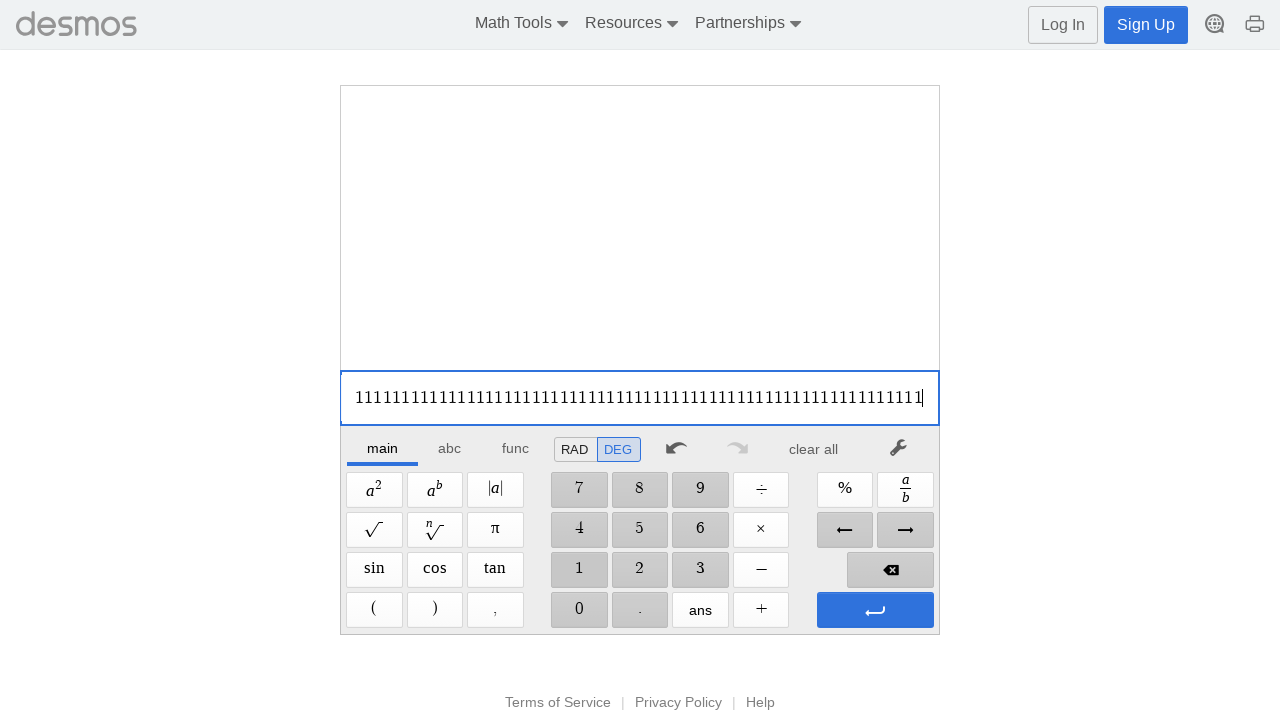

Clicked digit '1' (iteration 64/100) at (579, 570) on xpath=//span[@aria-label='1']
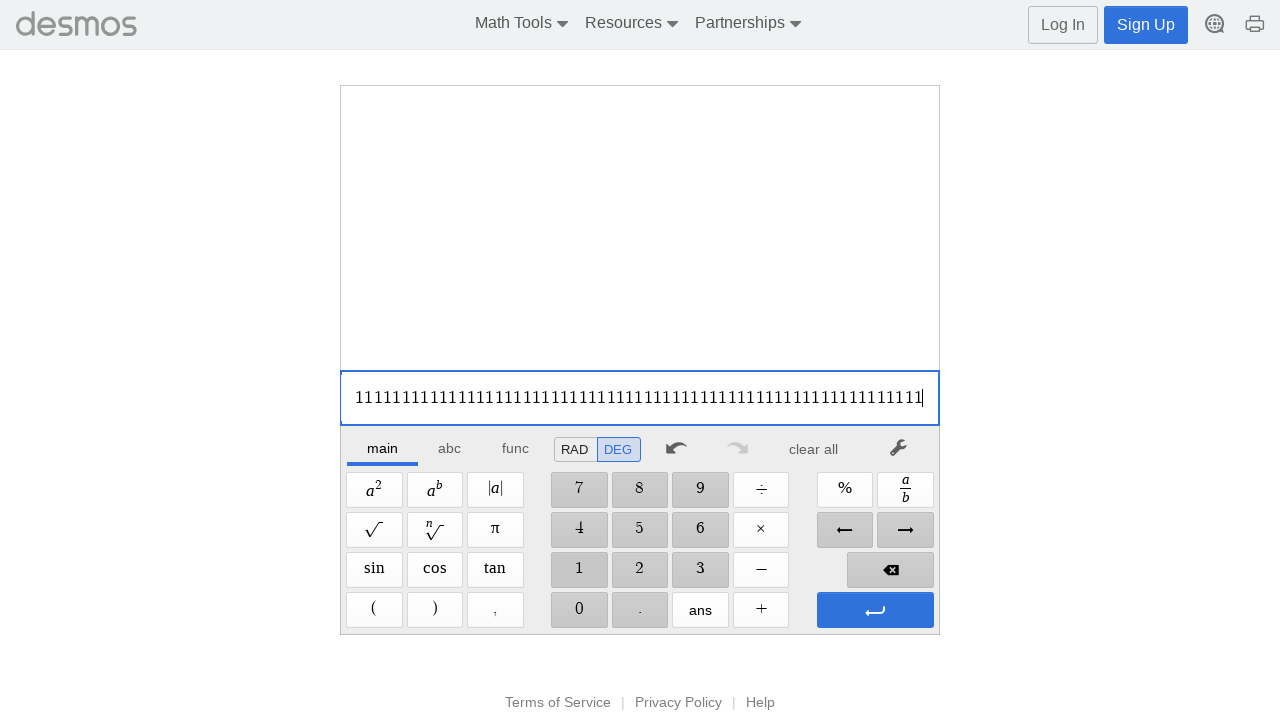

Clicked digit '1' (iteration 65/100) at (579, 570) on xpath=//span[@aria-label='1']
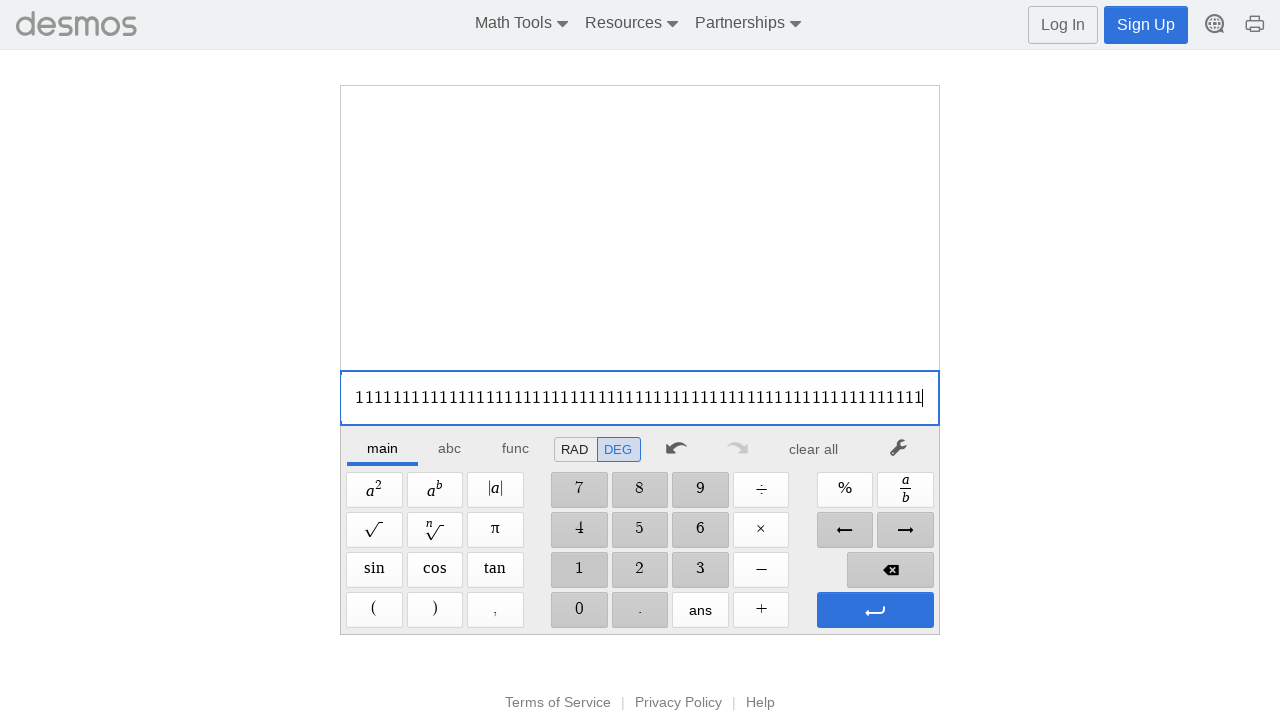

Clicked digit '1' (iteration 66/100) at (579, 570) on xpath=//span[@aria-label='1']
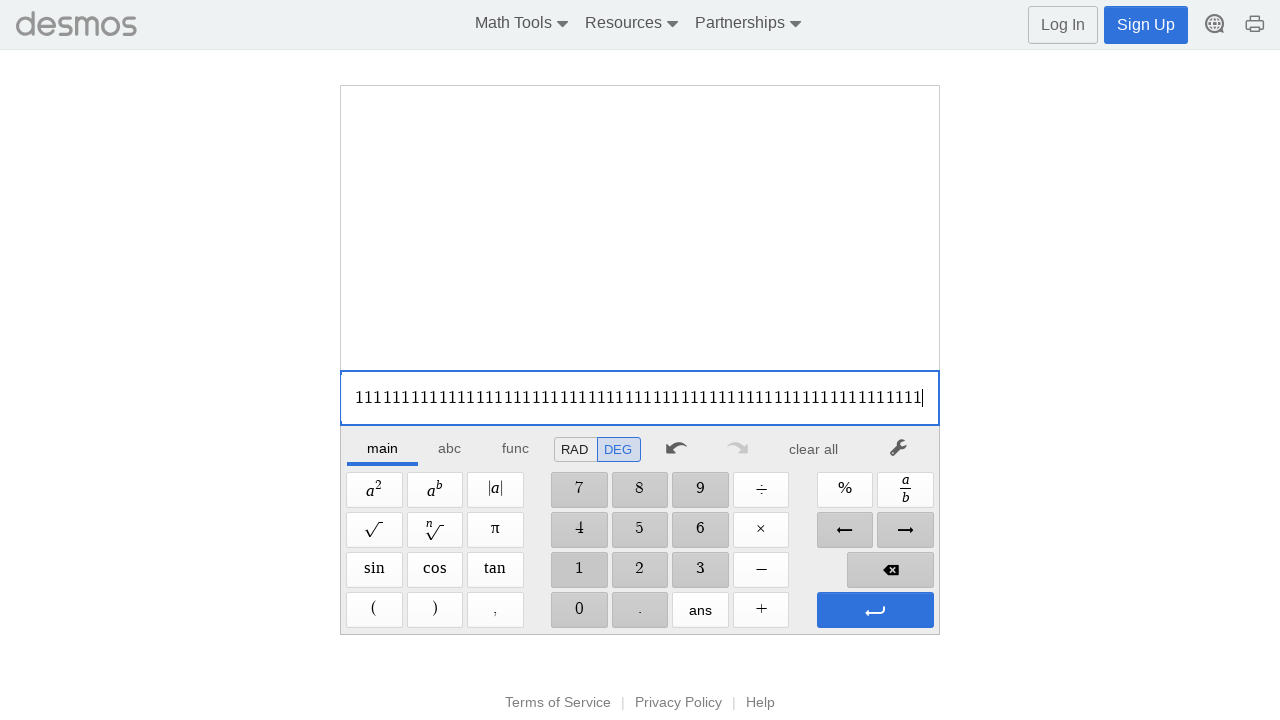

Clicked digit '1' (iteration 67/100) at (579, 570) on xpath=//span[@aria-label='1']
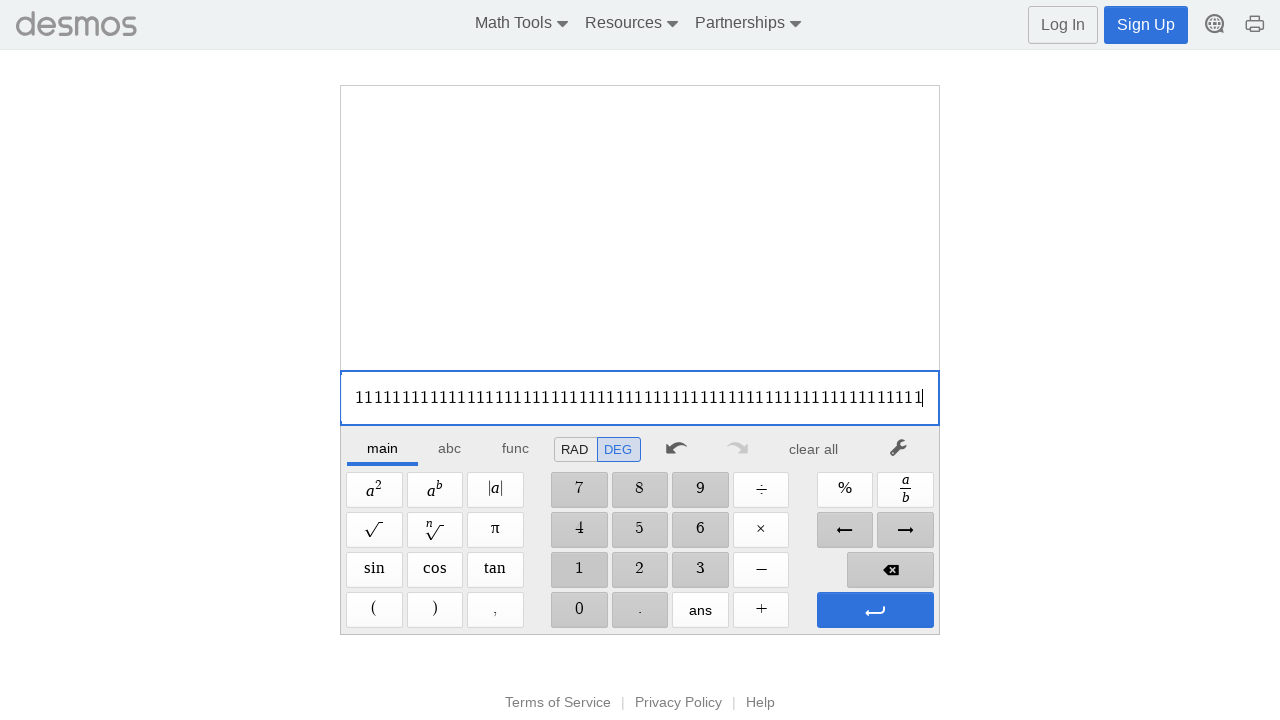

Clicked digit '1' (iteration 68/100) at (579, 570) on xpath=//span[@aria-label='1']
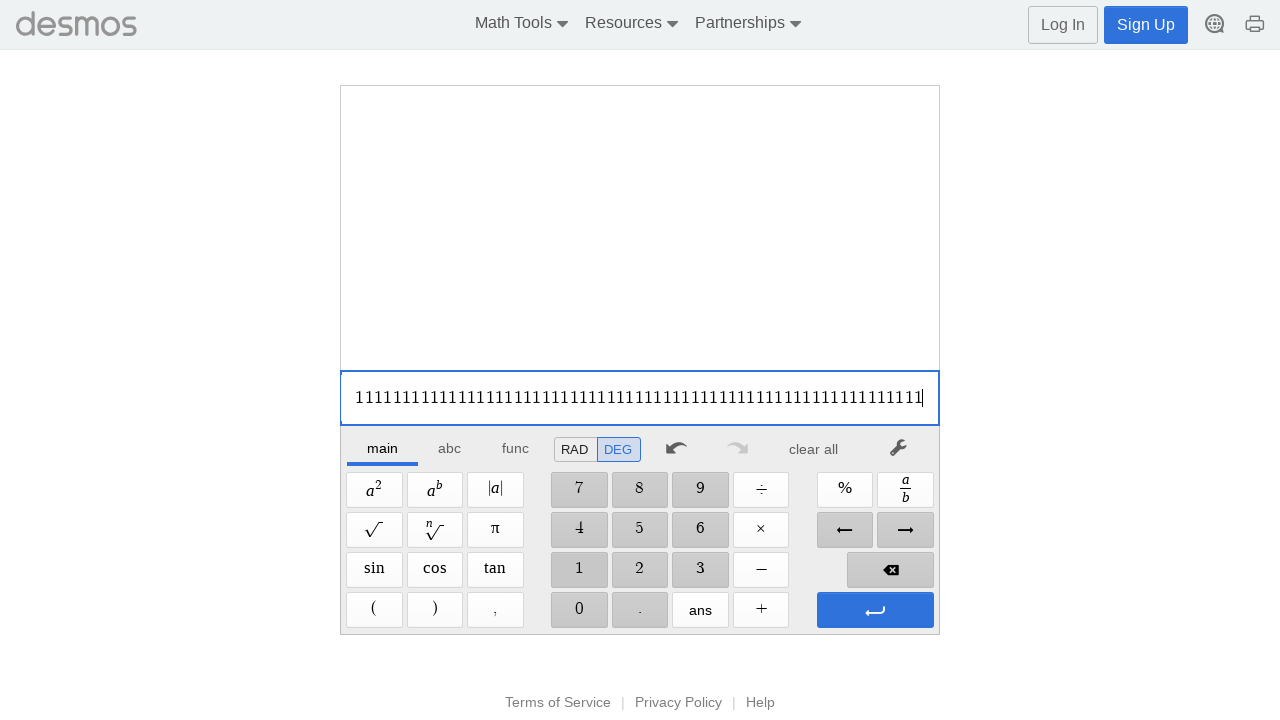

Clicked digit '1' (iteration 69/100) at (579, 570) on xpath=//span[@aria-label='1']
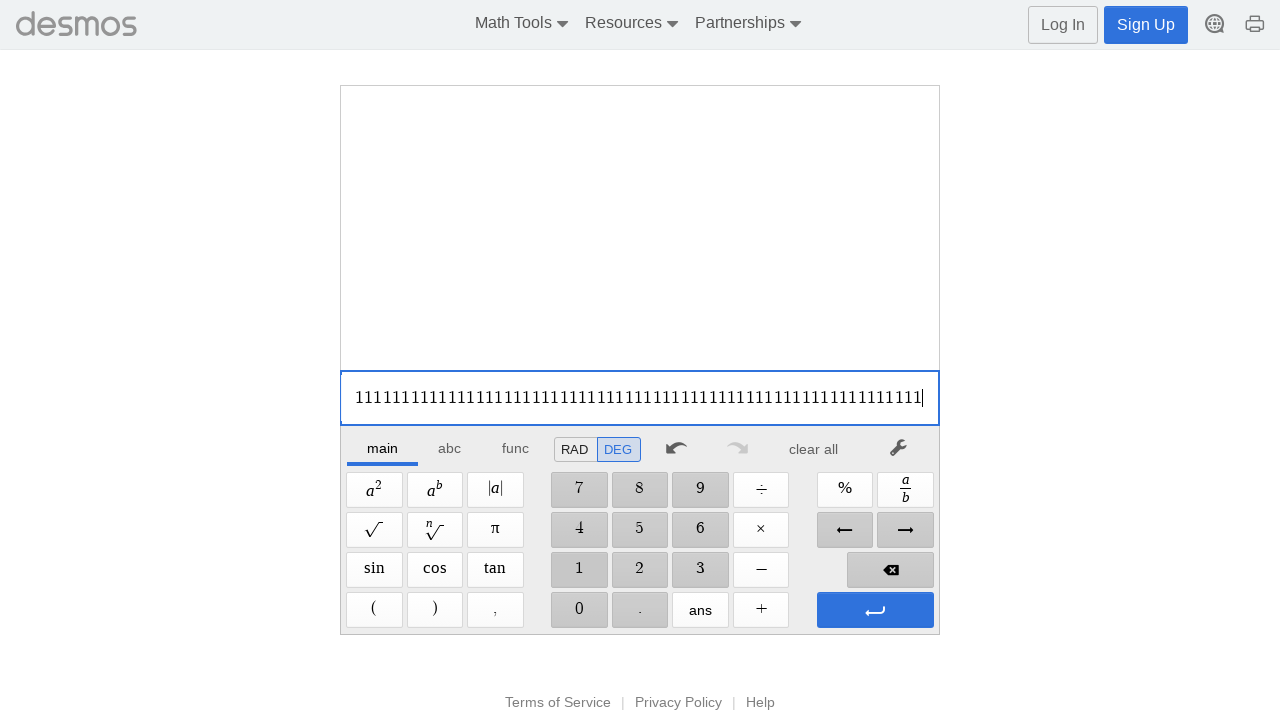

Clicked digit '1' (iteration 70/100) at (579, 570) on xpath=//span[@aria-label='1']
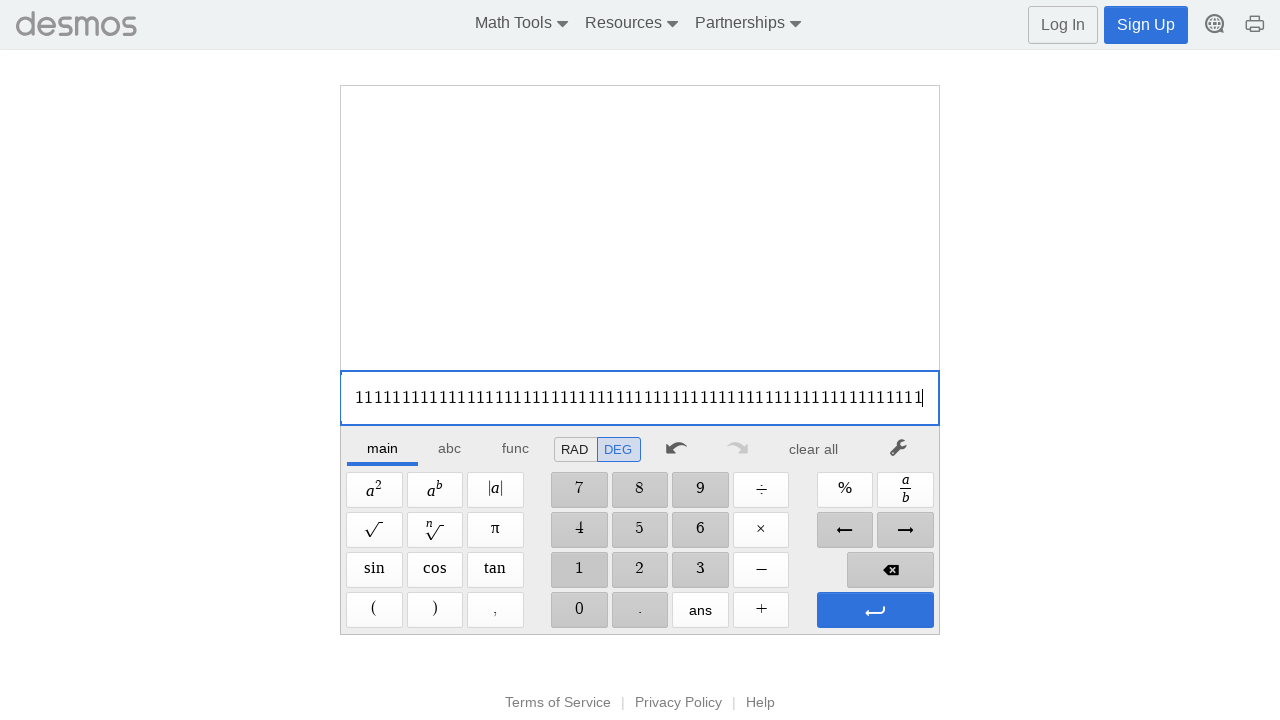

Clicked digit '1' (iteration 71/100) at (579, 570) on xpath=//span[@aria-label='1']
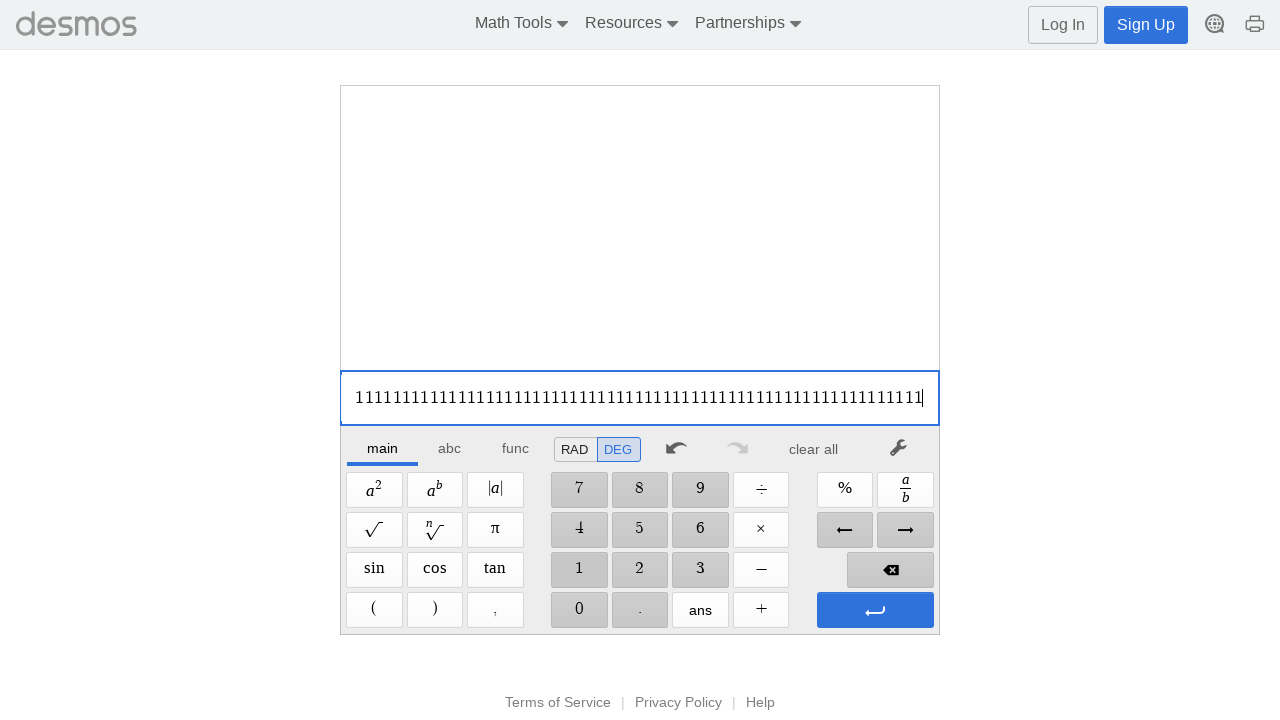

Clicked digit '1' (iteration 72/100) at (579, 570) on xpath=//span[@aria-label='1']
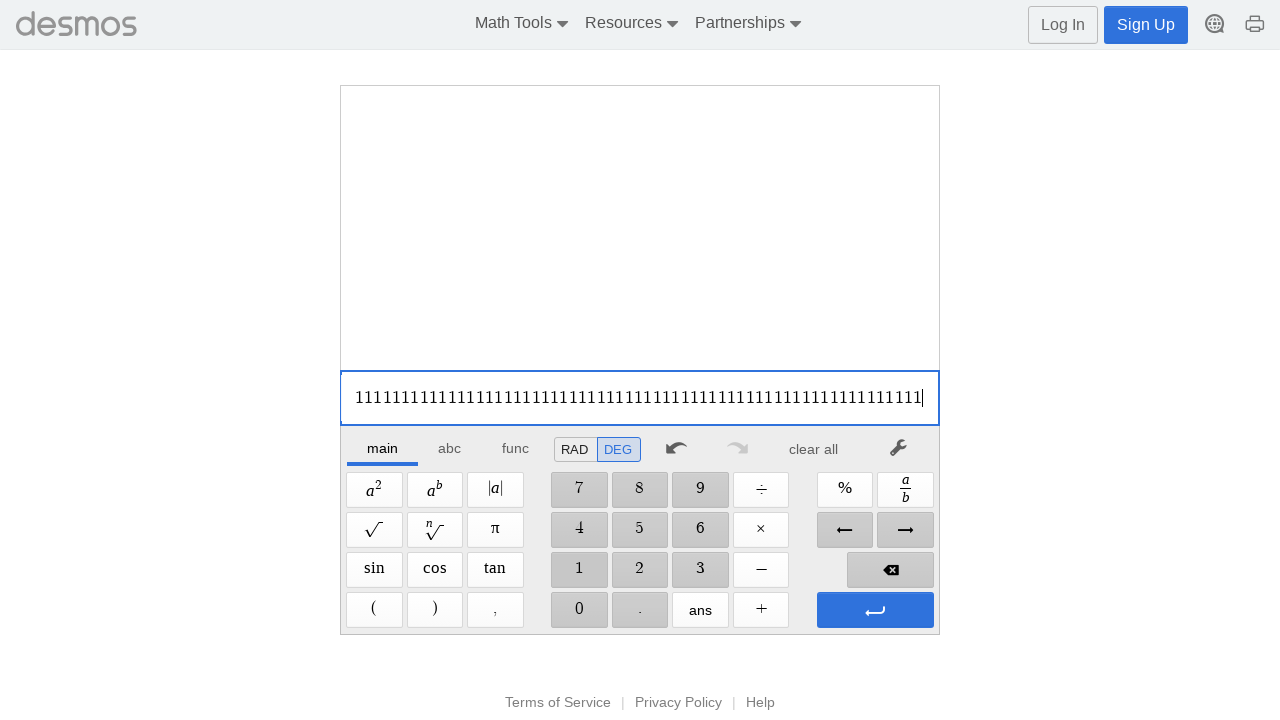

Clicked digit '1' (iteration 73/100) at (579, 570) on xpath=//span[@aria-label='1']
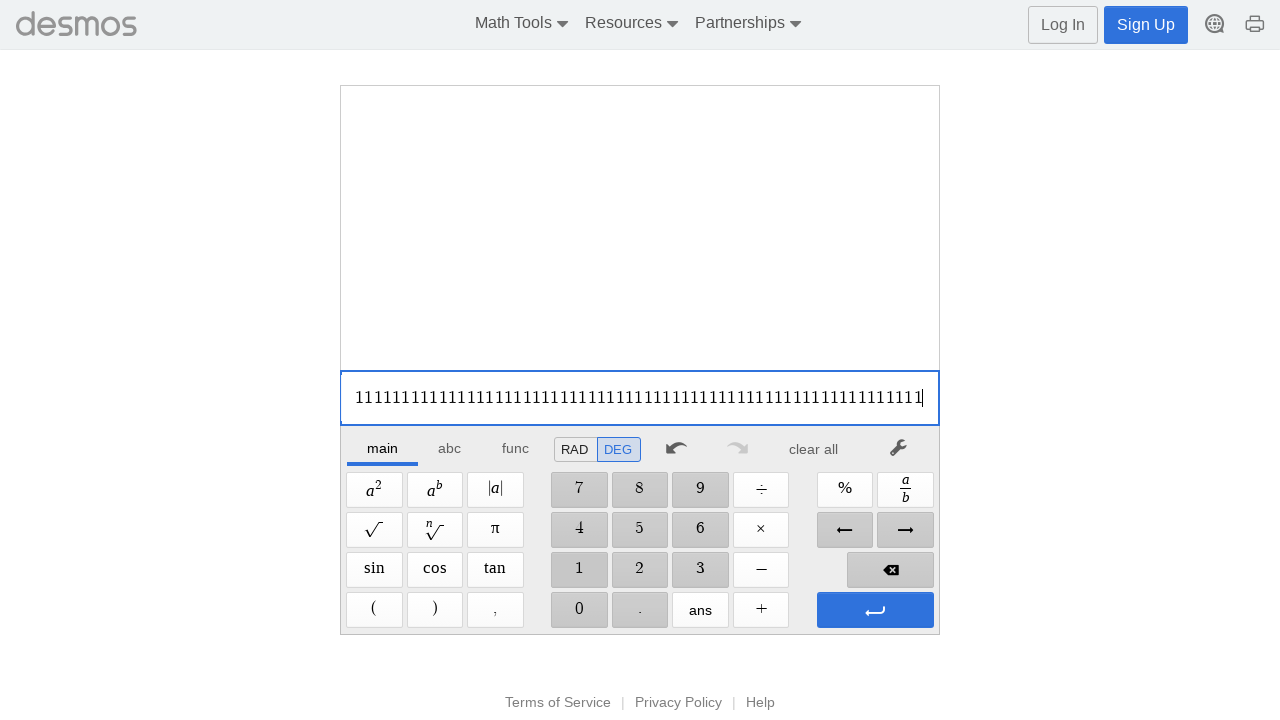

Clicked digit '1' (iteration 74/100) at (579, 570) on xpath=//span[@aria-label='1']
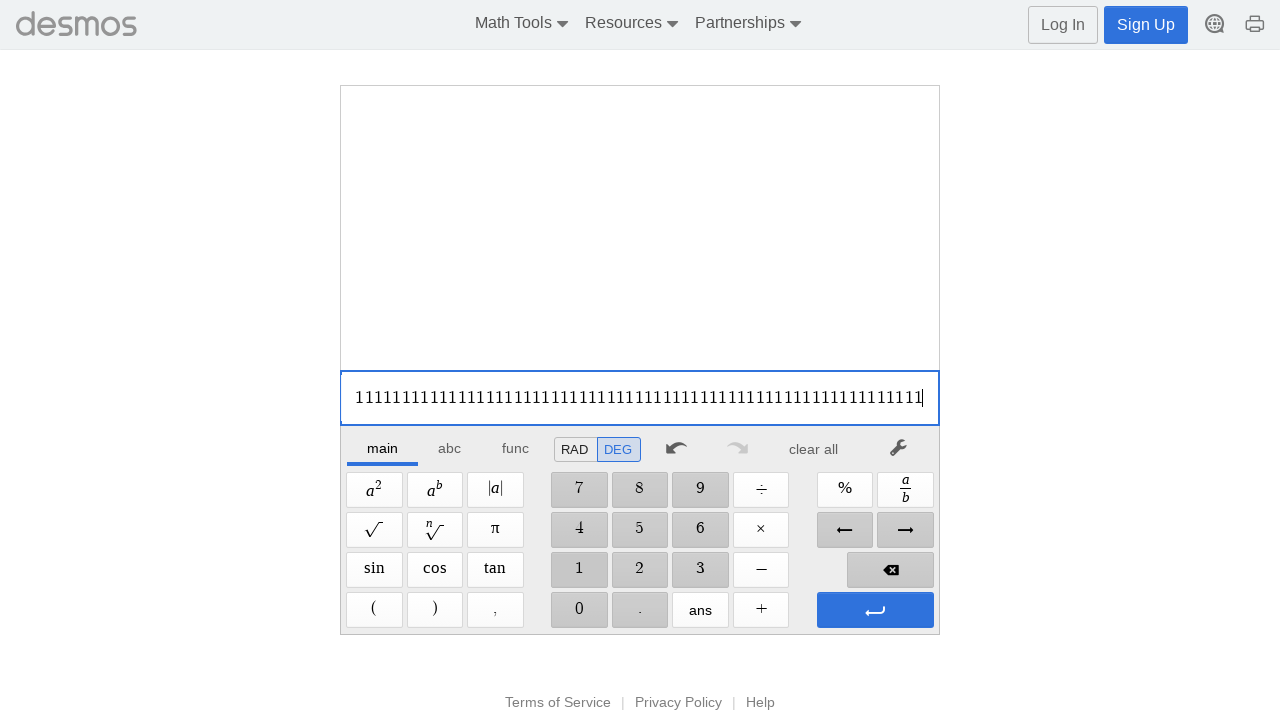

Clicked digit '1' (iteration 75/100) at (579, 570) on xpath=//span[@aria-label='1']
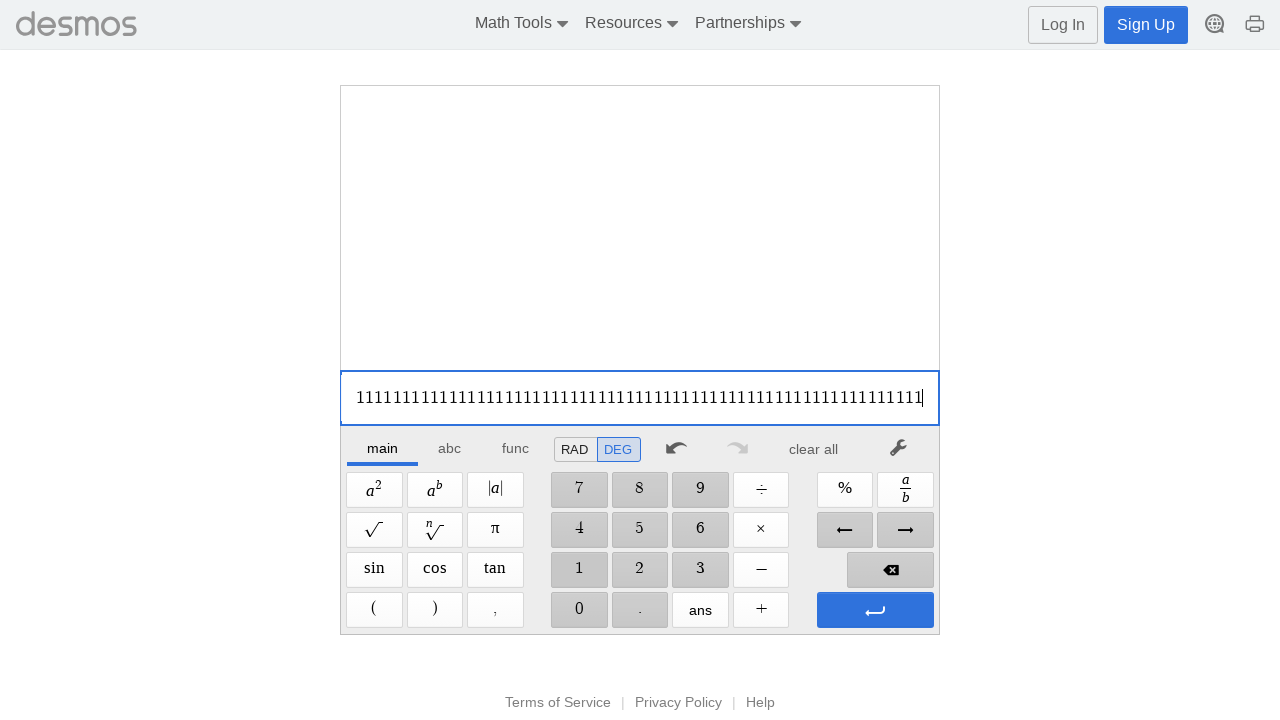

Clicked digit '1' (iteration 76/100) at (579, 570) on xpath=//span[@aria-label='1']
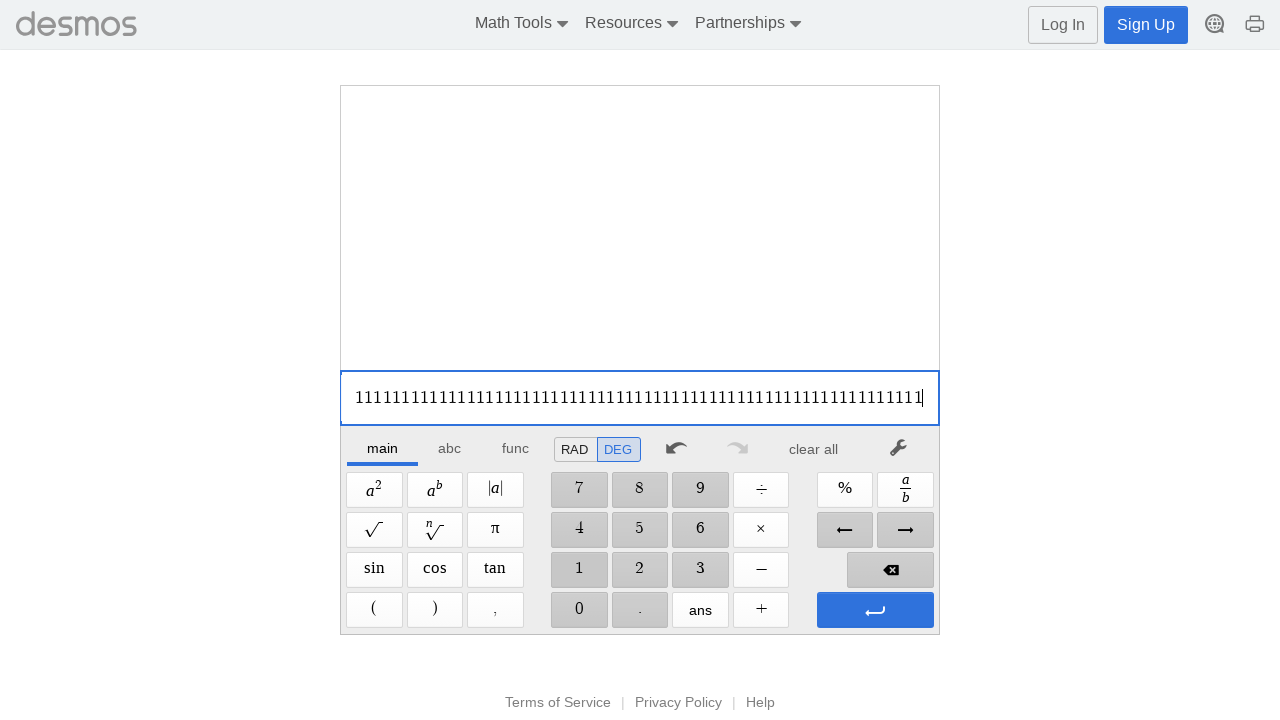

Clicked digit '1' (iteration 77/100) at (579, 570) on xpath=//span[@aria-label='1']
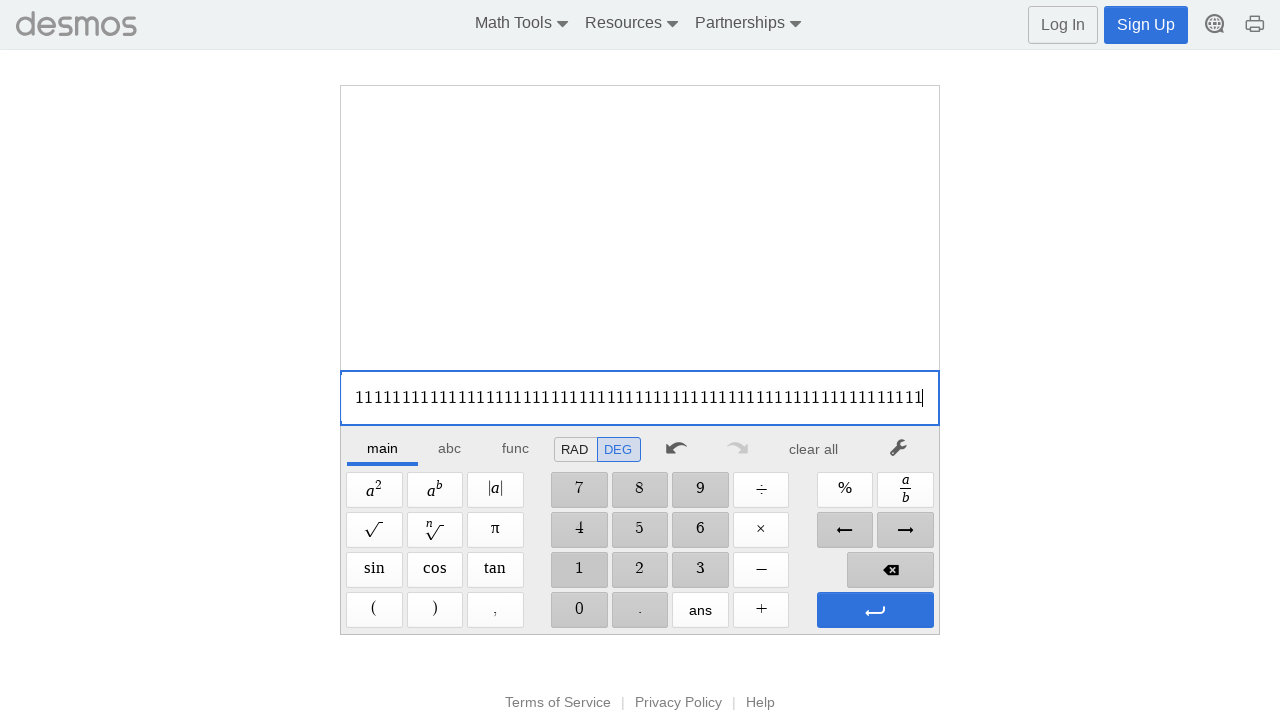

Clicked digit '1' (iteration 78/100) at (579, 570) on xpath=//span[@aria-label='1']
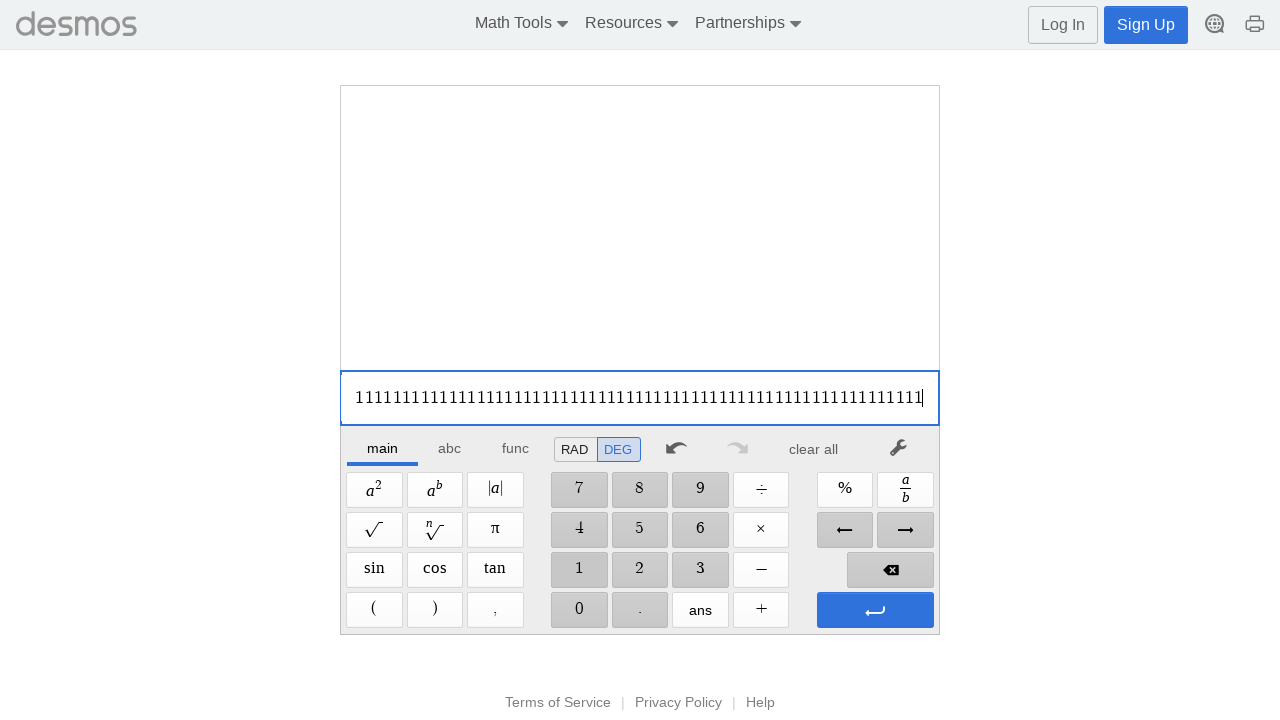

Clicked digit '1' (iteration 79/100) at (579, 570) on xpath=//span[@aria-label='1']
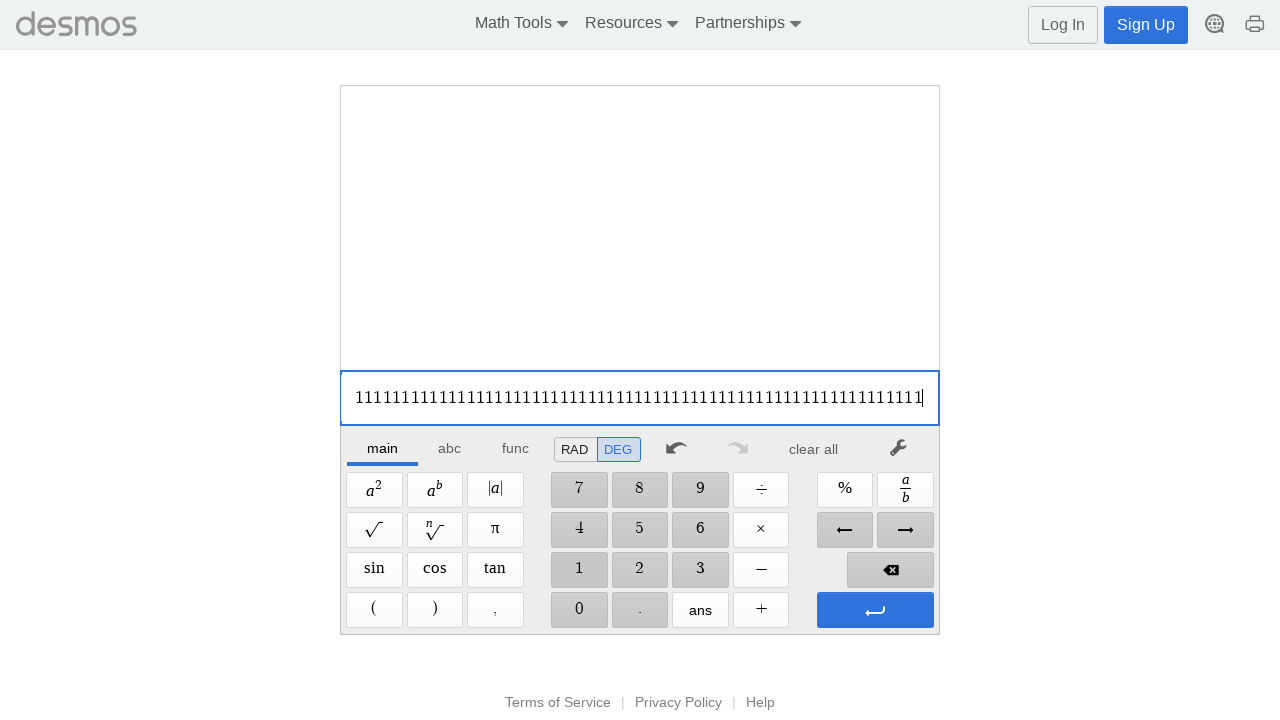

Clicked digit '1' (iteration 80/100) at (579, 570) on xpath=//span[@aria-label='1']
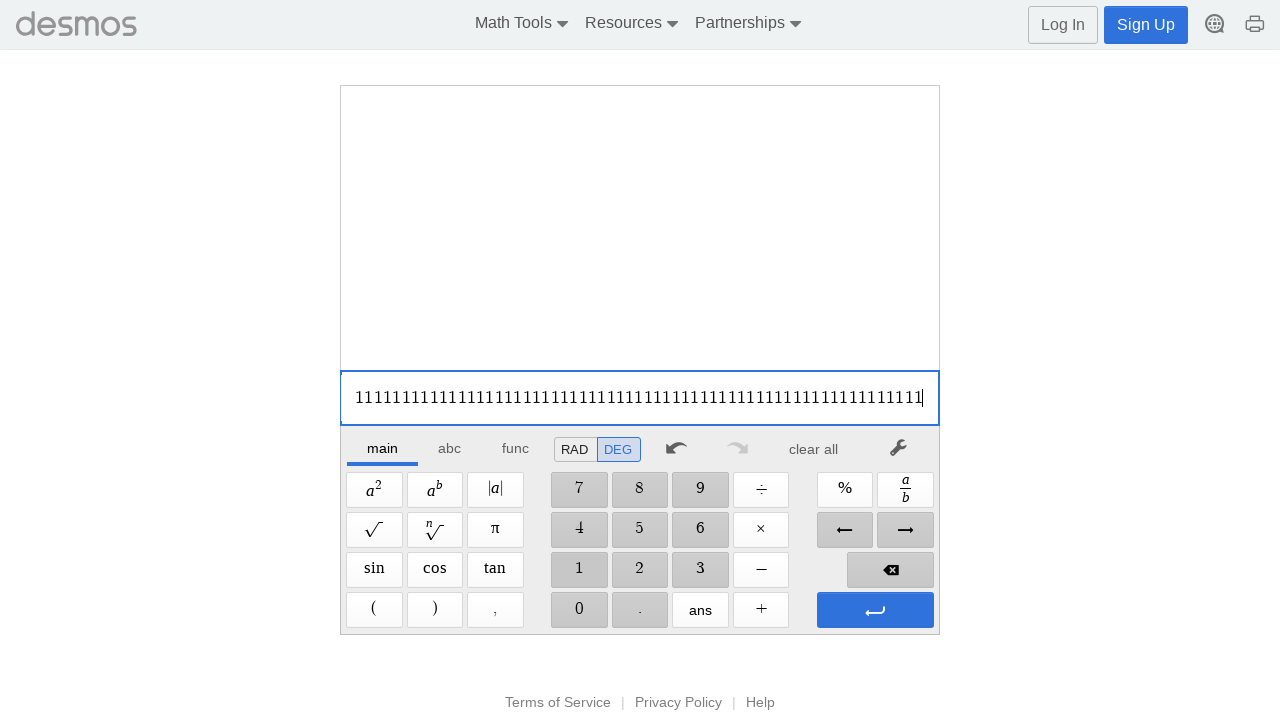

Clicked digit '1' (iteration 81/100) at (579, 570) on xpath=//span[@aria-label='1']
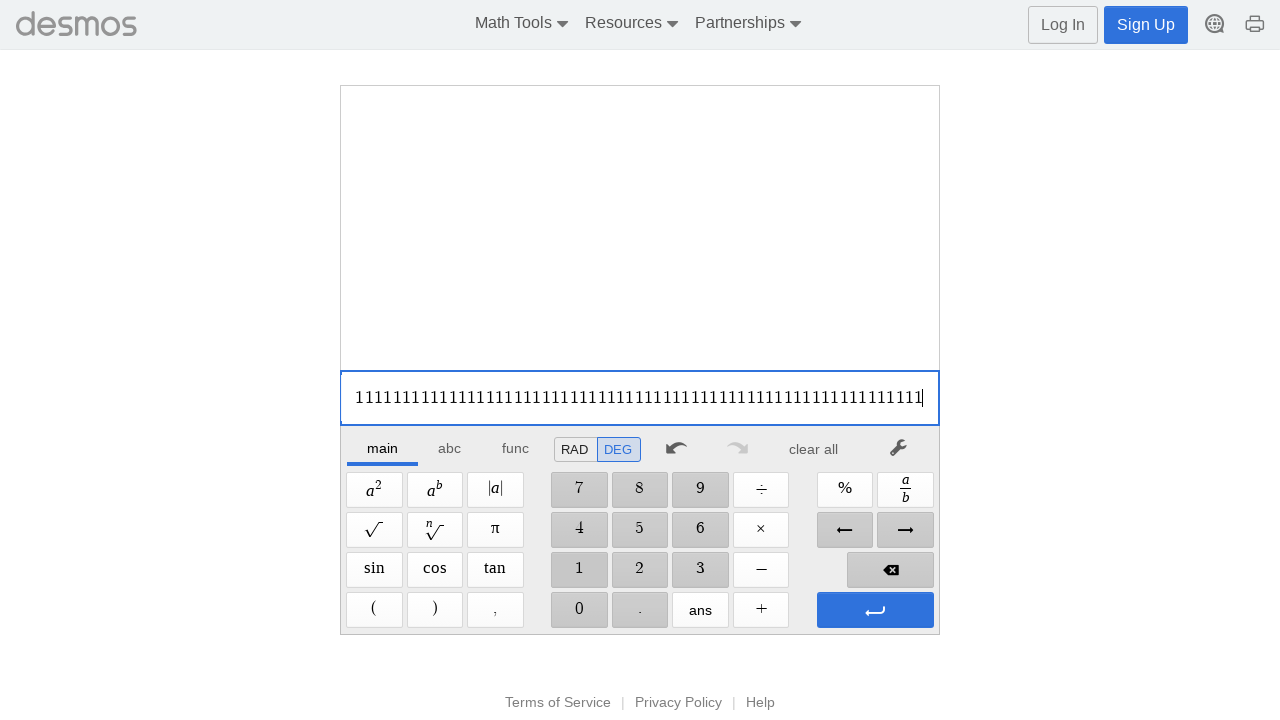

Clicked digit '1' (iteration 82/100) at (579, 570) on xpath=//span[@aria-label='1']
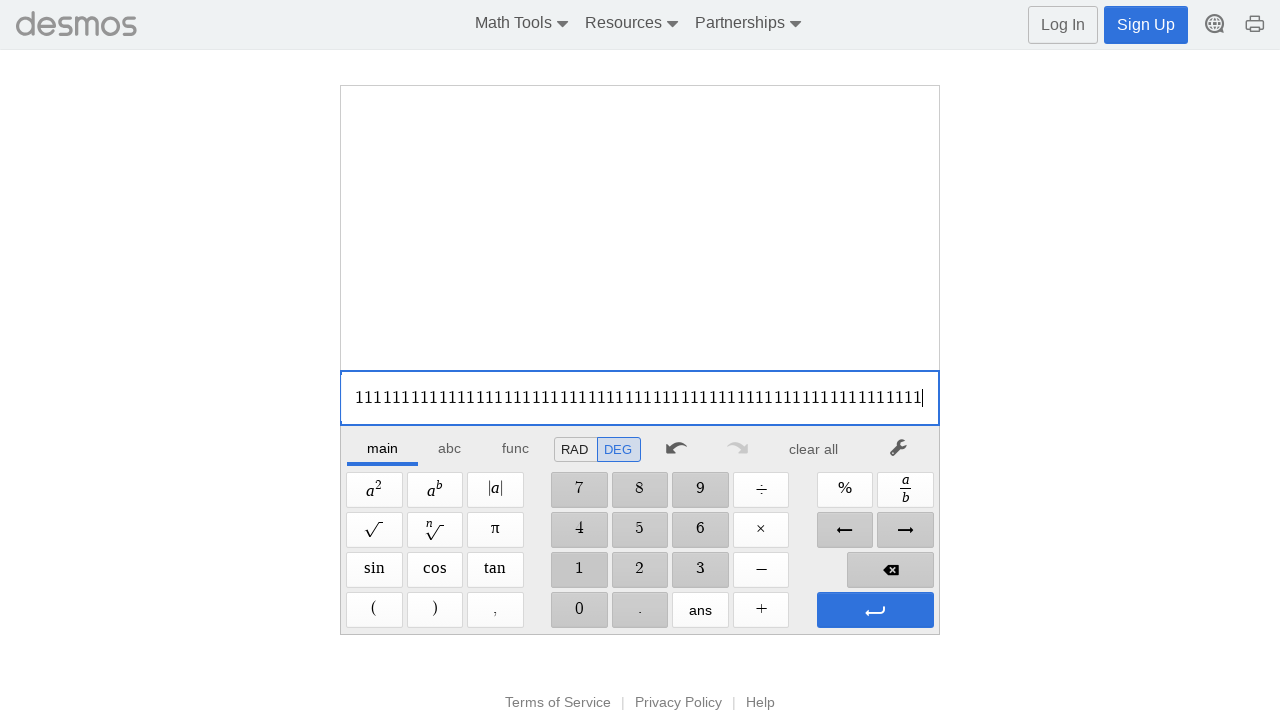

Clicked digit '1' (iteration 83/100) at (579, 570) on xpath=//span[@aria-label='1']
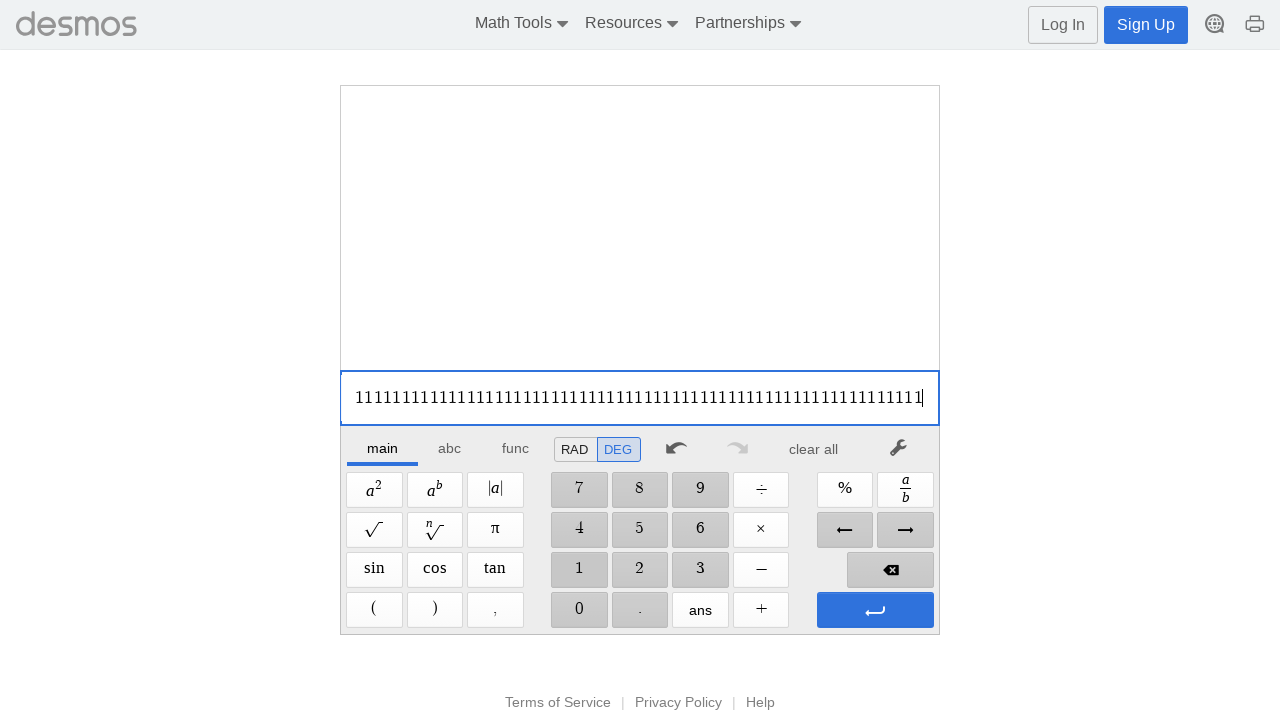

Clicked digit '1' (iteration 84/100) at (579, 570) on xpath=//span[@aria-label='1']
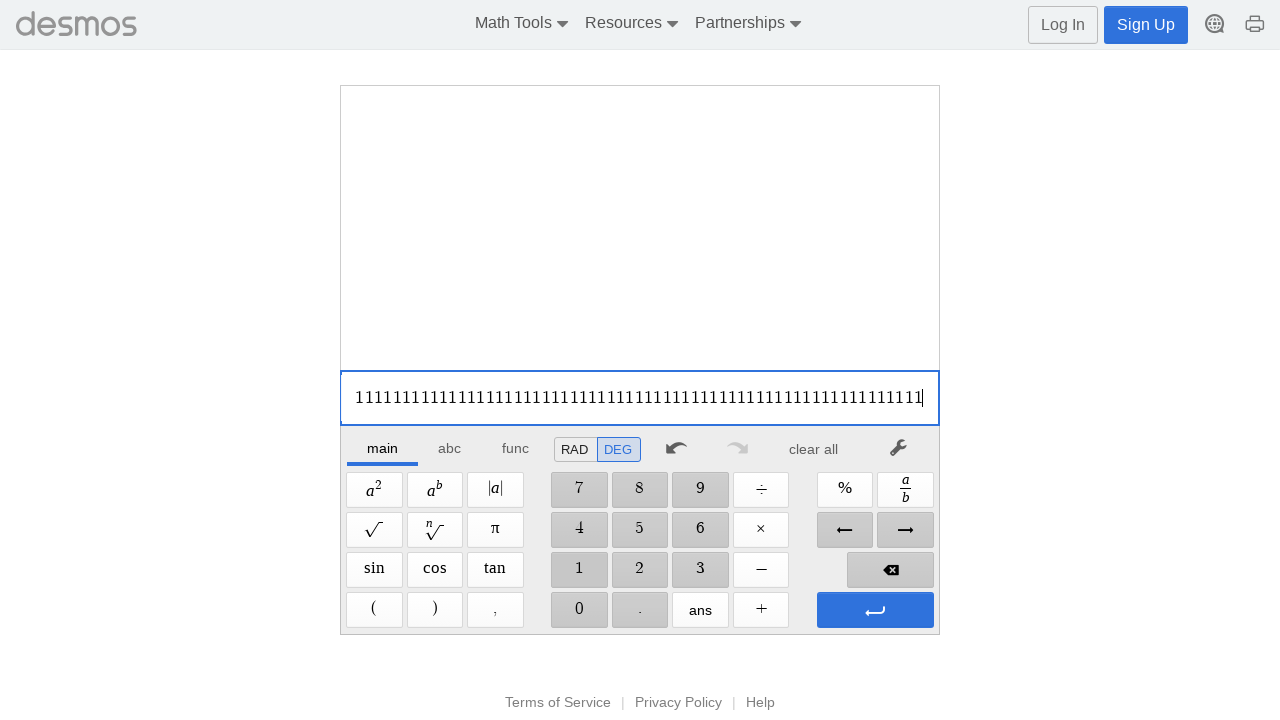

Clicked digit '1' (iteration 85/100) at (579, 570) on xpath=//span[@aria-label='1']
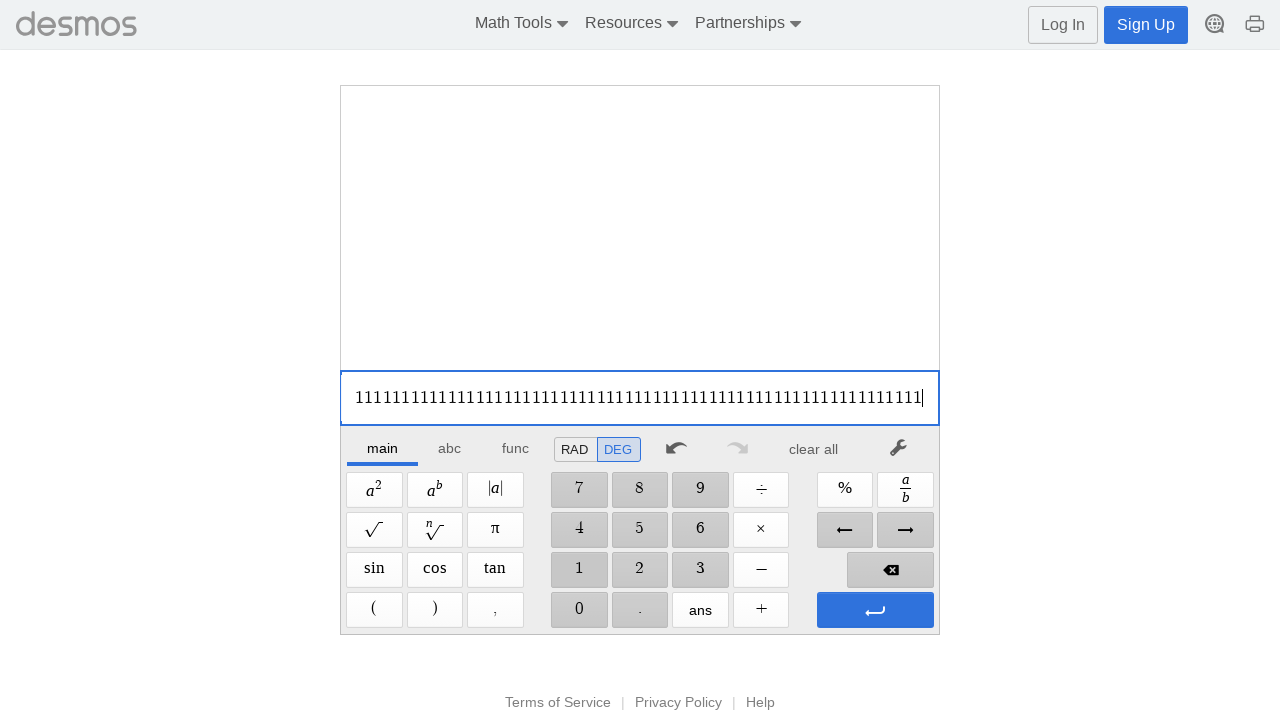

Clicked digit '1' (iteration 86/100) at (579, 570) on xpath=//span[@aria-label='1']
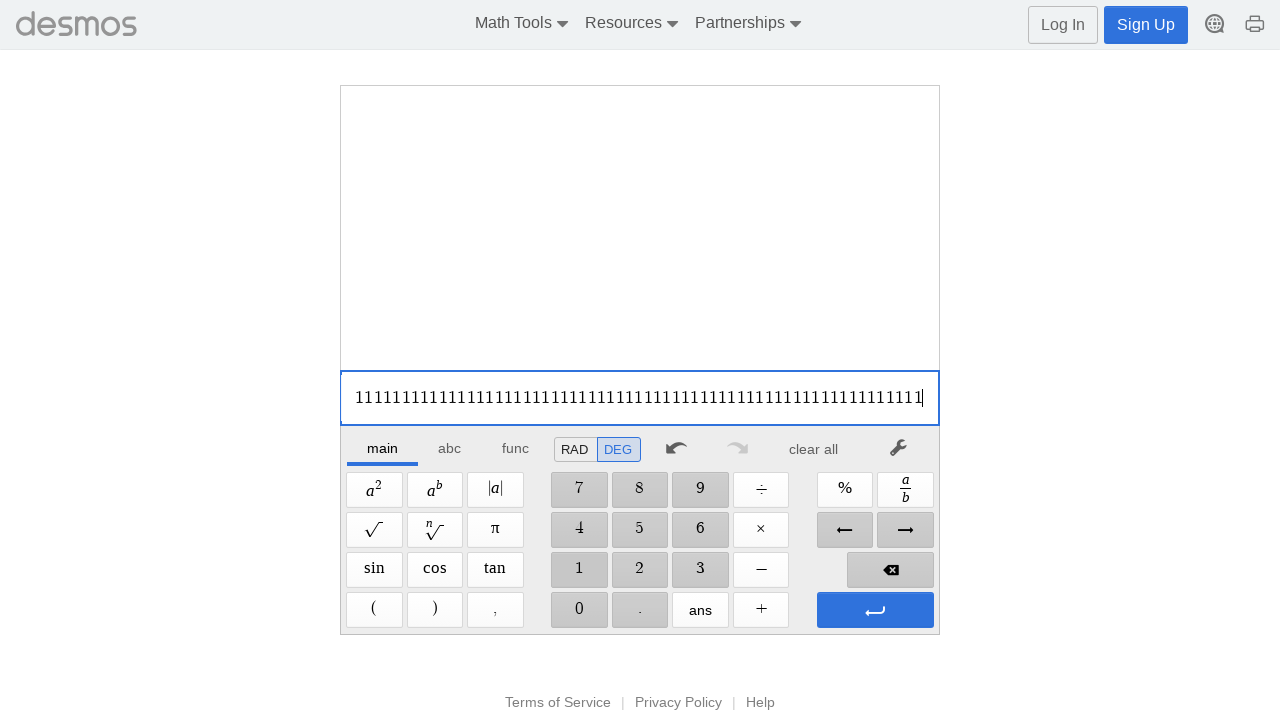

Clicked digit '1' (iteration 87/100) at (579, 570) on xpath=//span[@aria-label='1']
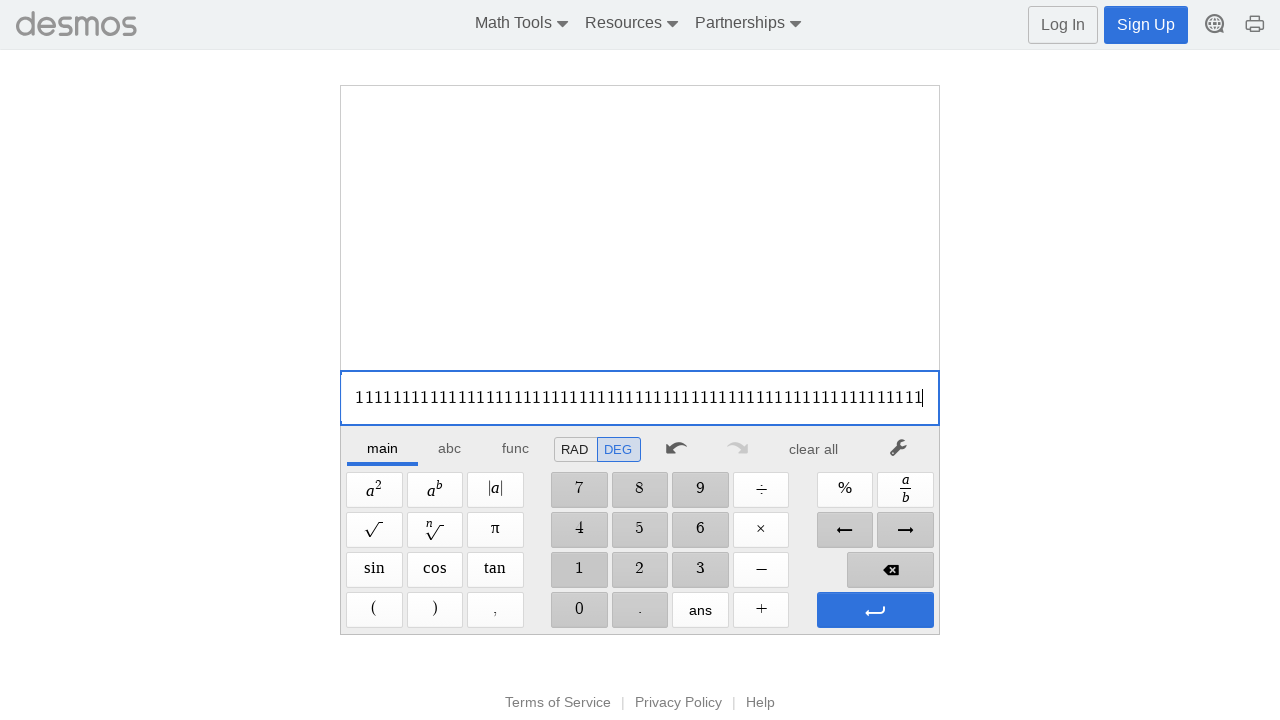

Clicked digit '1' (iteration 88/100) at (579, 570) on xpath=//span[@aria-label='1']
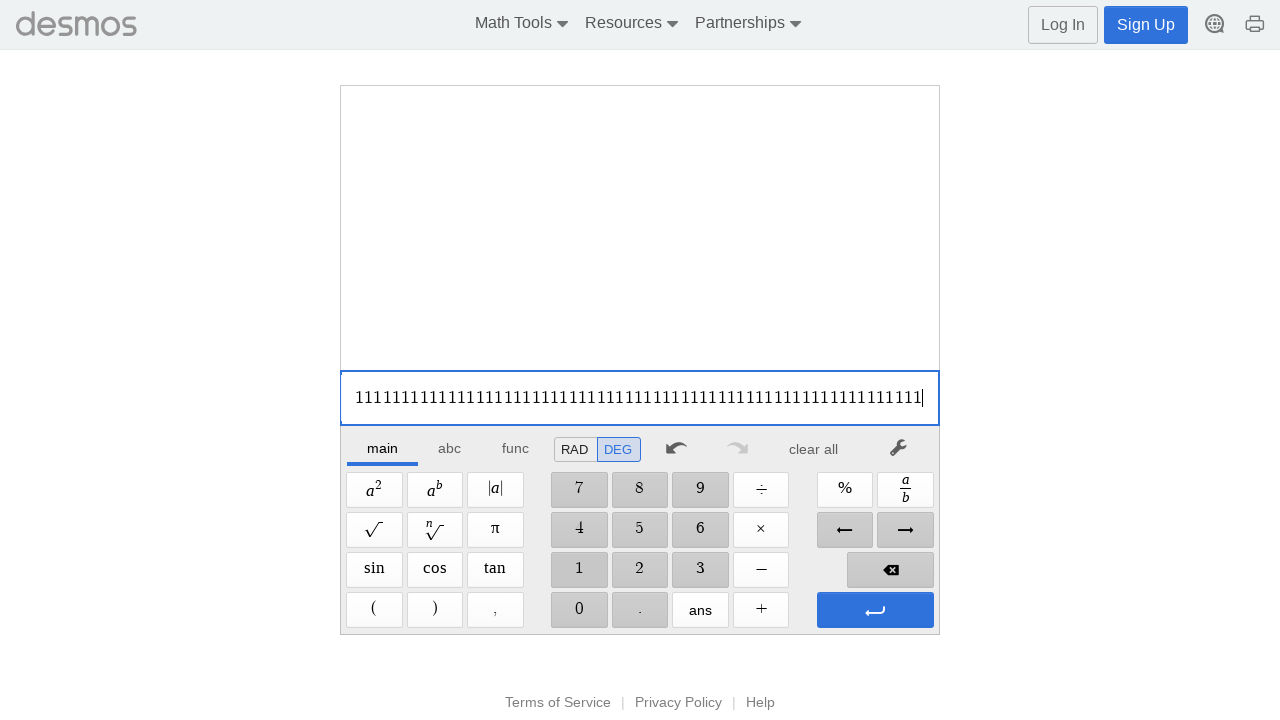

Clicked digit '1' (iteration 89/100) at (579, 570) on xpath=//span[@aria-label='1']
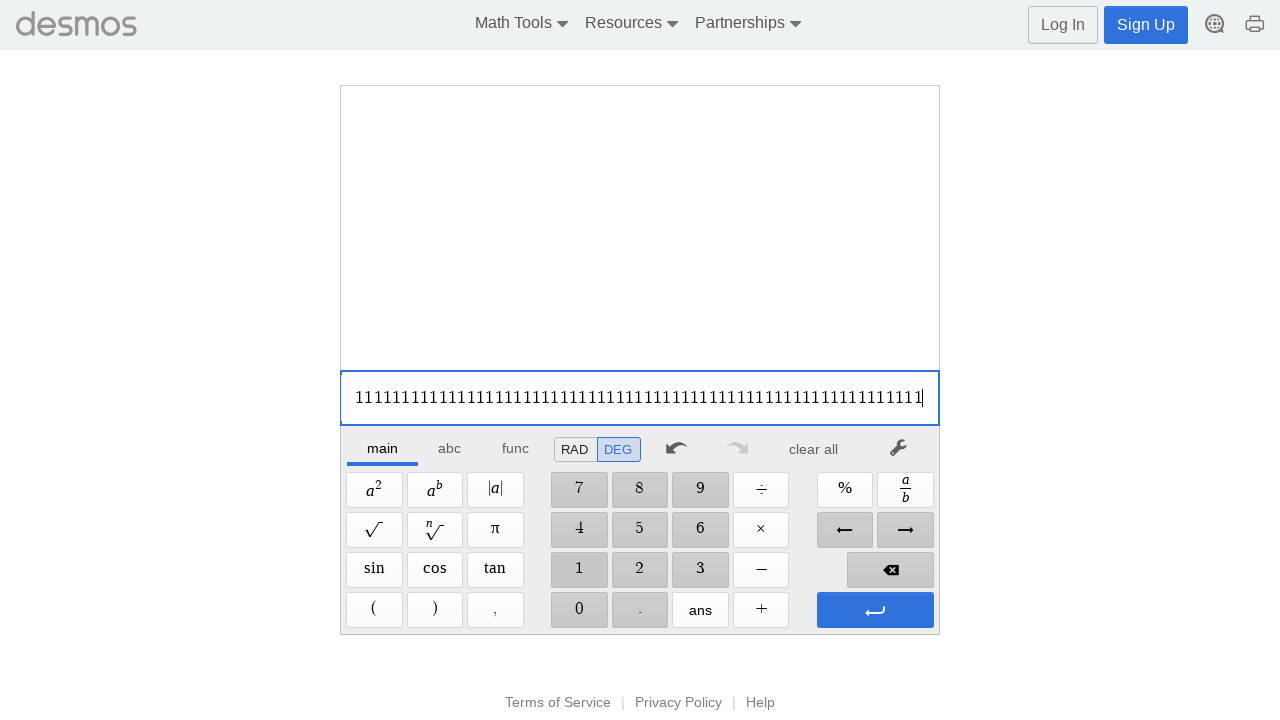

Clicked digit '1' (iteration 90/100) at (579, 570) on xpath=//span[@aria-label='1']
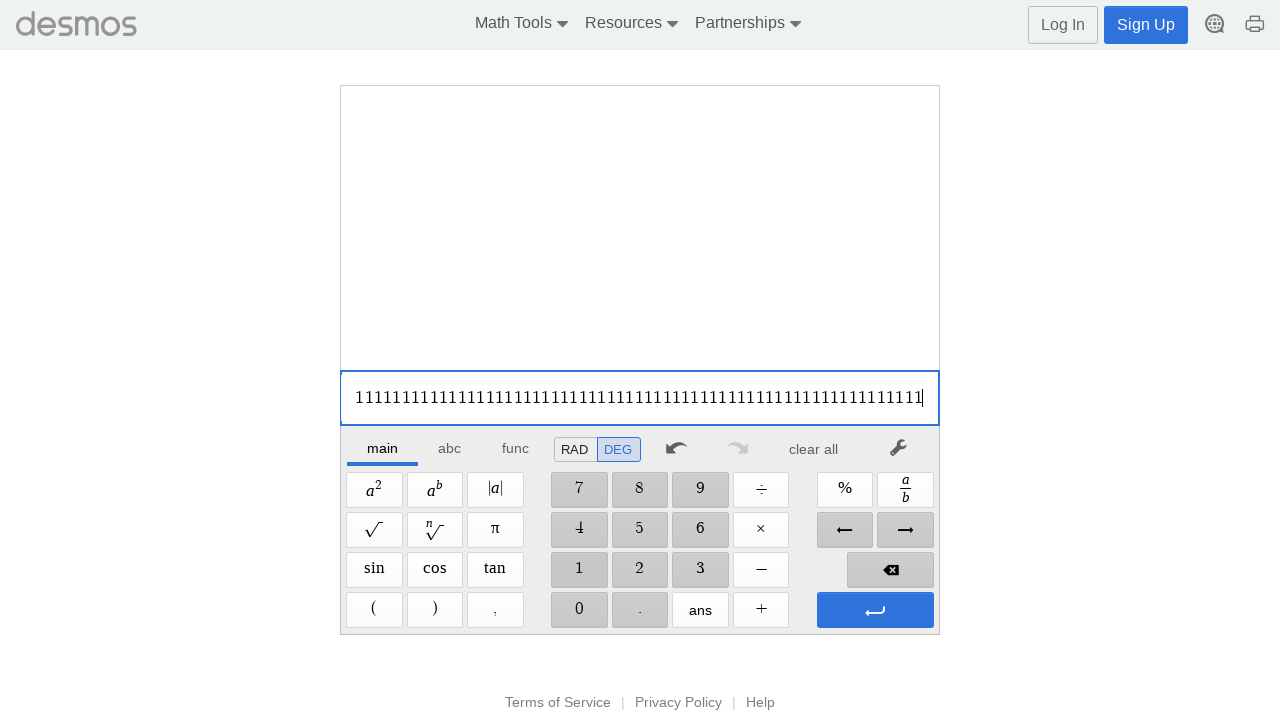

Clicked digit '1' (iteration 91/100) at (579, 570) on xpath=//span[@aria-label='1']
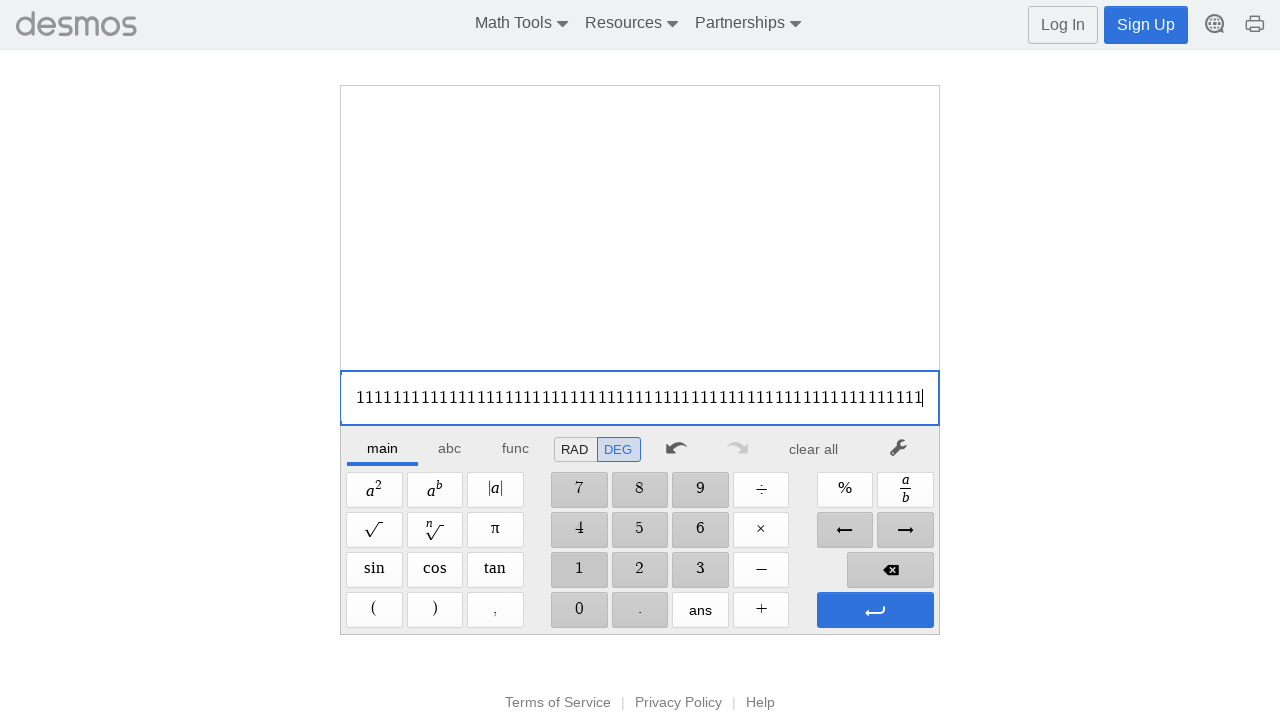

Clicked digit '1' (iteration 92/100) at (579, 570) on xpath=//span[@aria-label='1']
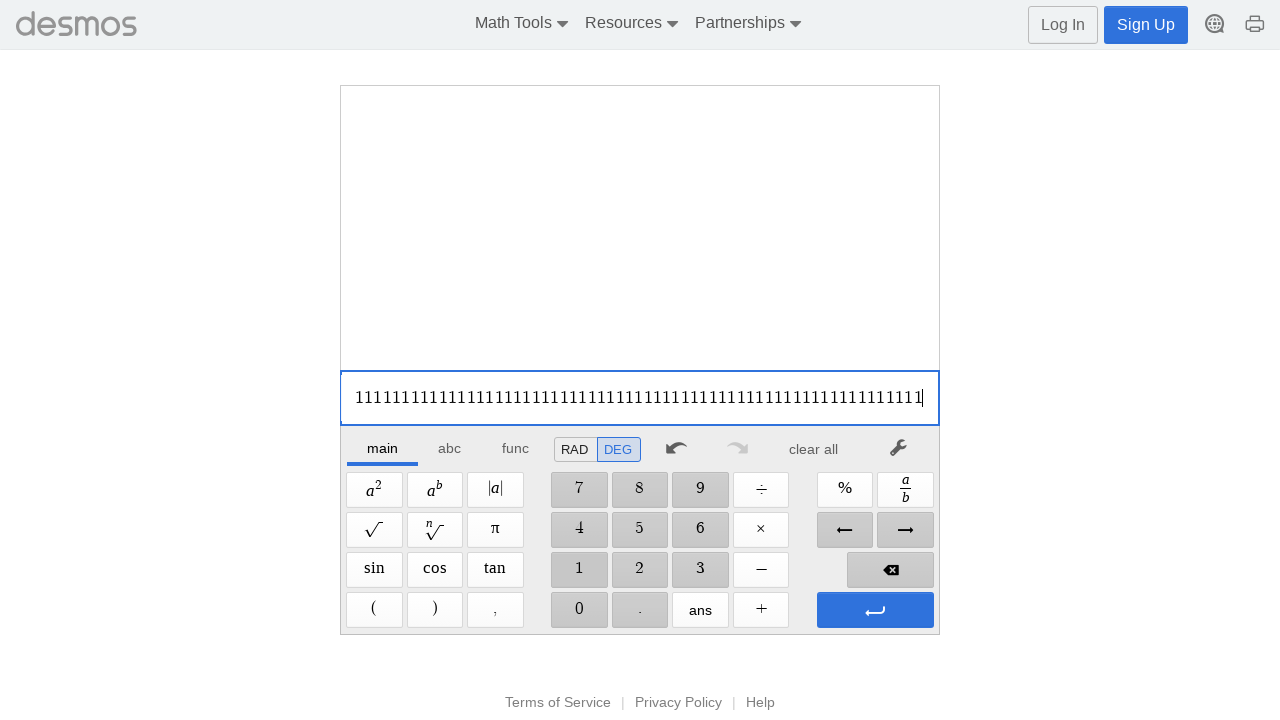

Clicked digit '1' (iteration 93/100) at (579, 570) on xpath=//span[@aria-label='1']
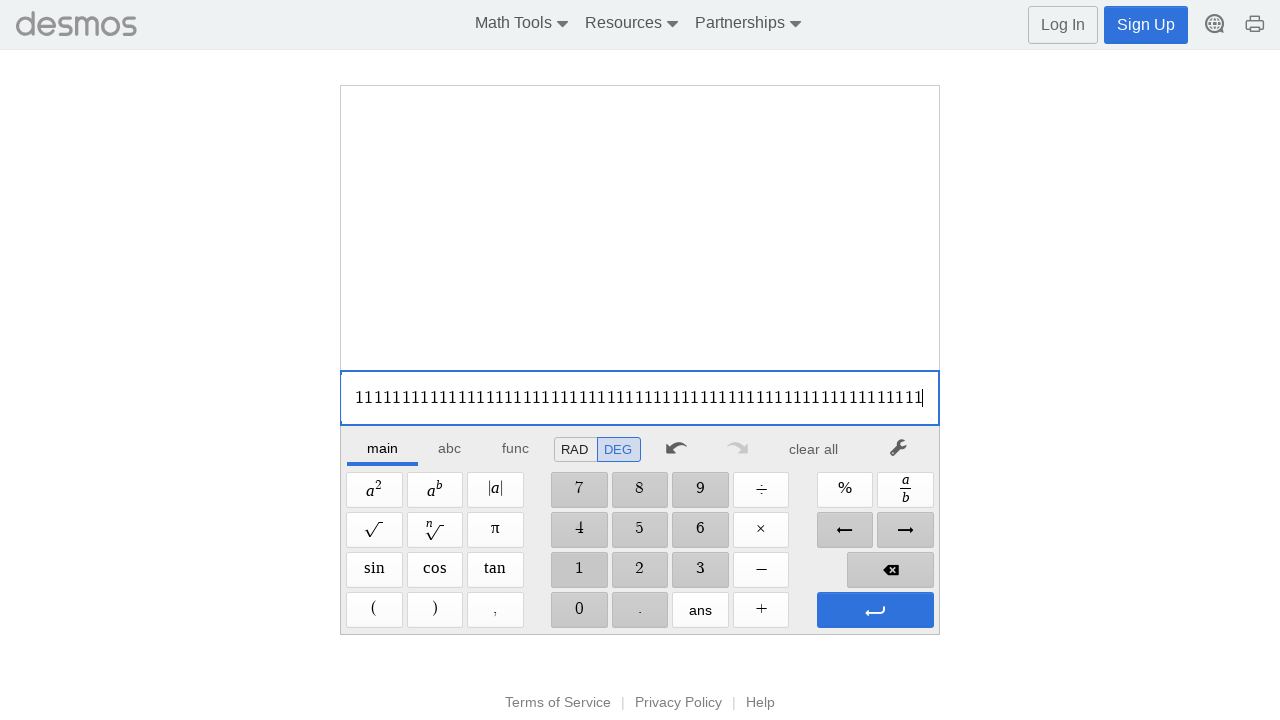

Clicked digit '1' (iteration 94/100) at (579, 570) on xpath=//span[@aria-label='1']
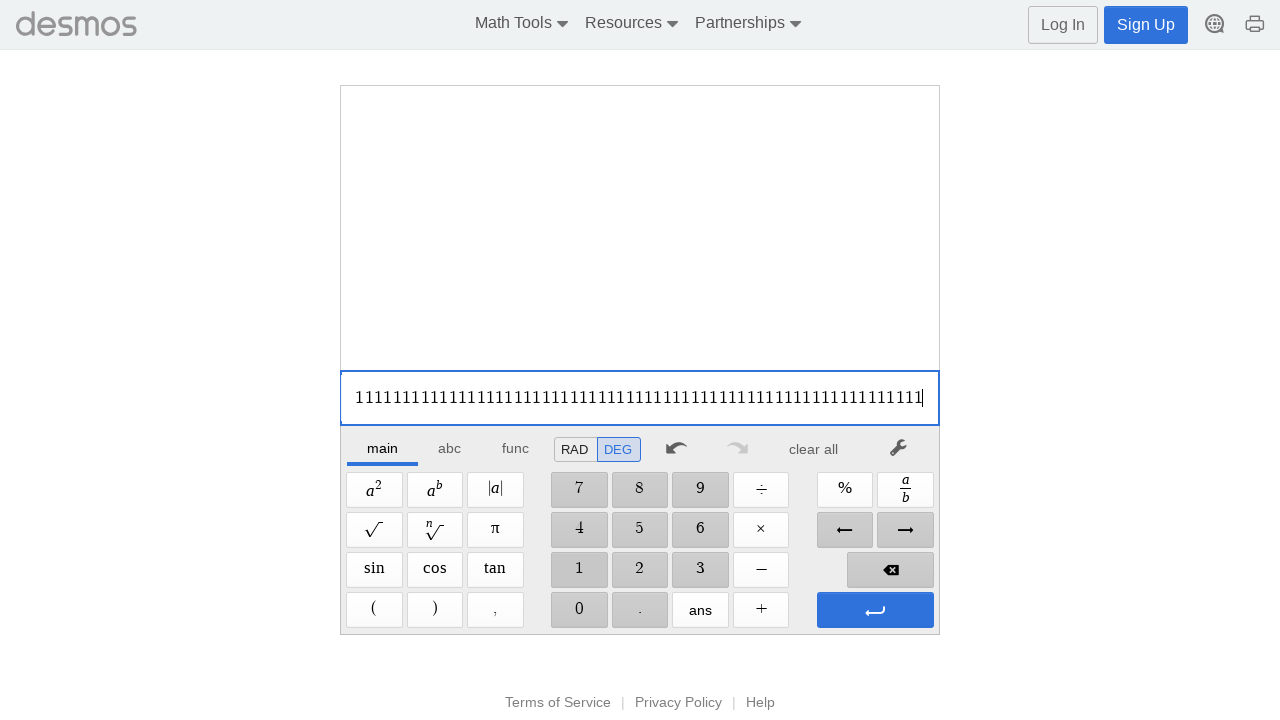

Clicked digit '1' (iteration 95/100) at (579, 570) on xpath=//span[@aria-label='1']
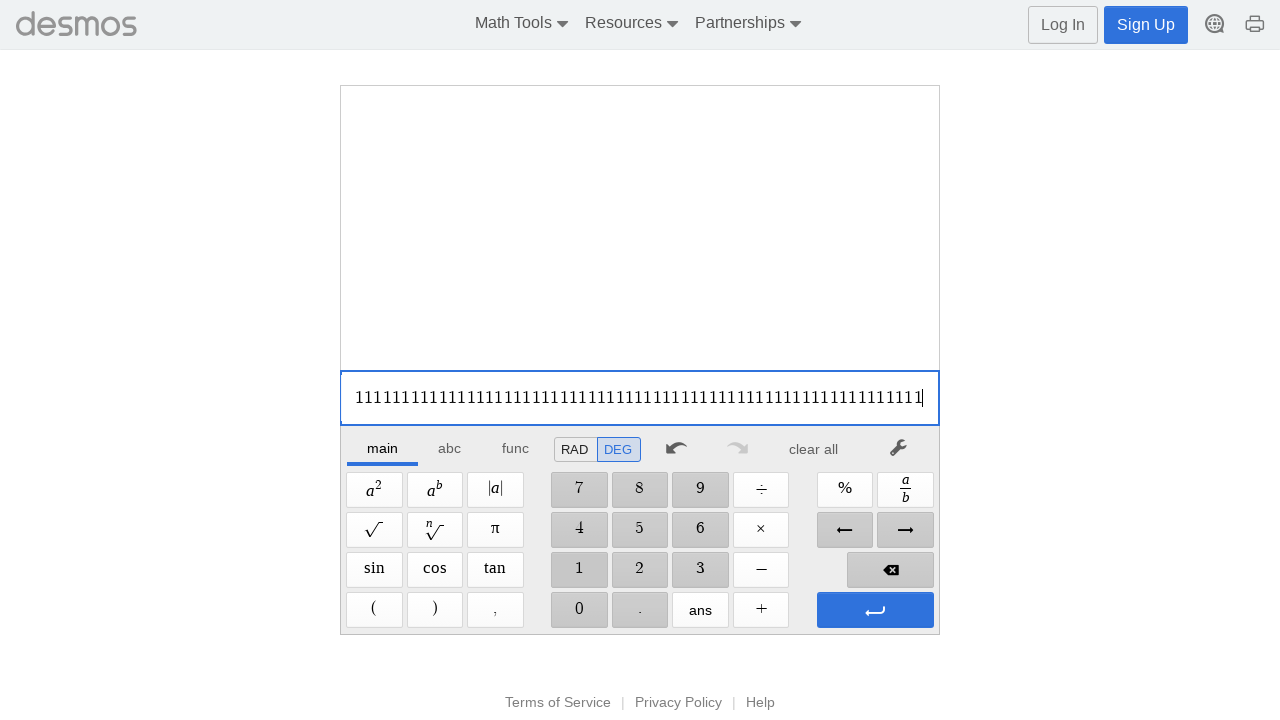

Clicked digit '1' (iteration 96/100) at (579, 570) on xpath=//span[@aria-label='1']
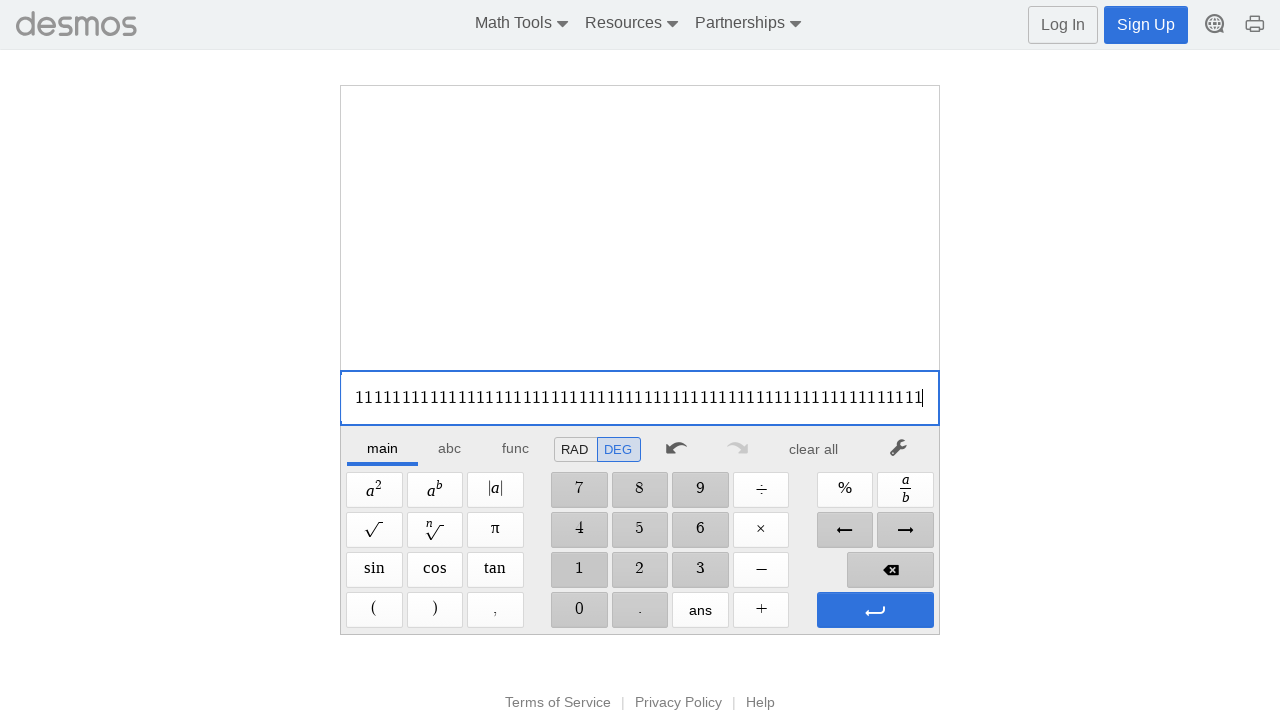

Clicked digit '1' (iteration 97/100) at (579, 570) on xpath=//span[@aria-label='1']
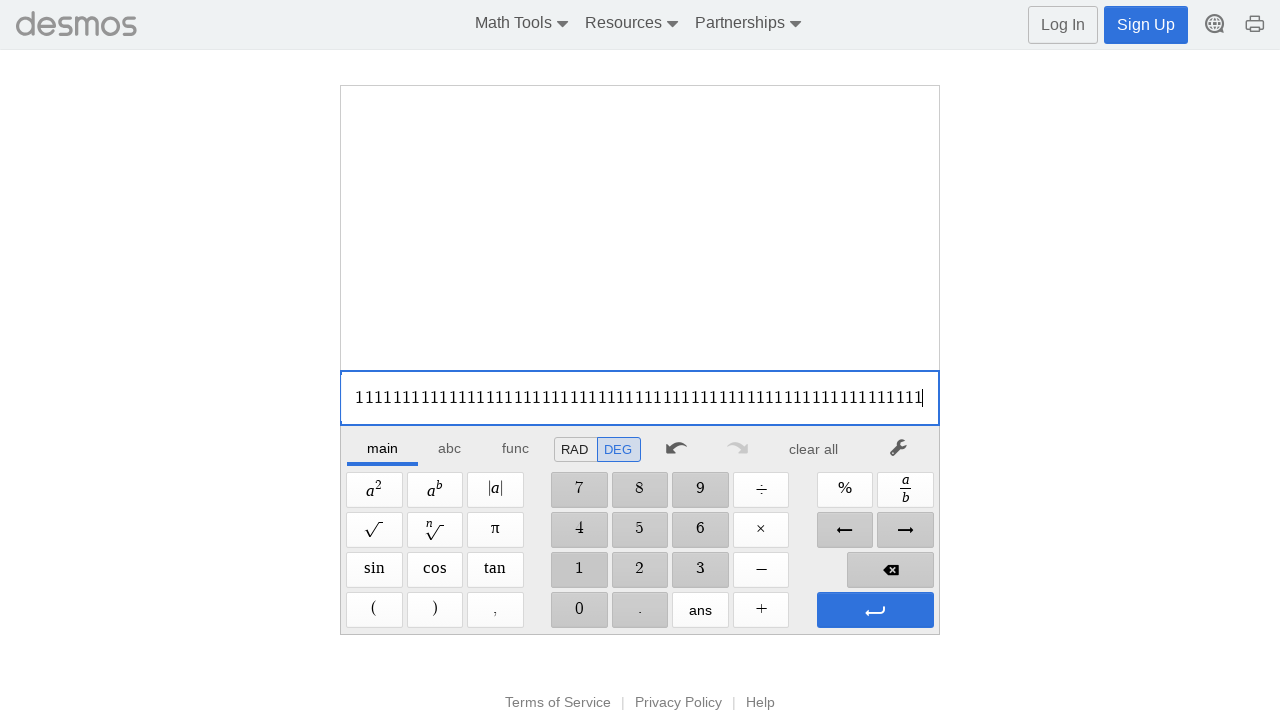

Clicked digit '1' (iteration 98/100) at (579, 570) on xpath=//span[@aria-label='1']
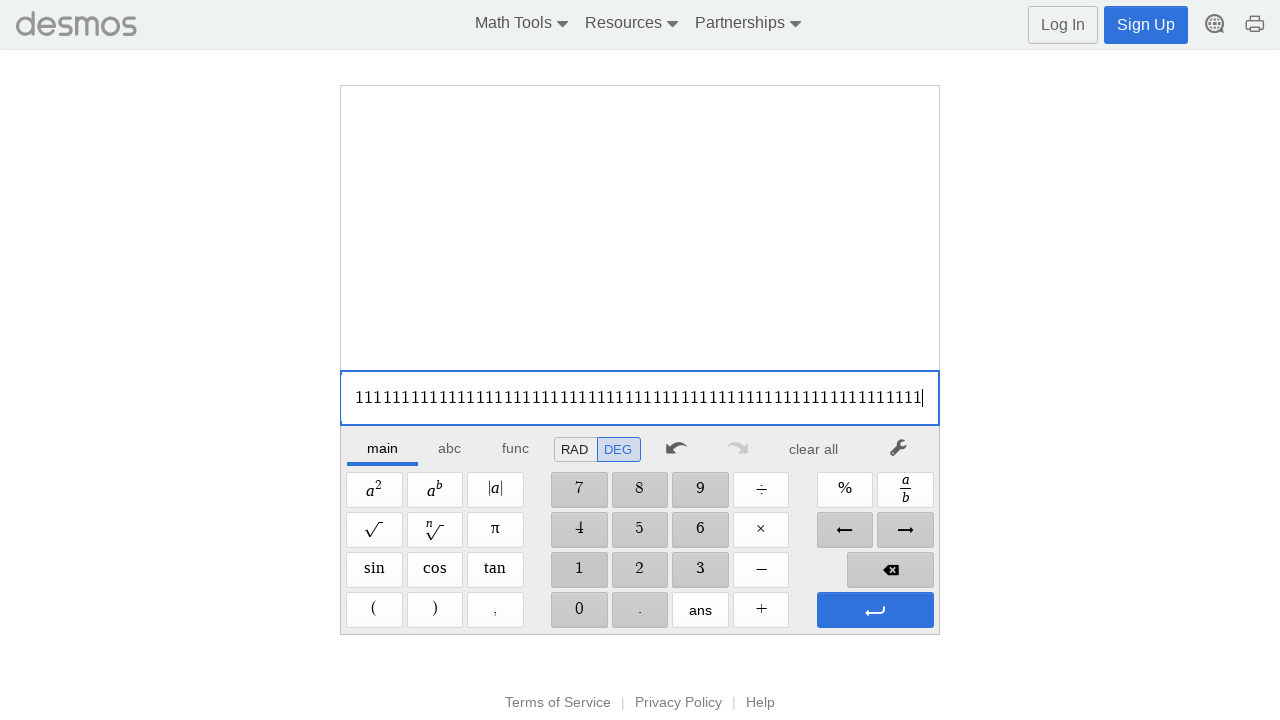

Clicked digit '1' (iteration 99/100) at (579, 570) on xpath=//span[@aria-label='1']
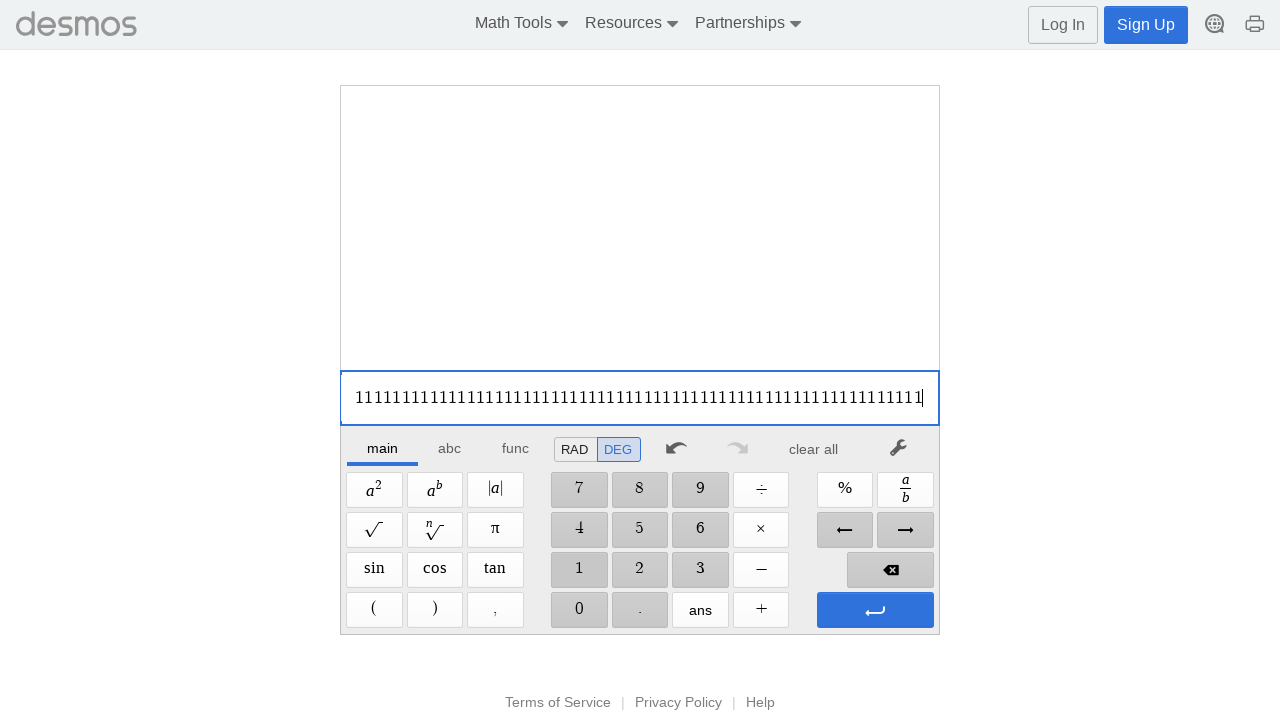

Clicked digit '1' (iteration 100/100) at (579, 570) on xpath=//span[@aria-label='1']
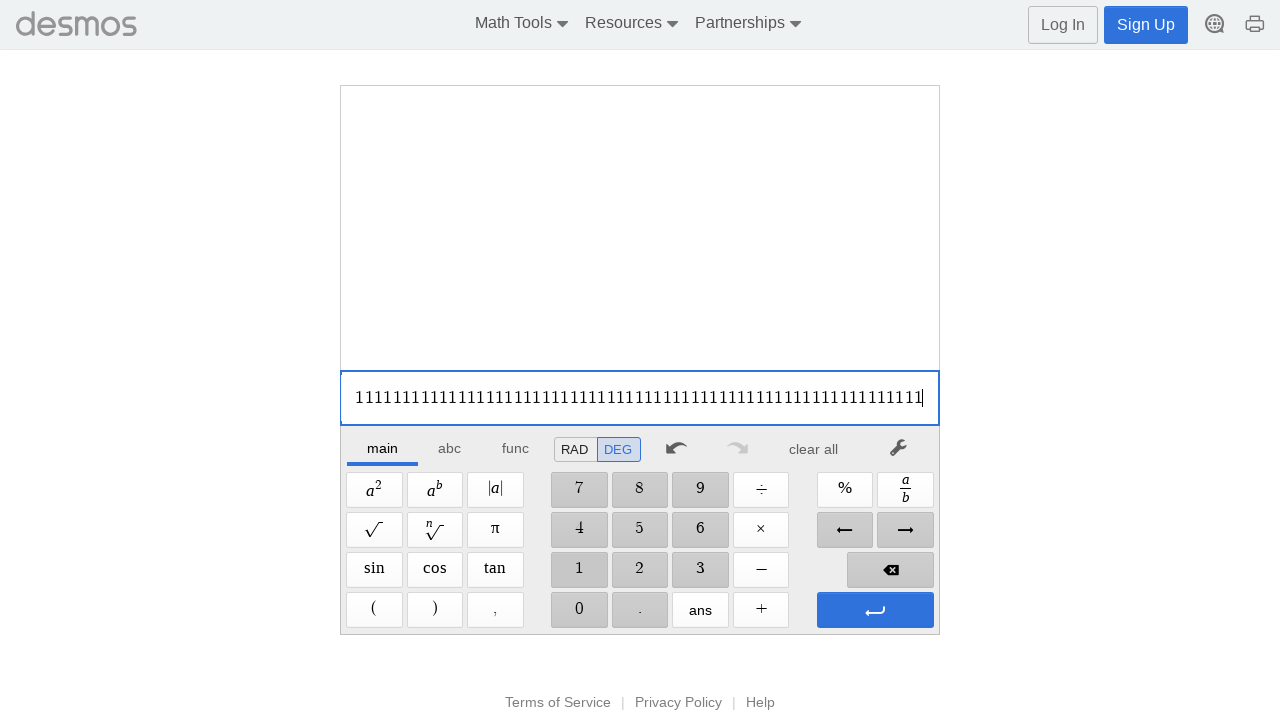

Generated long expression with 50 random numbers and multiplication operators
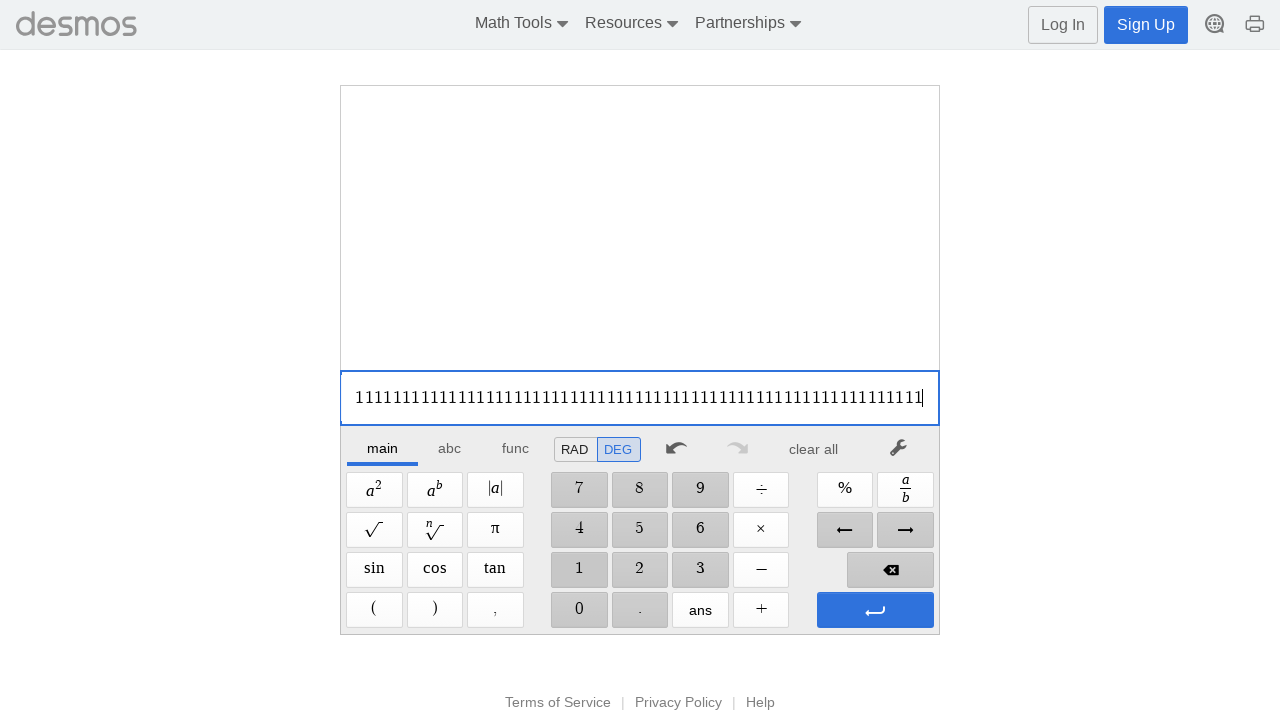

Clicked digit '1' at (579, 570) on //span[@aria-label='1']
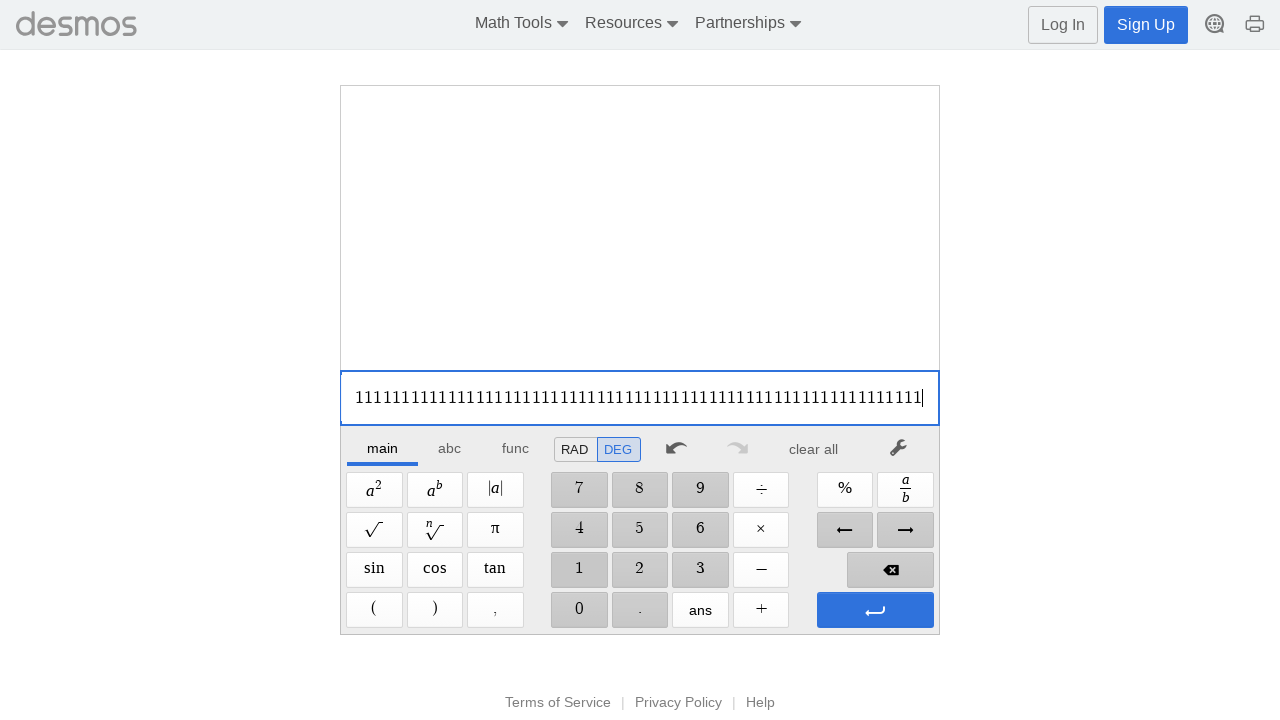

Clicked digit '7' at (579, 490) on //span[@aria-label='7']
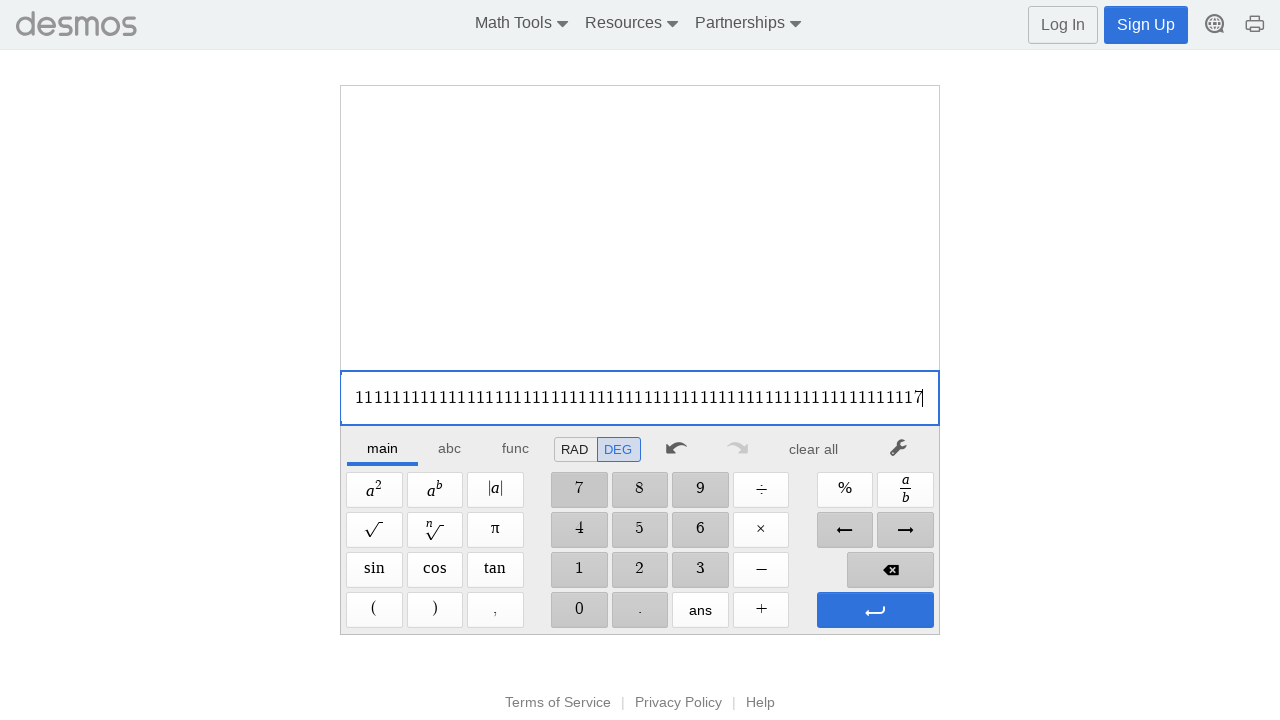

Clicked multiplication operator at (761, 530) on xpath=//span[@aria-label='Times']
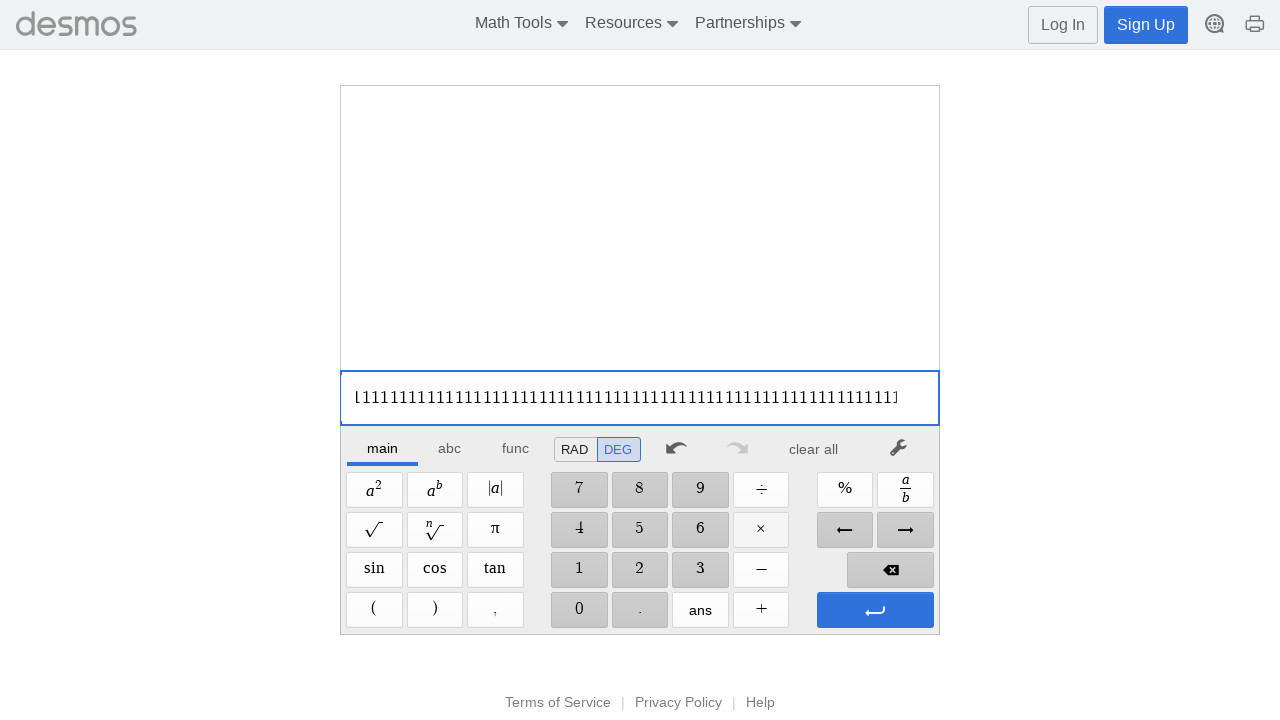

Clicked digit '3' at (700, 570) on //span[@aria-label='3']
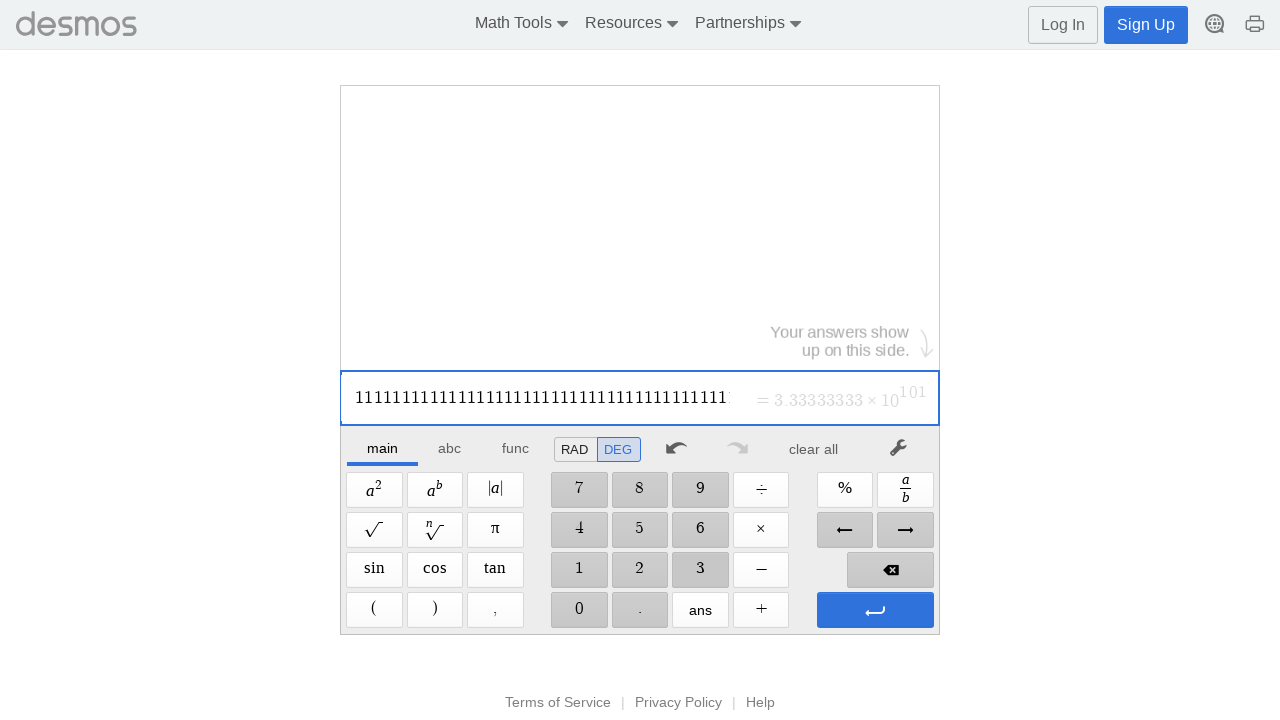

Clicked digit '1' at (579, 570) on //span[@aria-label='1']
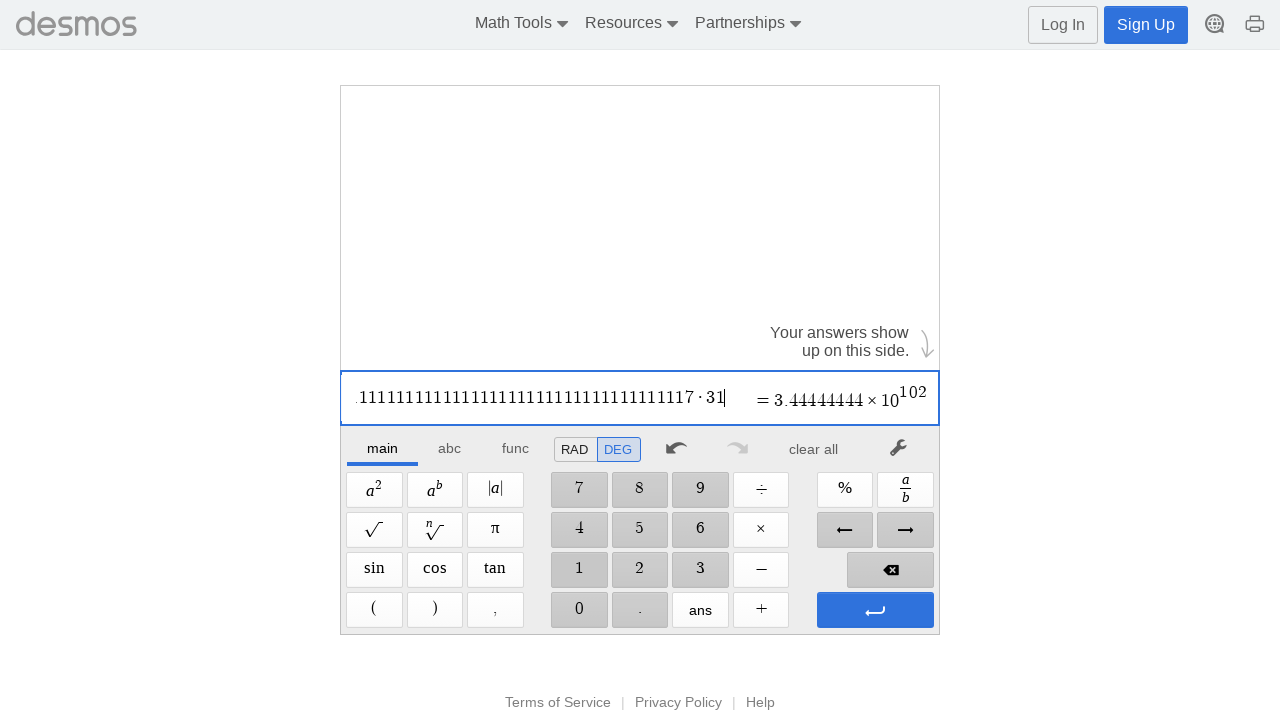

Clicked multiplication operator at (761, 530) on xpath=//span[@aria-label='Times']
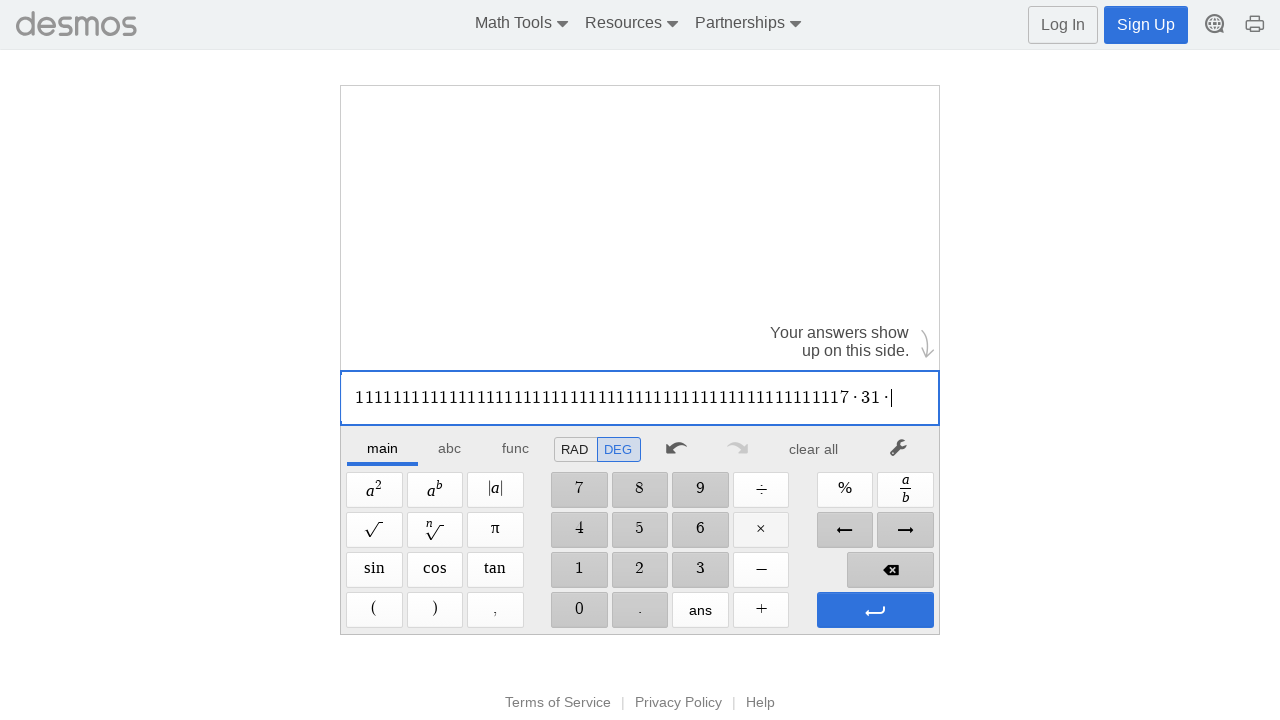

Clicked digit '2' at (640, 570) on //span[@aria-label='2']
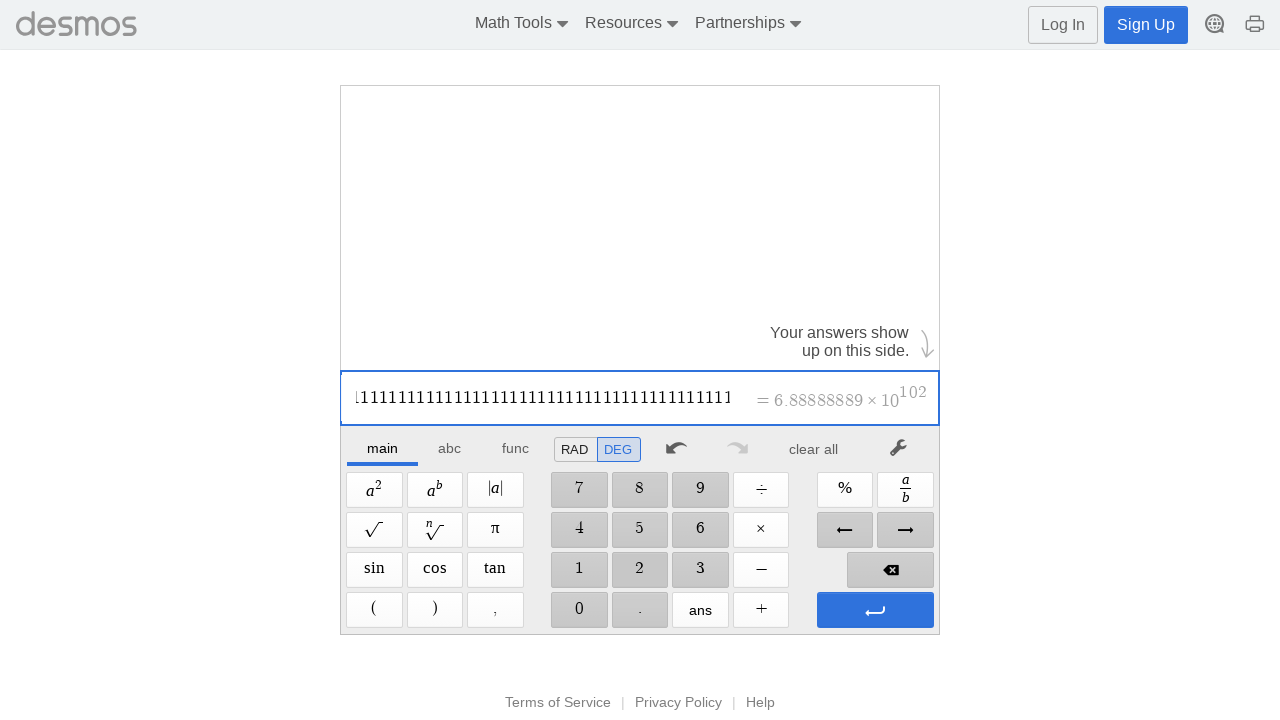

Clicked digit '7' at (579, 490) on //span[@aria-label='7']
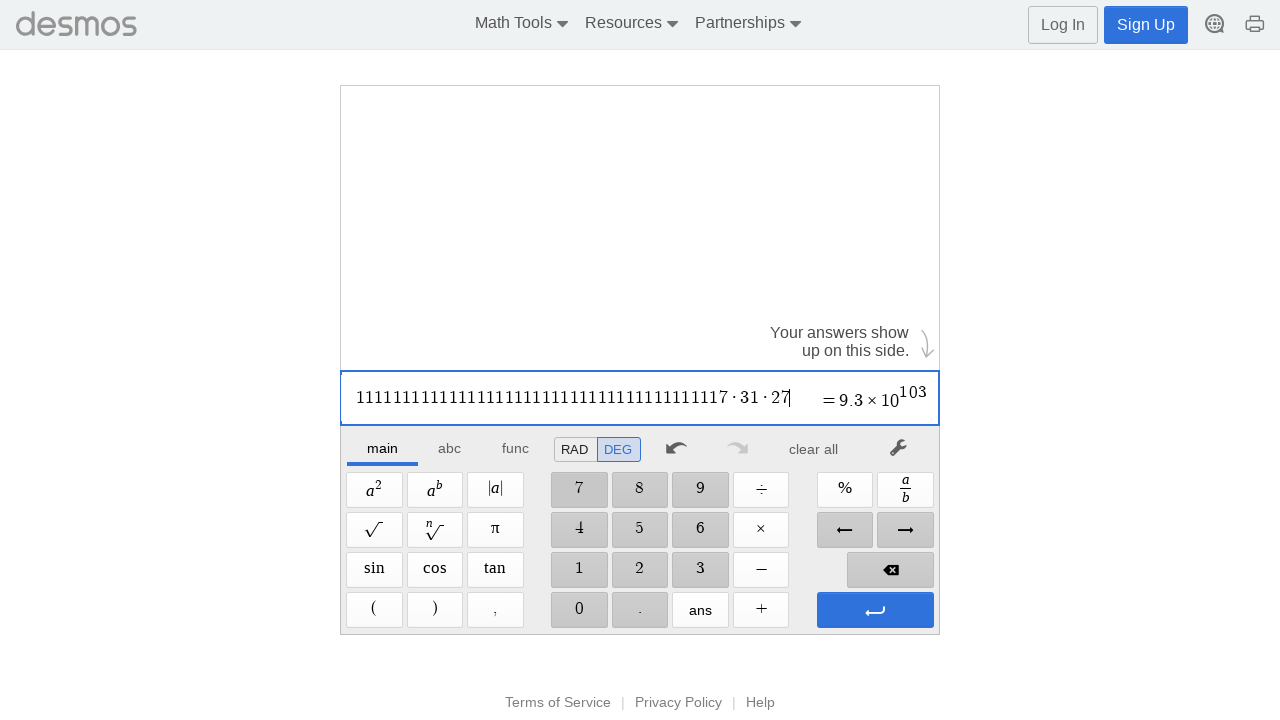

Clicked multiplication operator at (761, 530) on xpath=//span[@aria-label='Times']
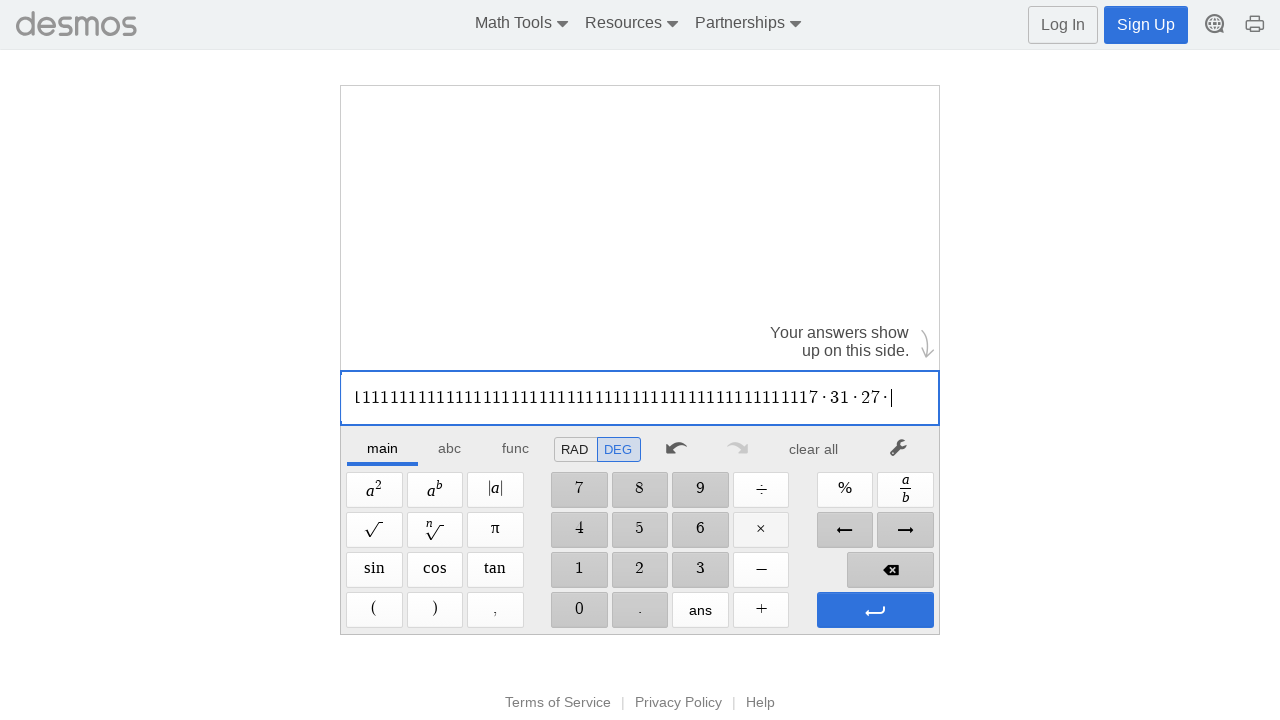

Clicked digit '3' at (700, 570) on //span[@aria-label='3']
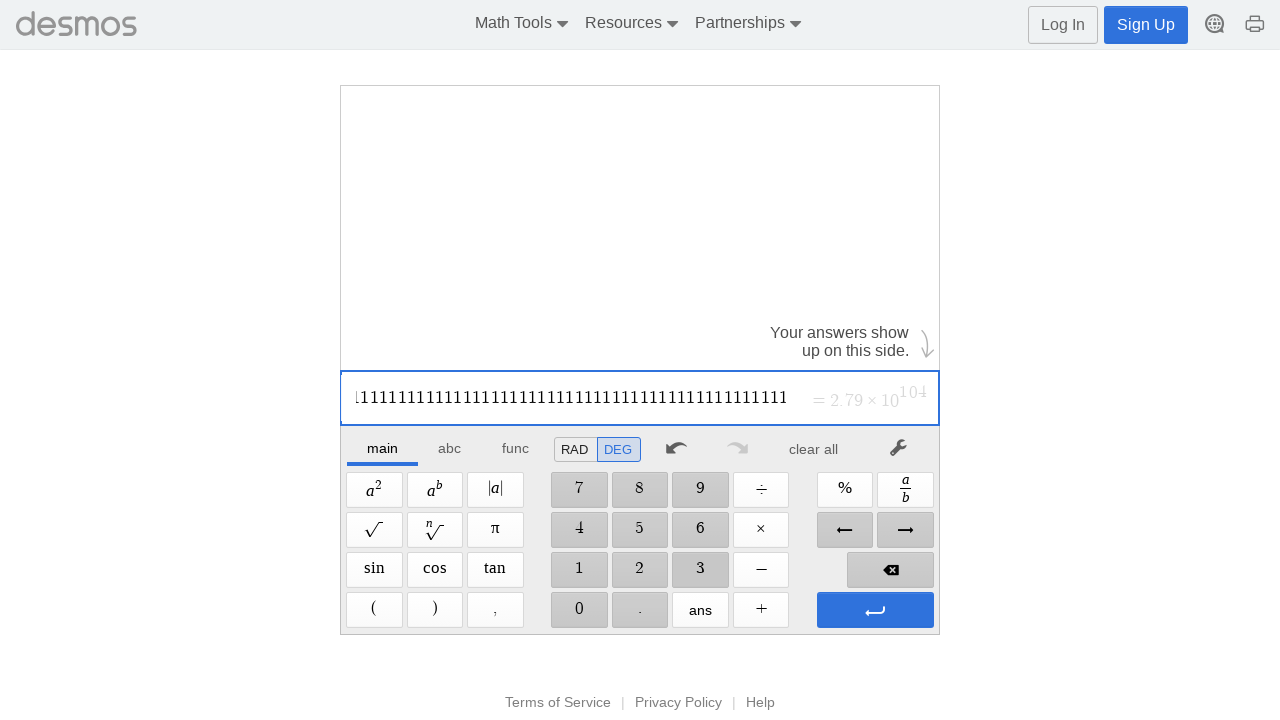

Clicked digit '2' at (640, 570) on //span[@aria-label='2']
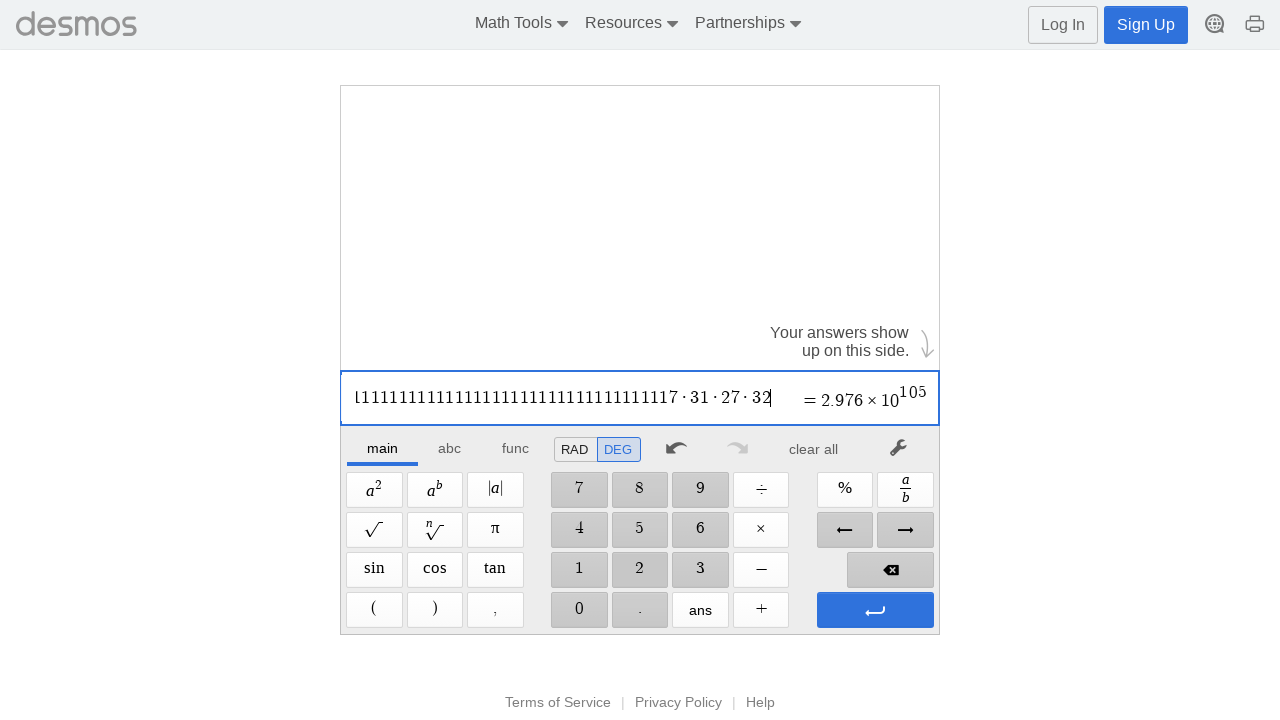

Clicked multiplication operator at (761, 530) on xpath=//span[@aria-label='Times']
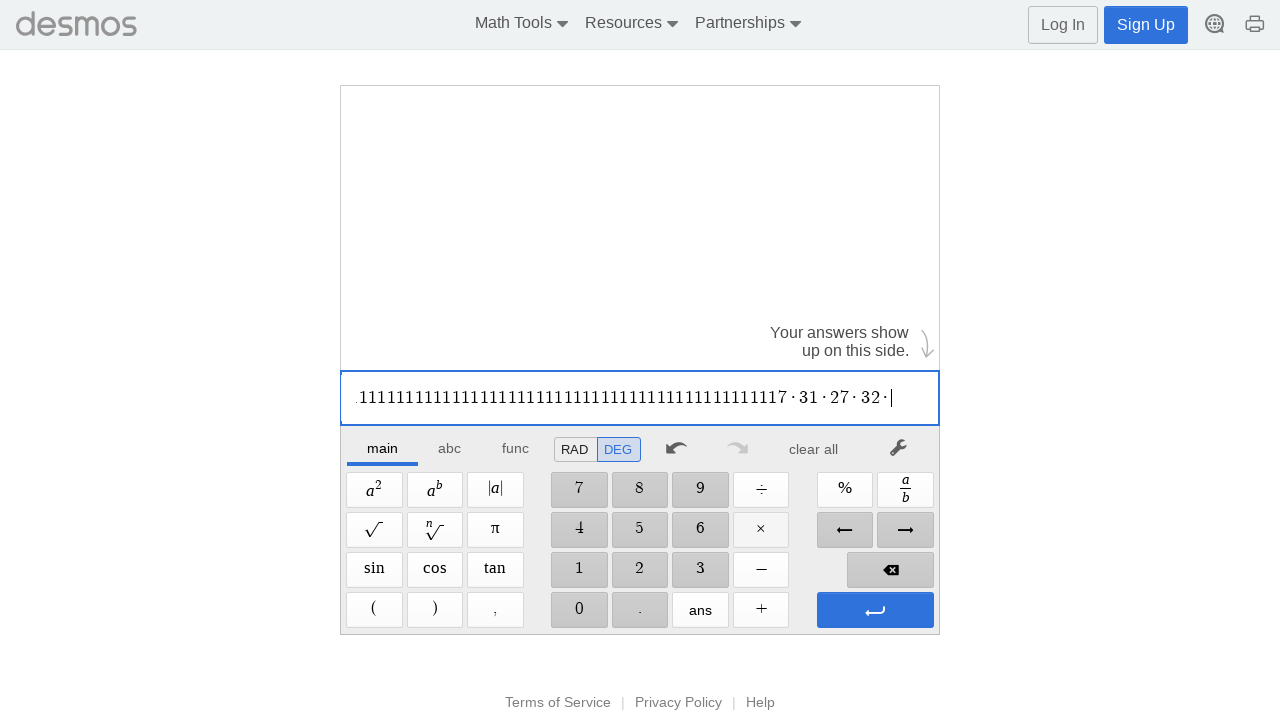

Clicked digit '3' at (700, 570) on //span[@aria-label='3']
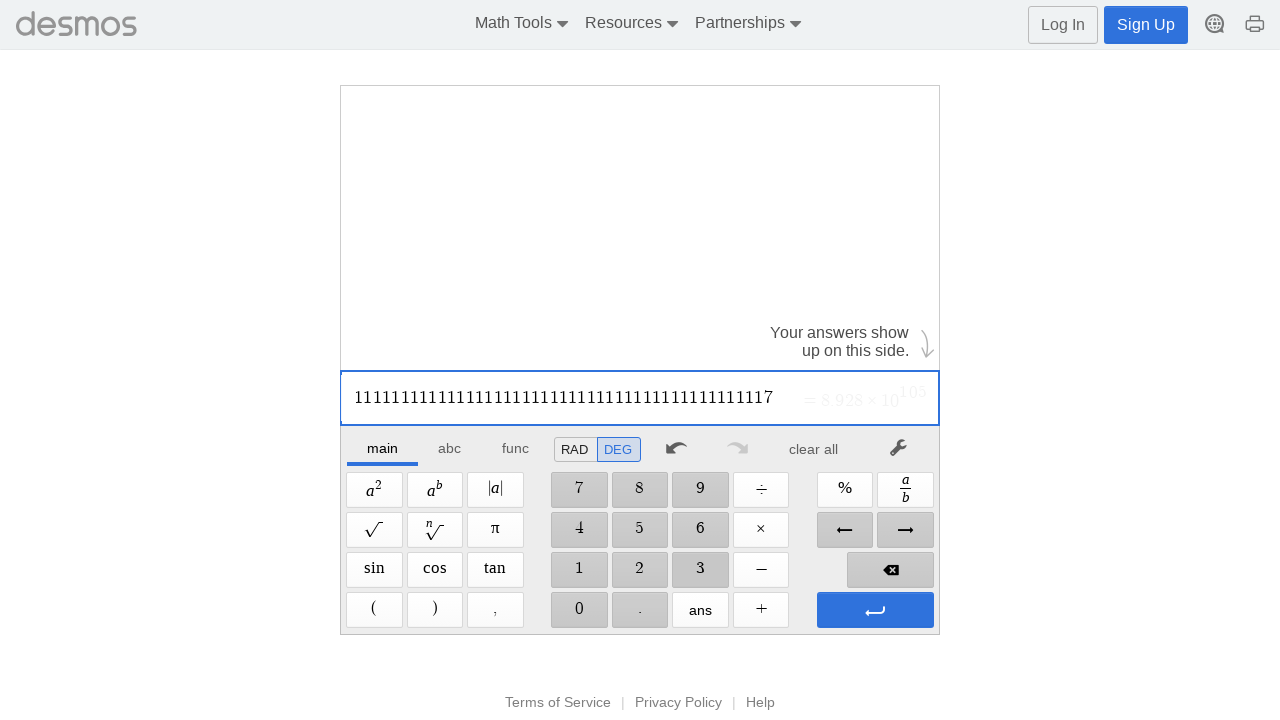

Clicked digit '0' at (579, 610) on //span[@aria-label='0']
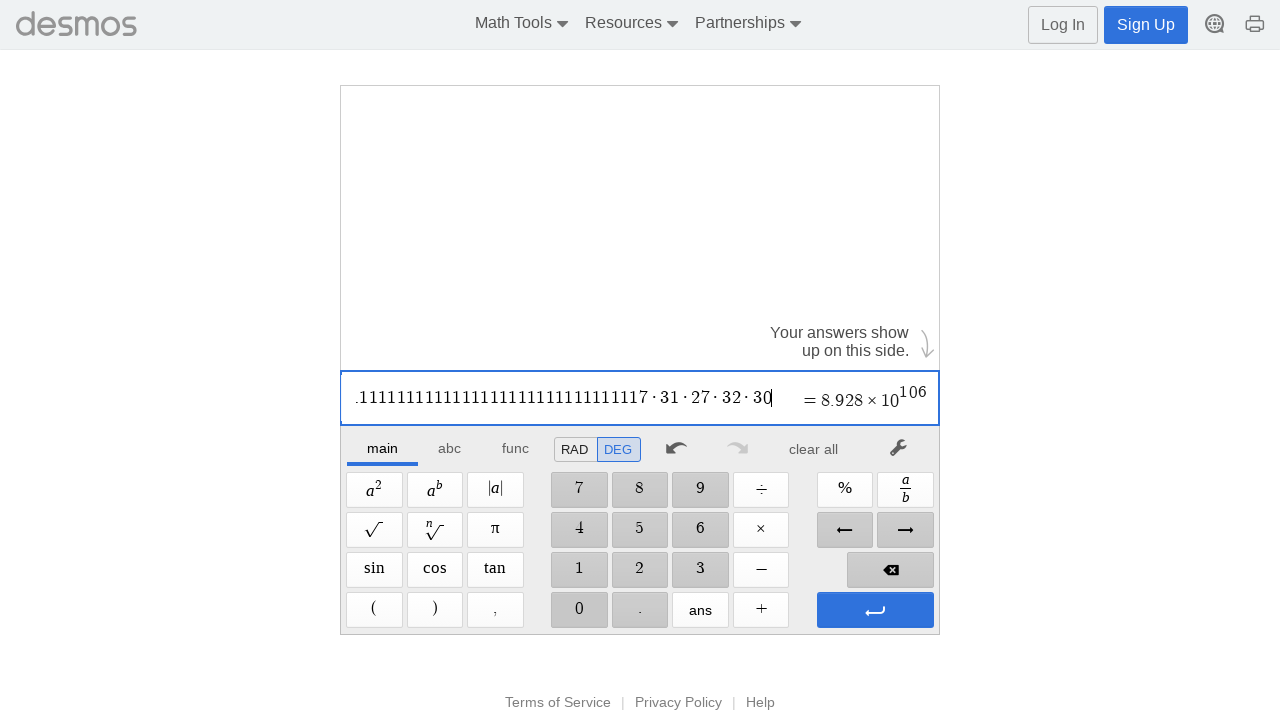

Clicked multiplication operator at (761, 530) on xpath=//span[@aria-label='Times']
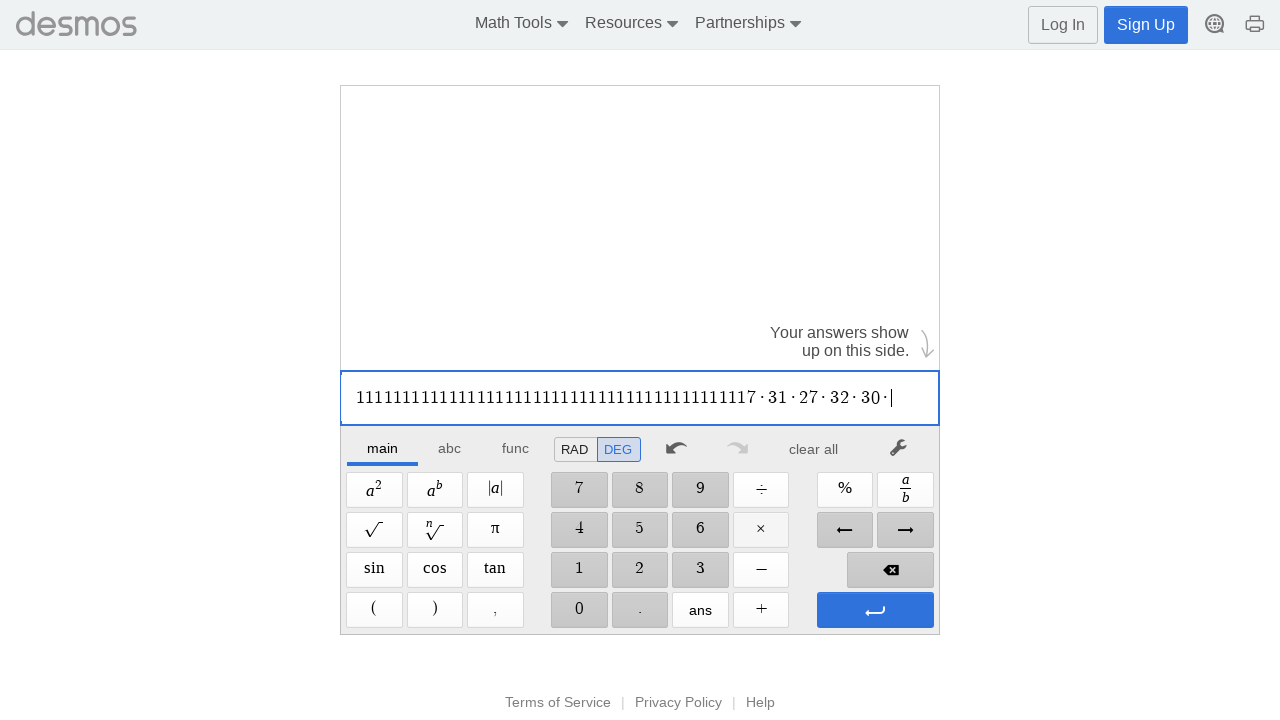

Clicked digit '2' at (640, 570) on //span[@aria-label='2']
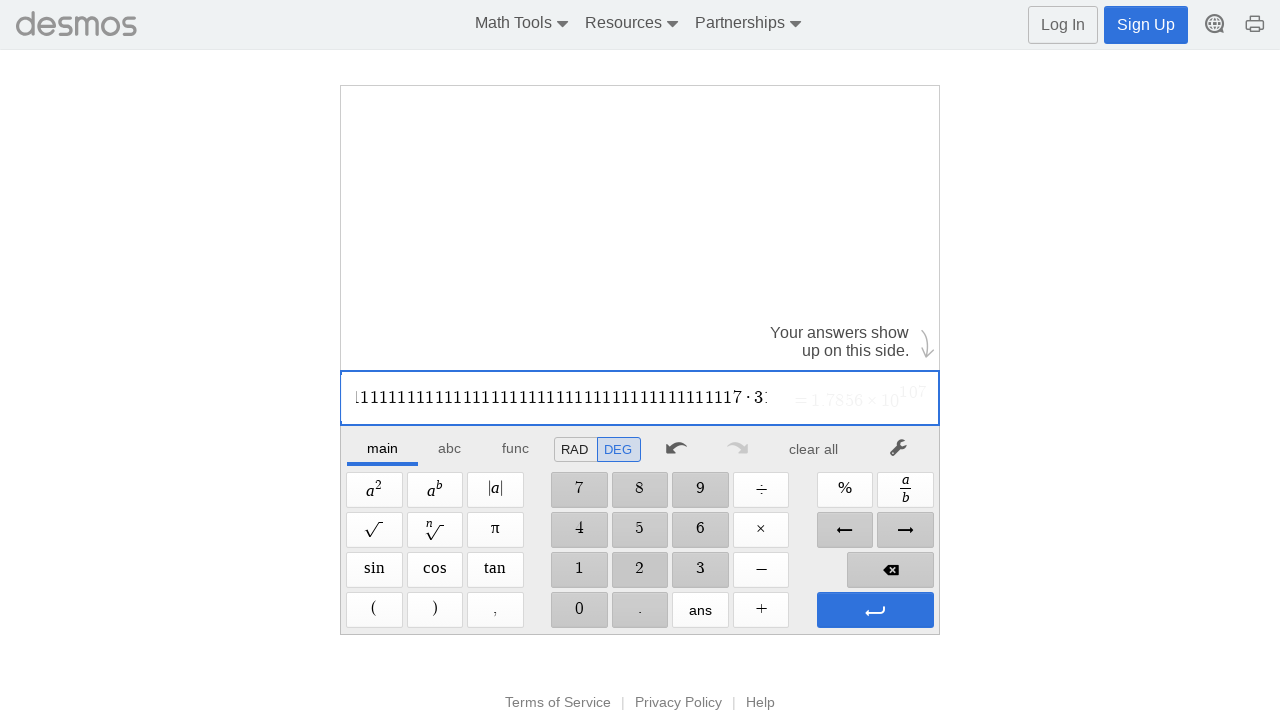

Clicked digit '7' at (579, 490) on //span[@aria-label='7']
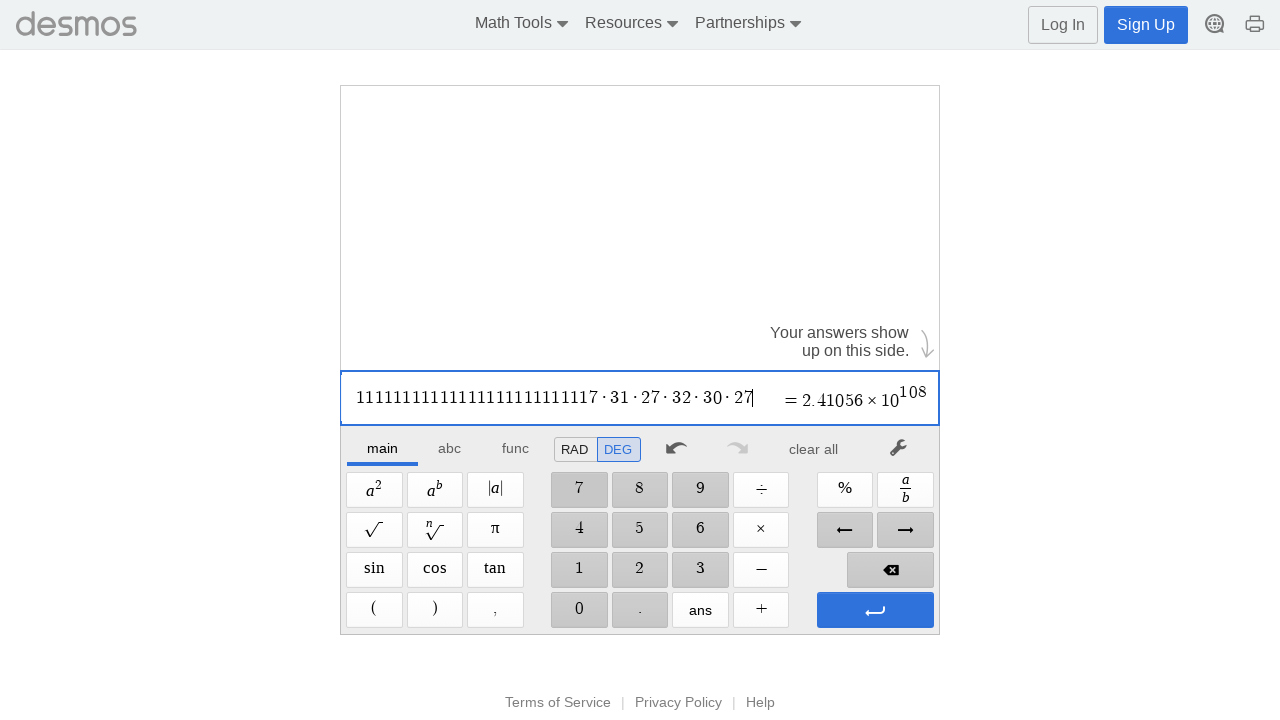

Clicked multiplication operator at (761, 530) on xpath=//span[@aria-label='Times']
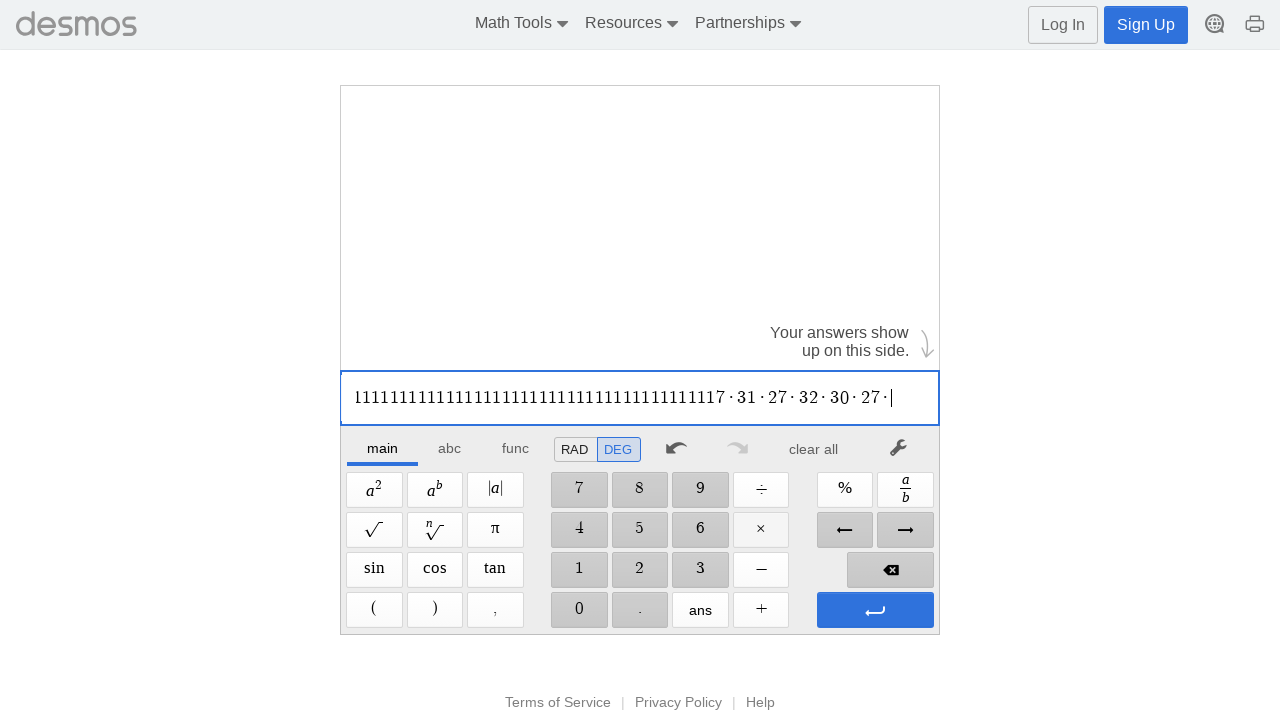

Clicked digit '7' at (579, 490) on //span[@aria-label='7']
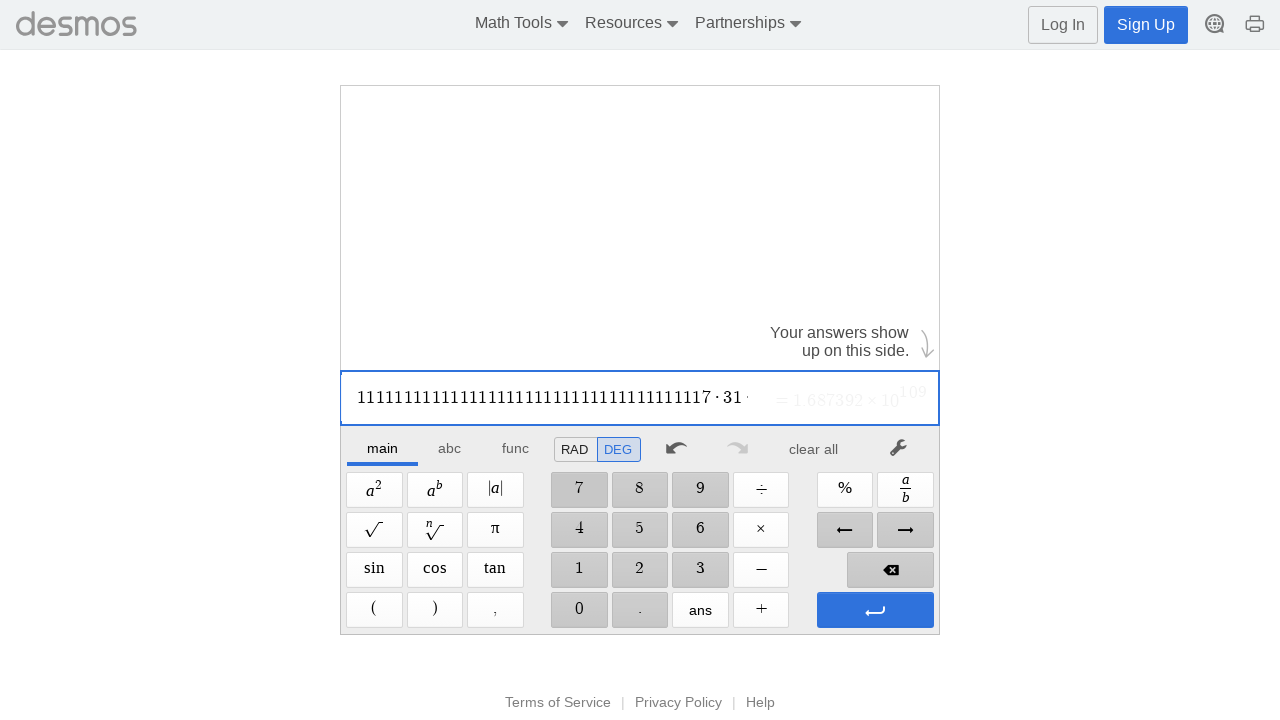

Clicked multiplication operator at (761, 530) on xpath=//span[@aria-label='Times']
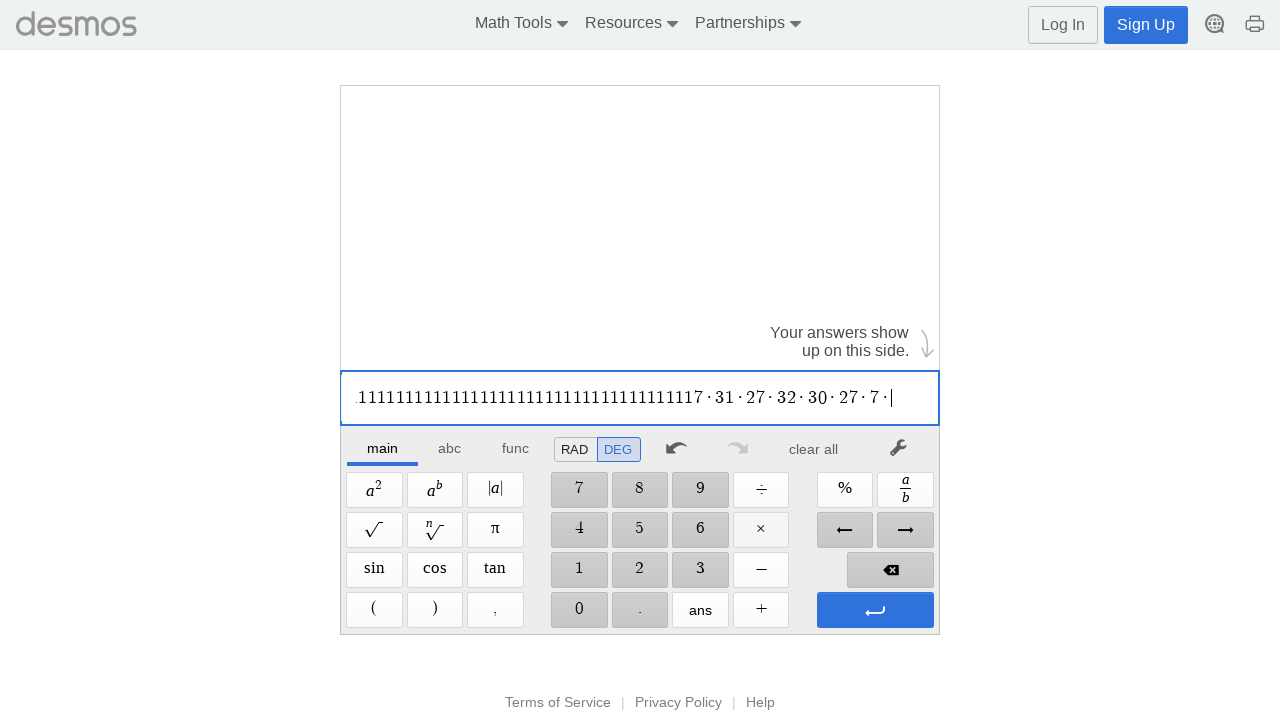

Clicked digit '7' at (579, 490) on //span[@aria-label='7']
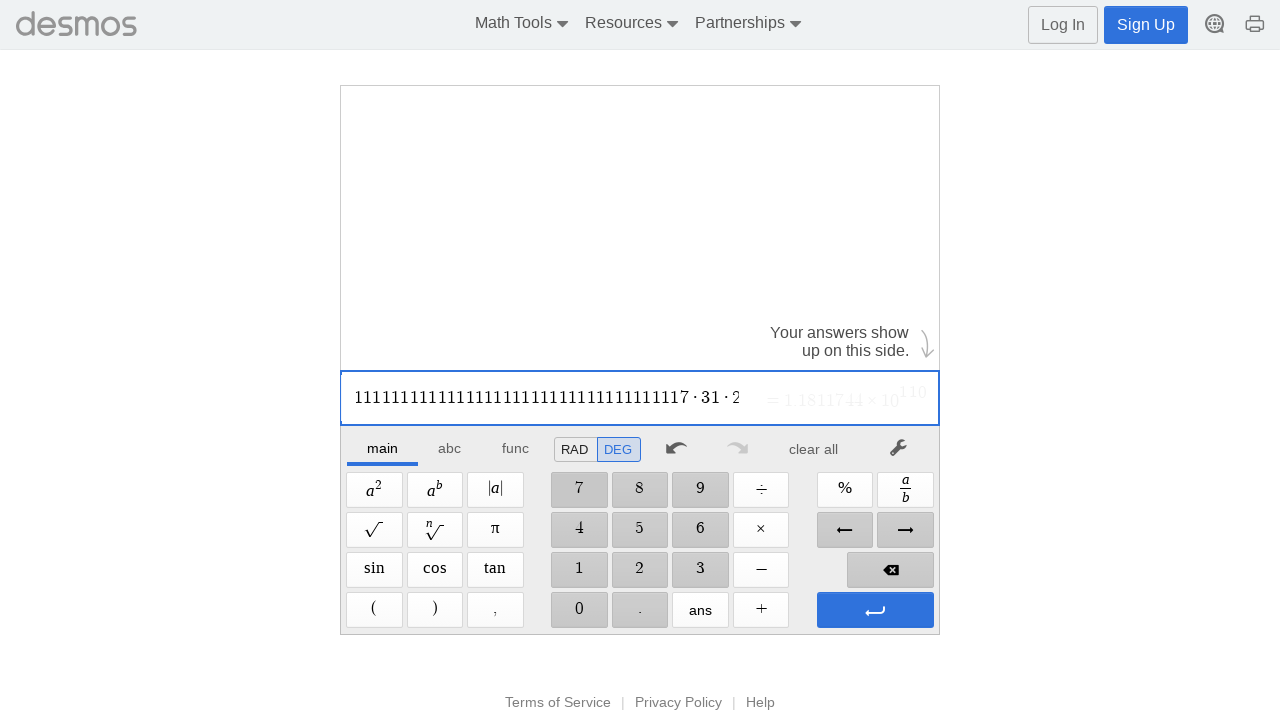

Clicked digit '4' at (579, 530) on //span[@aria-label='4']
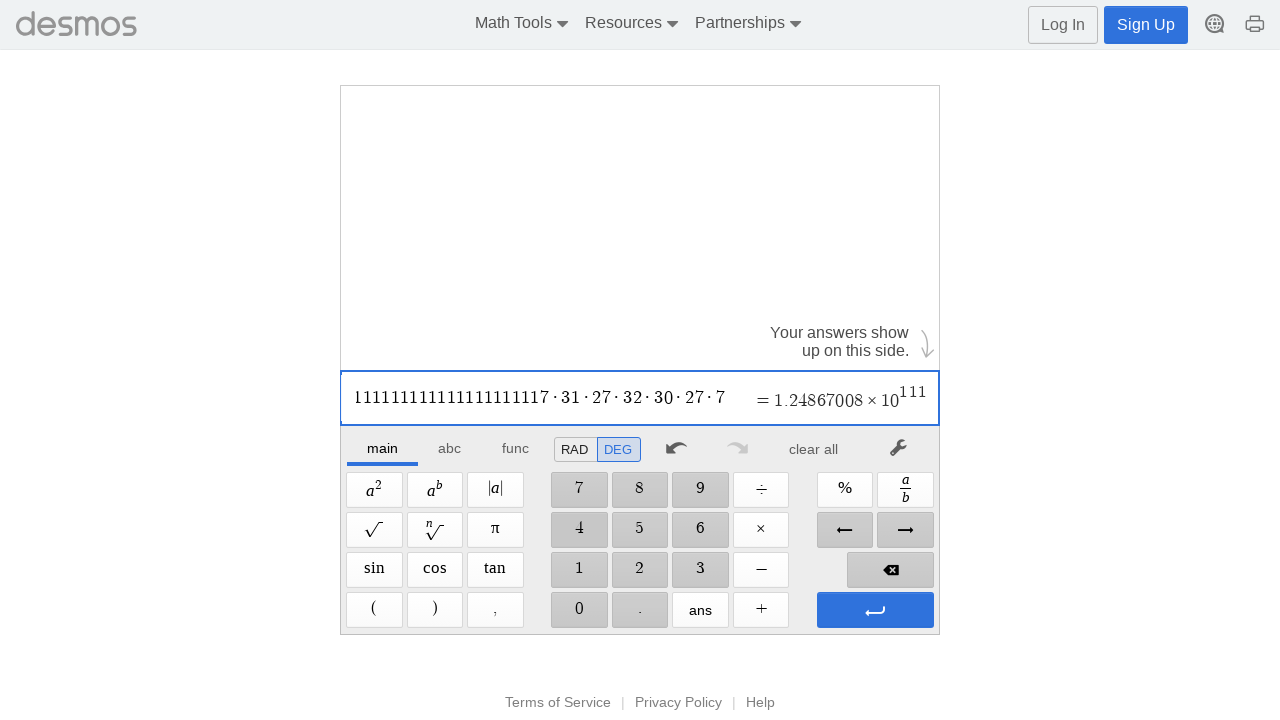

Clicked multiplication operator at (761, 530) on xpath=//span[@aria-label='Times']
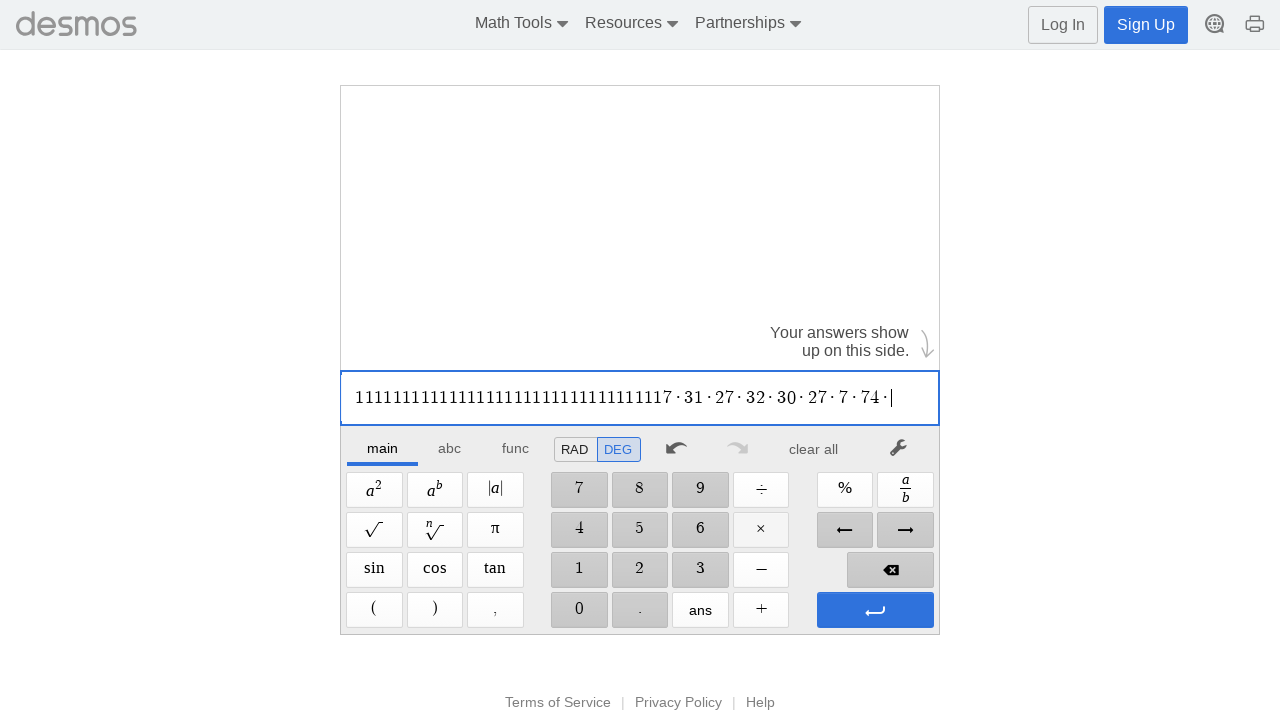

Clicked digit '6' at (700, 530) on //span[@aria-label='6']
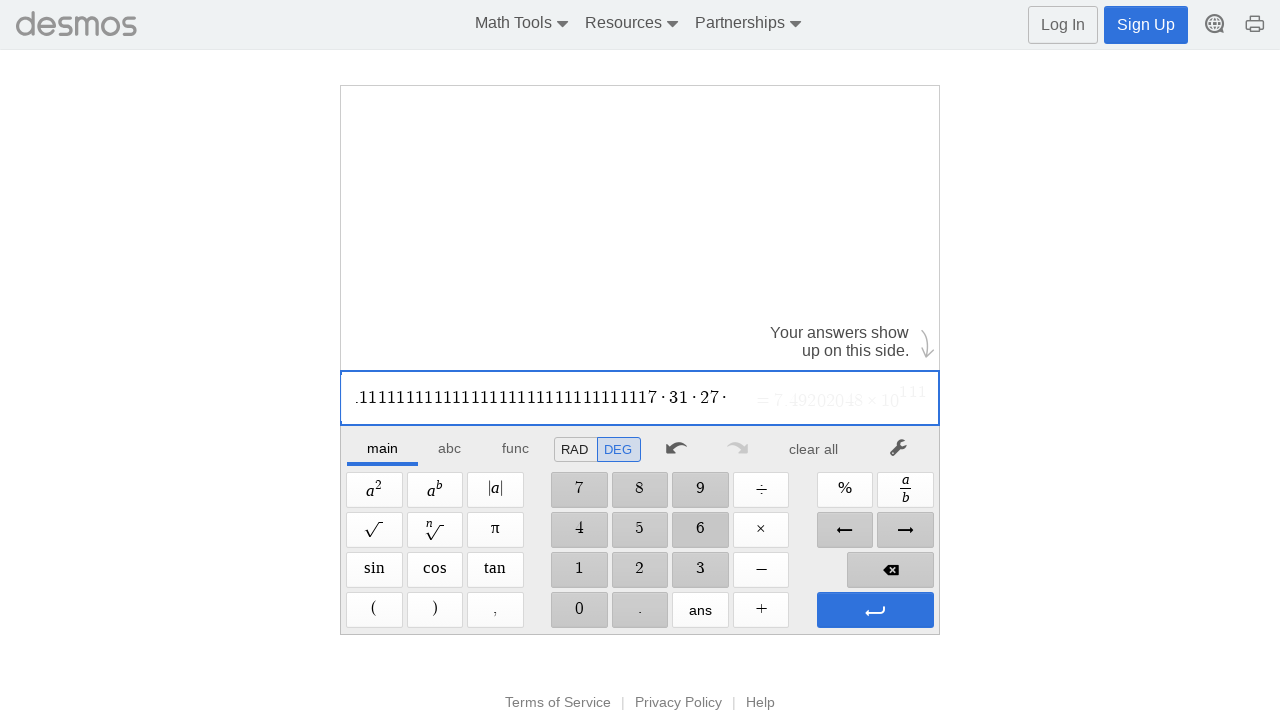

Clicked digit '8' at (640, 490) on //span[@aria-label='8']
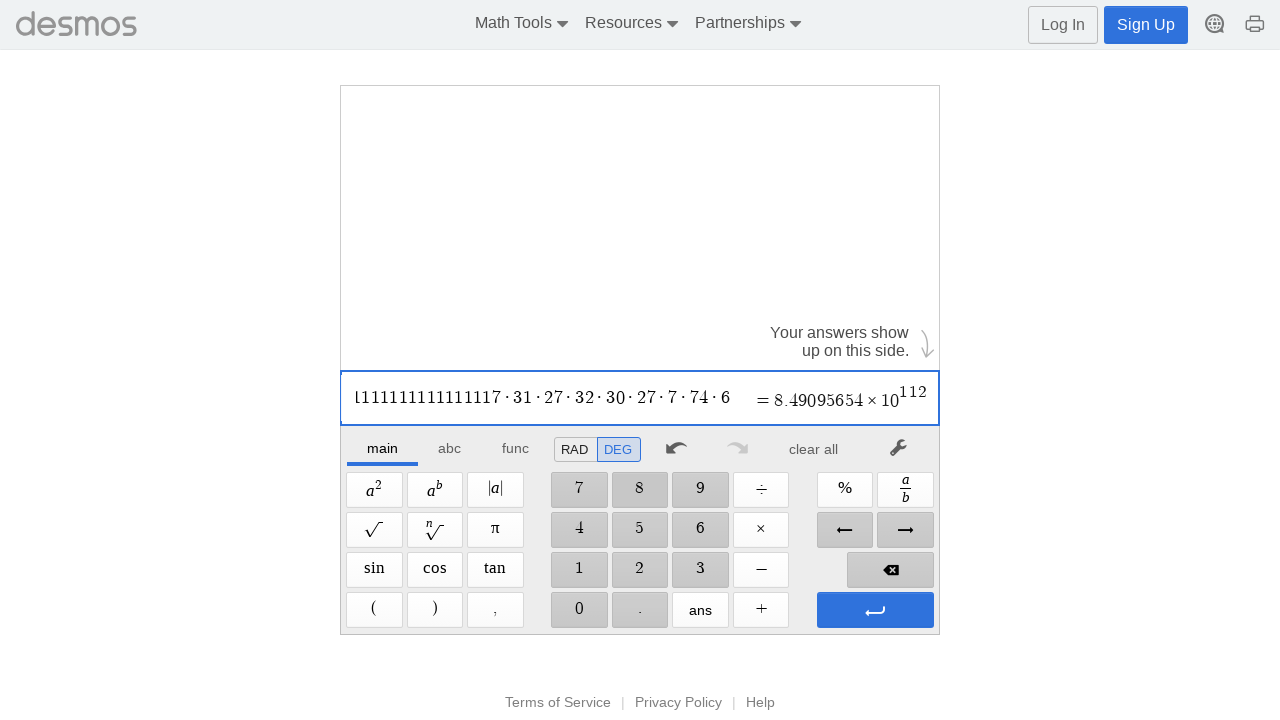

Clicked multiplication operator at (761, 530) on xpath=//span[@aria-label='Times']
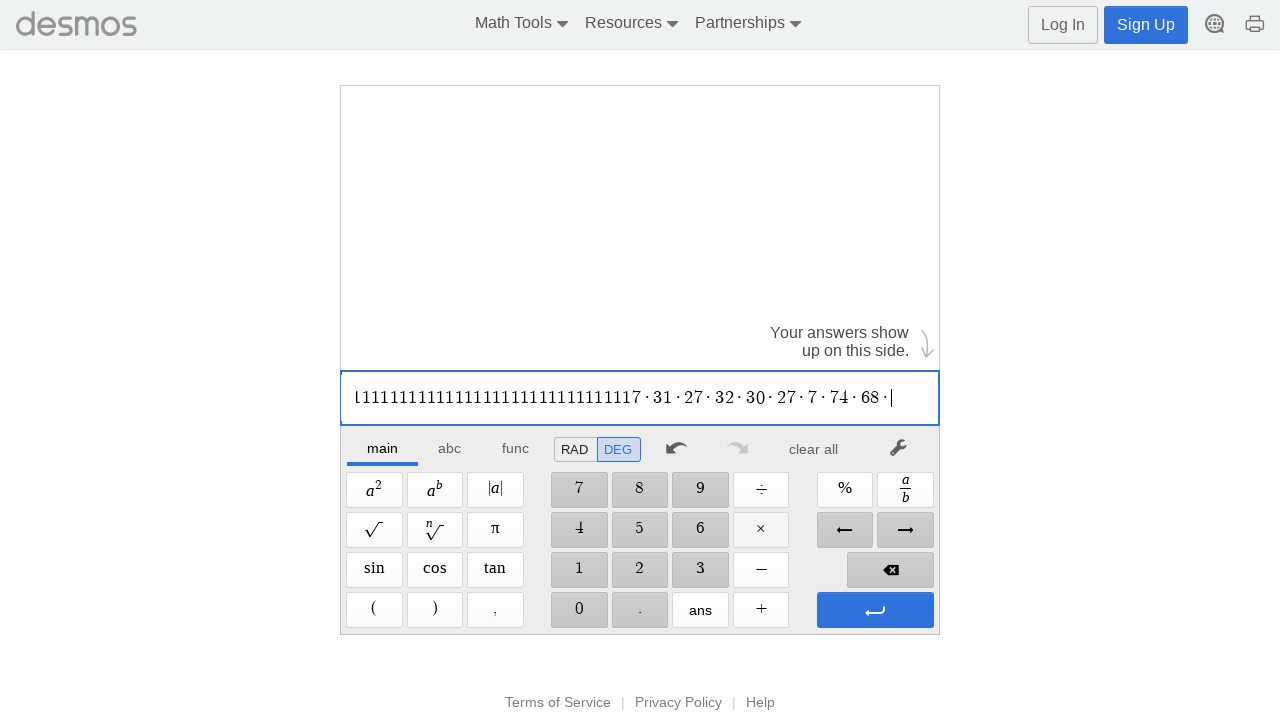

Clicked digit '9' at (700, 490) on //span[@aria-label='9']
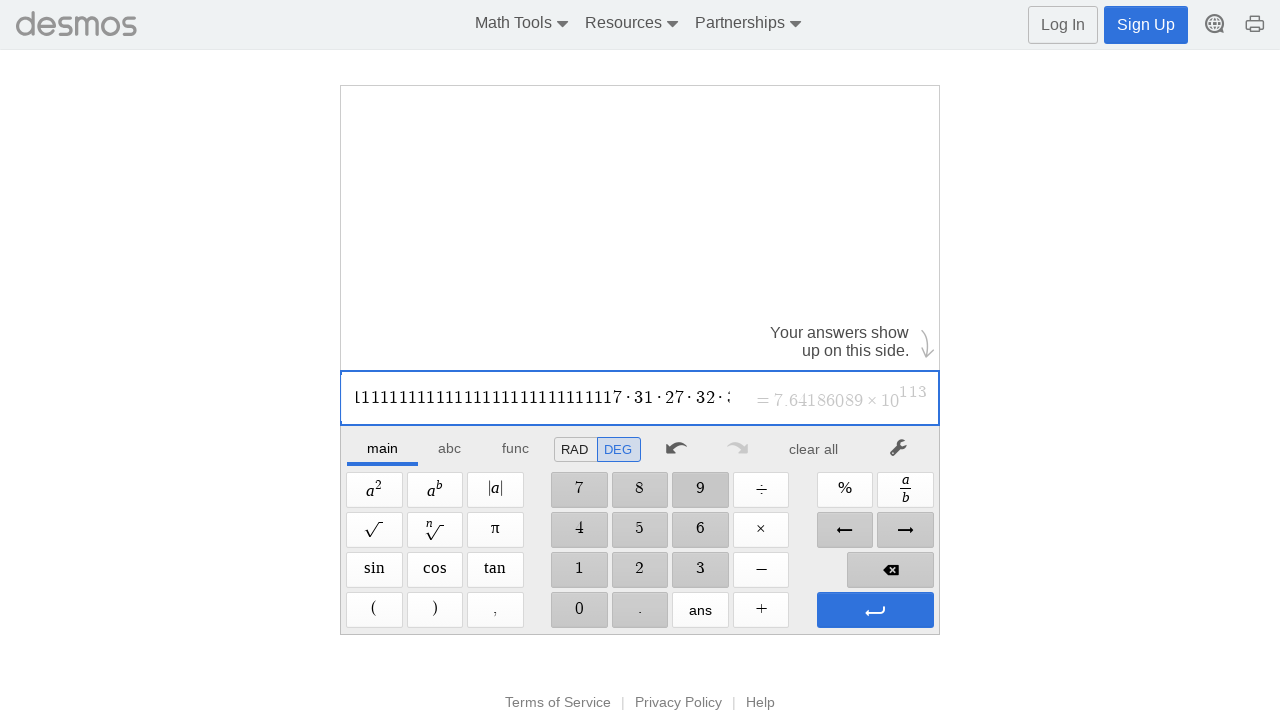

Clicked digit '8' at (640, 490) on //span[@aria-label='8']
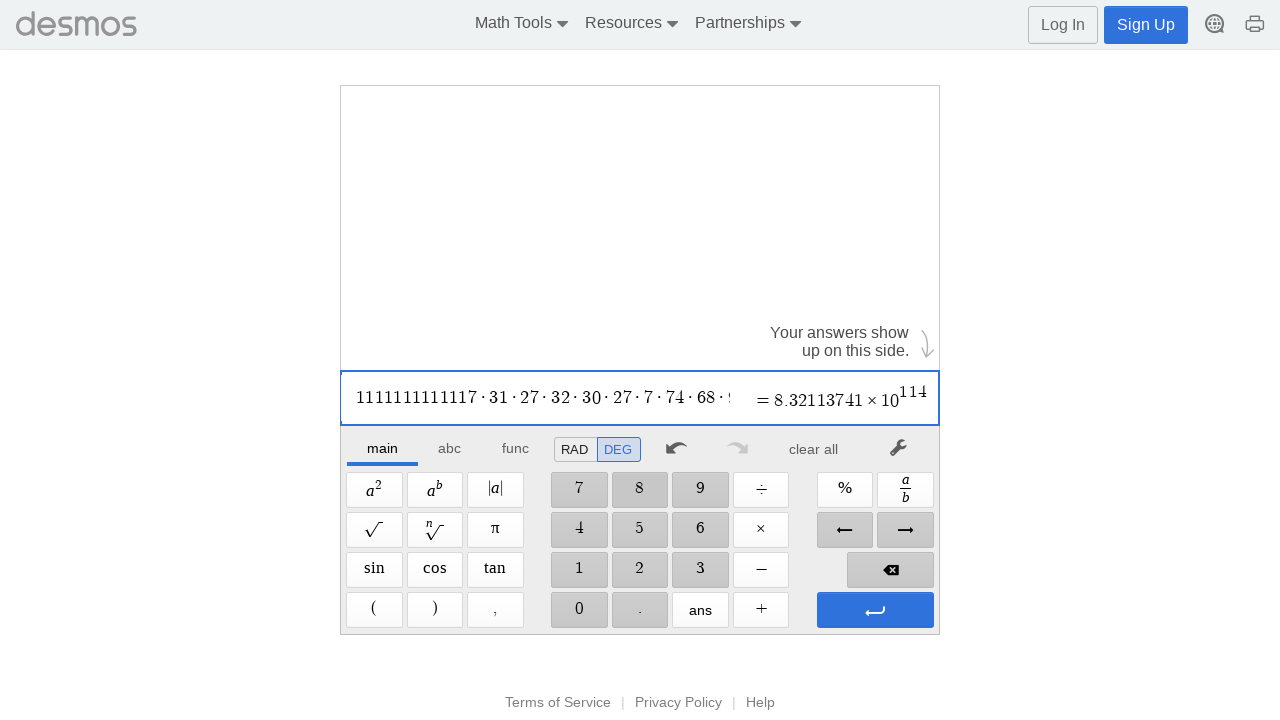

Clicked multiplication operator at (761, 530) on xpath=//span[@aria-label='Times']
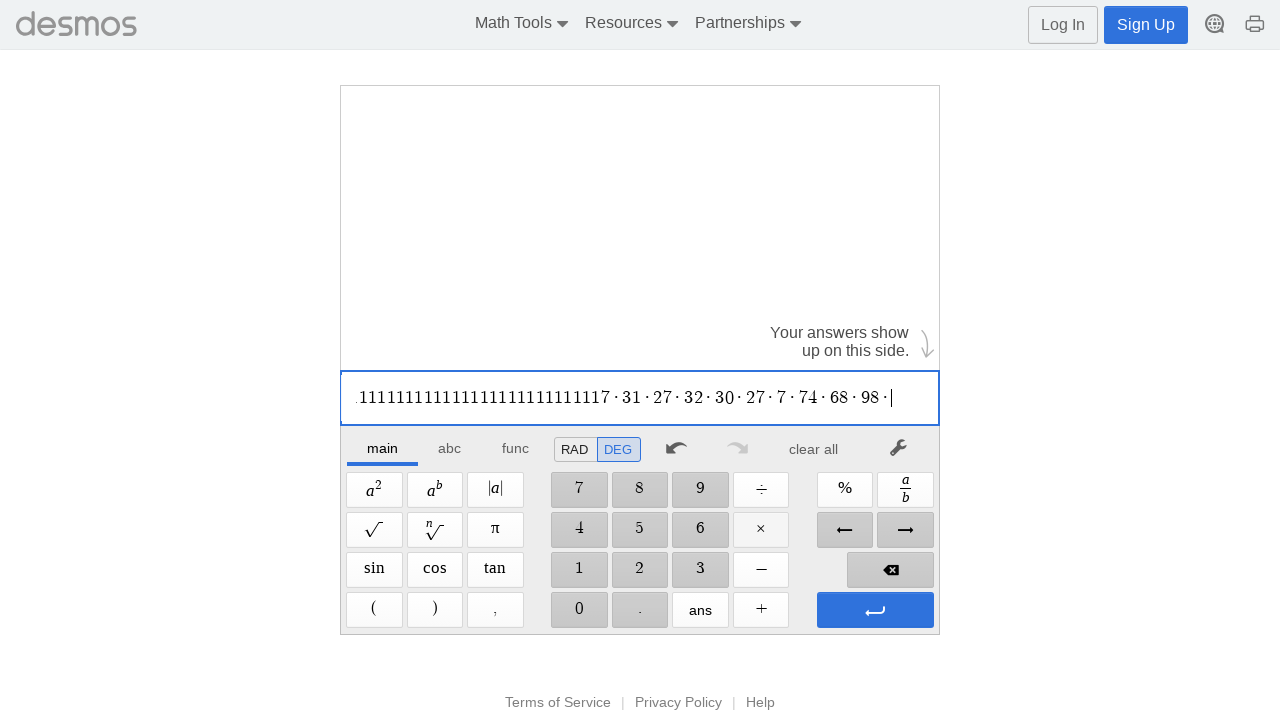

Clicked digit '2' at (640, 570) on //span[@aria-label='2']
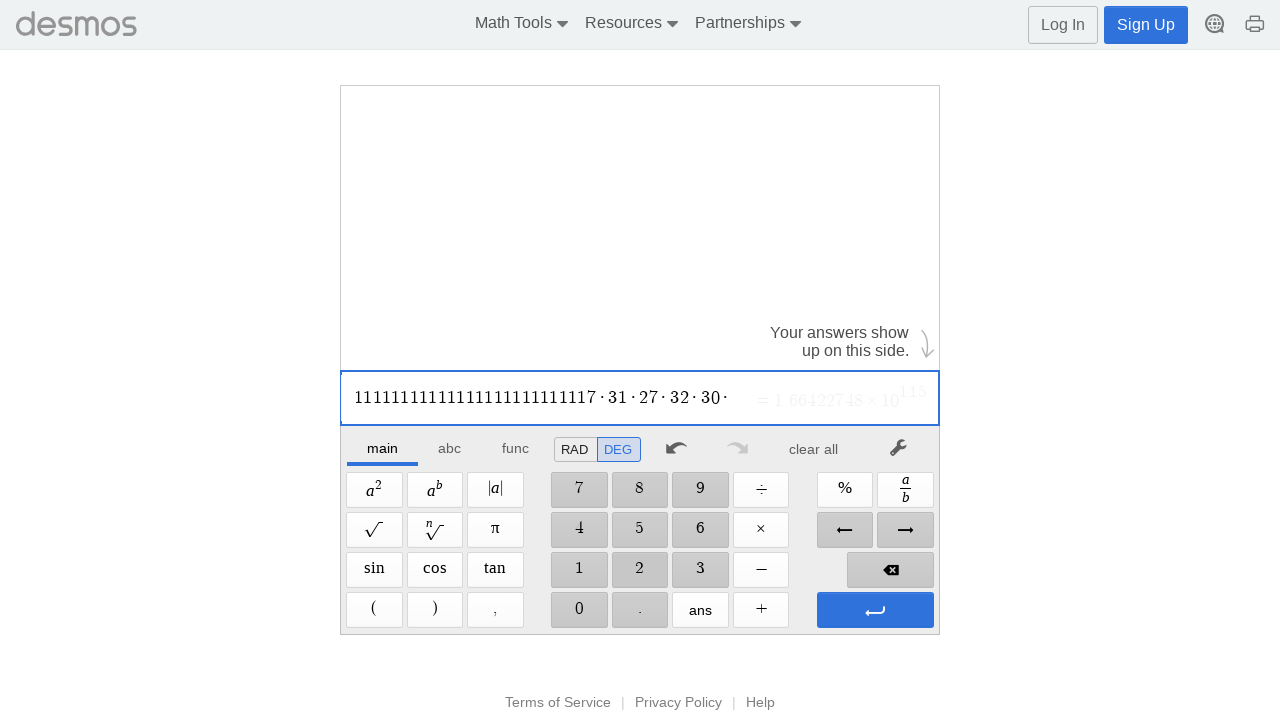

Clicked digit '1' at (579, 570) on //span[@aria-label='1']
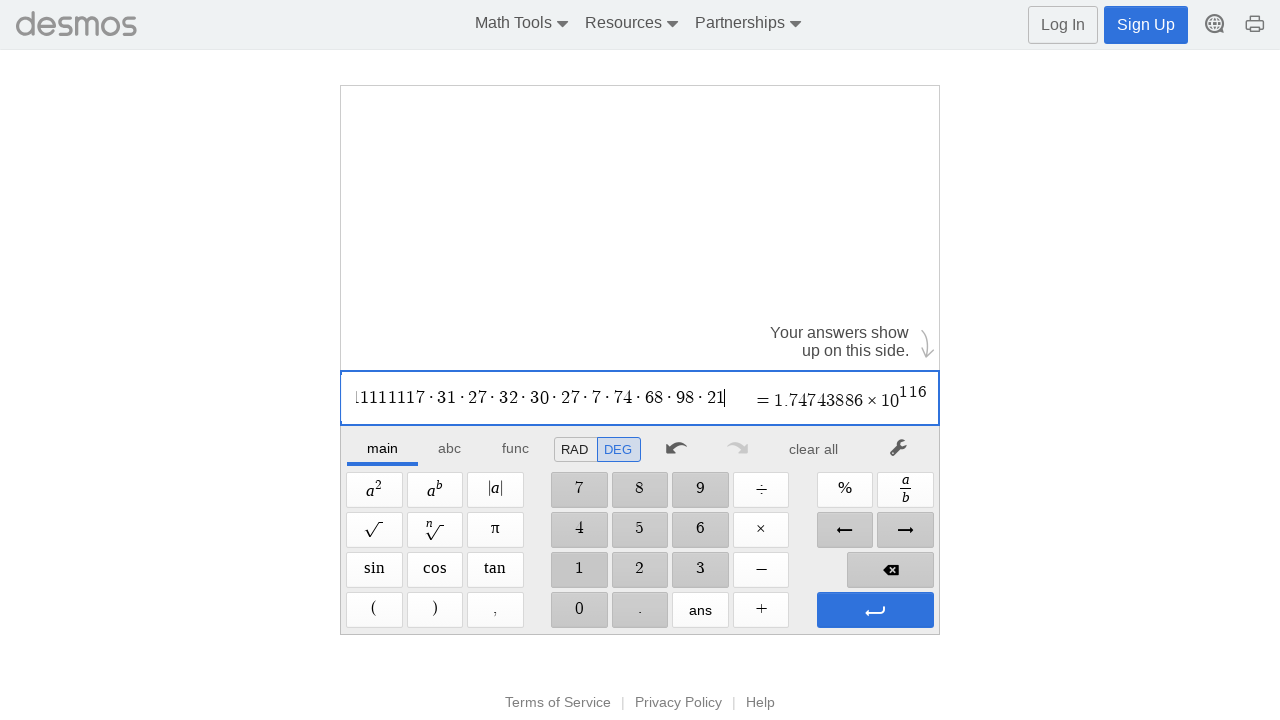

Clicked multiplication operator at (761, 530) on xpath=//span[@aria-label='Times']
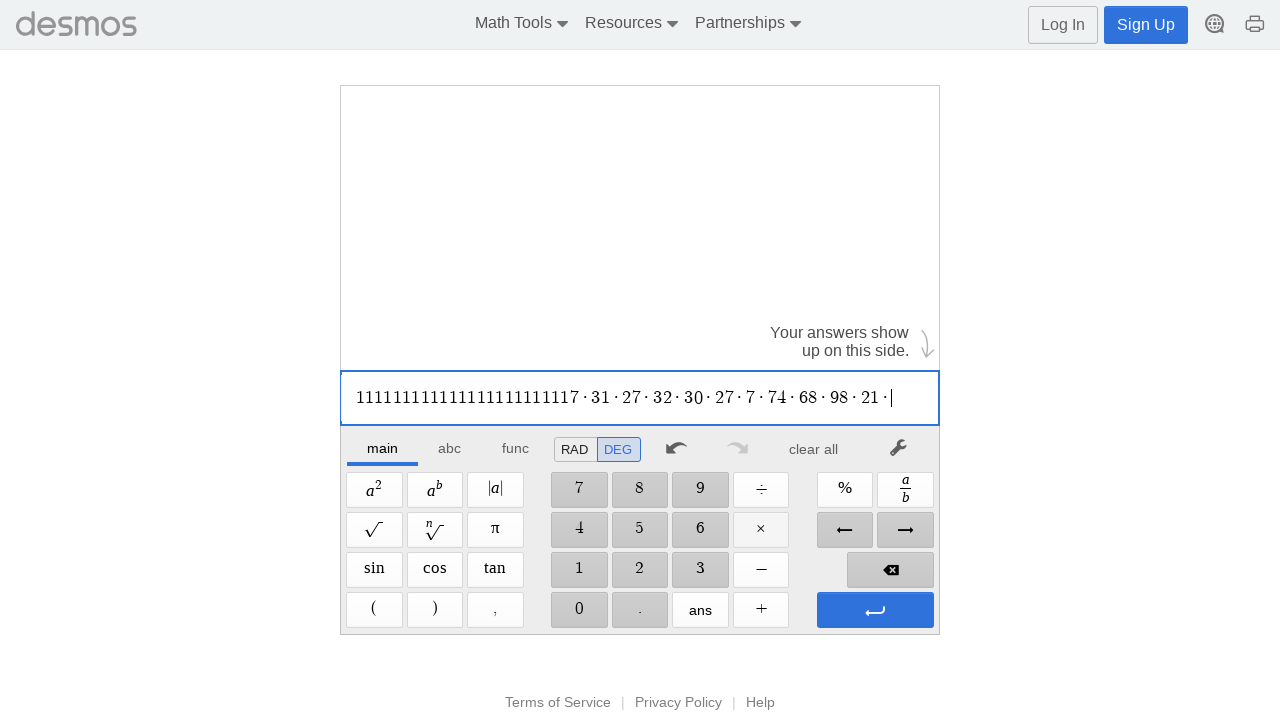

Clicked digit '2' at (640, 570) on //span[@aria-label='2']
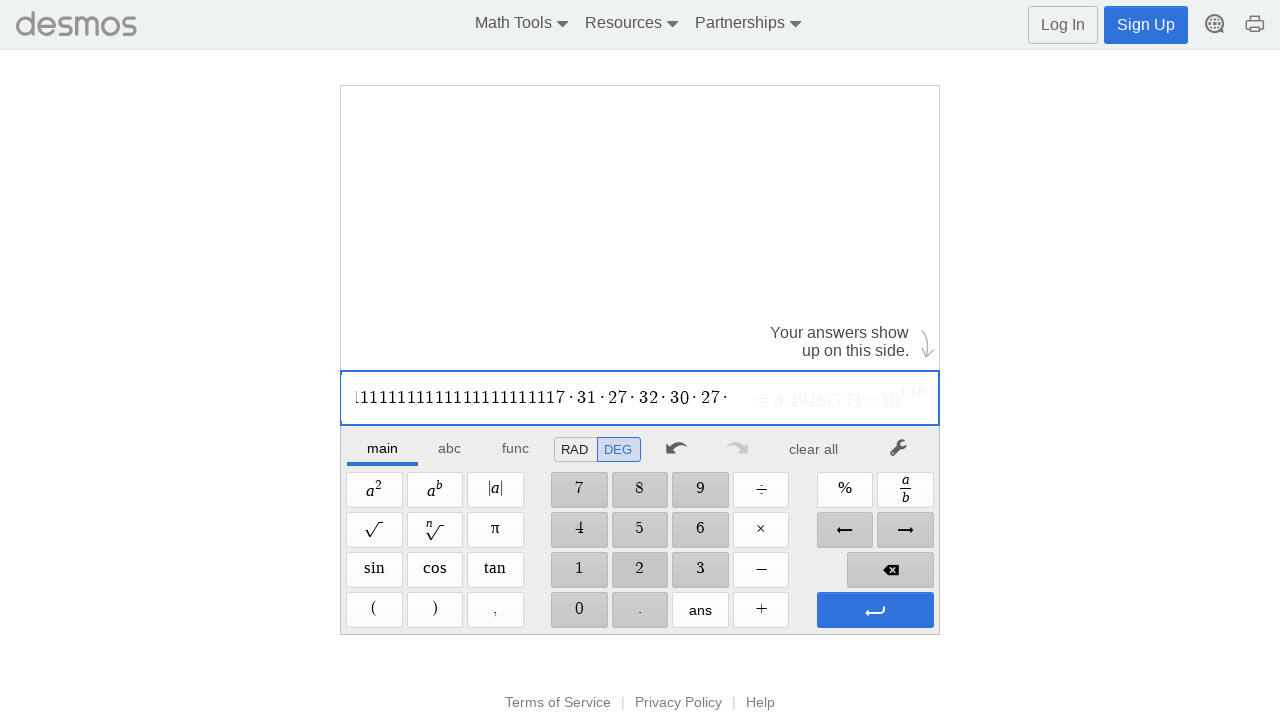

Clicked digit '6' at (700, 530) on //span[@aria-label='6']
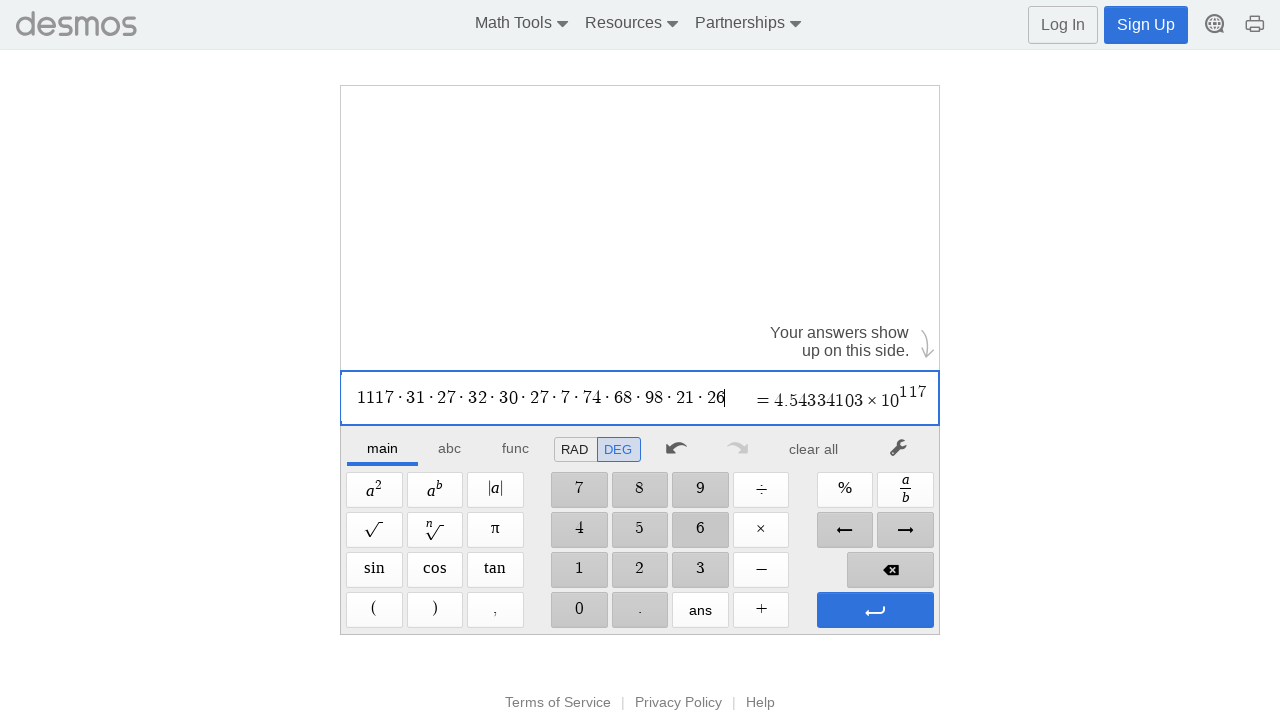

Clicked multiplication operator at (761, 530) on xpath=//span[@aria-label='Times']
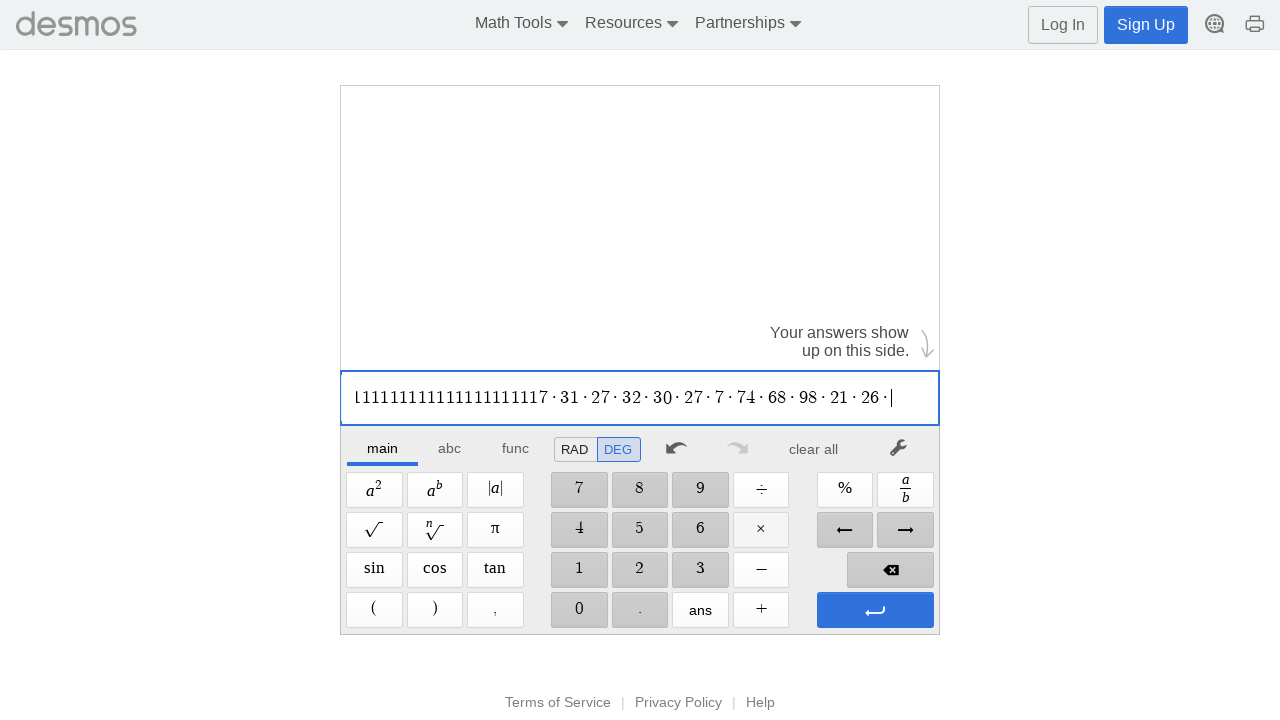

Clicked digit '7' at (579, 490) on //span[@aria-label='7']
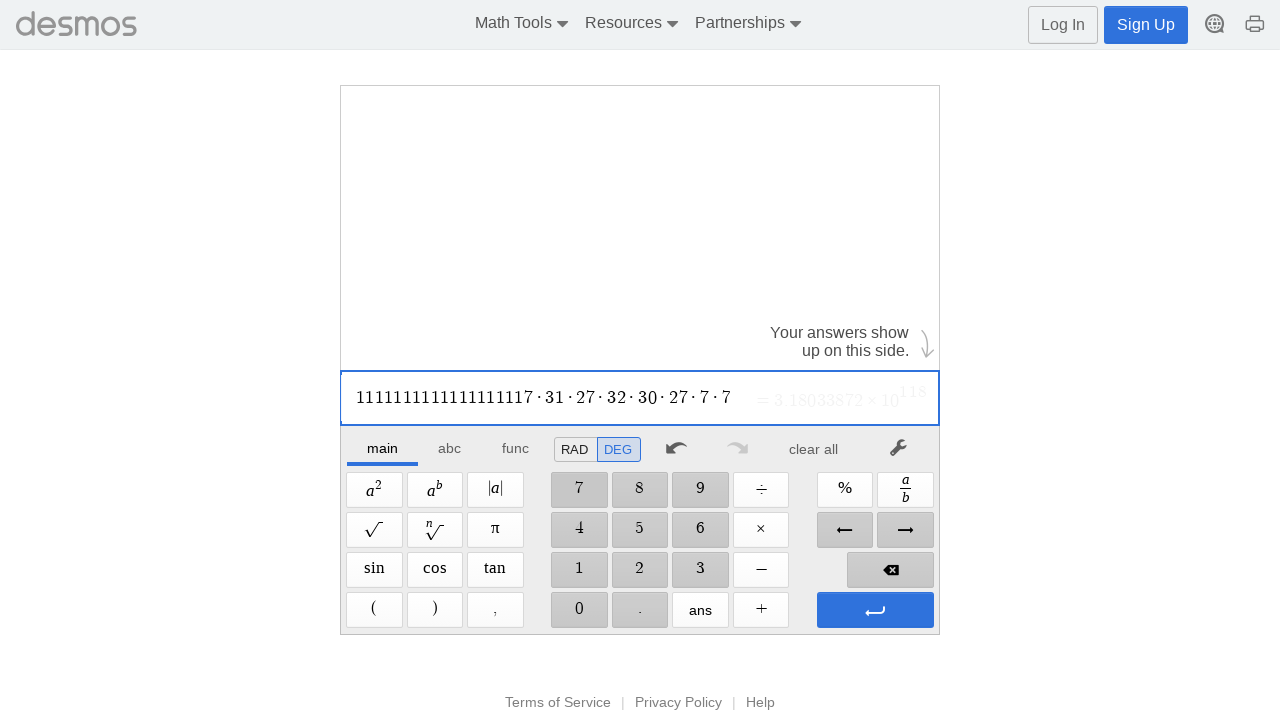

Clicked digit '4' at (579, 530) on //span[@aria-label='4']
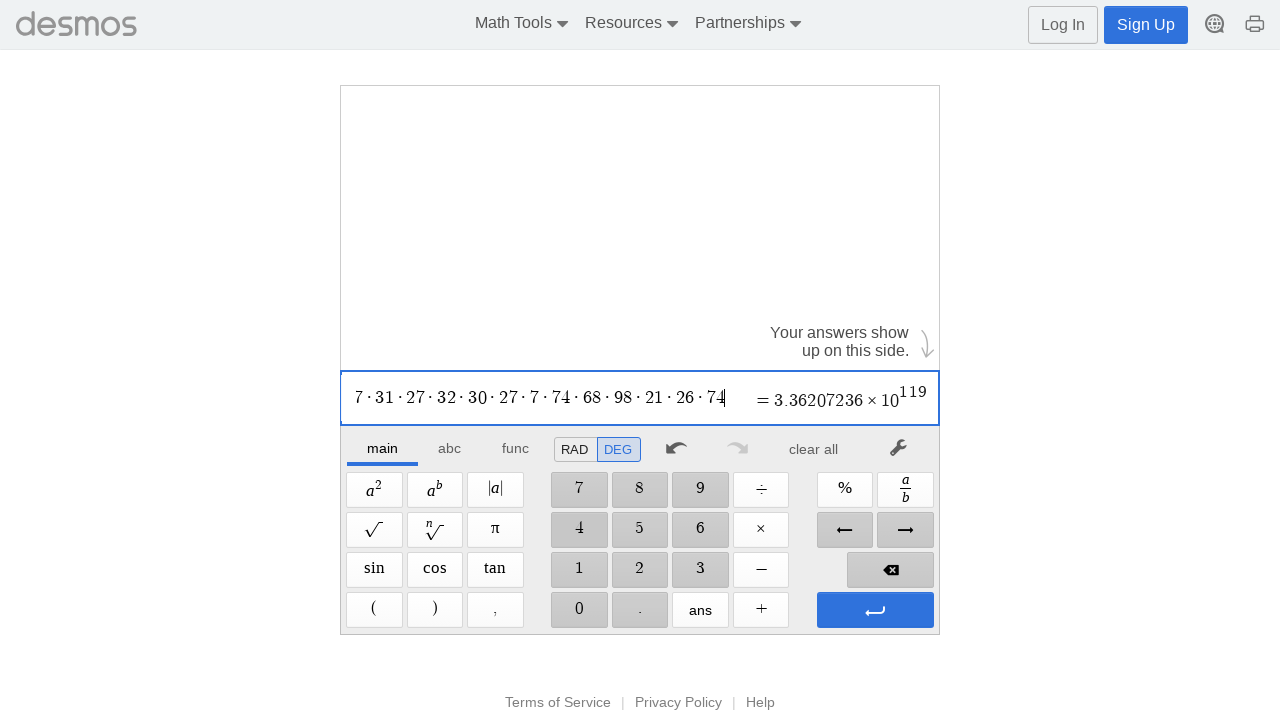

Clicked multiplication operator at (761, 530) on xpath=//span[@aria-label='Times']
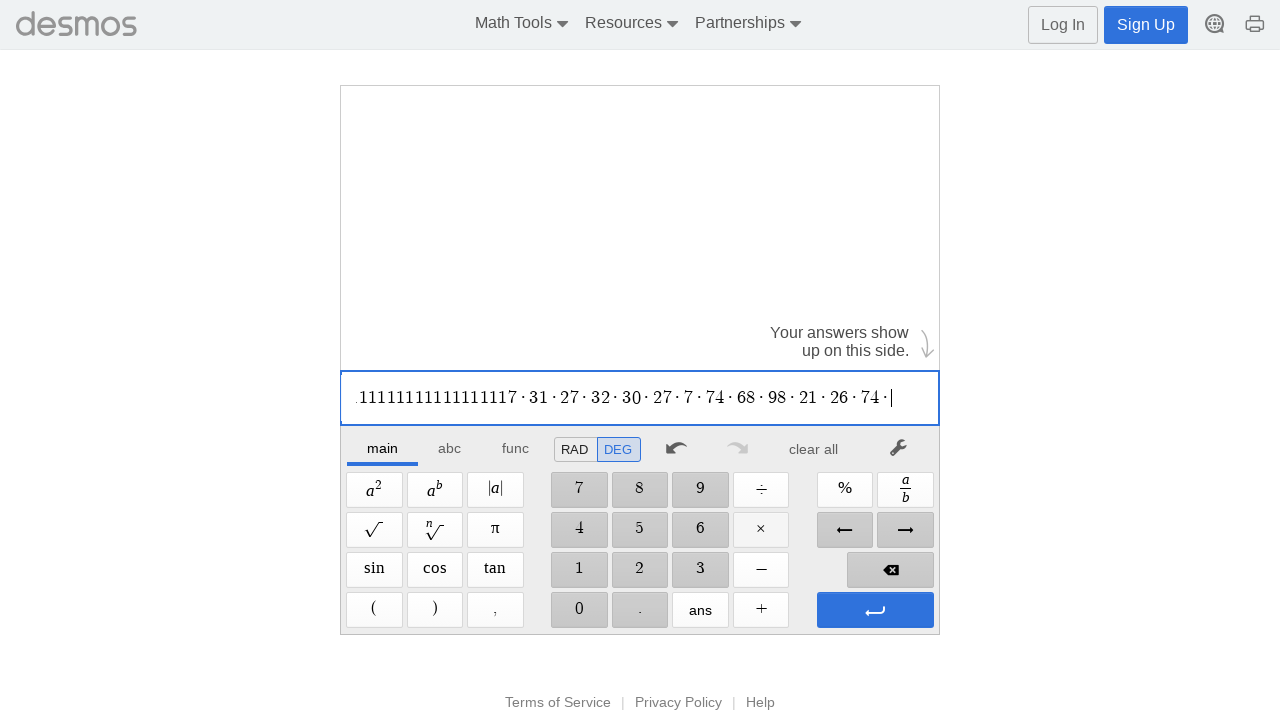

Clicked digit '3' at (700, 570) on //span[@aria-label='3']
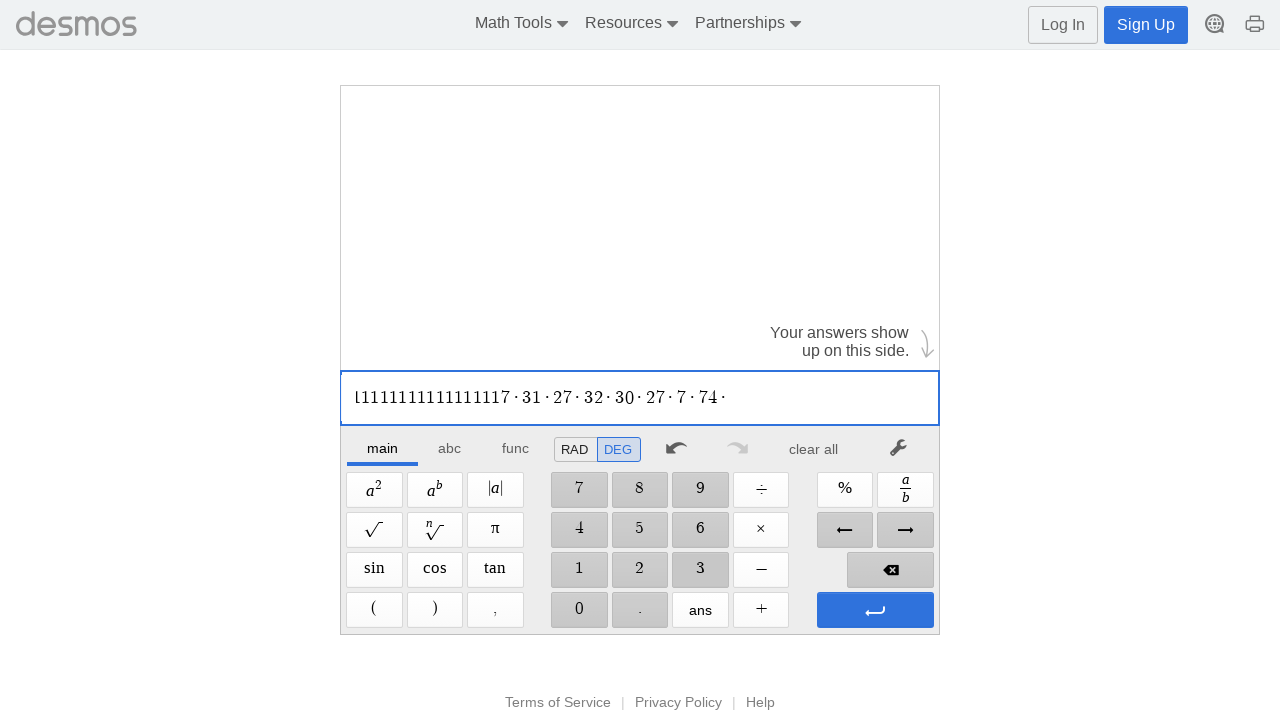

Clicked digit '0' at (579, 610) on //span[@aria-label='0']
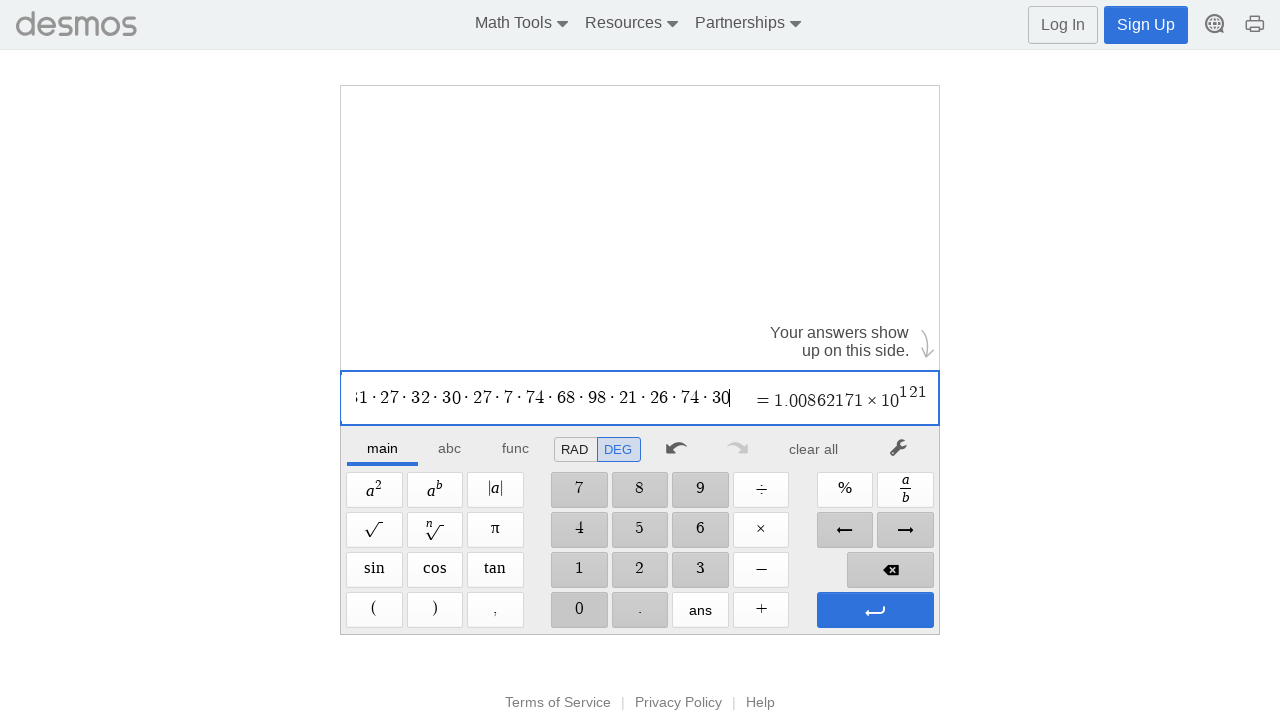

Clicked multiplication operator at (761, 530) on xpath=//span[@aria-label='Times']
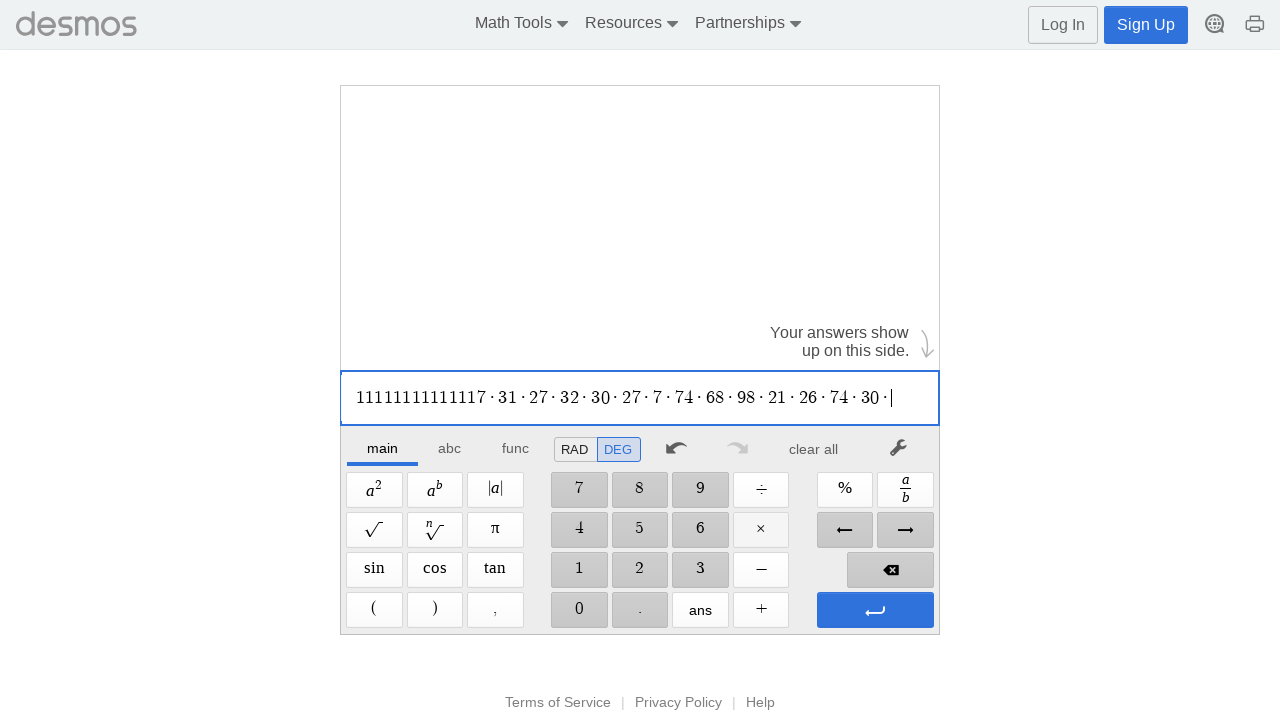

Clicked digit '5' at (640, 530) on //span[@aria-label='5']
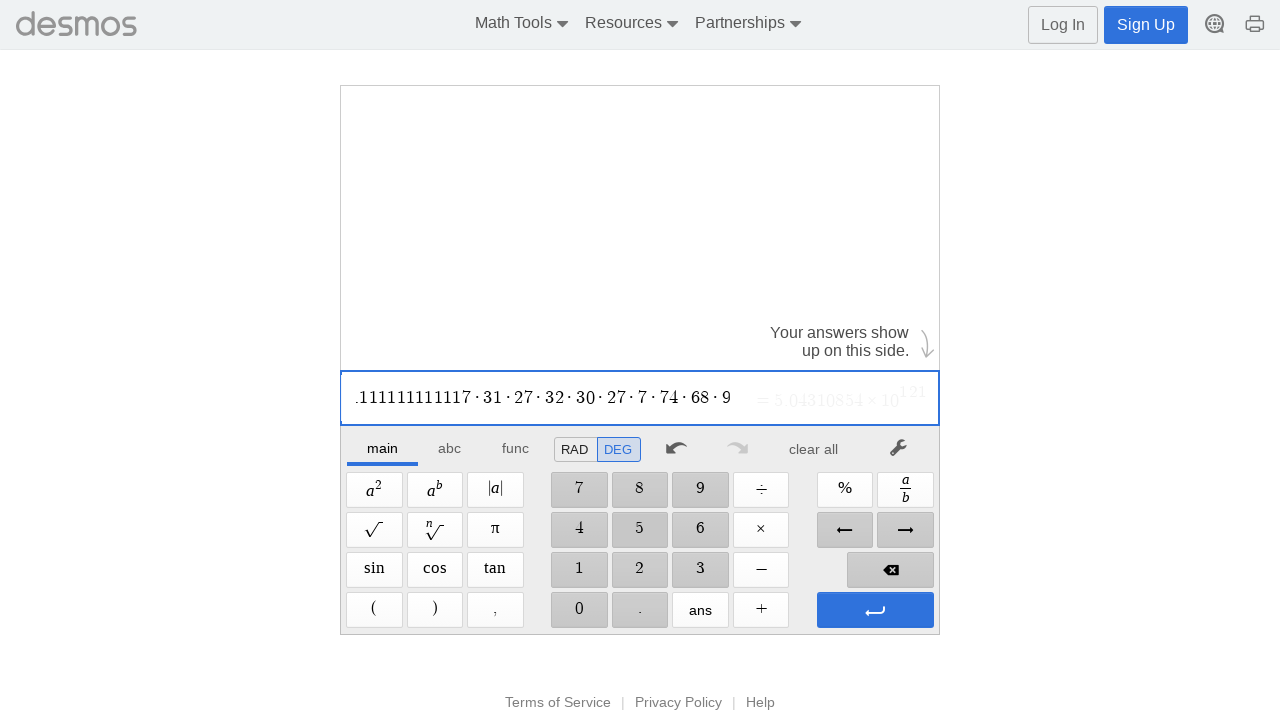

Clicked multiplication operator at (761, 530) on xpath=//span[@aria-label='Times']
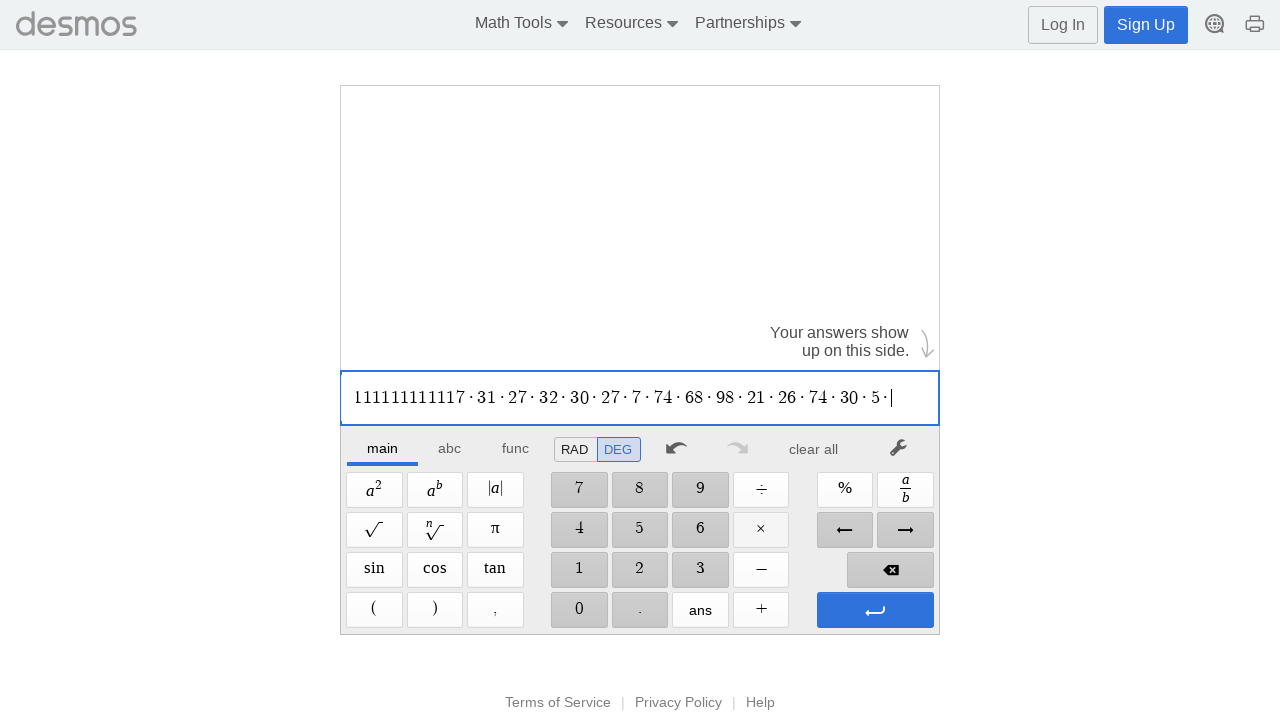

Clicked digit '9' at (700, 490) on //span[@aria-label='9']
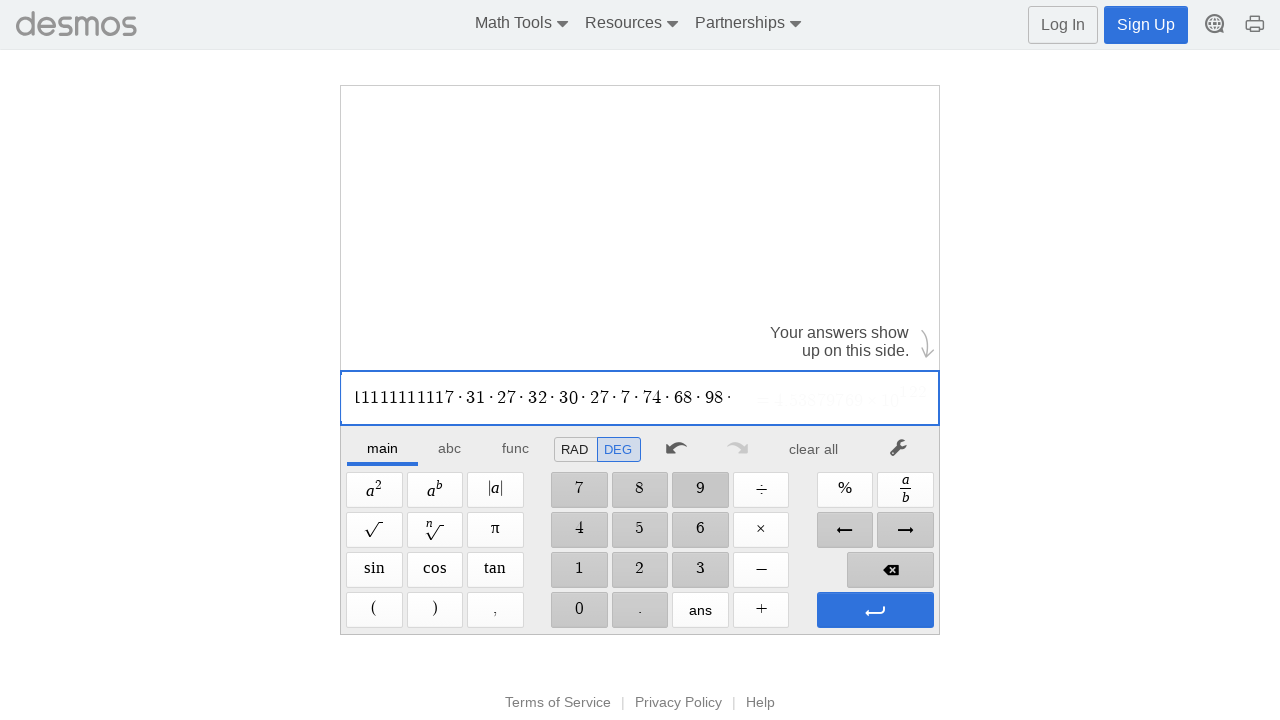

Clicked multiplication operator at (761, 530) on xpath=//span[@aria-label='Times']
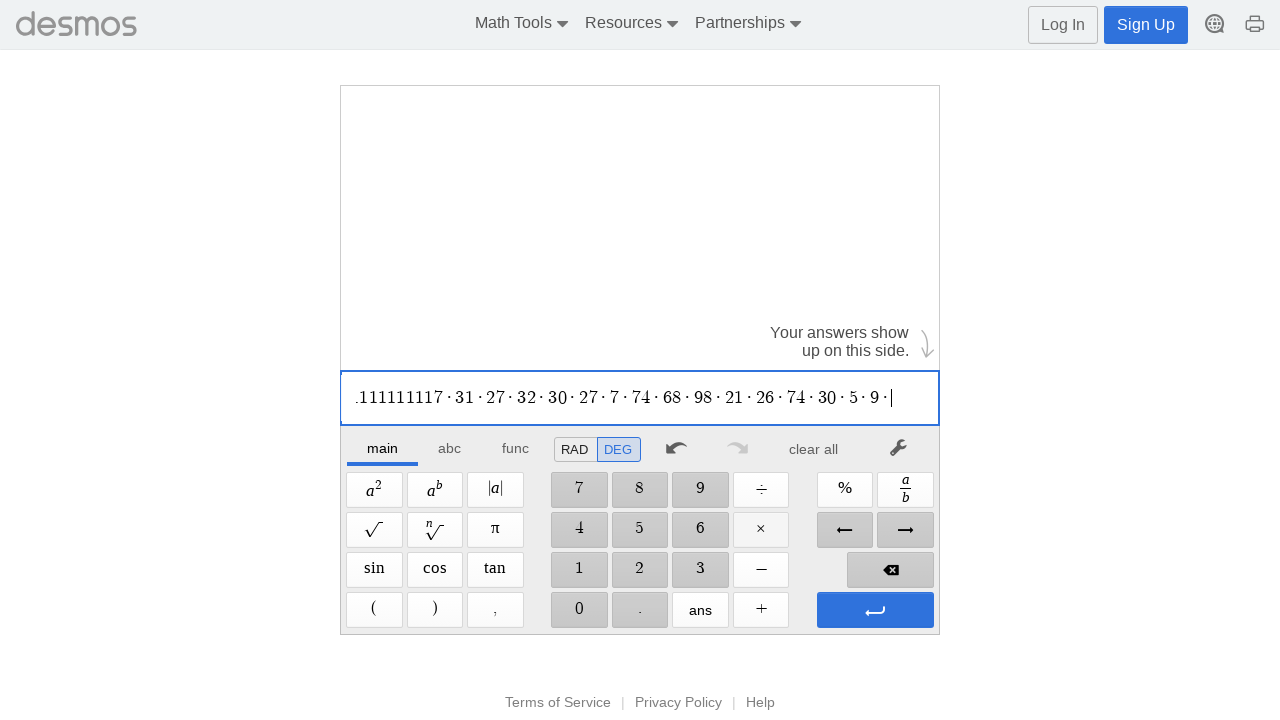

Clicked digit '5' at (640, 530) on //span[@aria-label='5']
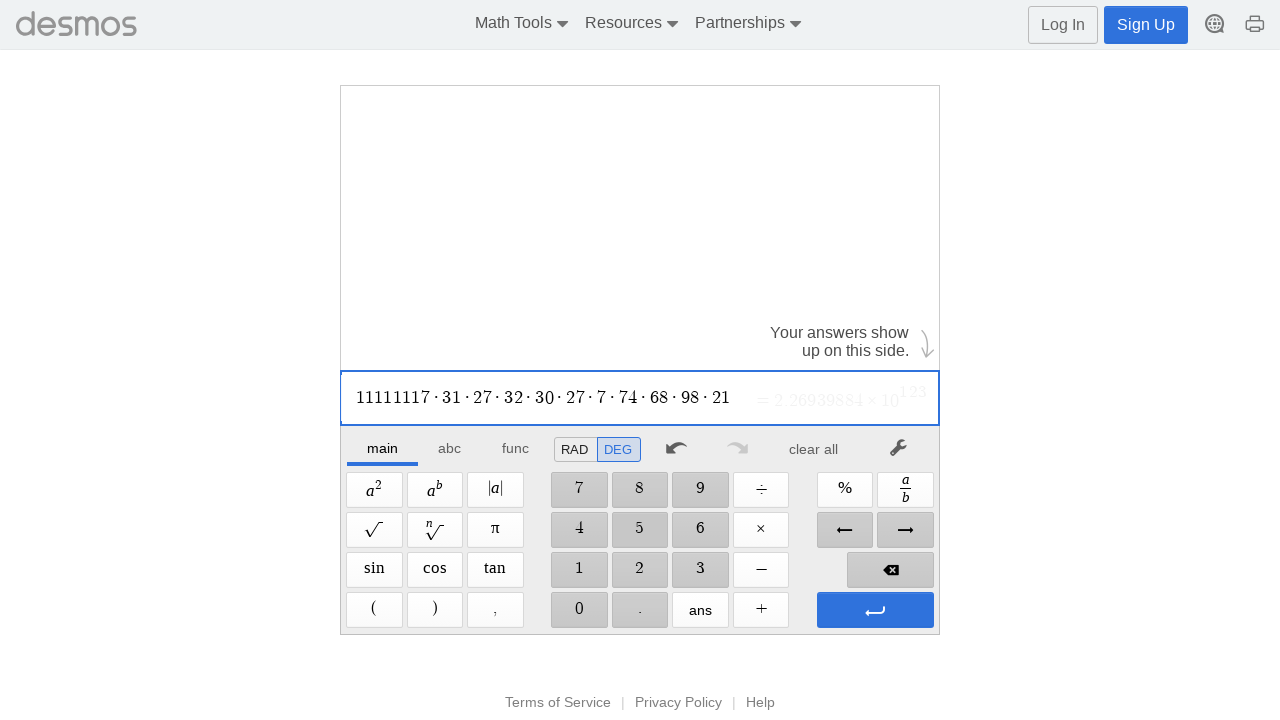

Clicked digit '4' at (579, 530) on //span[@aria-label='4']
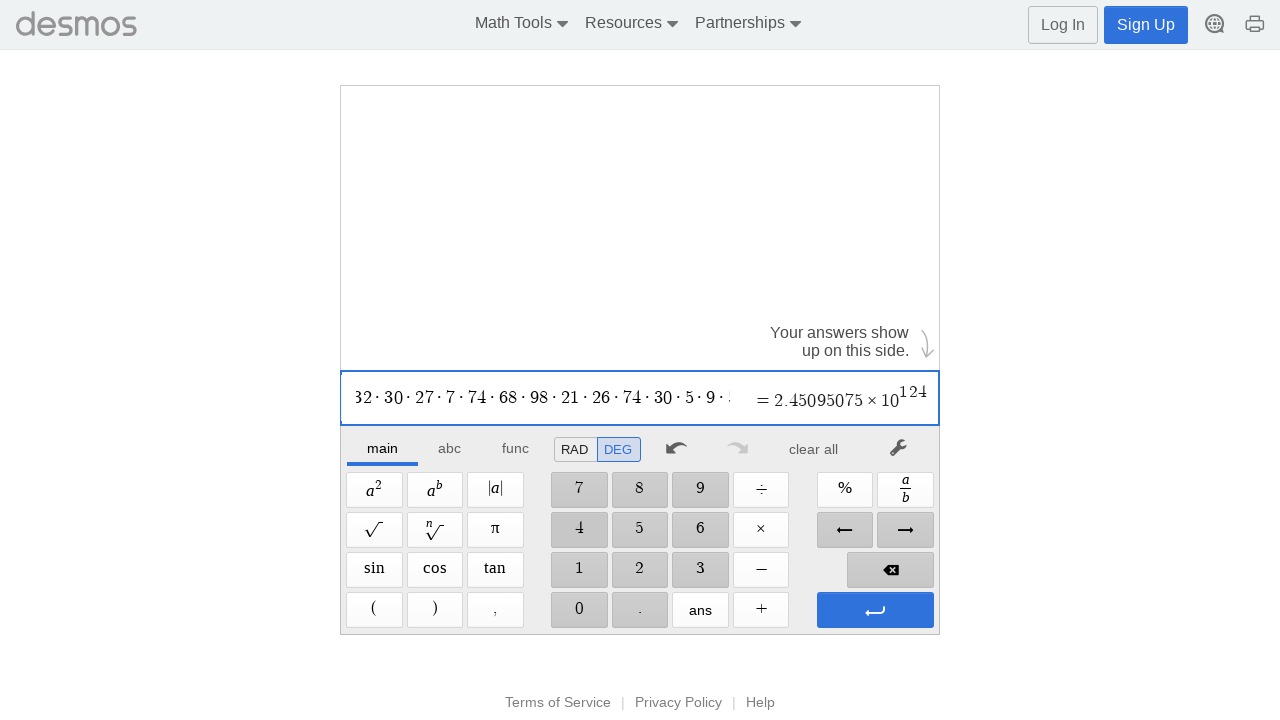

Clicked multiplication operator at (761, 530) on xpath=//span[@aria-label='Times']
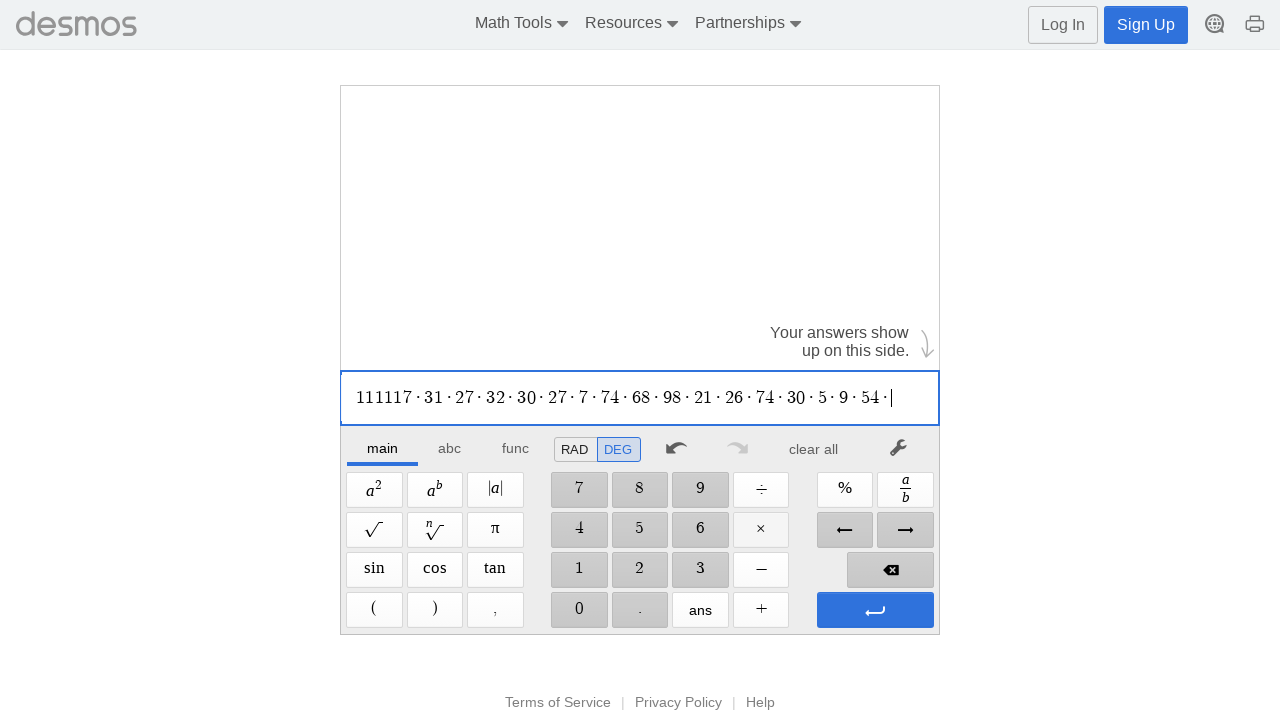

Clicked digit '7' at (579, 490) on //span[@aria-label='7']
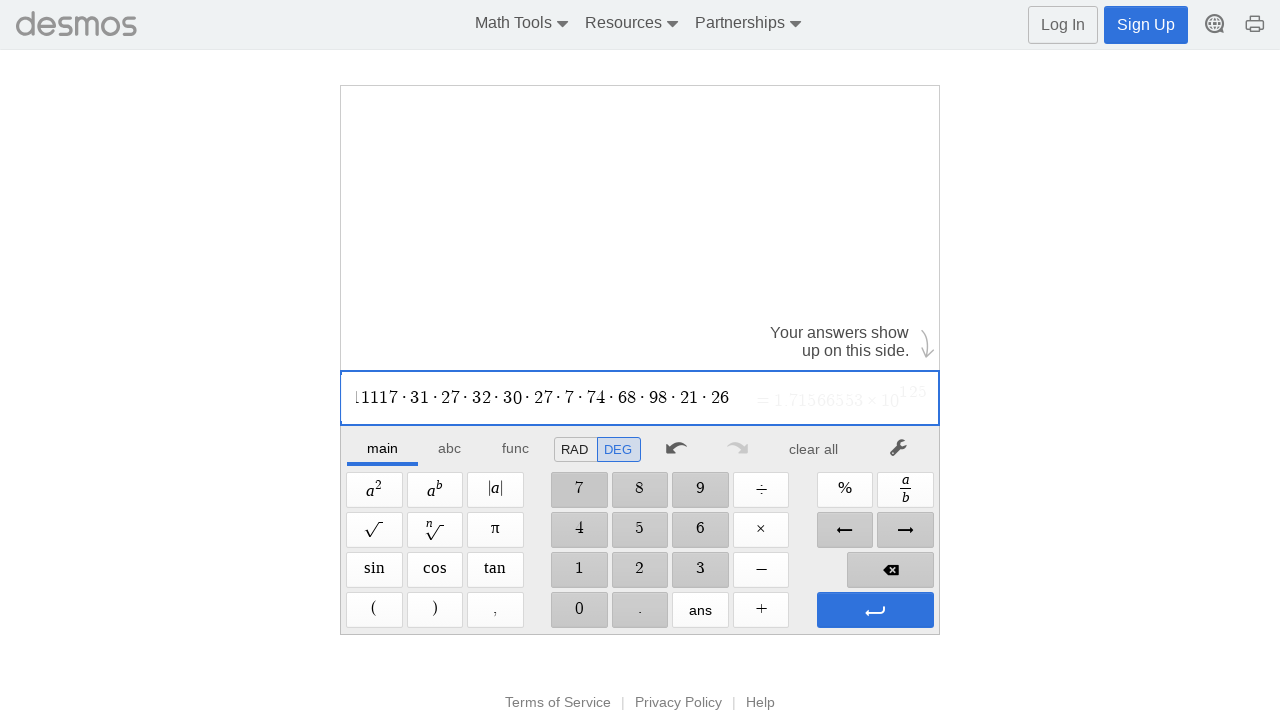

Clicked digit '5' at (640, 530) on //span[@aria-label='5']
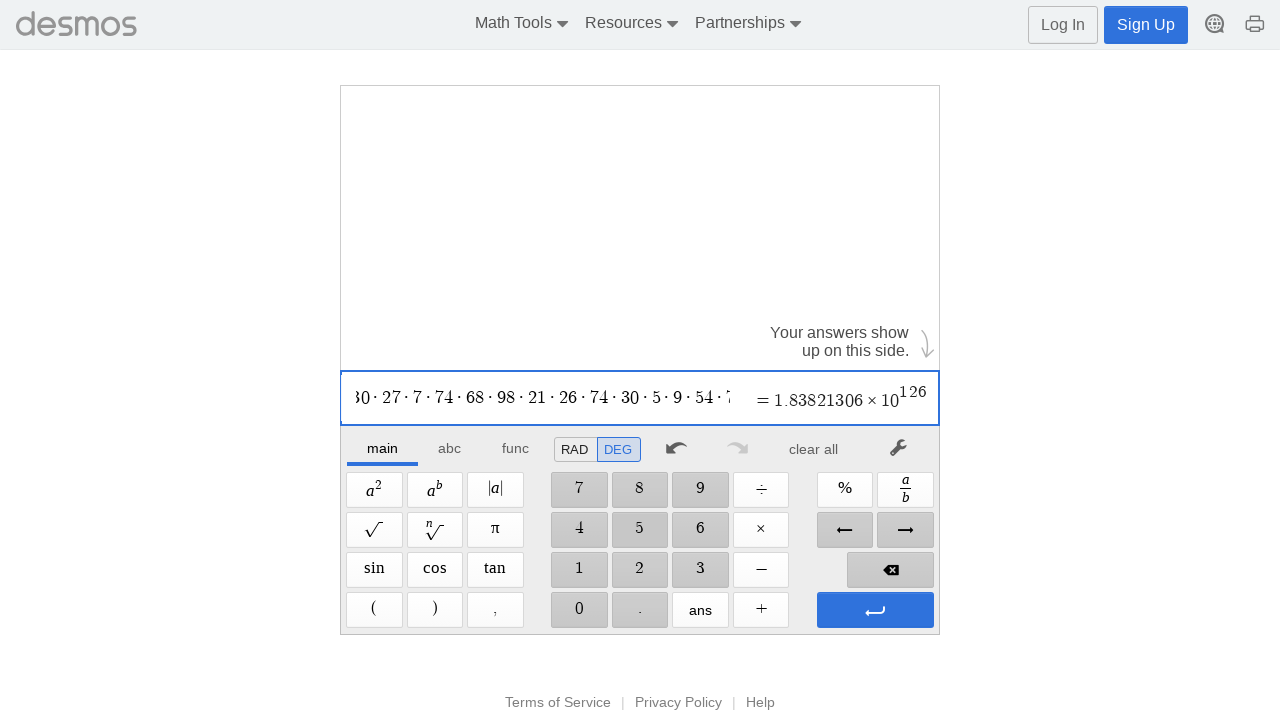

Clicked multiplication operator at (761, 530) on xpath=//span[@aria-label='Times']
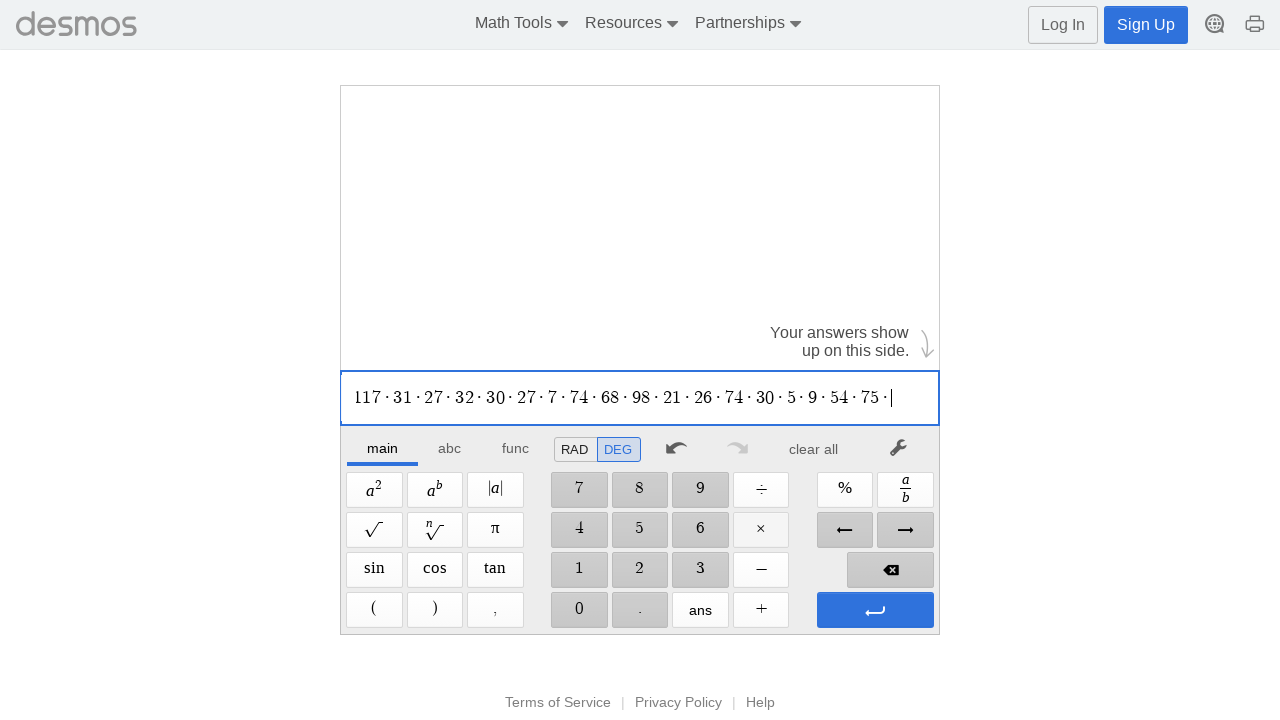

Clicked digit '8' at (640, 490) on //span[@aria-label='8']
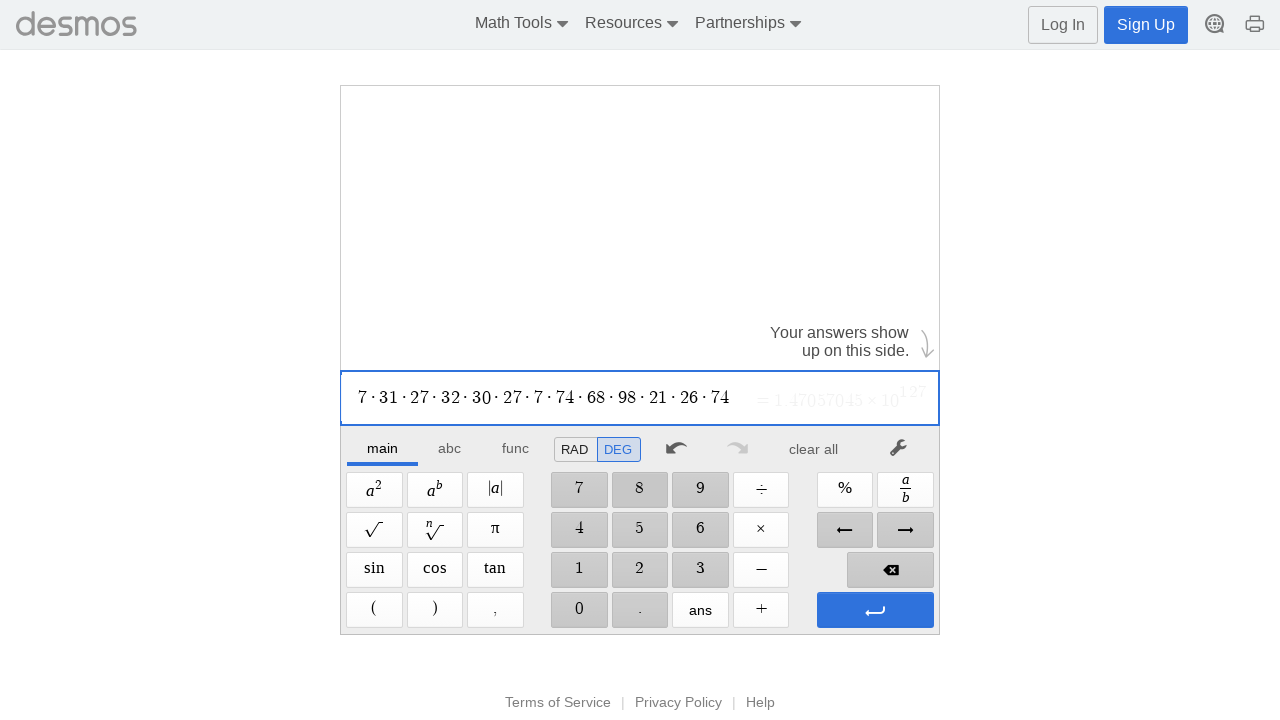

Clicked digit '6' at (700, 530) on //span[@aria-label='6']
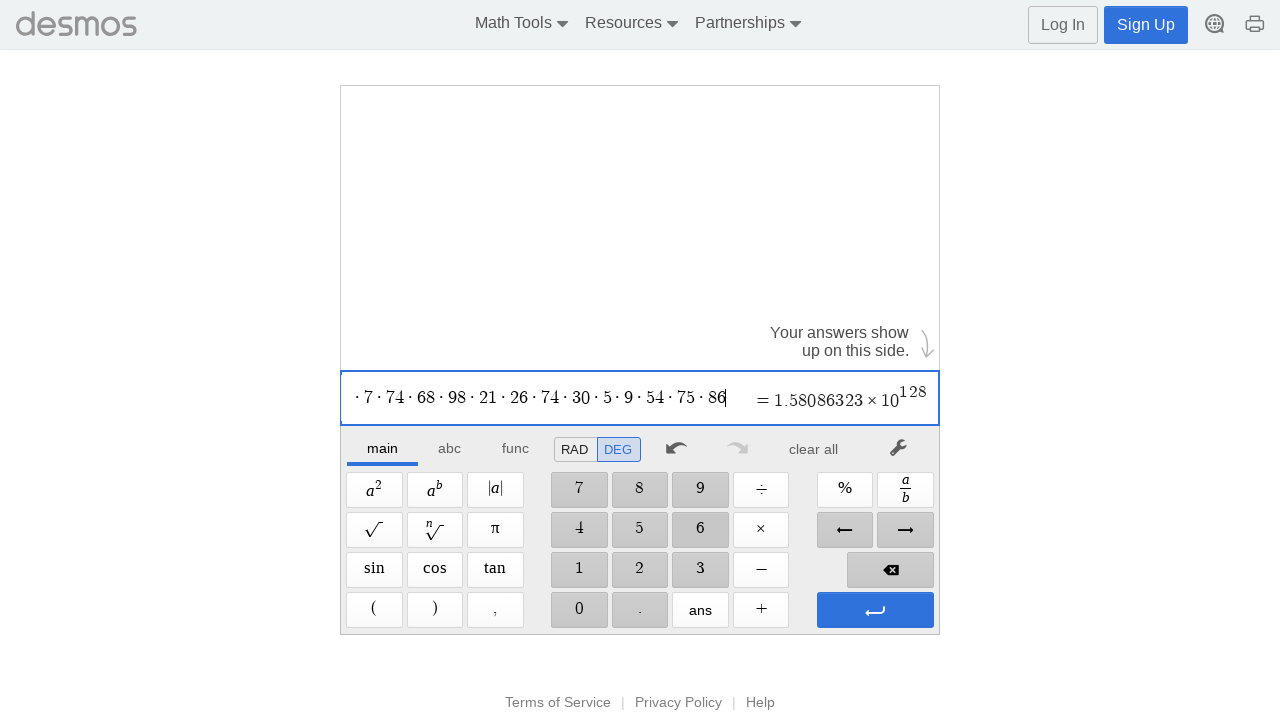

Clicked multiplication operator at (761, 530) on xpath=//span[@aria-label='Times']
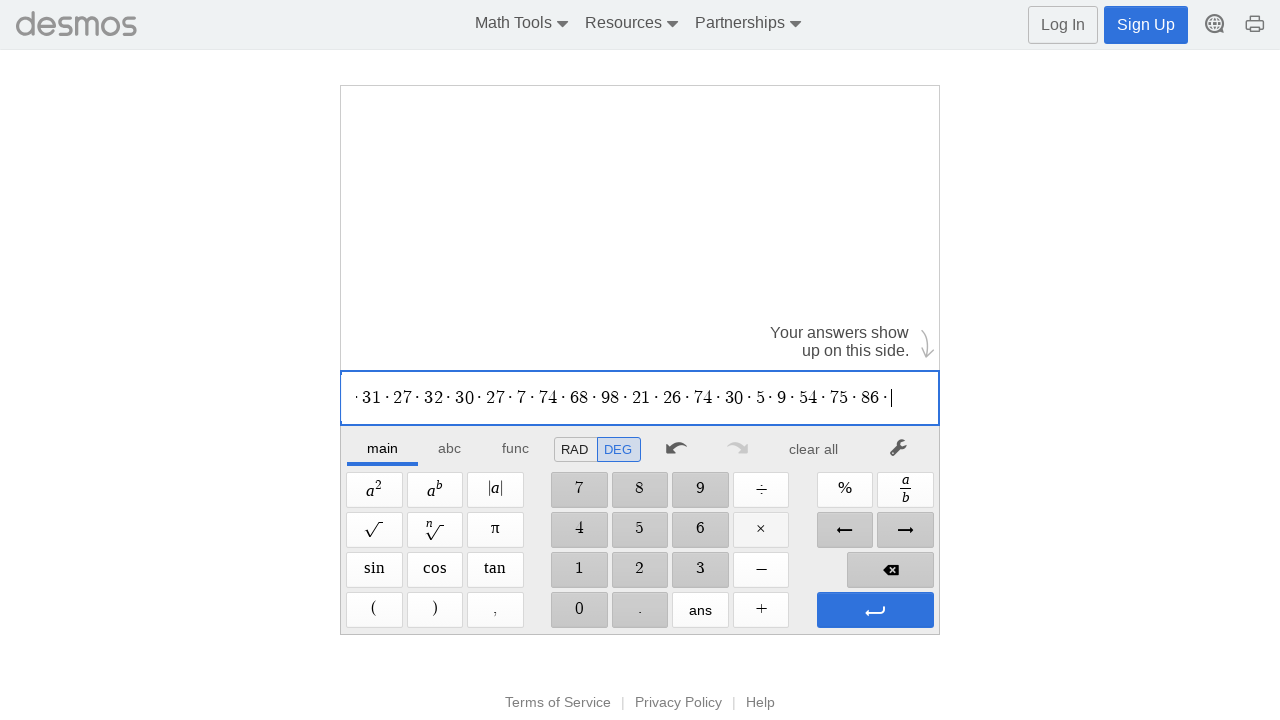

Clicked digit '3' at (700, 570) on //span[@aria-label='3']
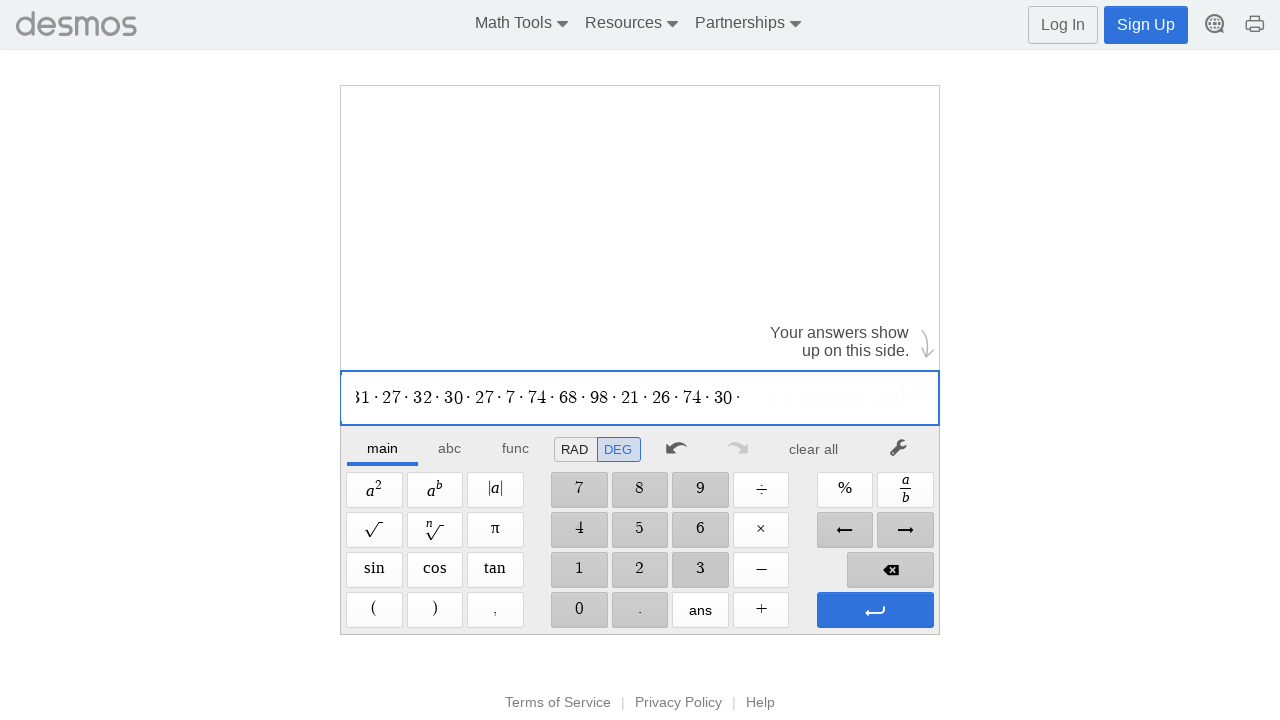

Clicked digit '7' at (579, 490) on //span[@aria-label='7']
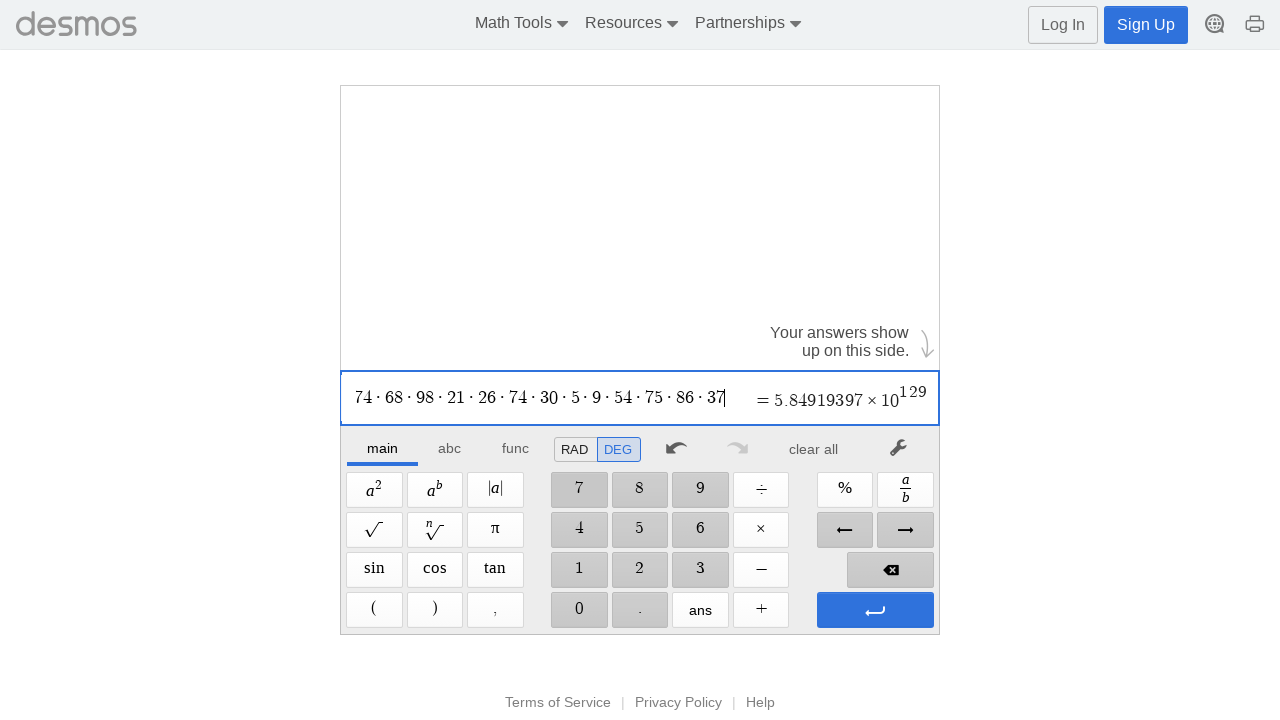

Clicked multiplication operator at (761, 530) on xpath=//span[@aria-label='Times']
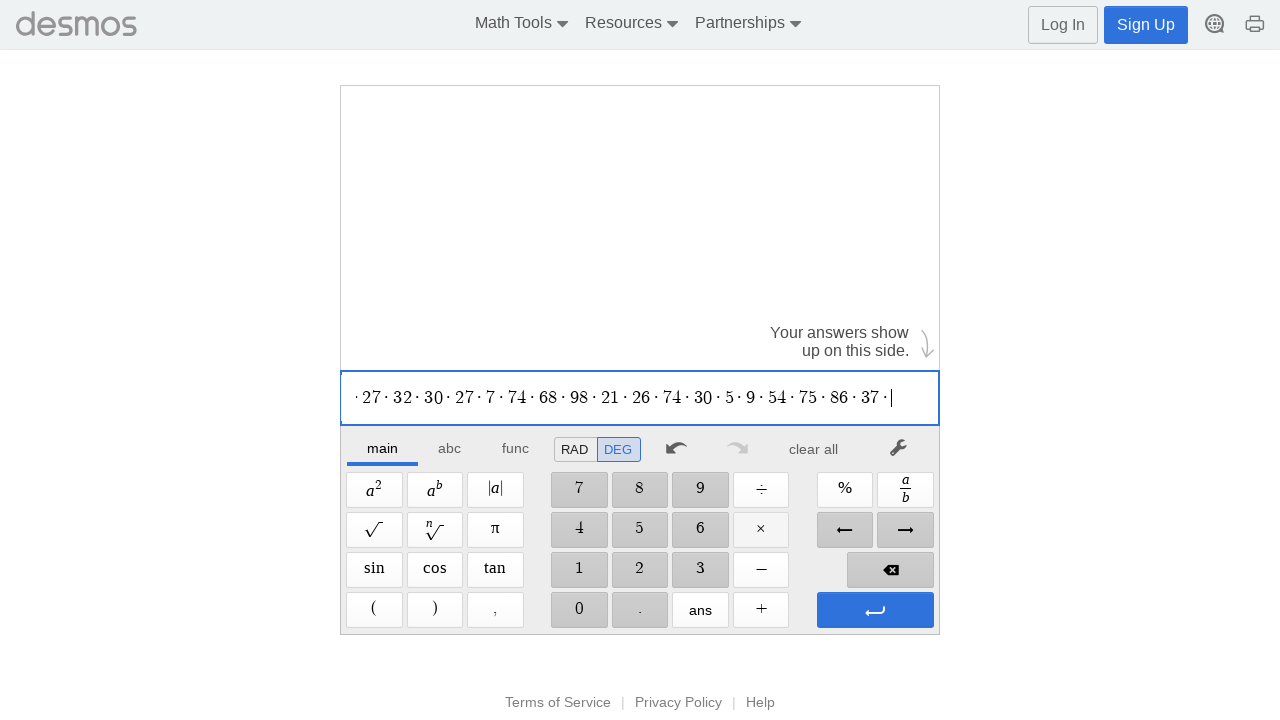

Clicked digit '7' at (579, 490) on //span[@aria-label='7']
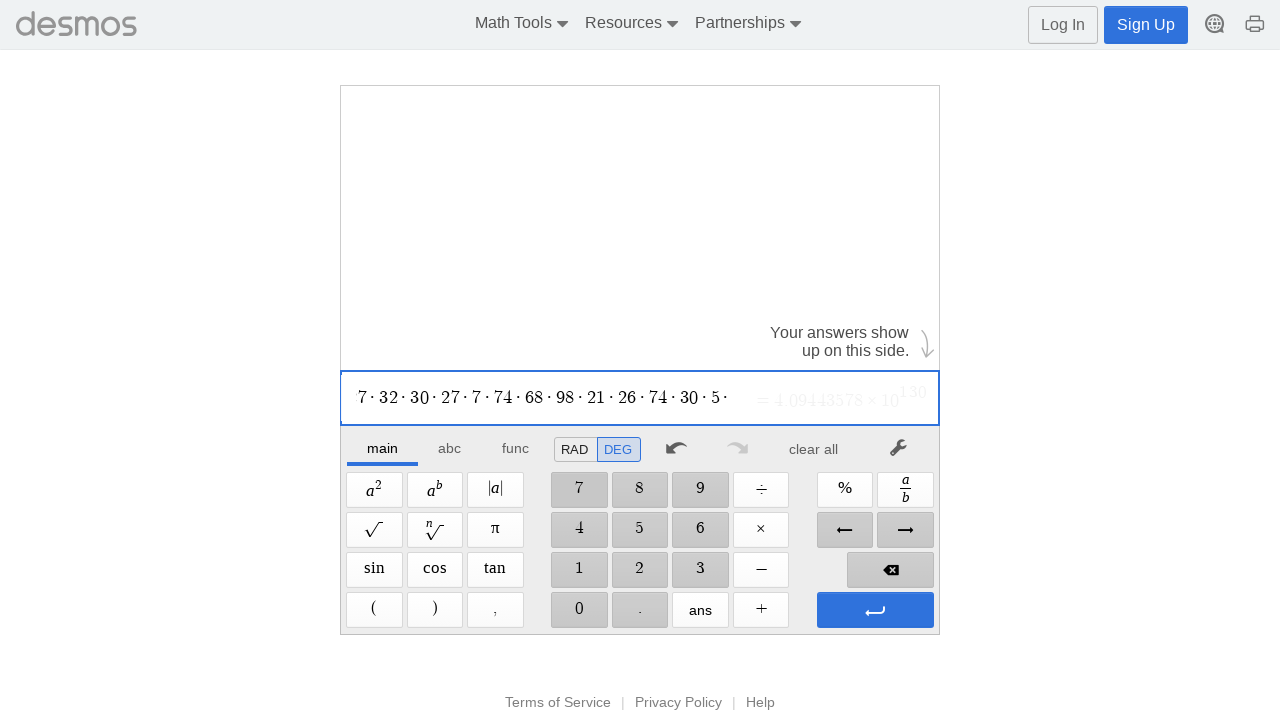

Clicked digit '5' at (640, 530) on //span[@aria-label='5']
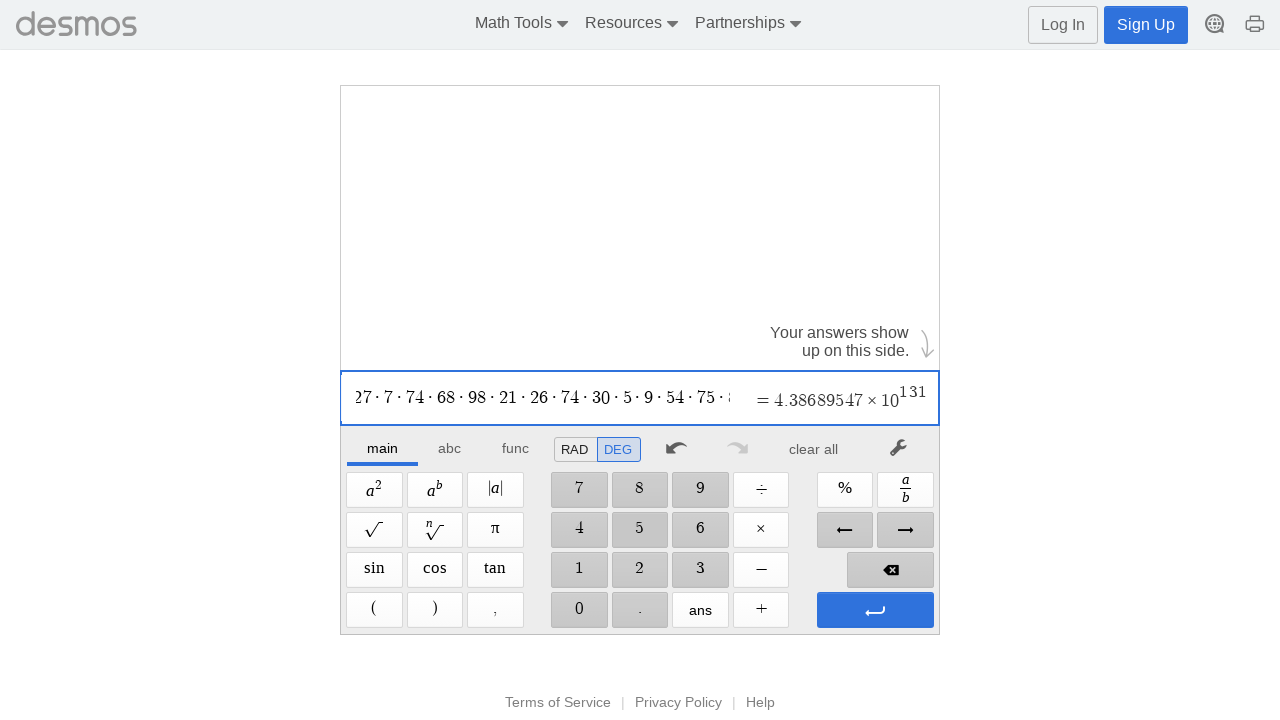

Clicked multiplication operator at (761, 530) on xpath=//span[@aria-label='Times']
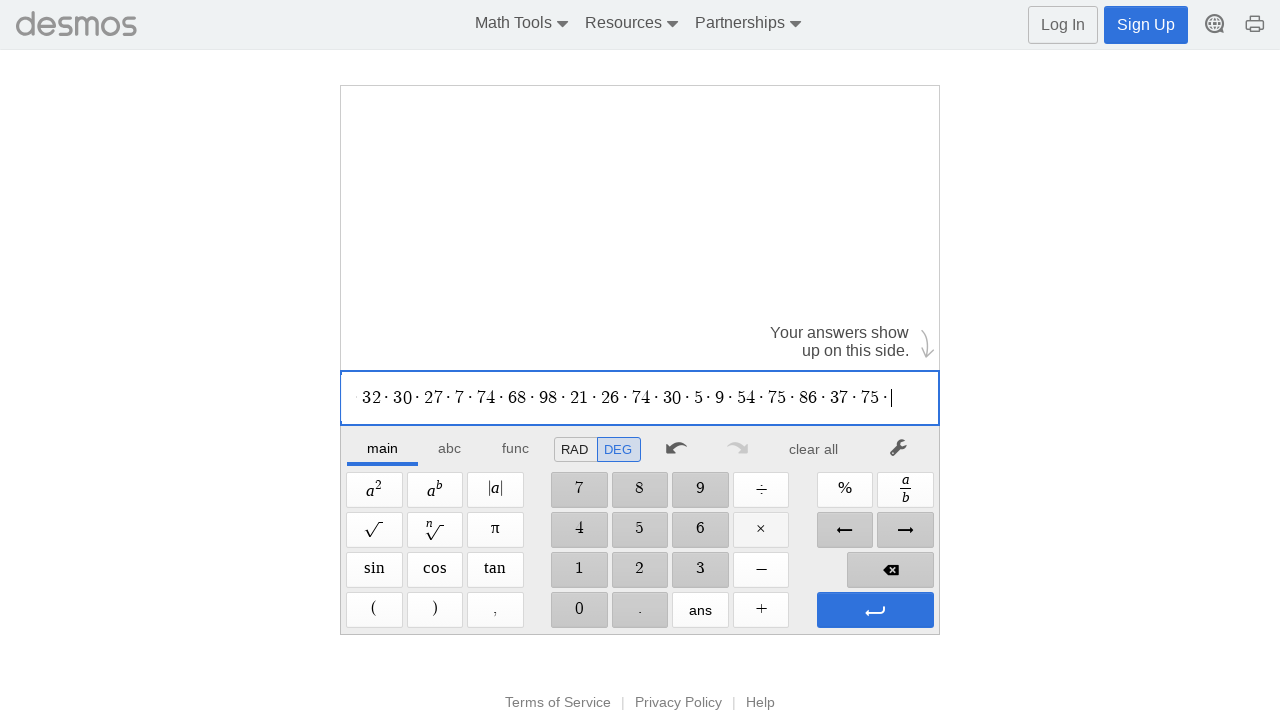

Clicked digit '8' at (640, 490) on //span[@aria-label='8']
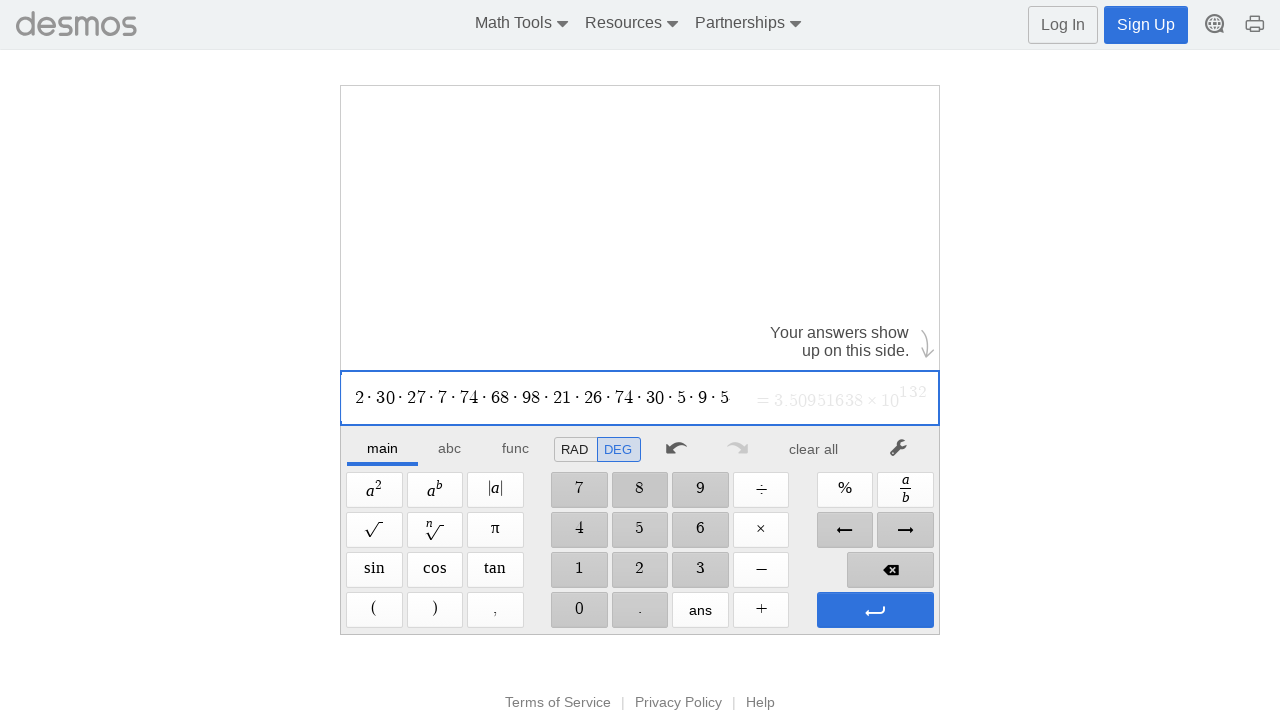

Clicked digit '1' at (579, 570) on //span[@aria-label='1']
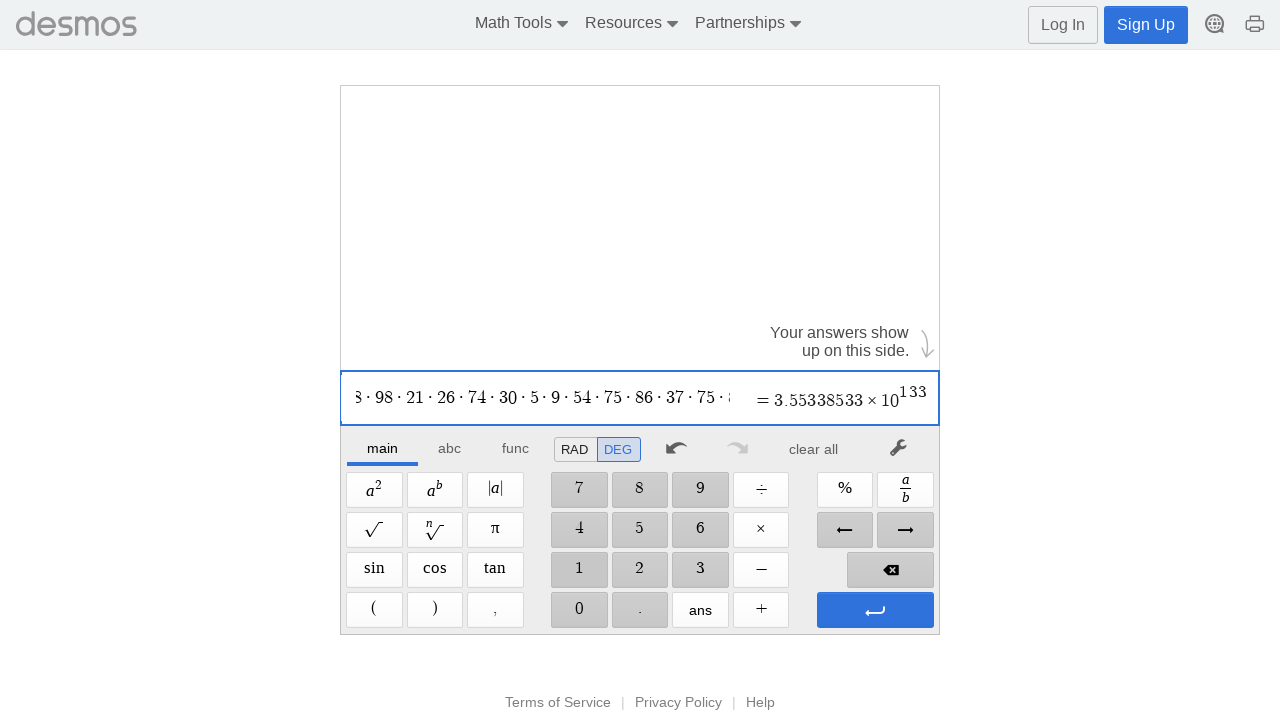

Clicked multiplication operator at (761, 530) on xpath=//span[@aria-label='Times']
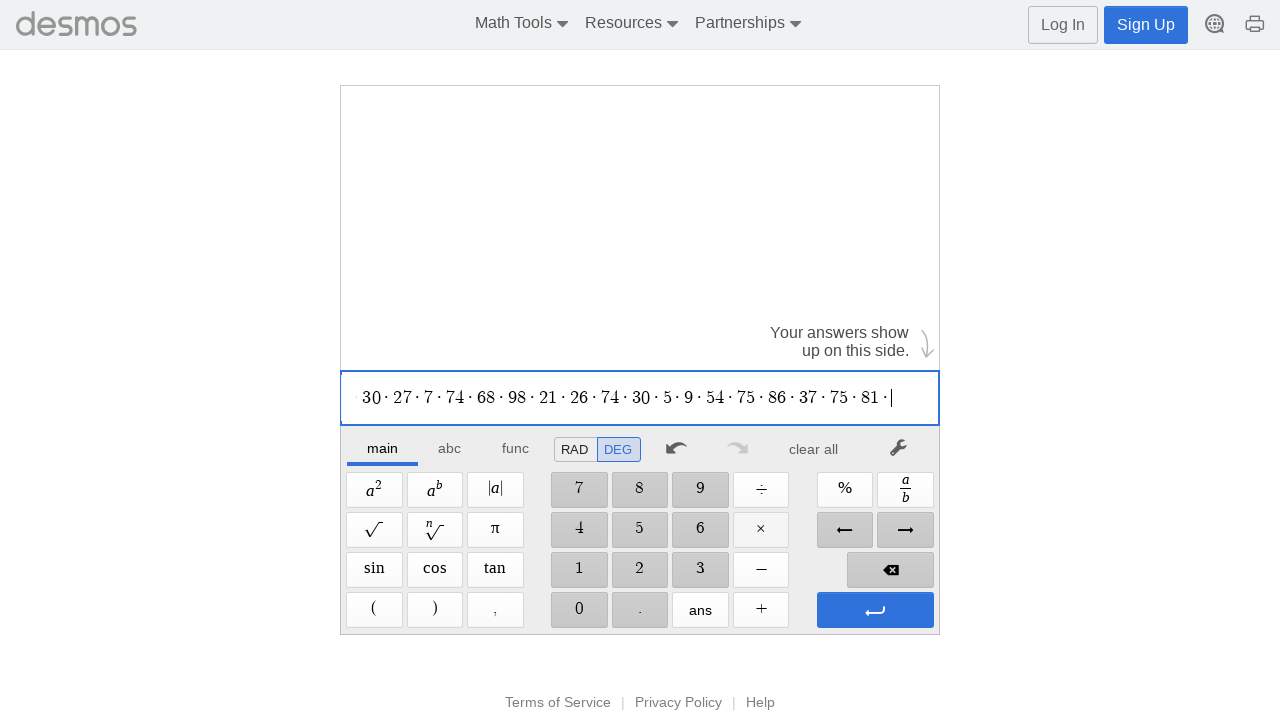

Clicked digit '2' at (640, 570) on //span[@aria-label='2']
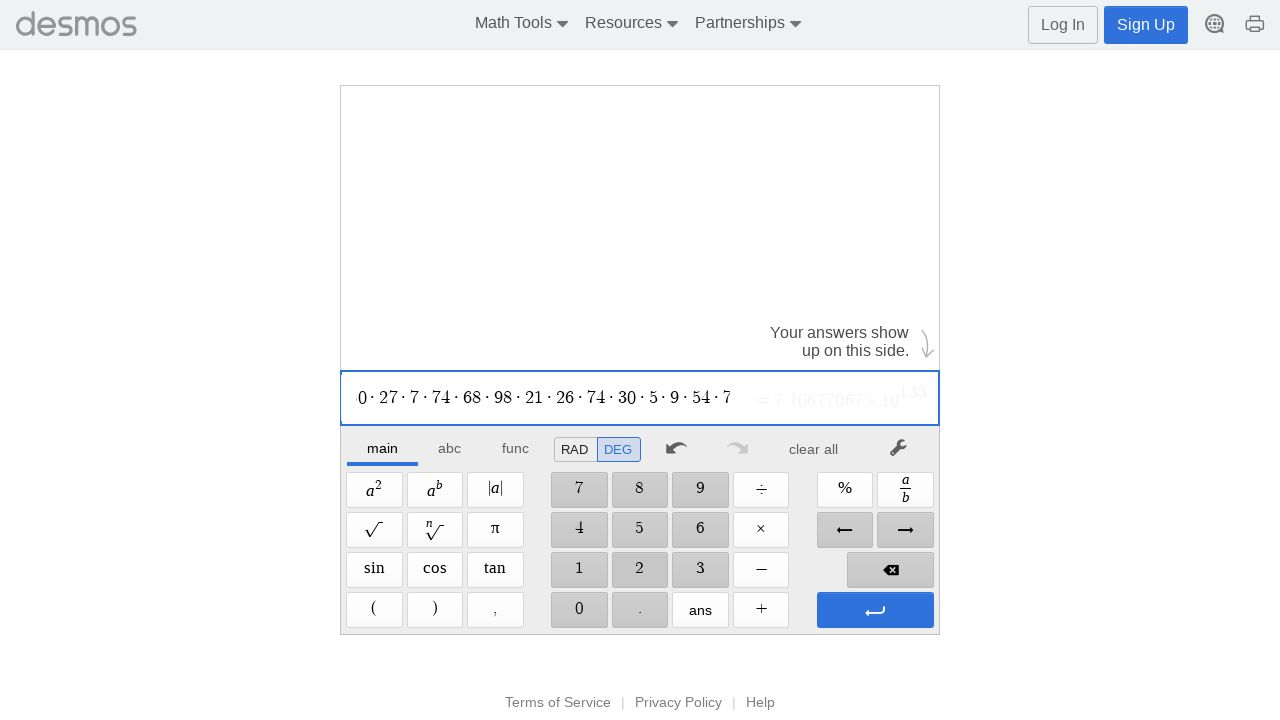

Clicked digit '9' at (700, 490) on //span[@aria-label='9']
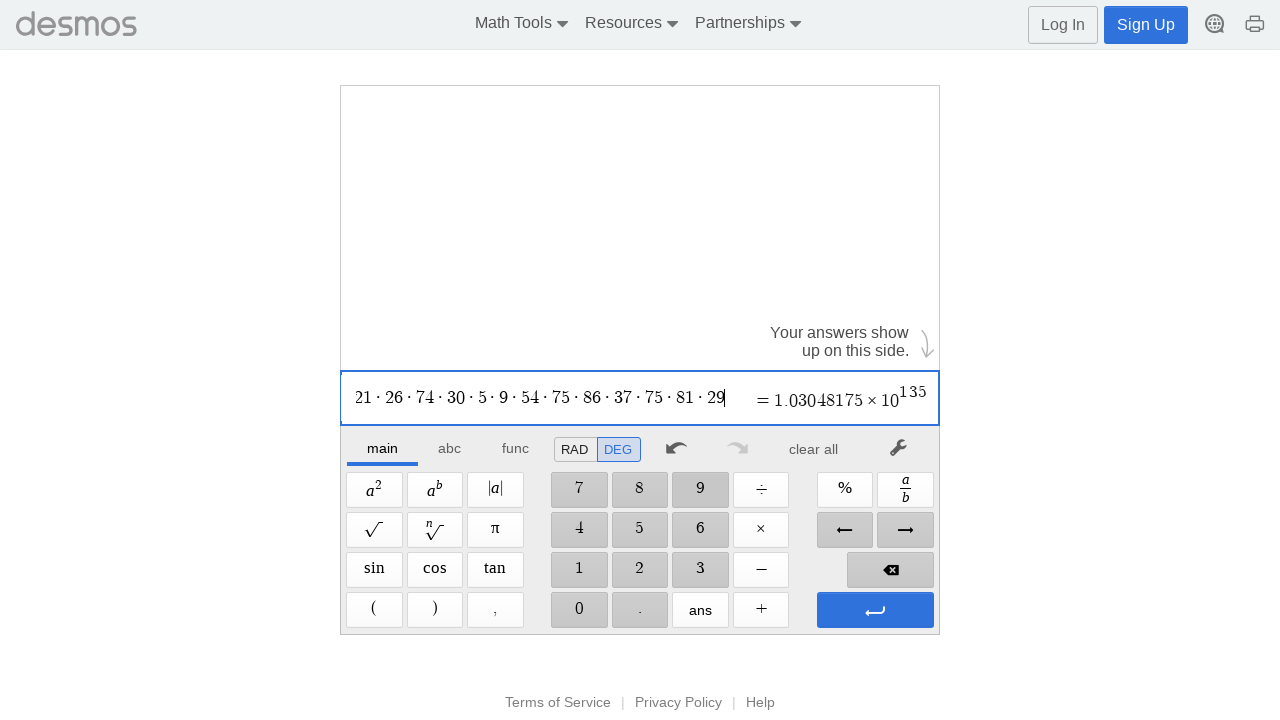

Clicked multiplication operator at (761, 530) on xpath=//span[@aria-label='Times']
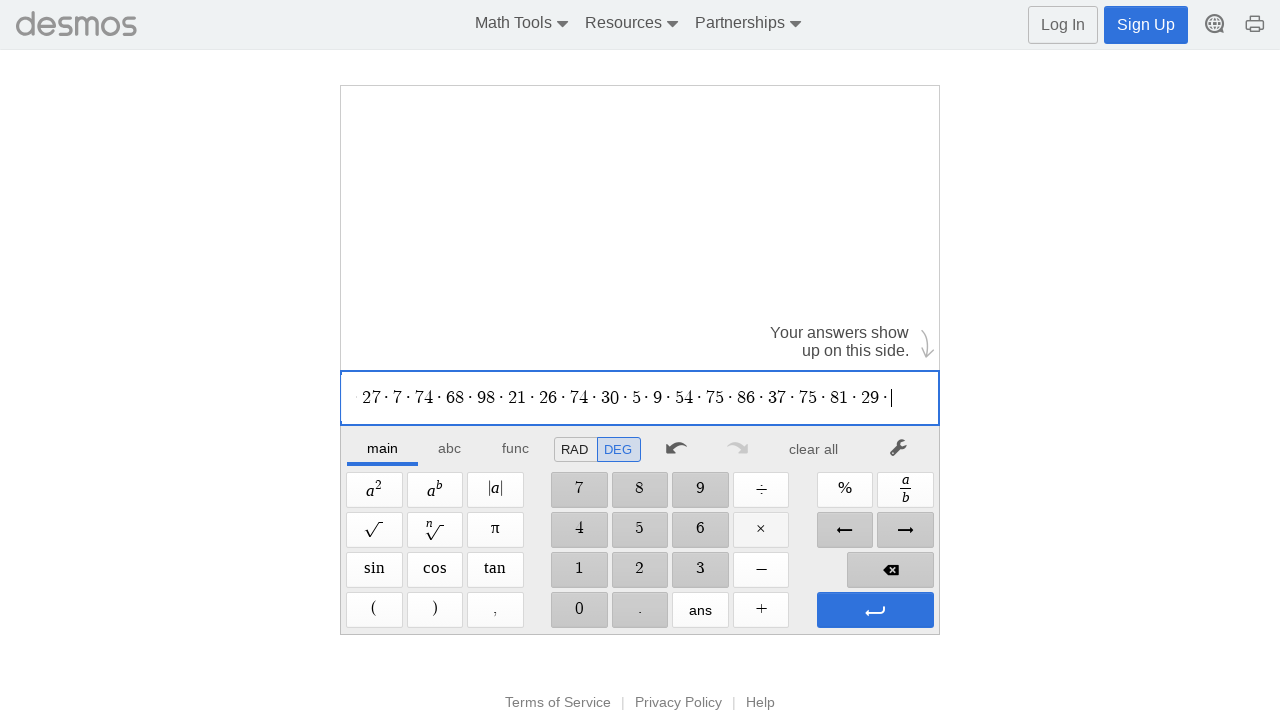

Clicked digit '6' at (700, 530) on //span[@aria-label='6']
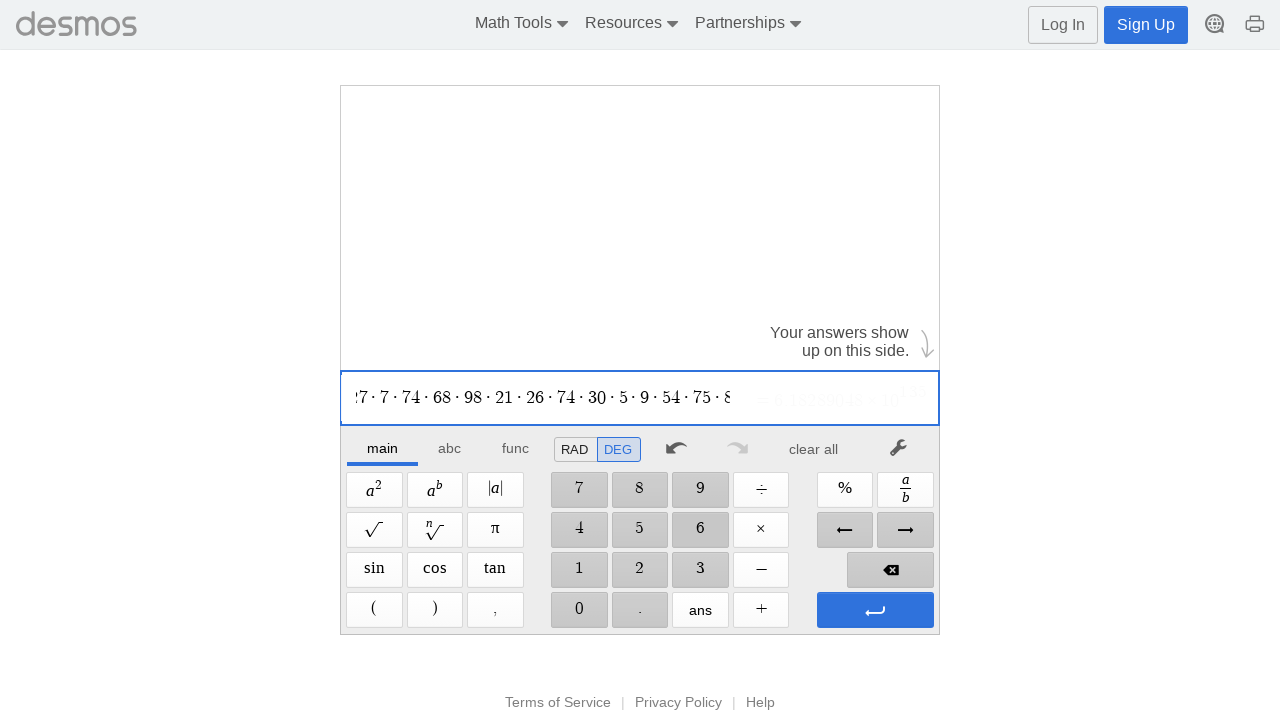

Clicked digit '0' at (579, 610) on //span[@aria-label='0']
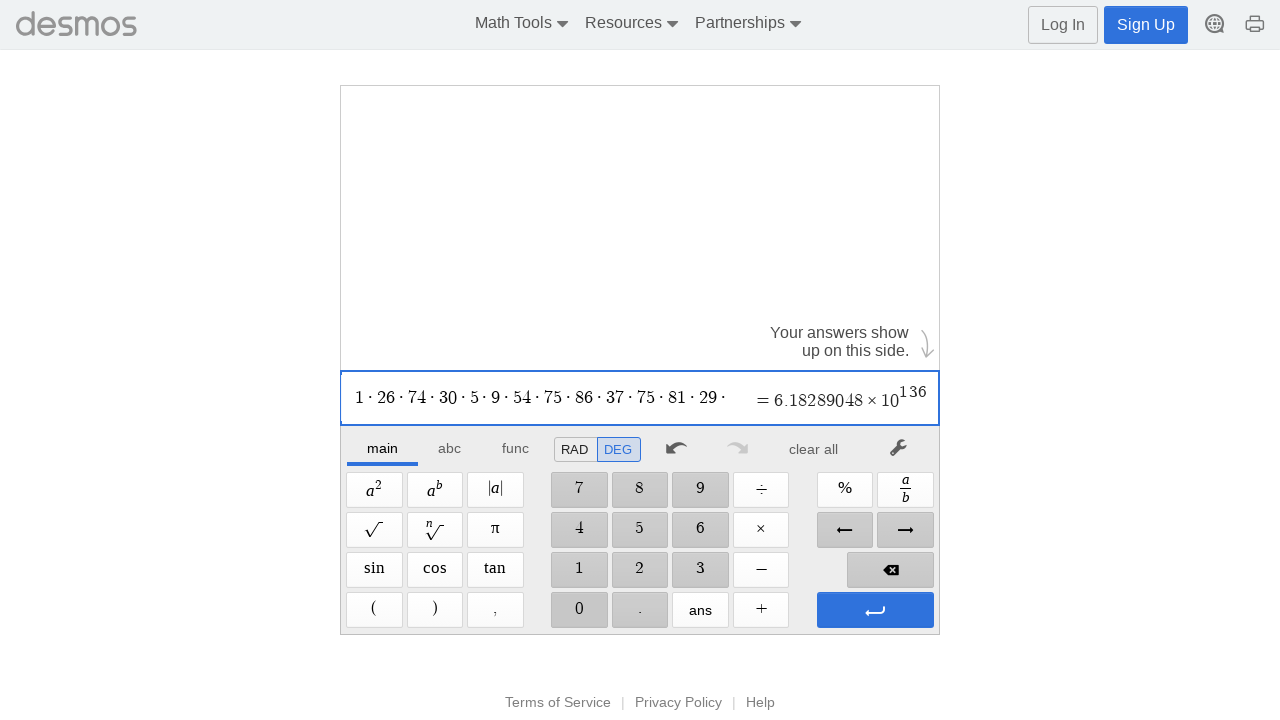

Clicked multiplication operator at (761, 530) on xpath=//span[@aria-label='Times']
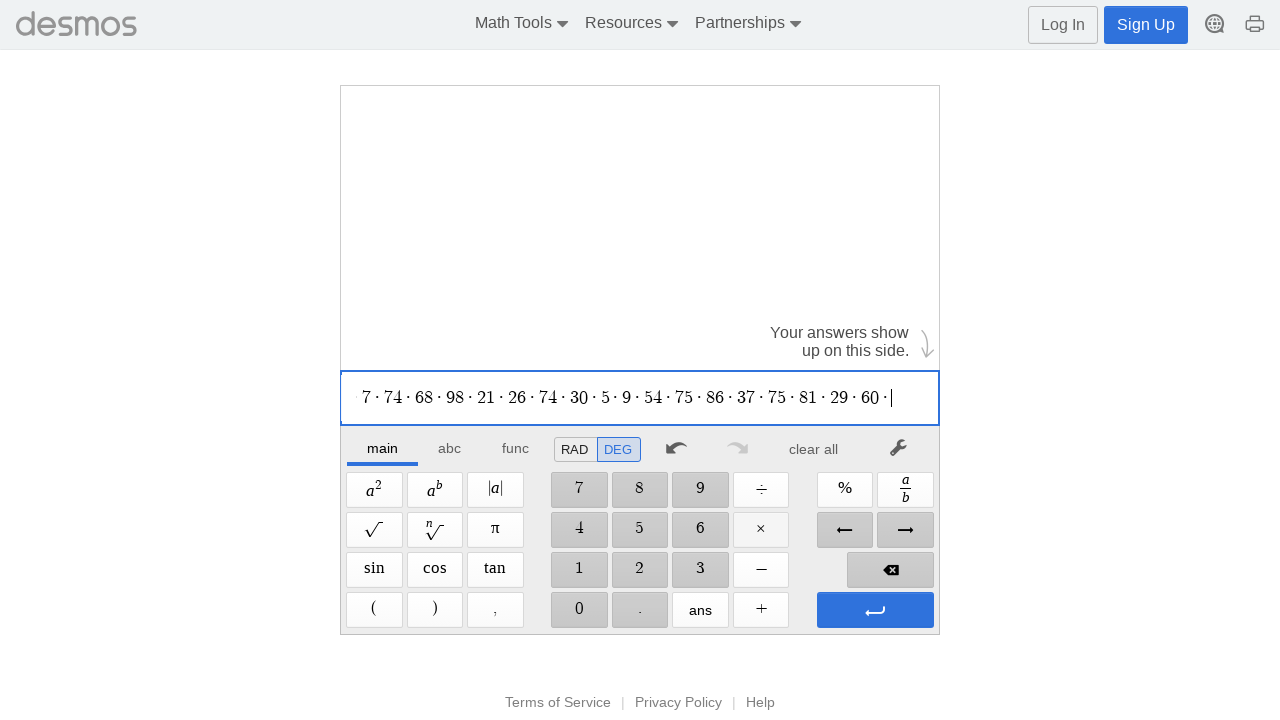

Clicked digit '3' at (700, 570) on //span[@aria-label='3']
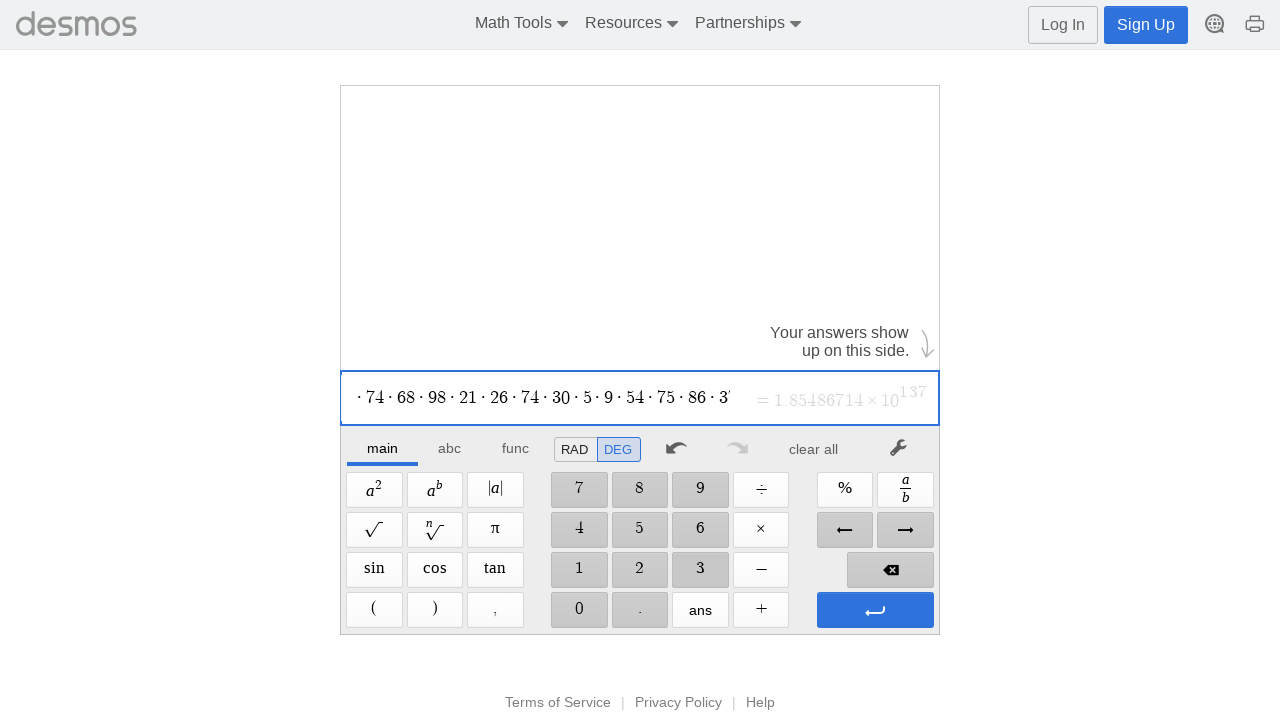

Clicked digit '7' at (579, 490) on //span[@aria-label='7']
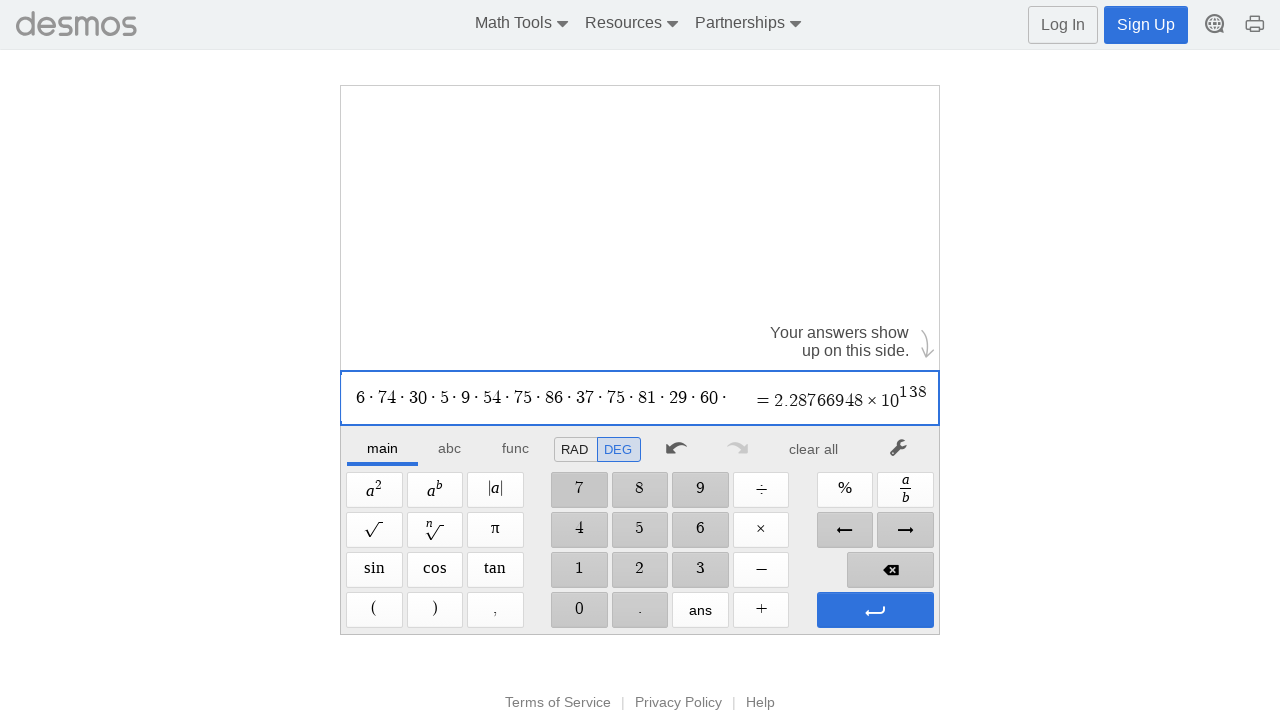

Clicked multiplication operator at (761, 530) on xpath=//span[@aria-label='Times']
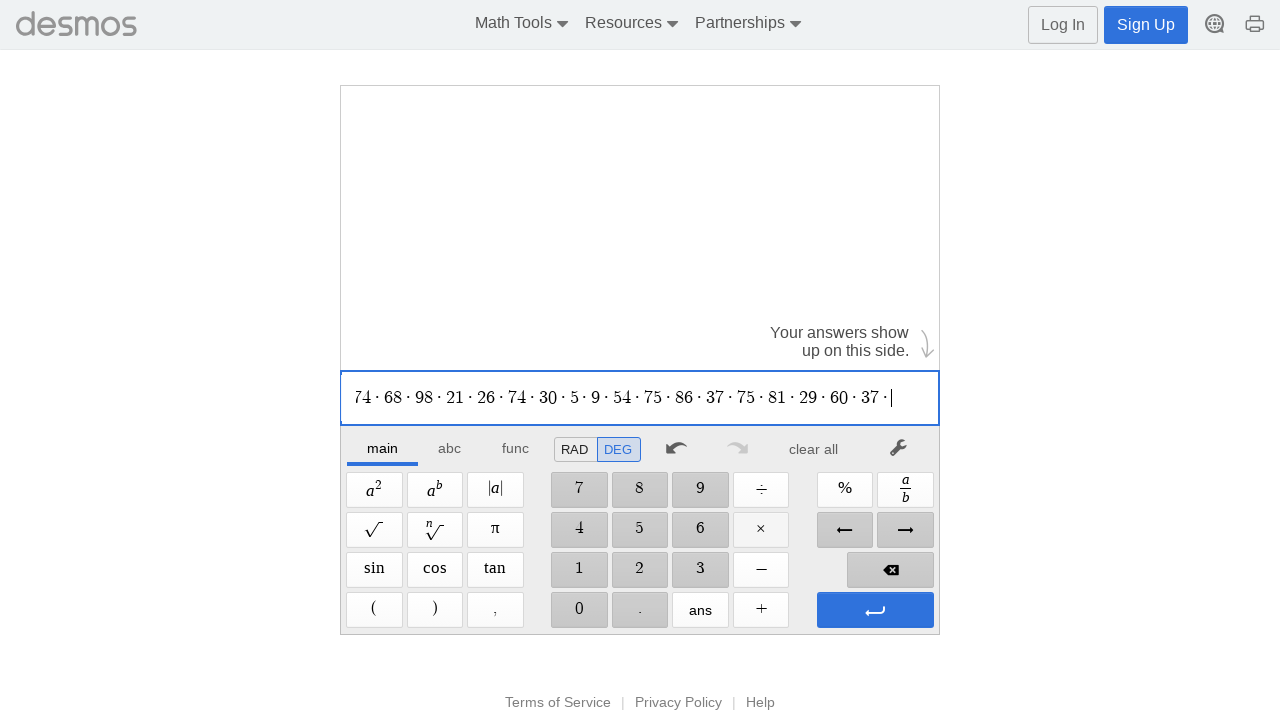

Clicked digit '7' at (579, 490) on //span[@aria-label='7']
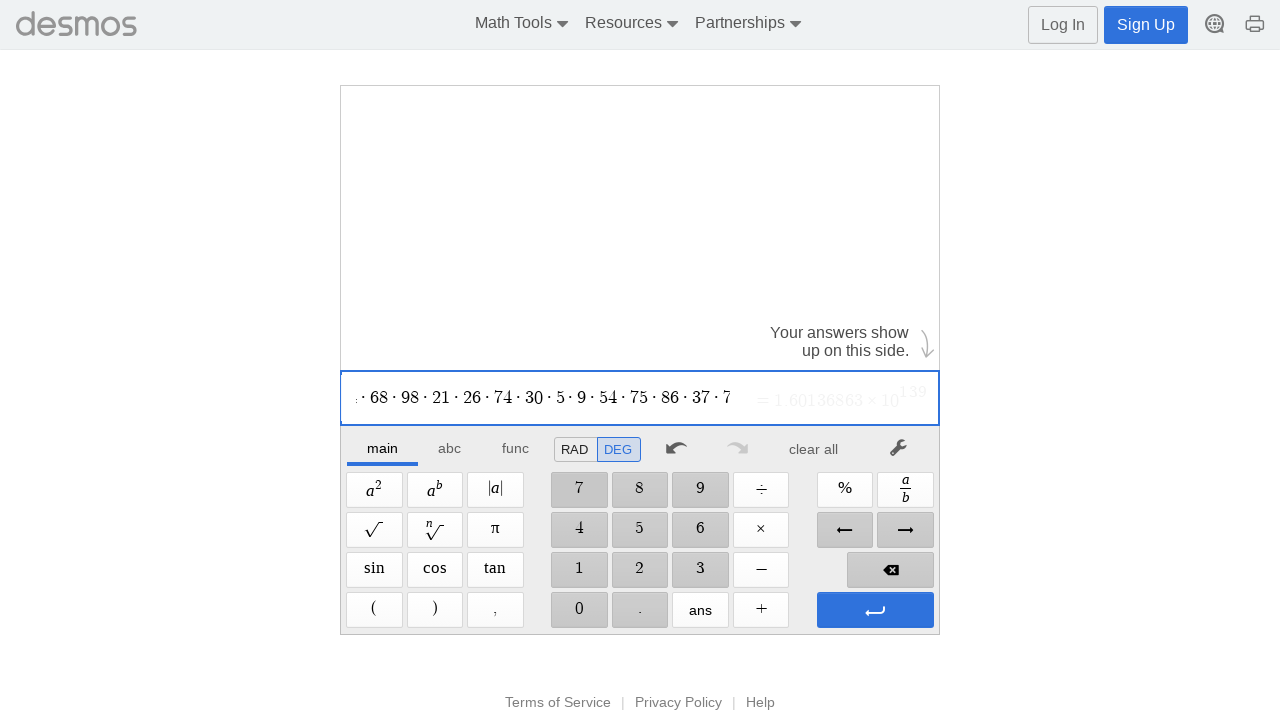

Clicked digit '6' at (700, 530) on //span[@aria-label='6']
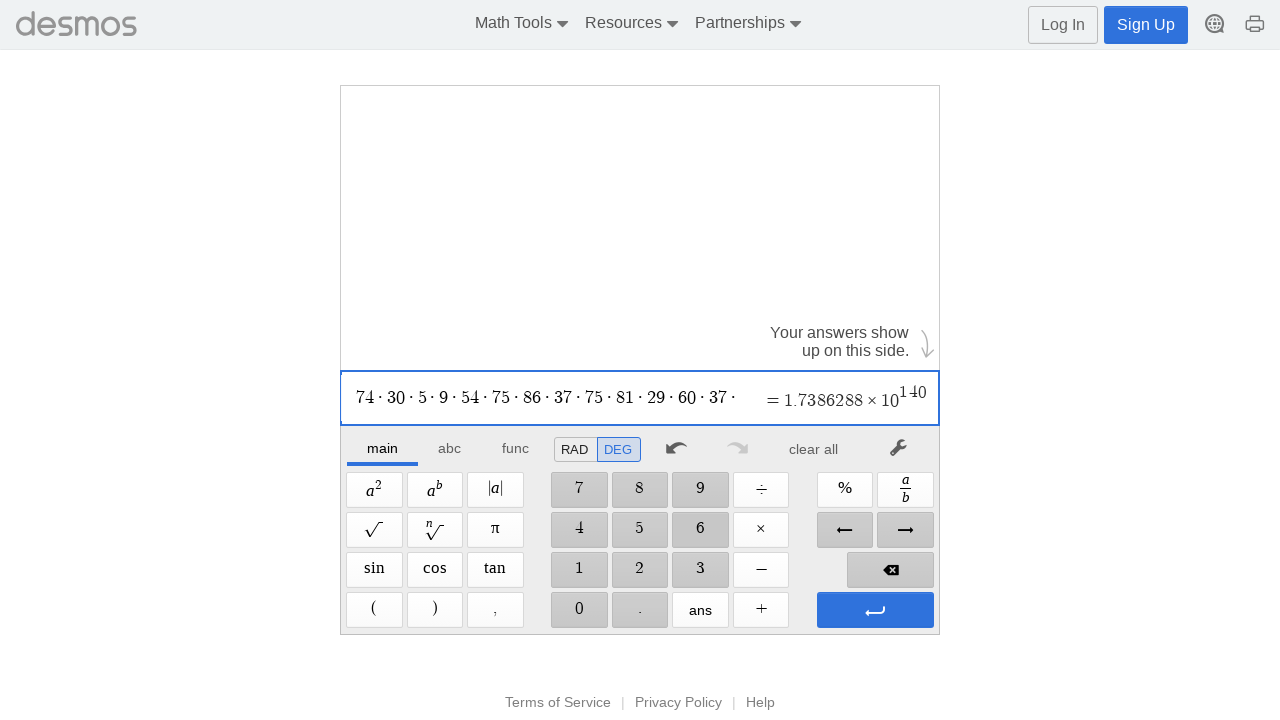

Clicked multiplication operator at (761, 530) on xpath=//span[@aria-label='Times']
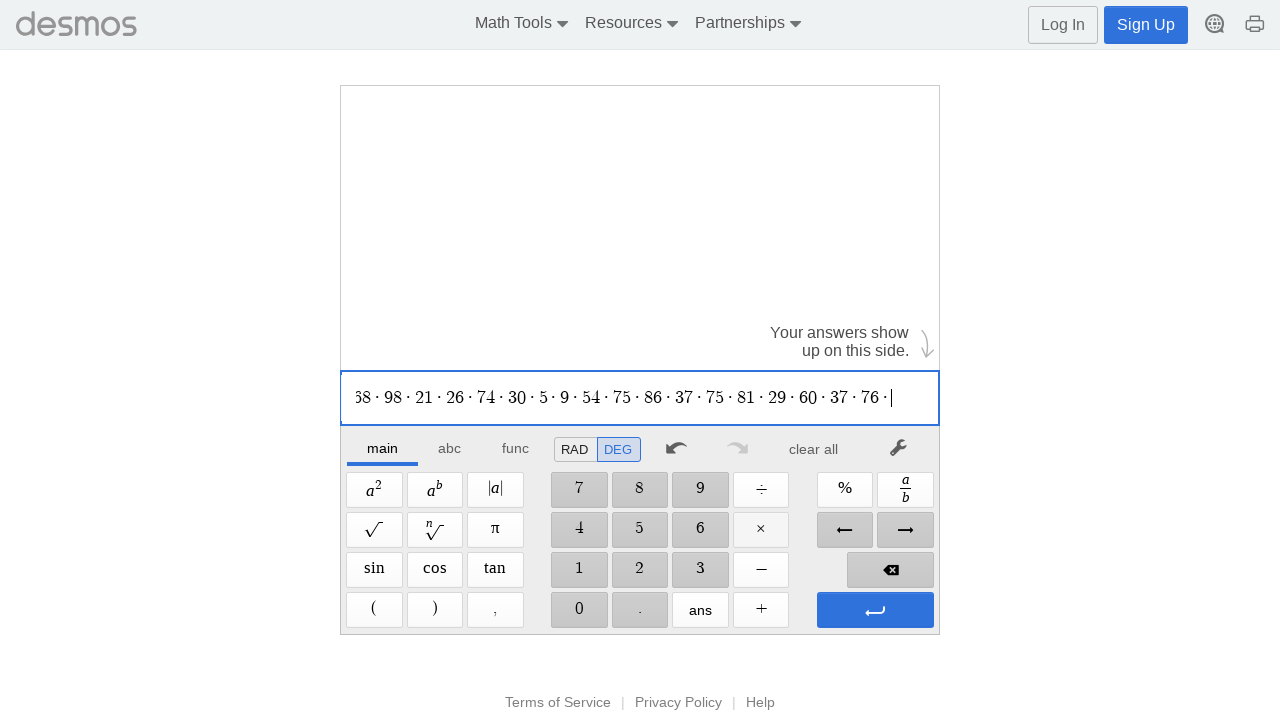

Clicked digit '7' at (579, 490) on //span[@aria-label='7']
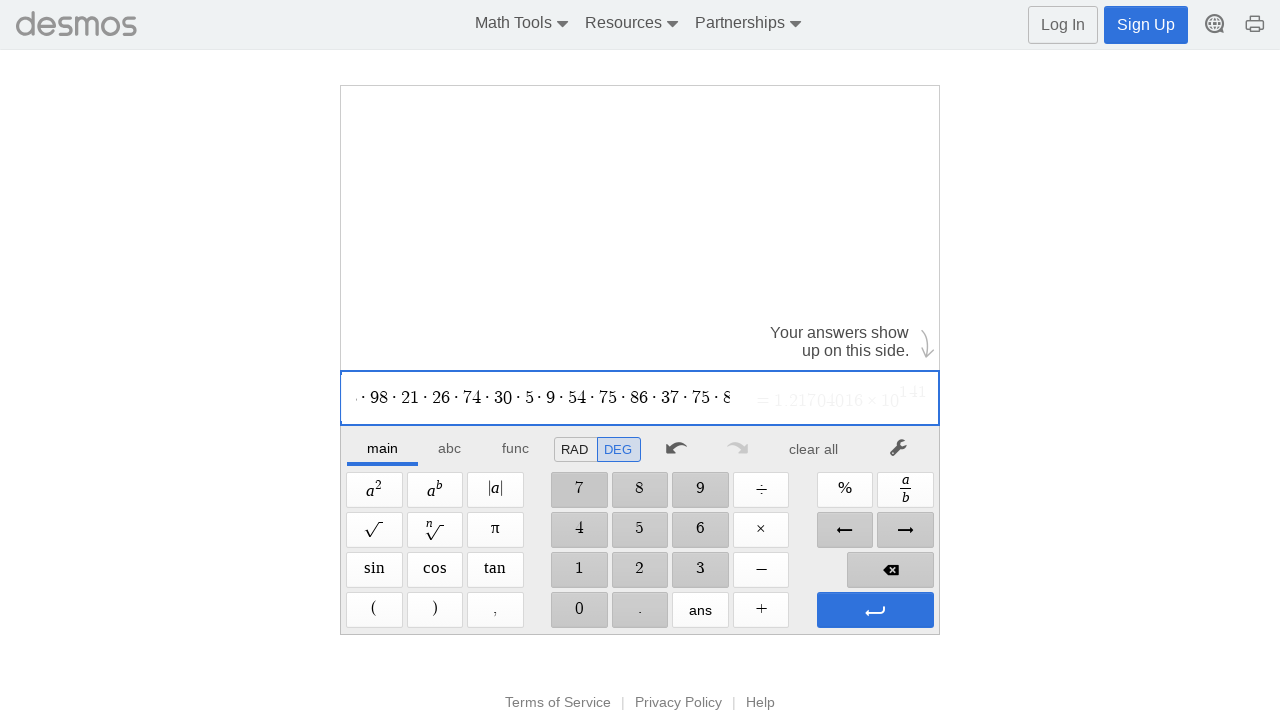

Clicked digit '8' at (640, 490) on //span[@aria-label='8']
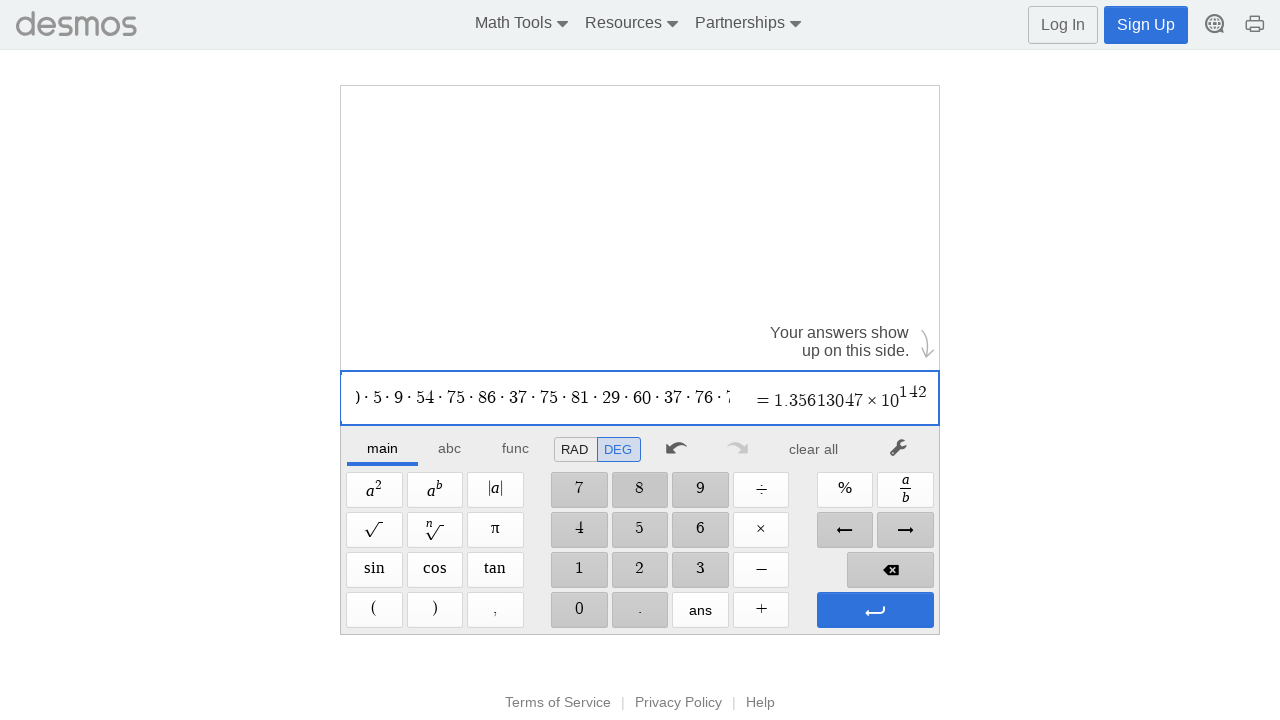

Clicked multiplication operator at (761, 530) on xpath=//span[@aria-label='Times']
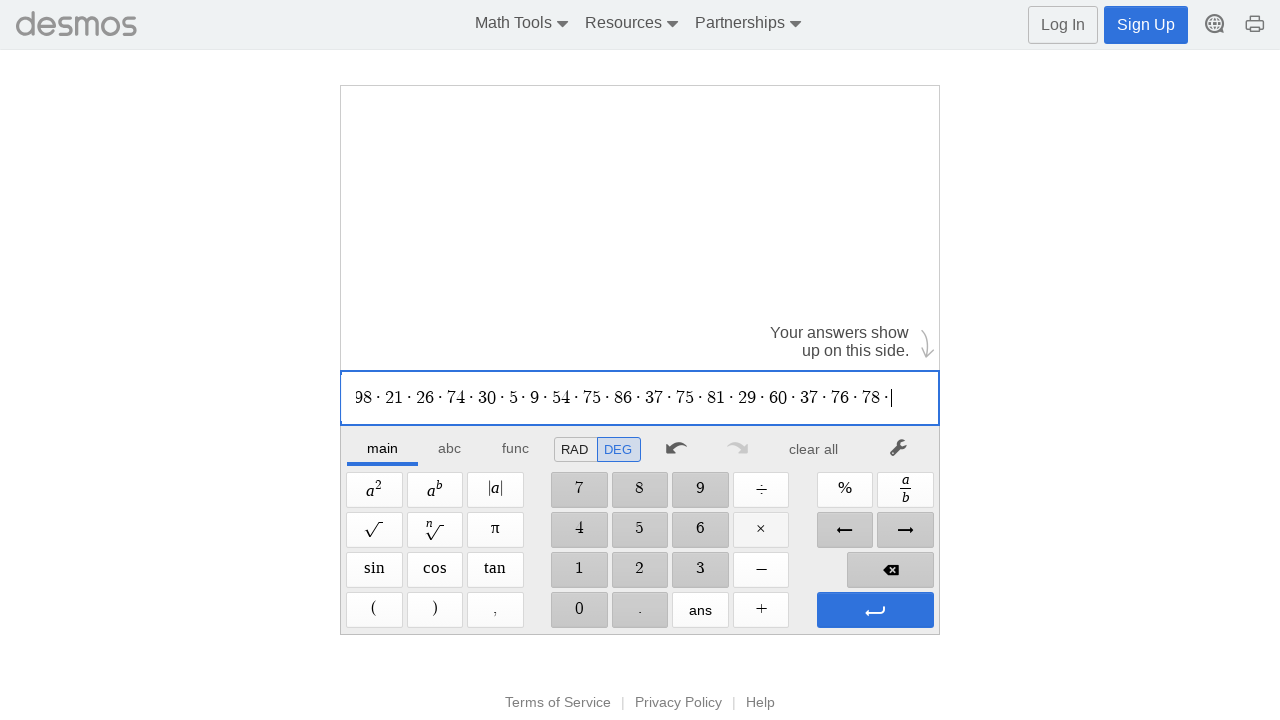

Clicked digit '3' at (700, 570) on //span[@aria-label='3']
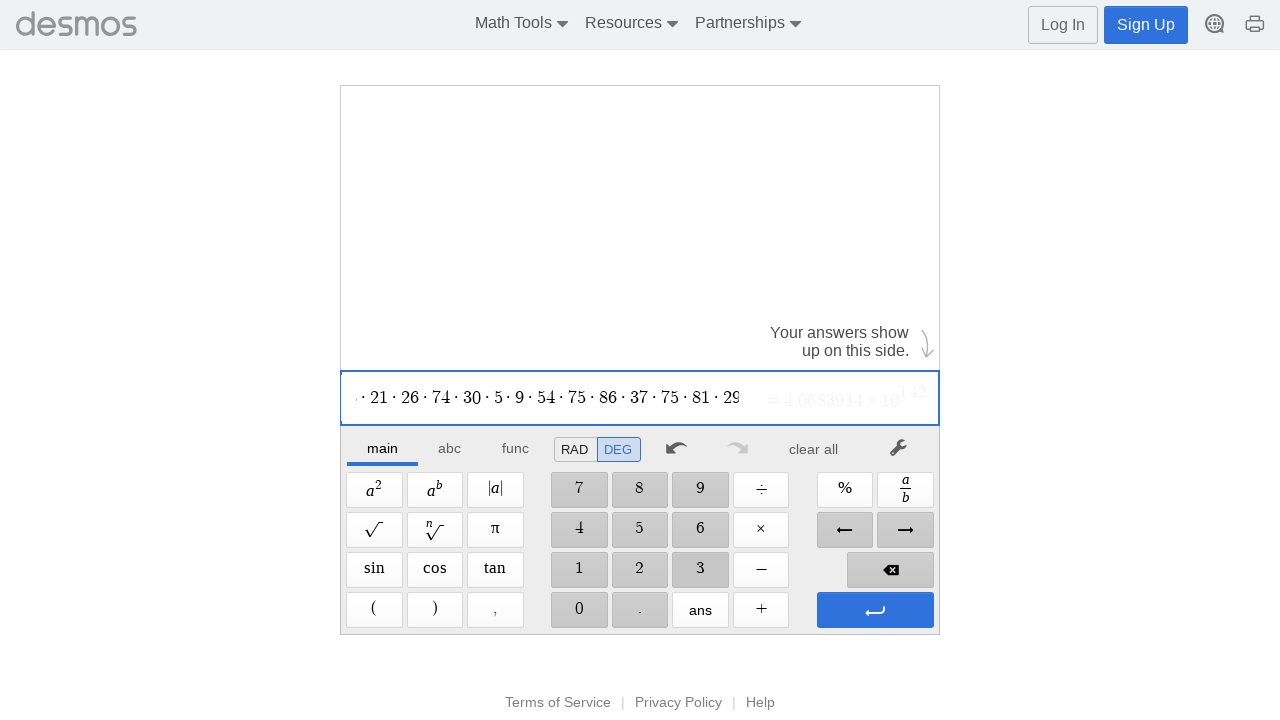

Clicked digit '7' at (579, 490) on //span[@aria-label='7']
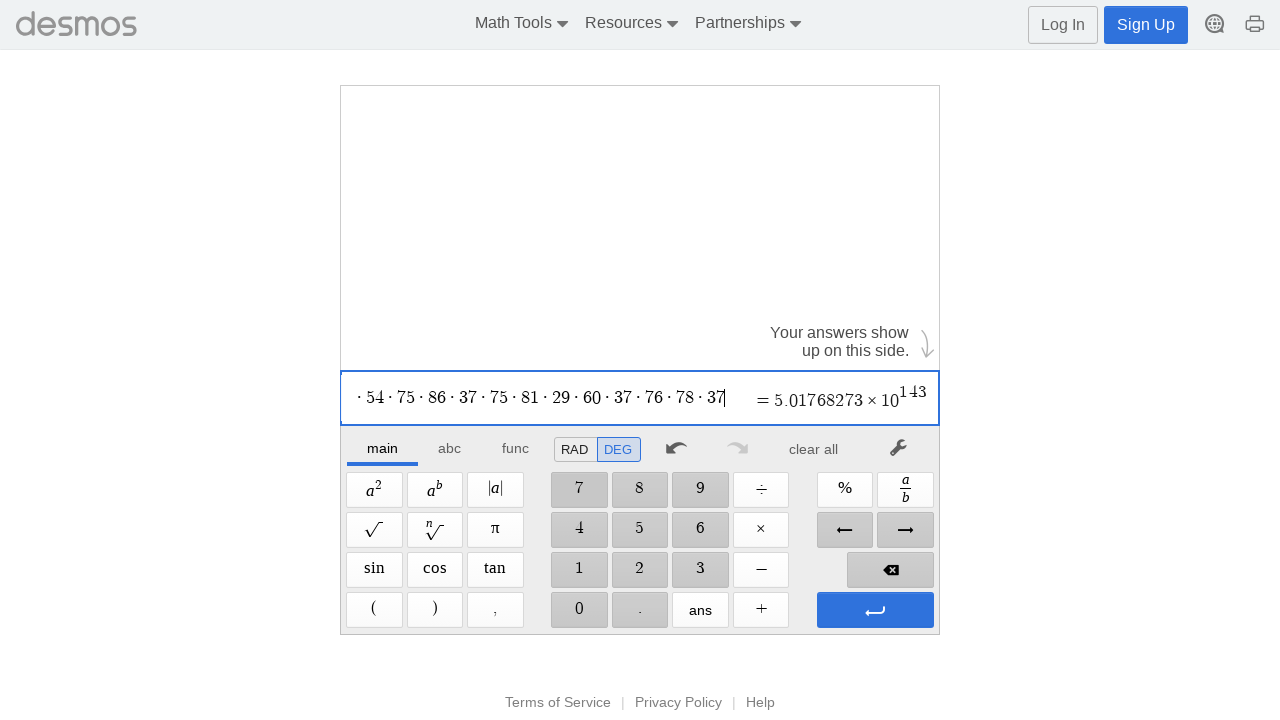

Clicked multiplication operator at (761, 530) on xpath=//span[@aria-label='Times']
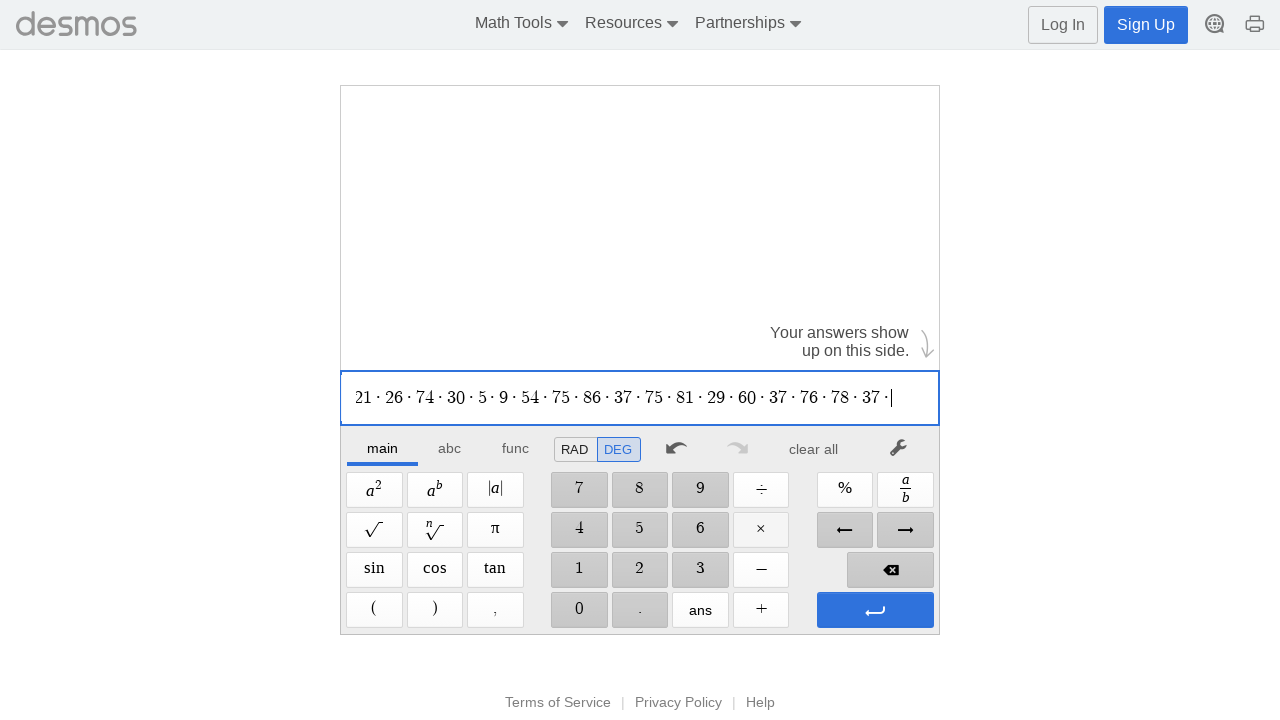

Clicked digit '6' at (700, 530) on //span[@aria-label='6']
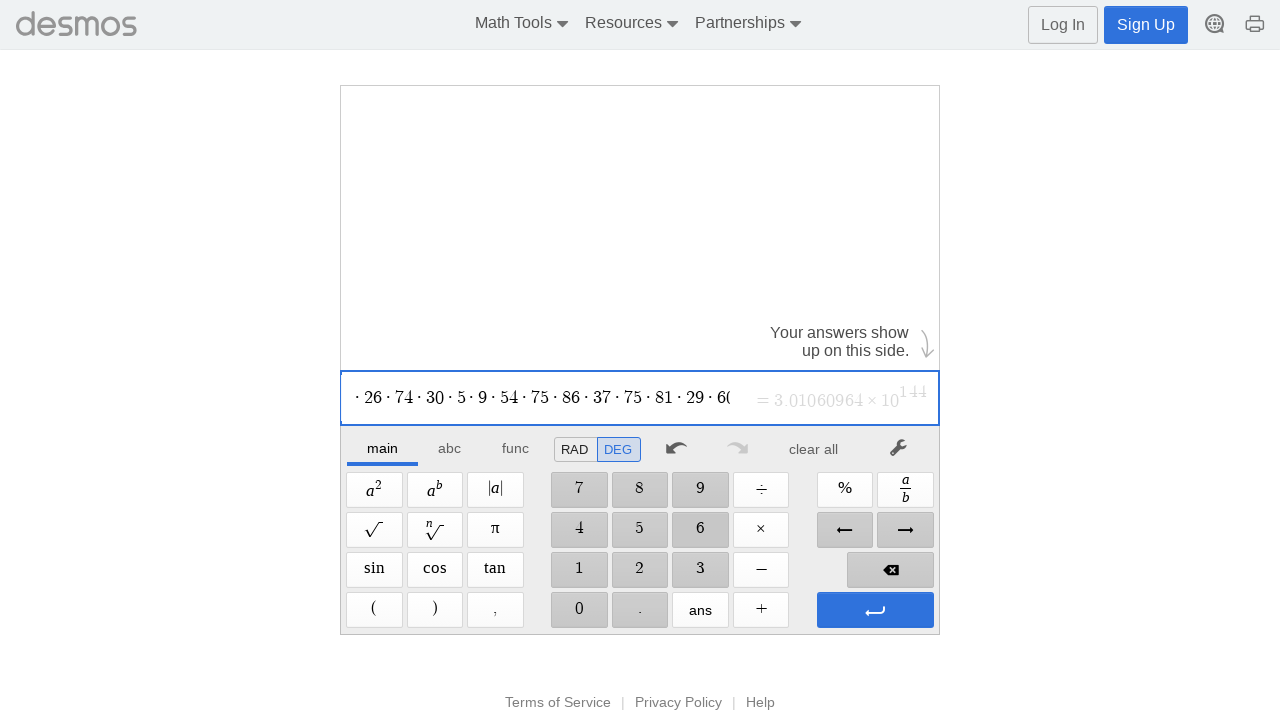

Clicked digit '1' at (579, 570) on //span[@aria-label='1']
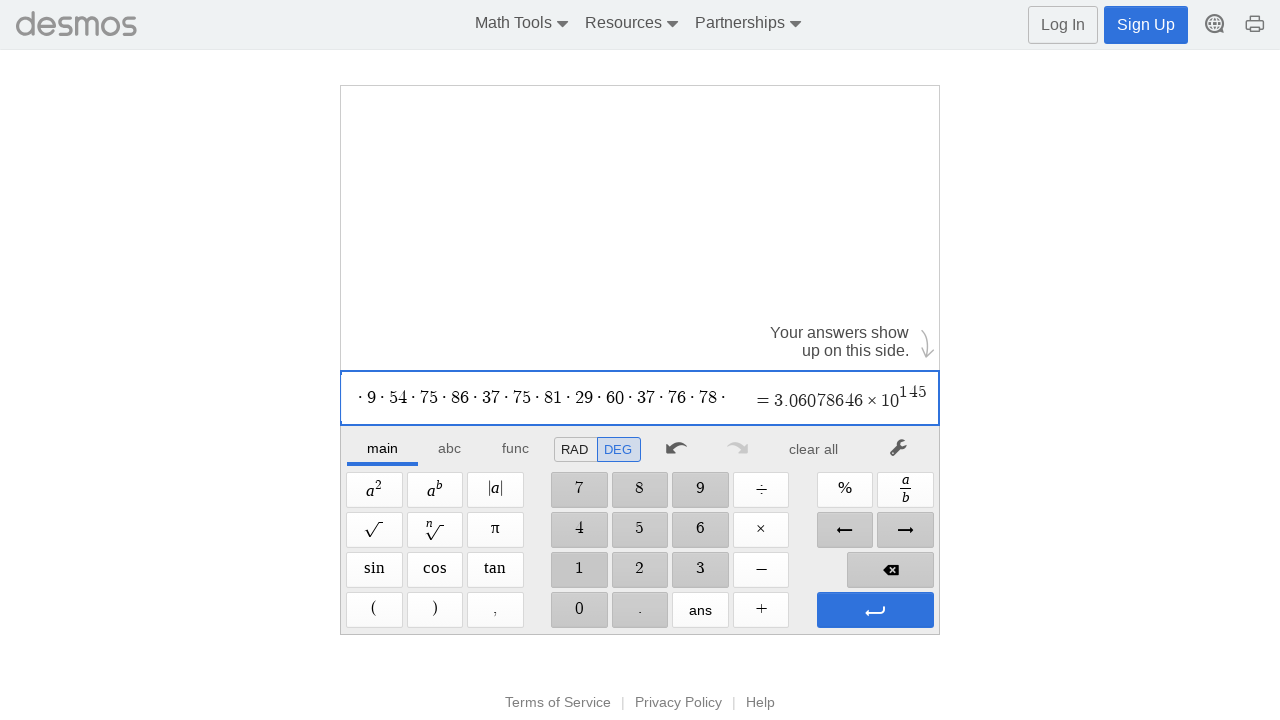

Clicked multiplication operator at (761, 530) on xpath=//span[@aria-label='Times']
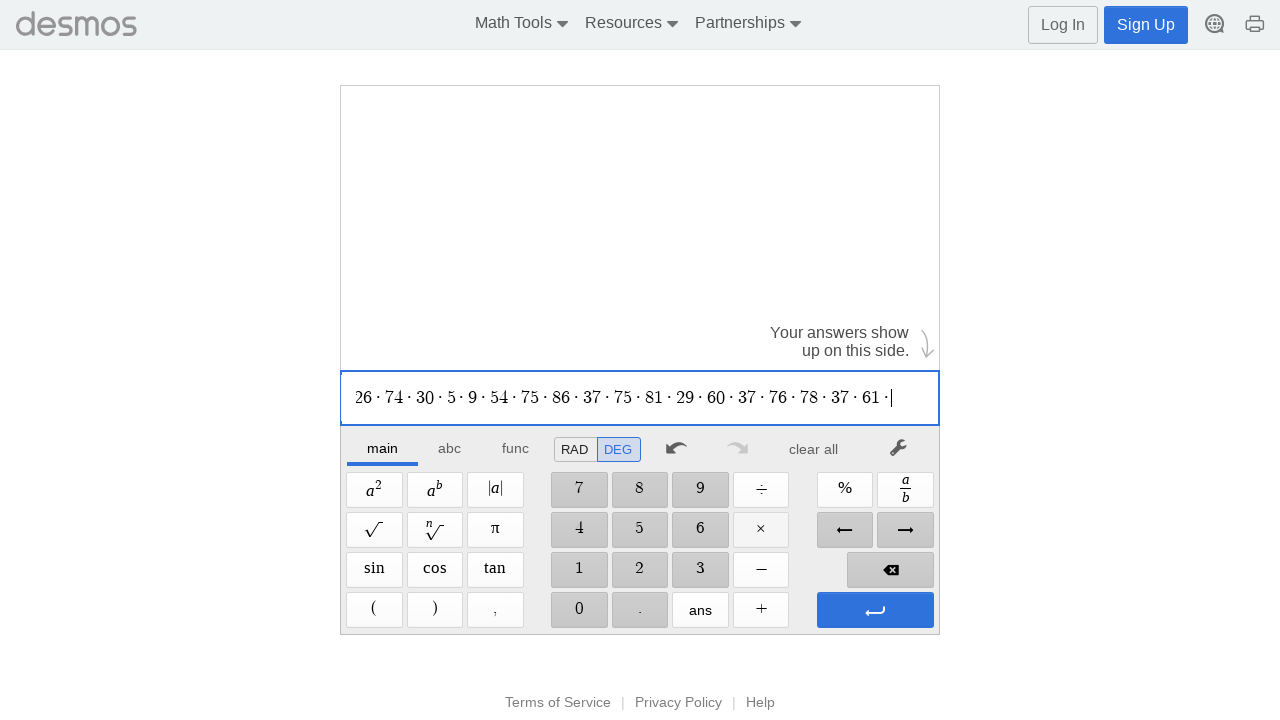

Clicked digit '7' at (579, 490) on //span[@aria-label='7']
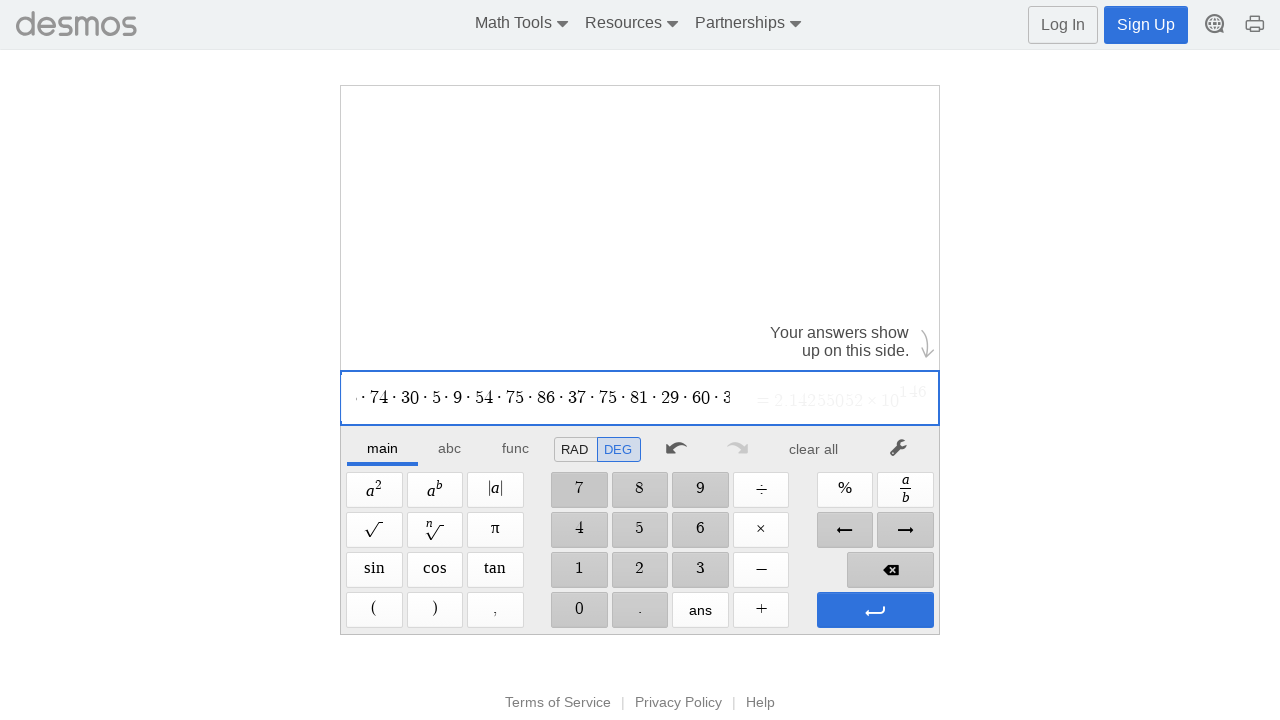

Clicked digit '1' at (579, 570) on //span[@aria-label='1']
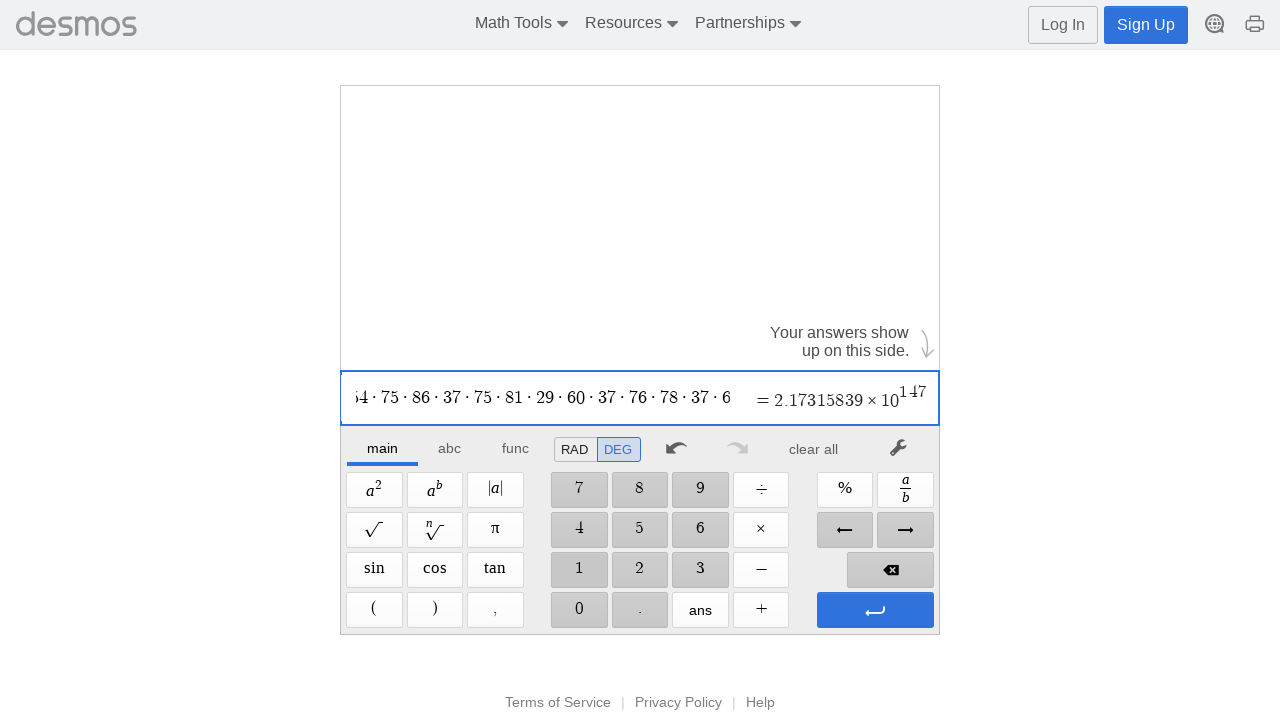

Clicked multiplication operator at (761, 530) on xpath=//span[@aria-label='Times']
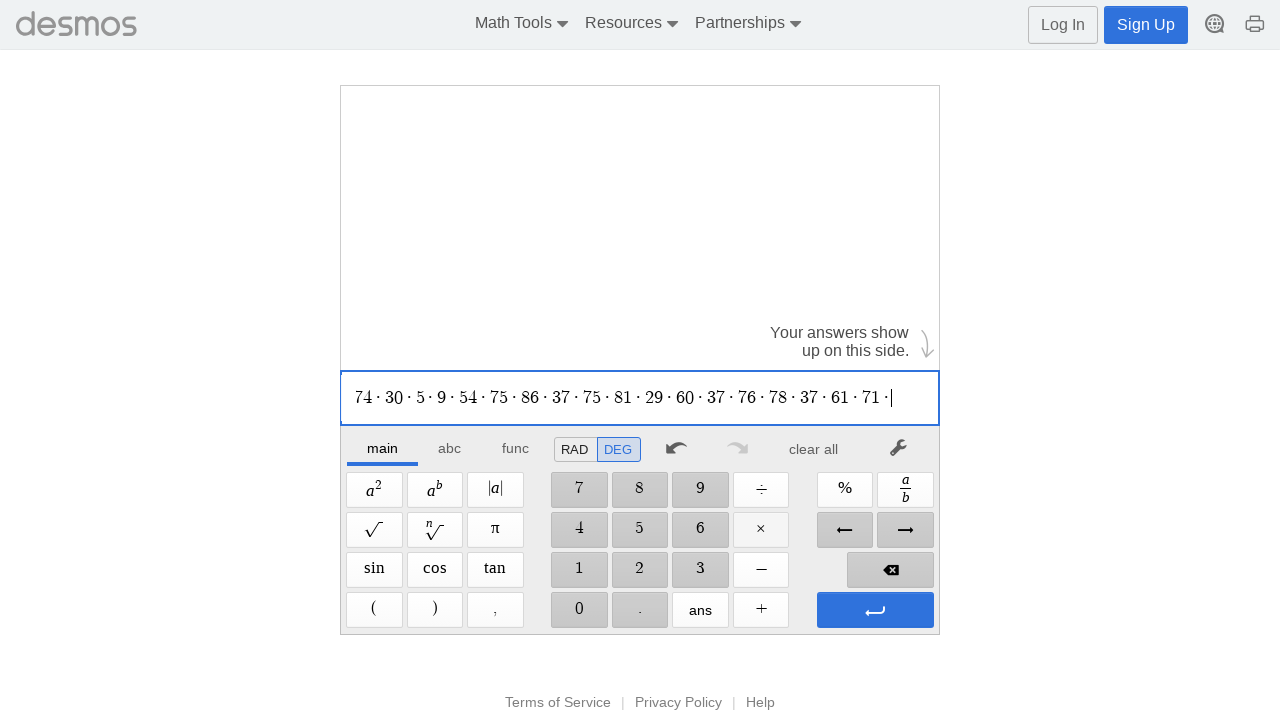

Clicked digit '5' at (640, 530) on //span[@aria-label='5']
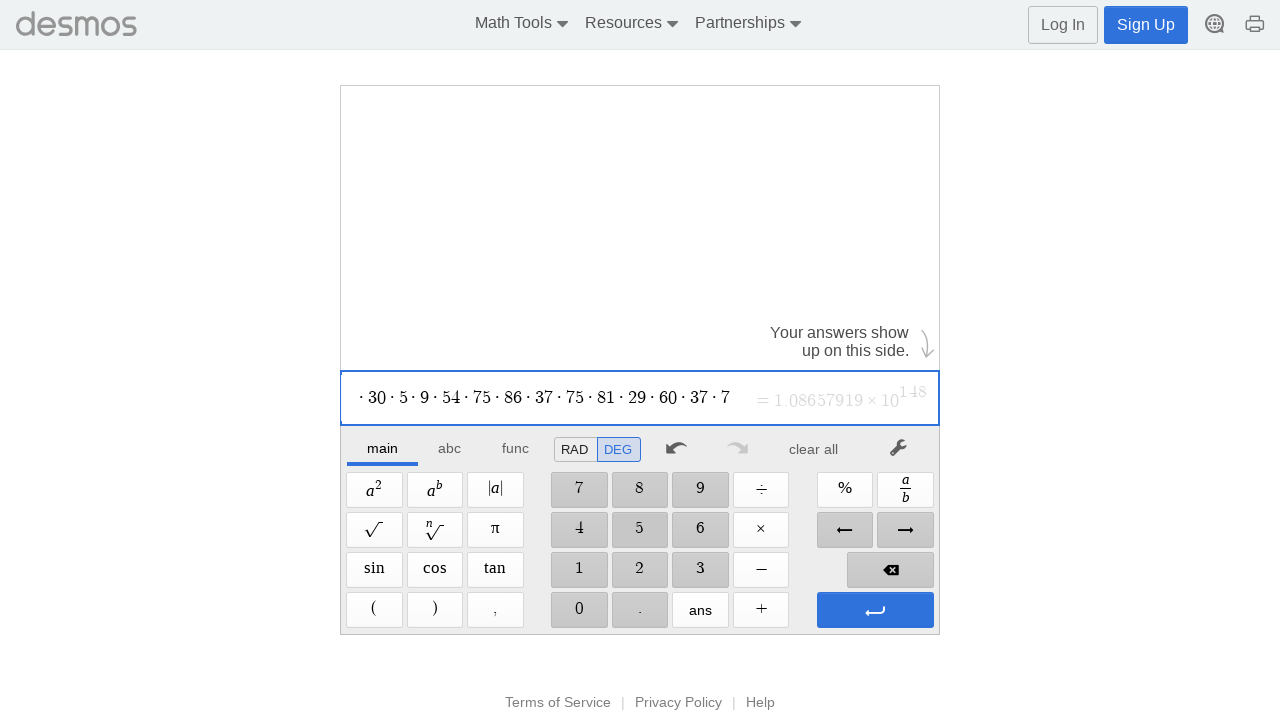

Clicked digit '2' at (640, 570) on //span[@aria-label='2']
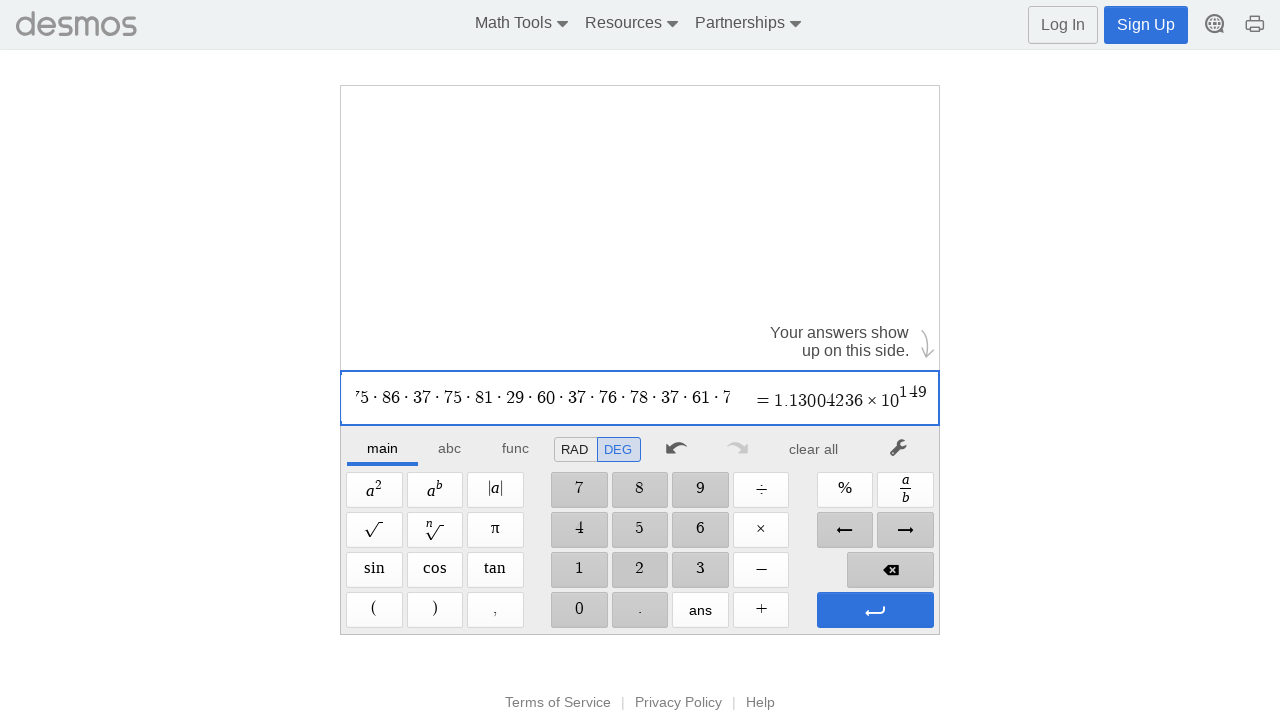

Clicked multiplication operator at (761, 530) on xpath=//span[@aria-label='Times']
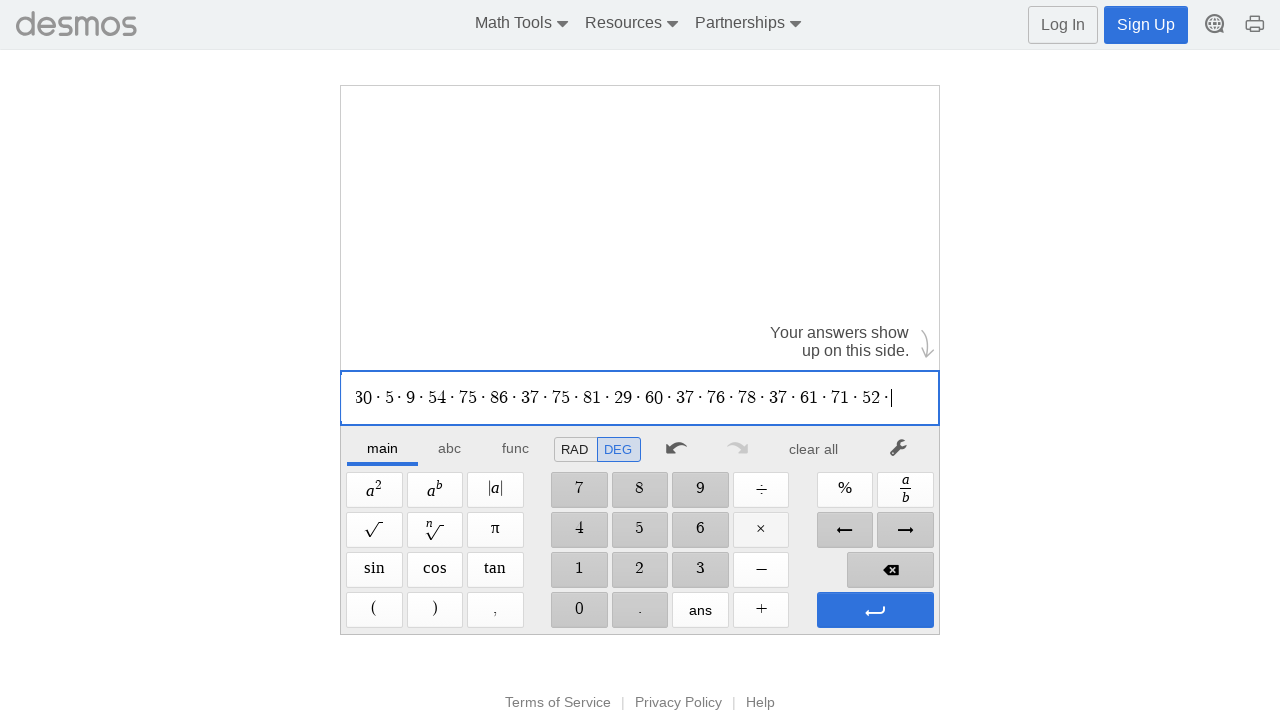

Clicked digit '4' at (579, 530) on //span[@aria-label='4']
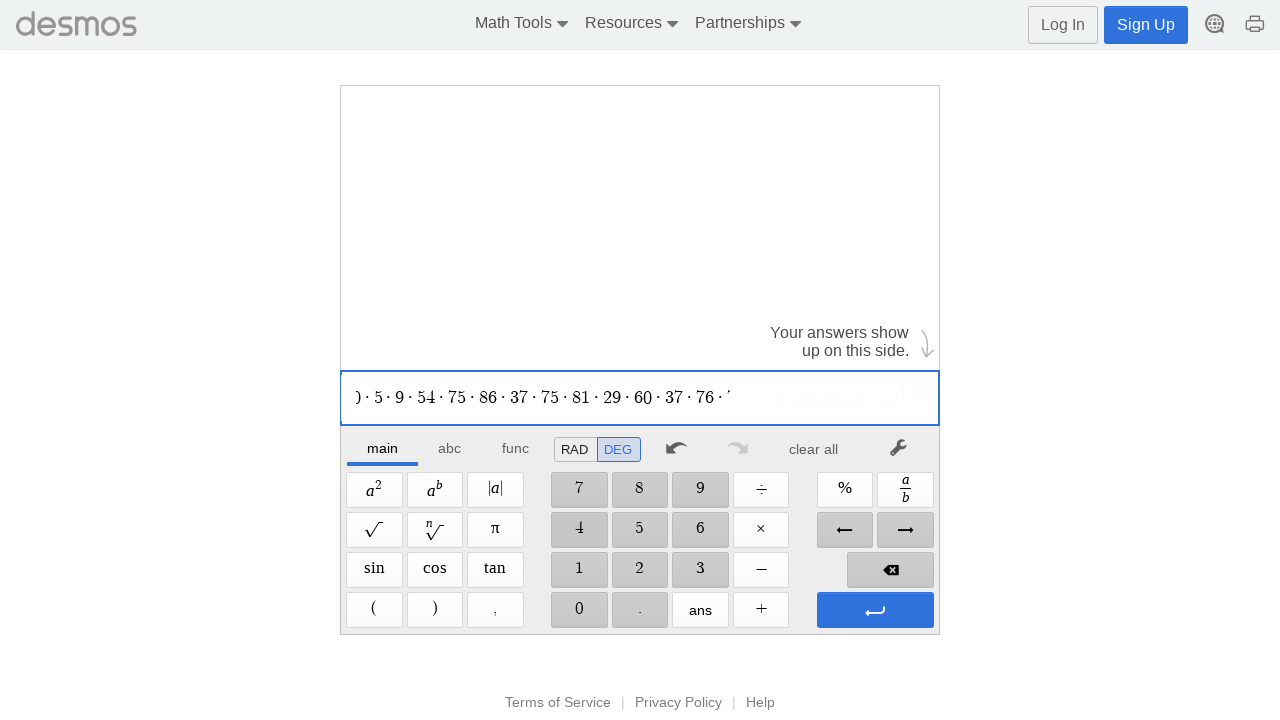

Clicked digit '0' at (579, 610) on //span[@aria-label='0']
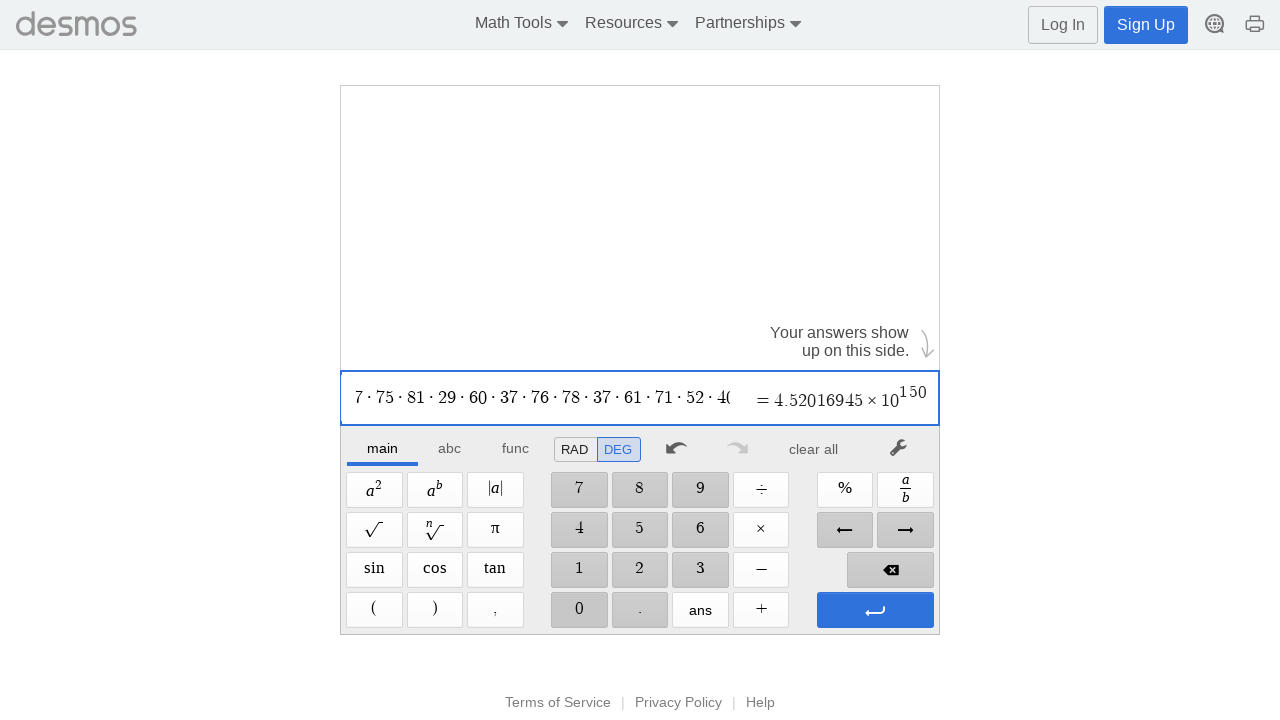

Clicked multiplication operator at (761, 530) on xpath=//span[@aria-label='Times']
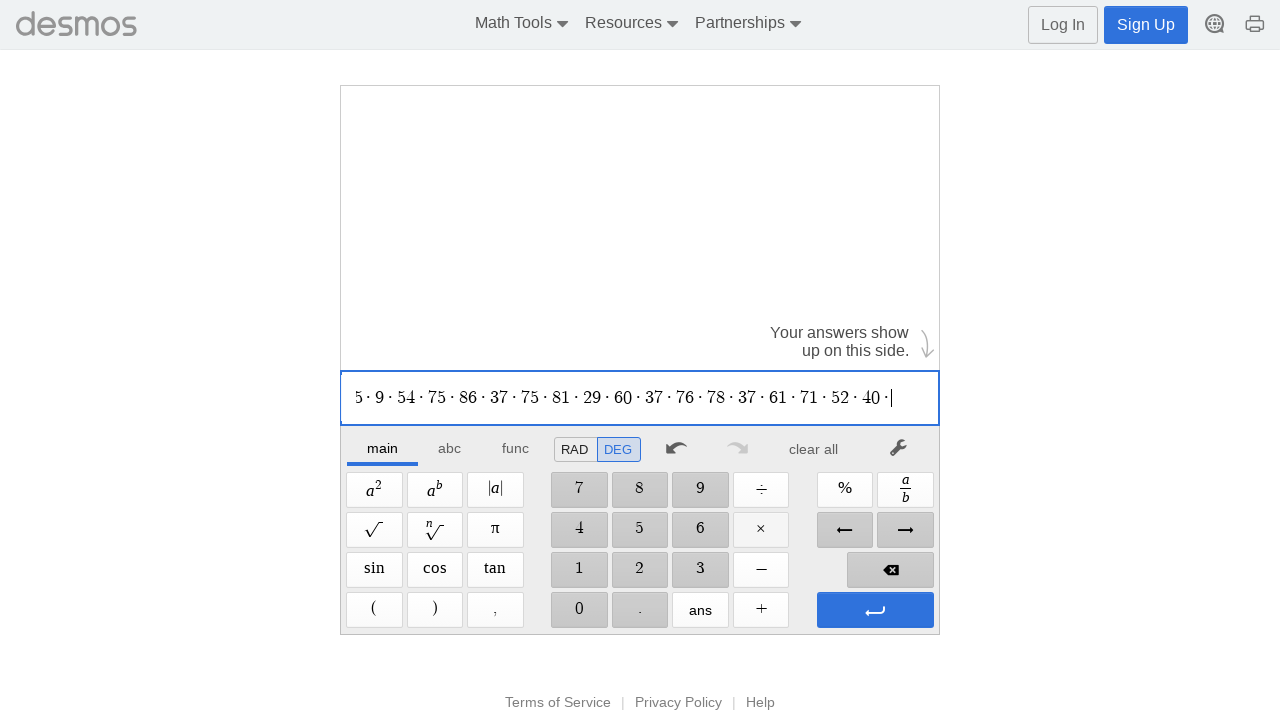

Clicked digit '1' at (579, 570) on //span[@aria-label='1']
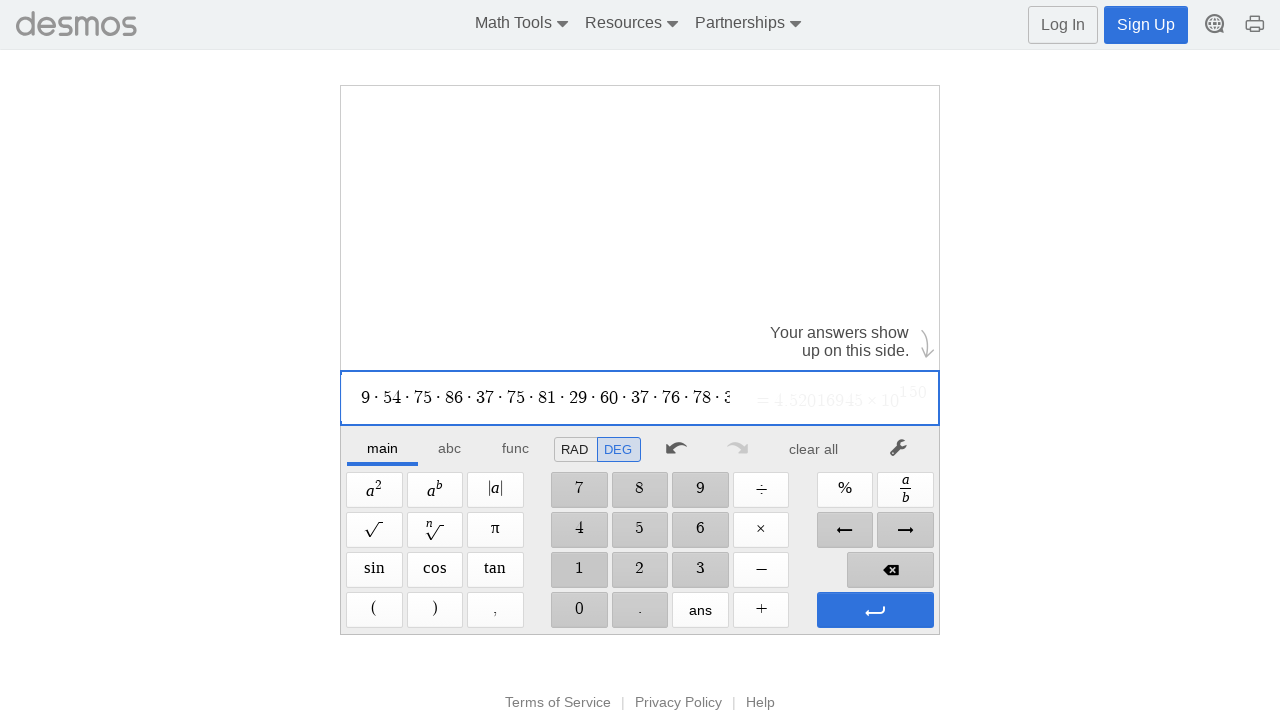

Clicked digit '6' at (700, 530) on //span[@aria-label='6']
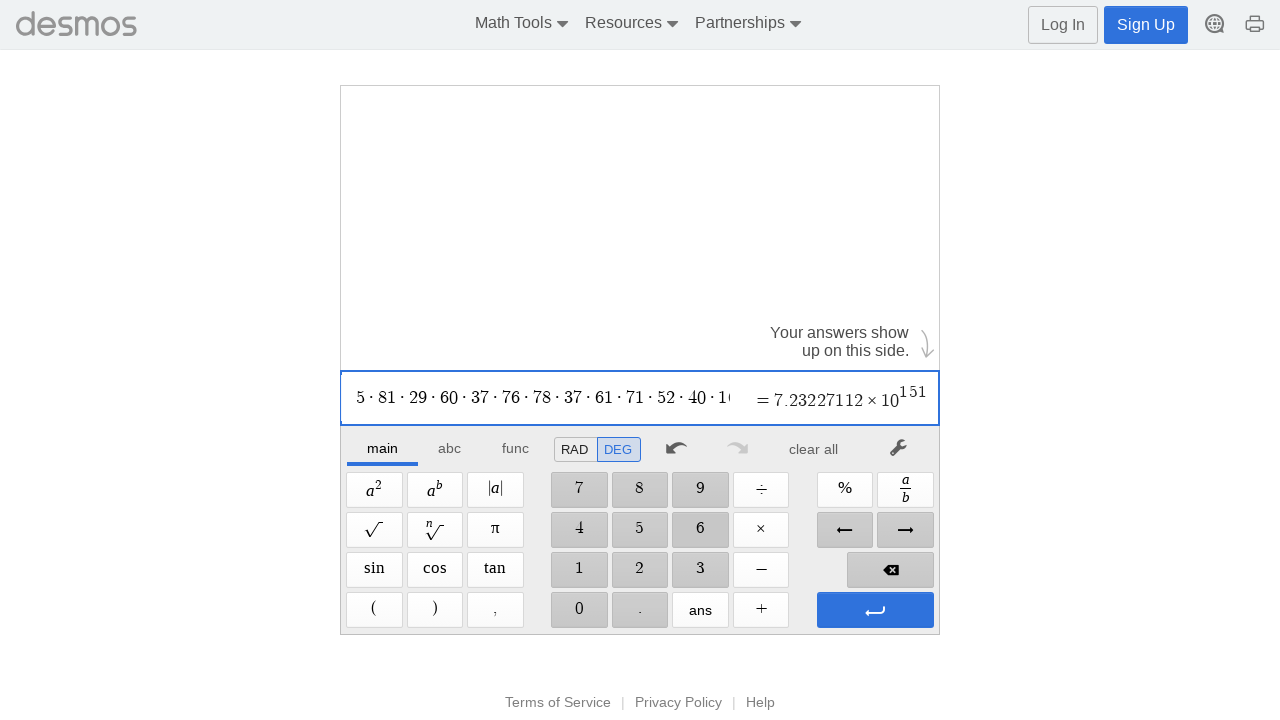

Clicked multiplication operator at (761, 530) on xpath=//span[@aria-label='Times']
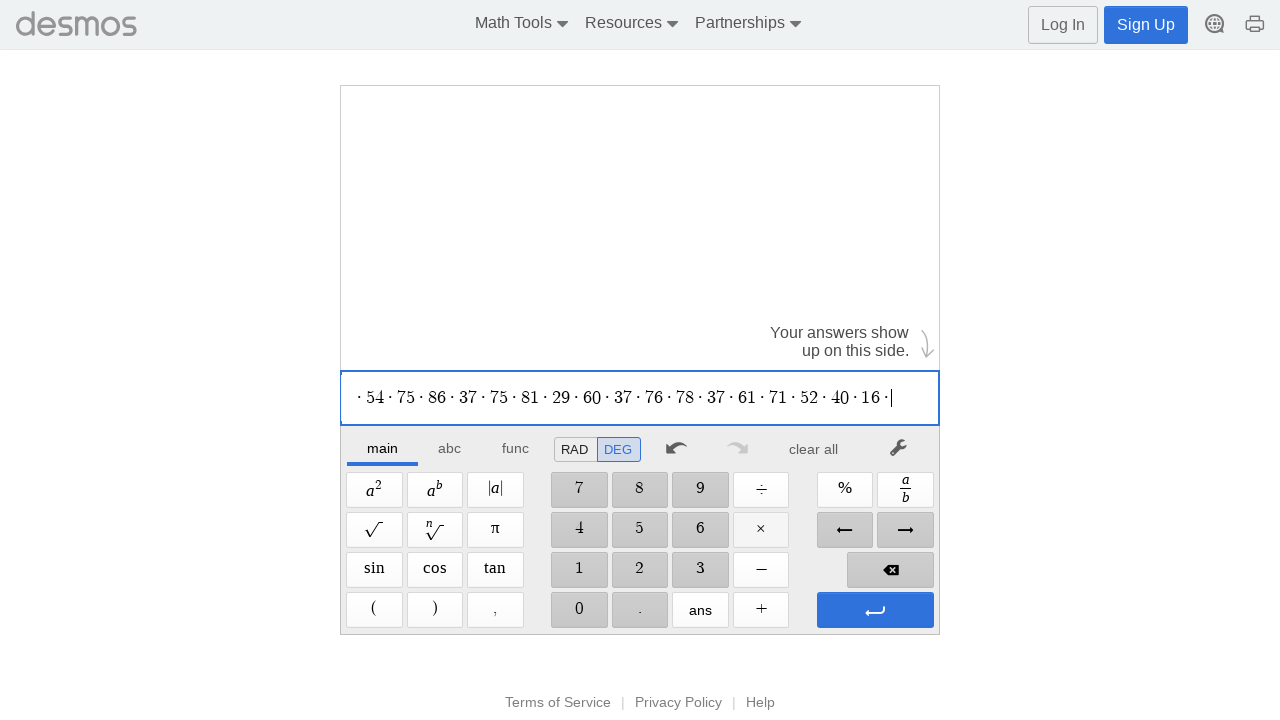

Clicked digit '1' at (579, 570) on //span[@aria-label='1']
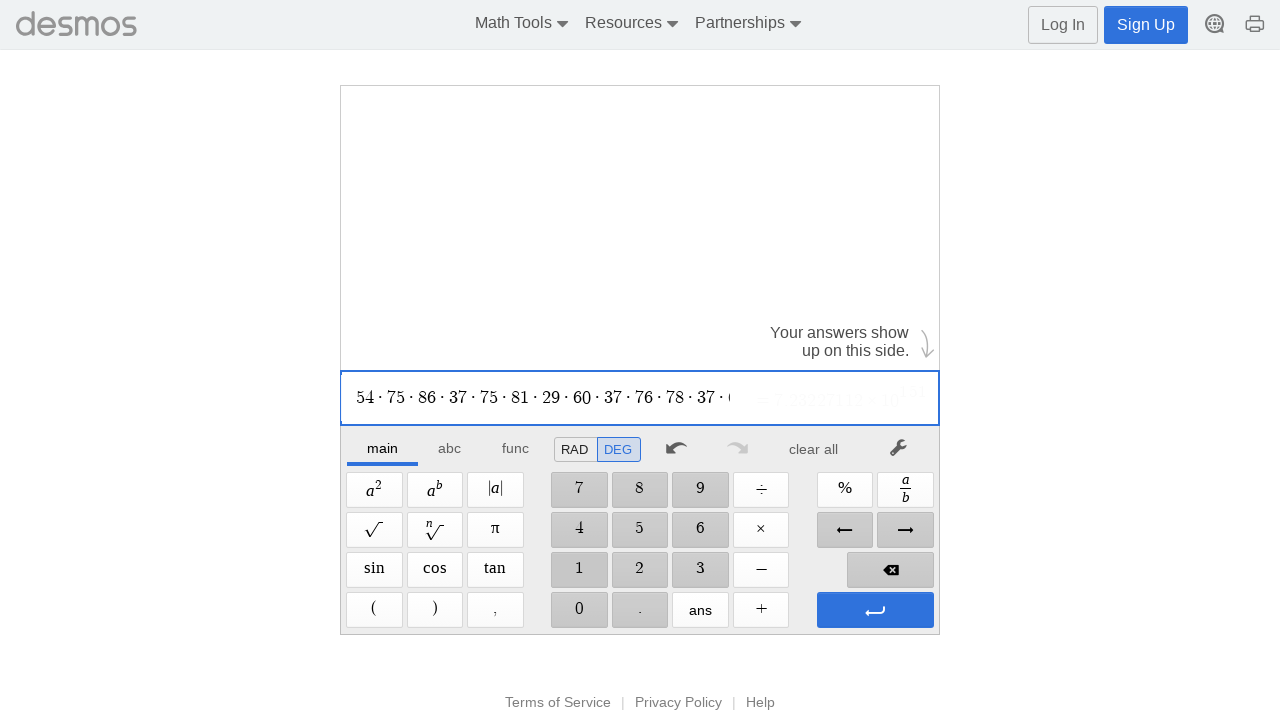

Clicked digit '8' at (640, 490) on //span[@aria-label='8']
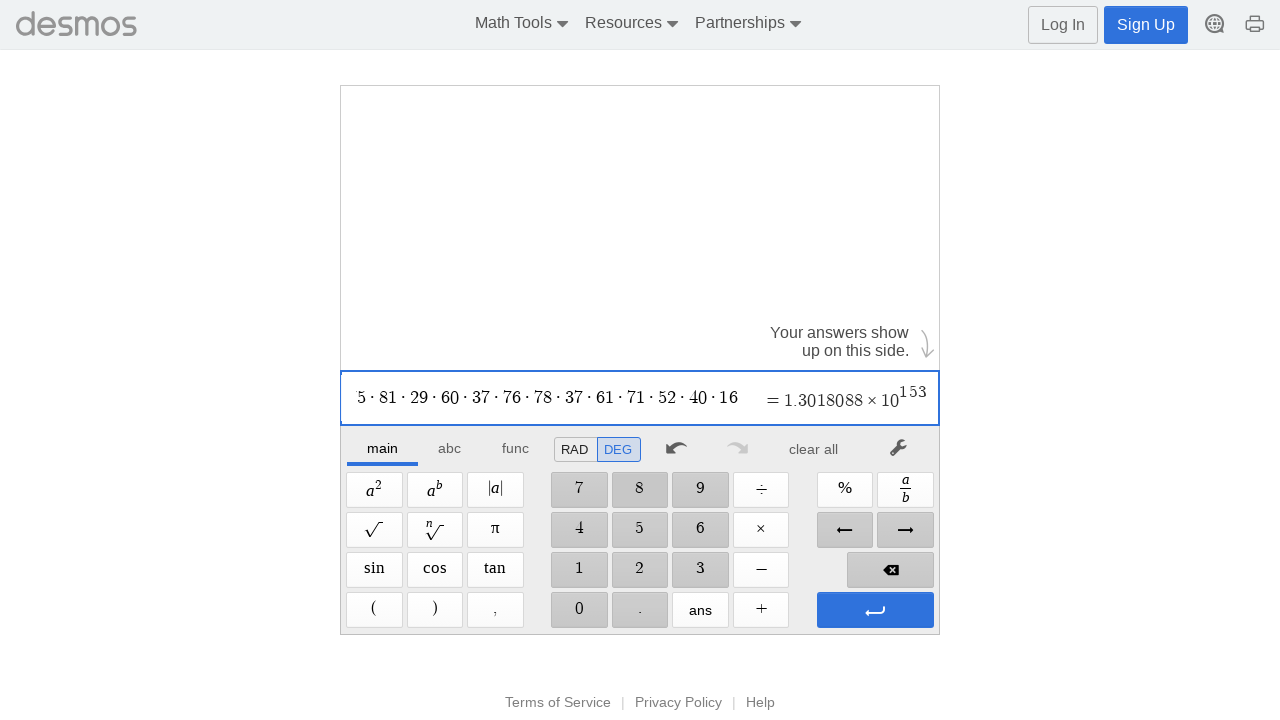

Clicked multiplication operator at (761, 530) on xpath=//span[@aria-label='Times']
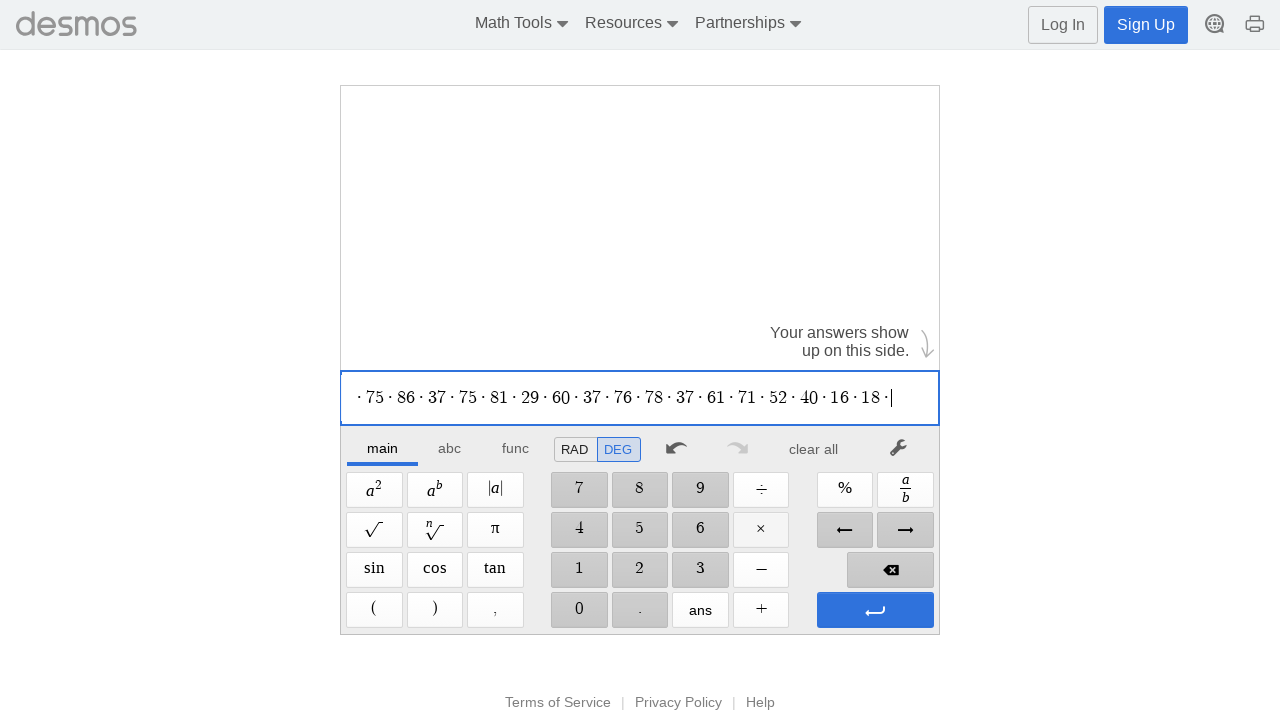

Clicked digit '4' at (579, 530) on //span[@aria-label='4']
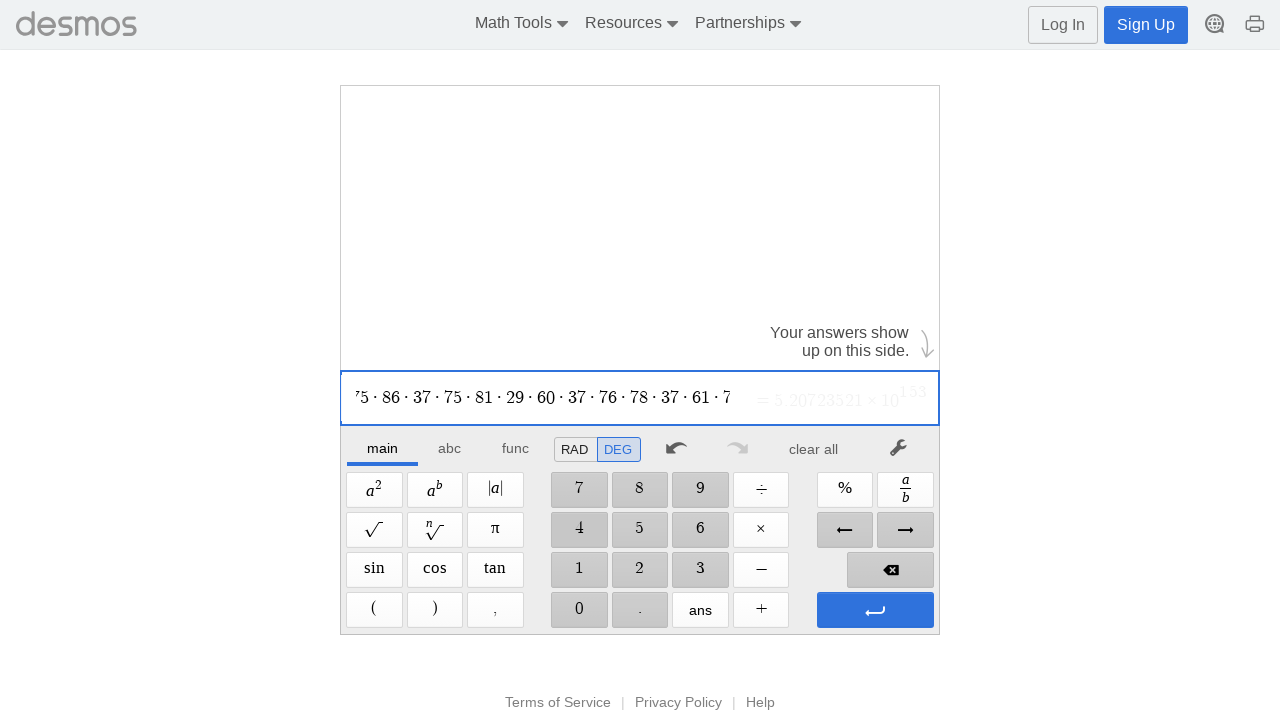

Clicked digit '2' at (640, 570) on //span[@aria-label='2']
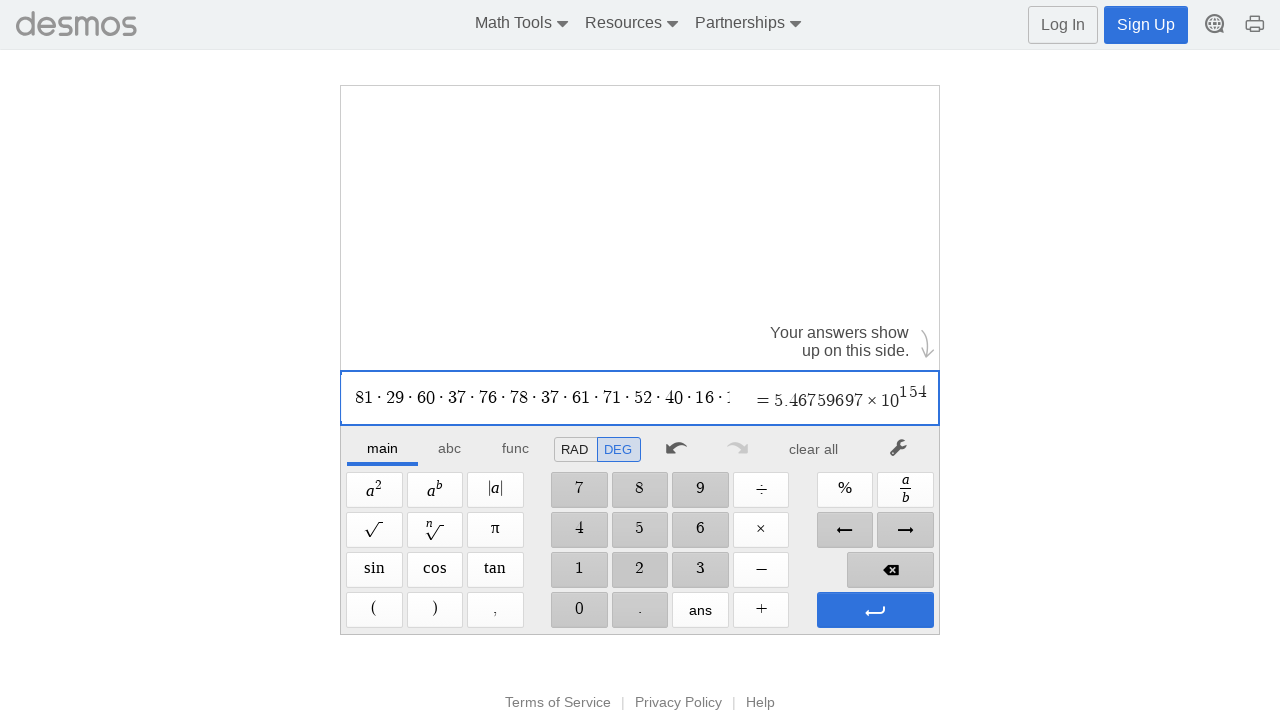

Clicked multiplication operator at (761, 530) on xpath=//span[@aria-label='Times']
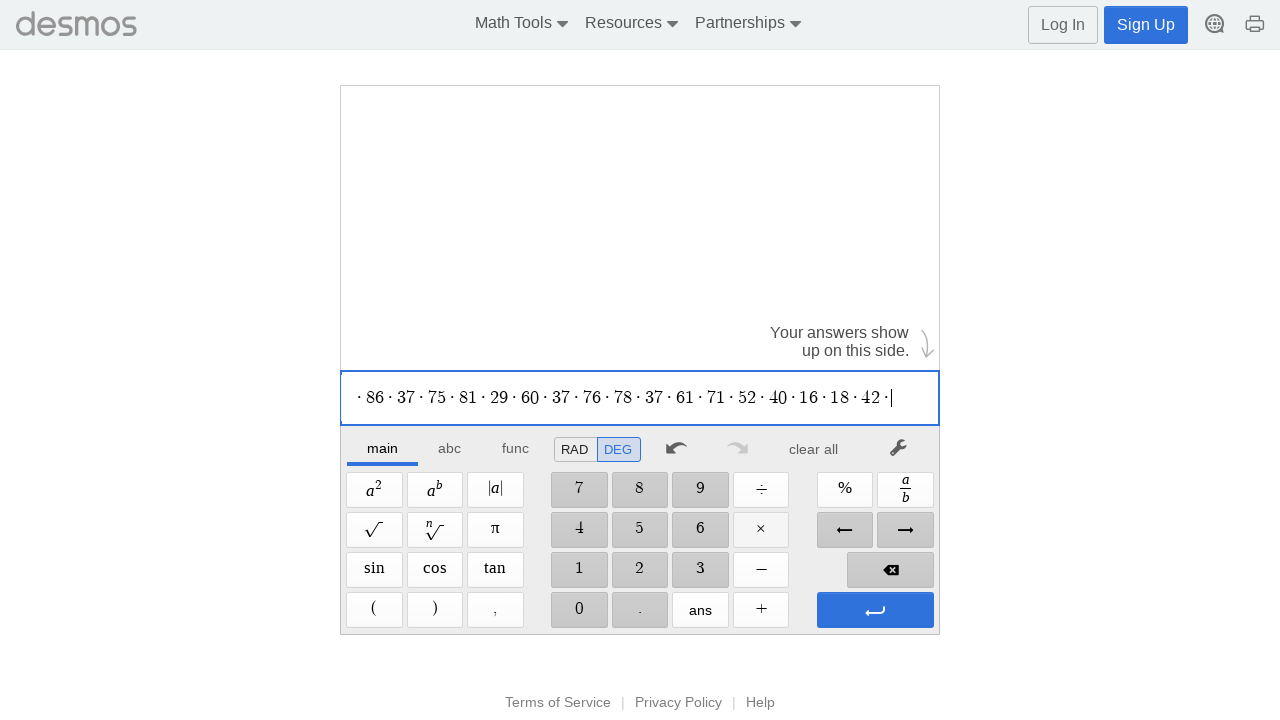

Clicked digit '3' at (700, 570) on //span[@aria-label='3']
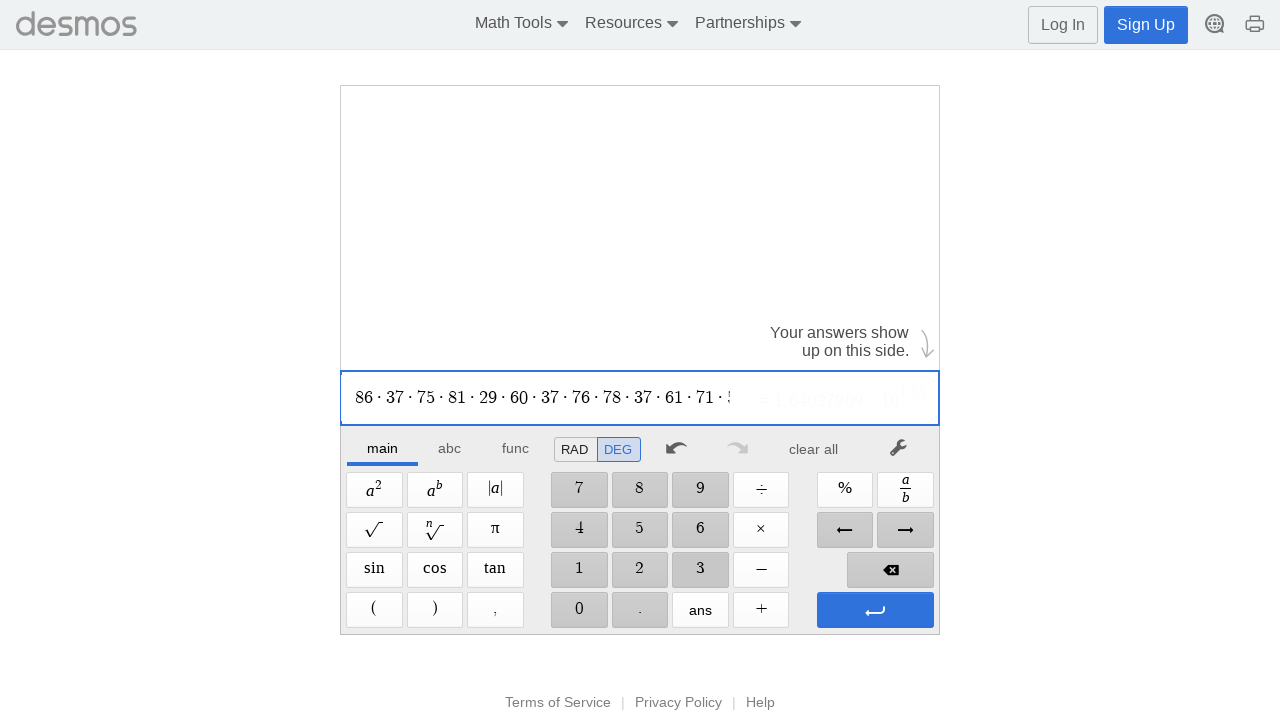

Clicked digit '9' at (700, 490) on //span[@aria-label='9']
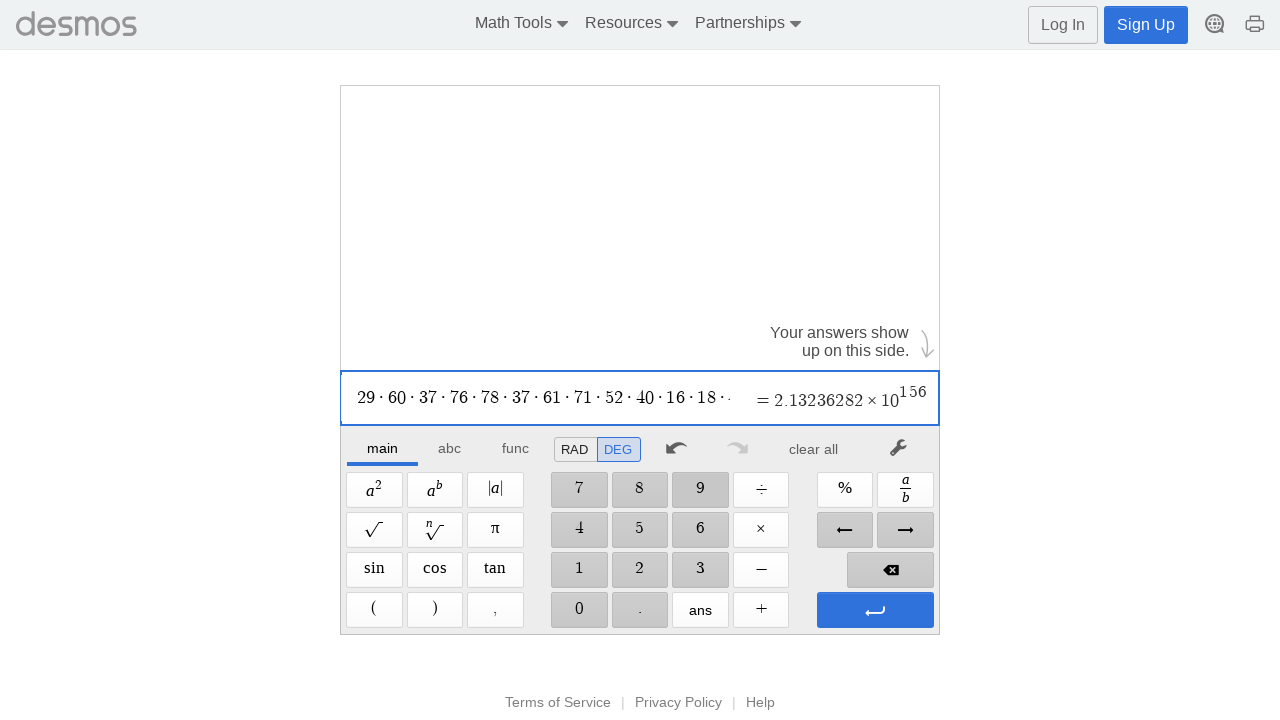

Clicked multiplication operator at (761, 530) on xpath=//span[@aria-label='Times']
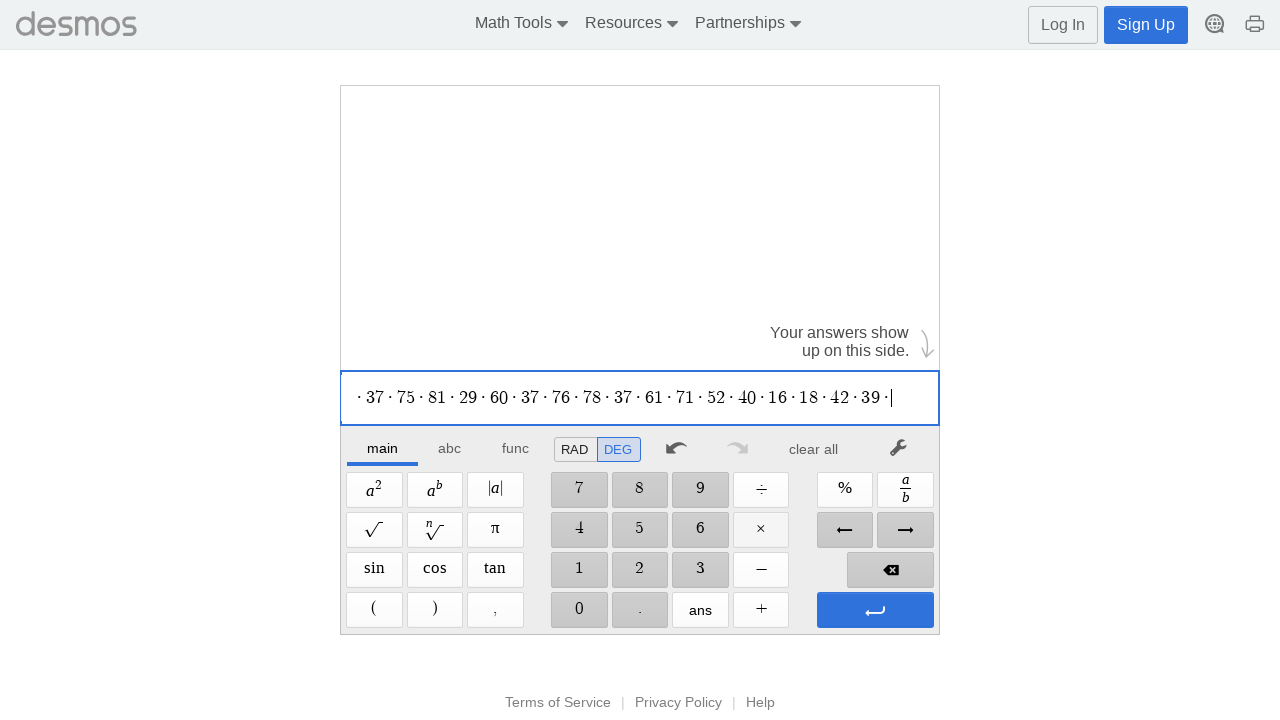

Clicked digit '4' at (579, 530) on //span[@aria-label='4']
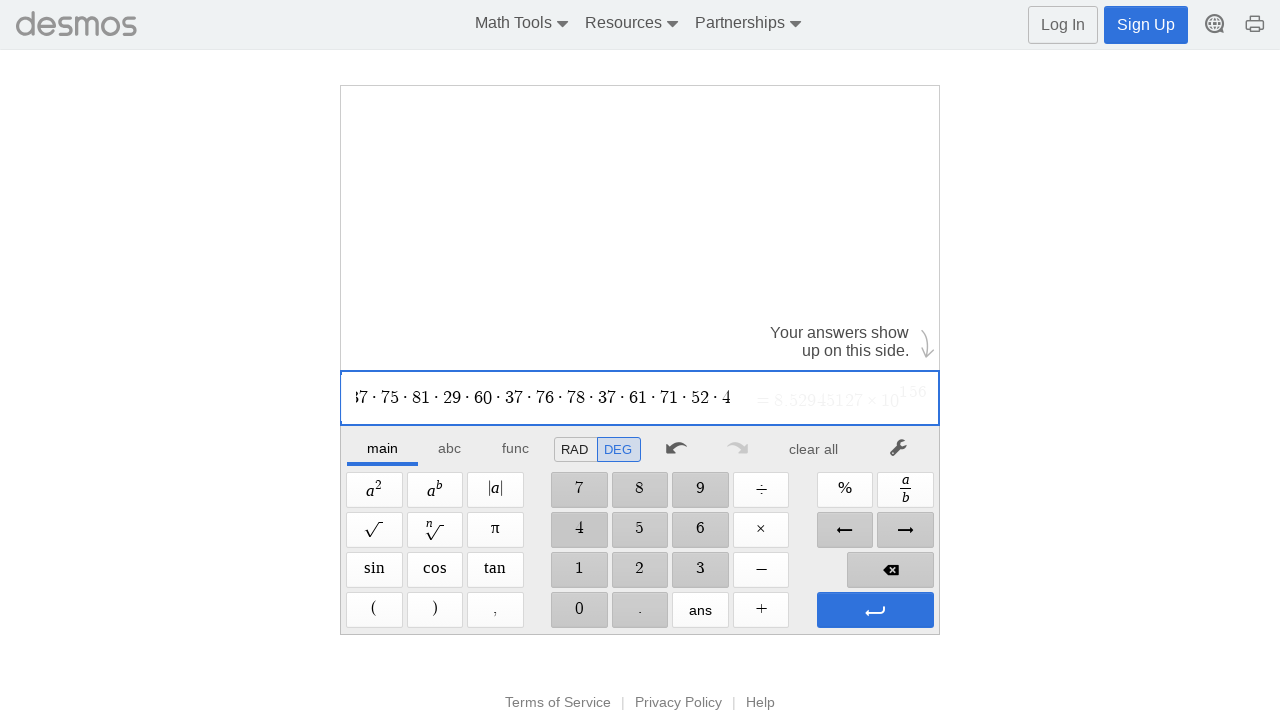

Clicked digit '6' at (700, 530) on //span[@aria-label='6']
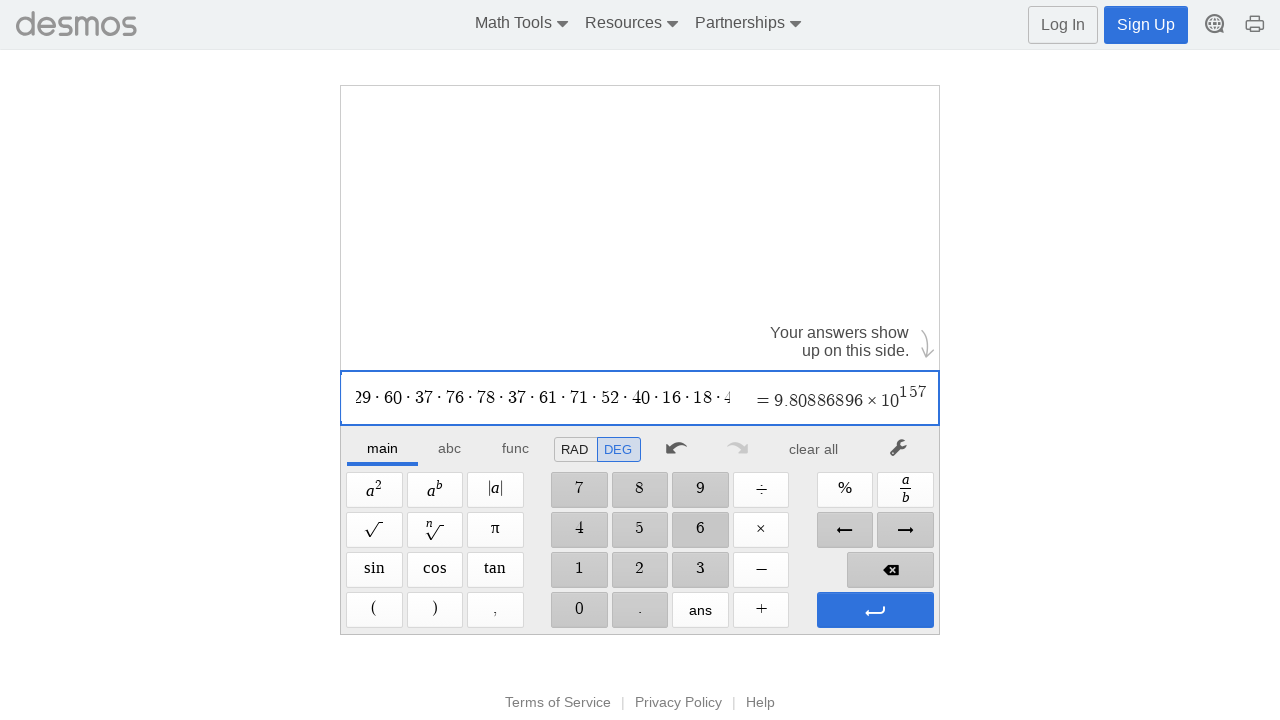

Clicked multiplication operator at (761, 530) on xpath=//span[@aria-label='Times']
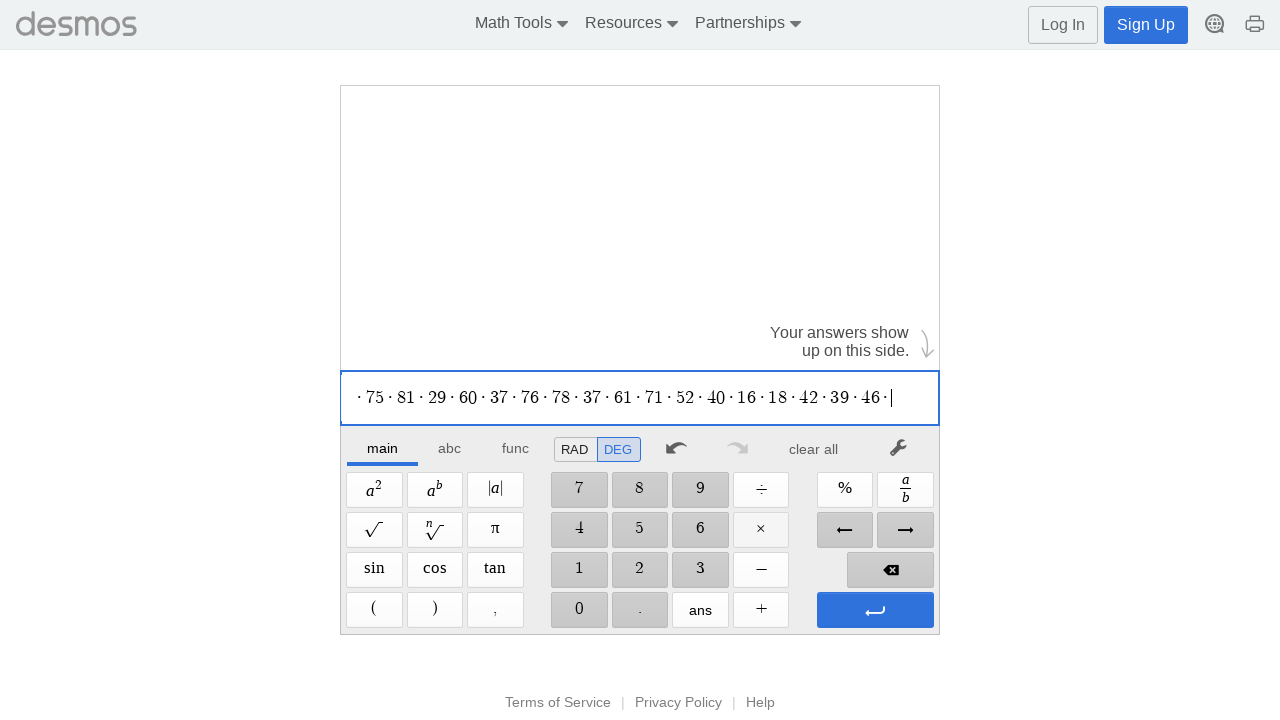

Clicked digit '5' at (640, 530) on //span[@aria-label='5']
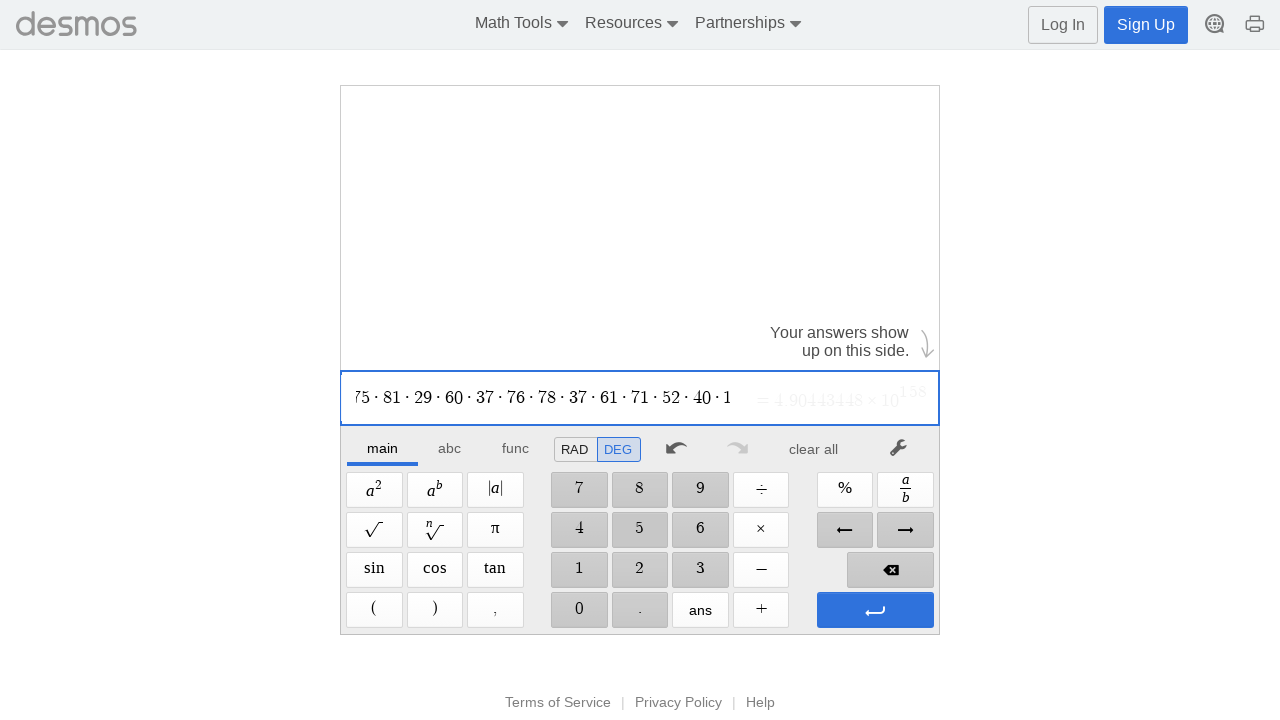

Clicked digit '9' at (700, 490) on //span[@aria-label='9']
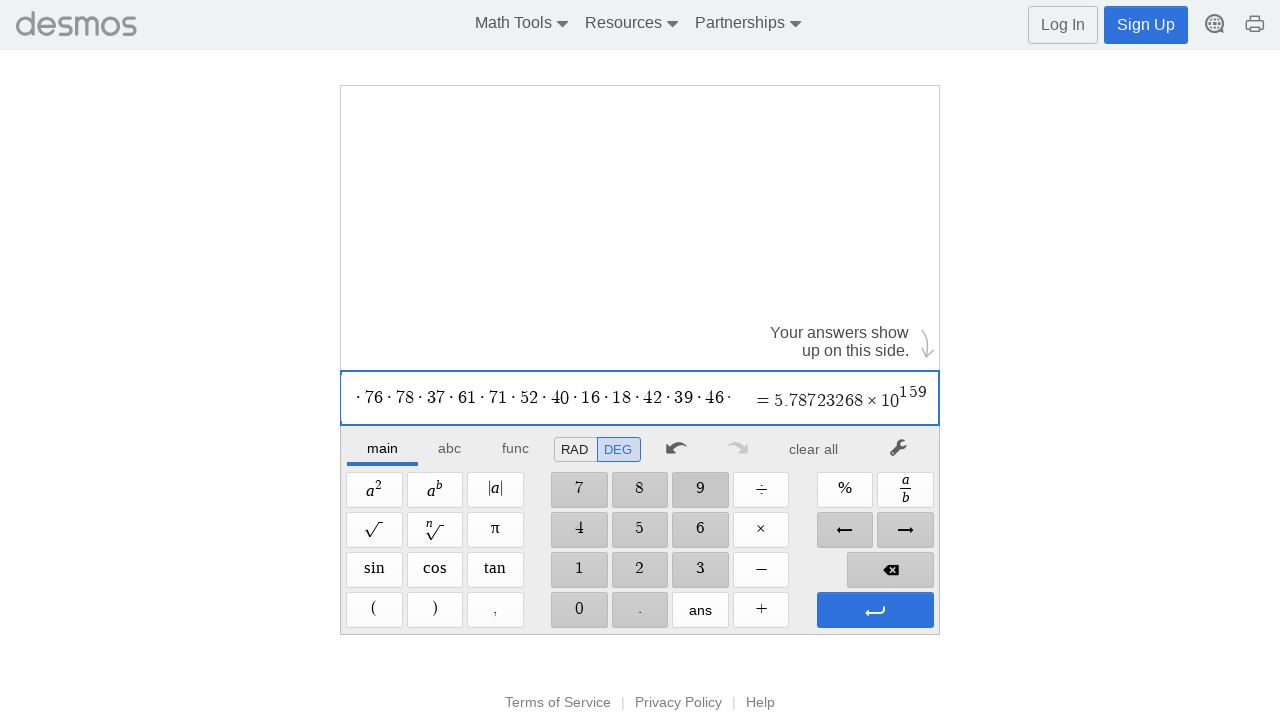

Clicked multiplication operator at (761, 530) on xpath=//span[@aria-label='Times']
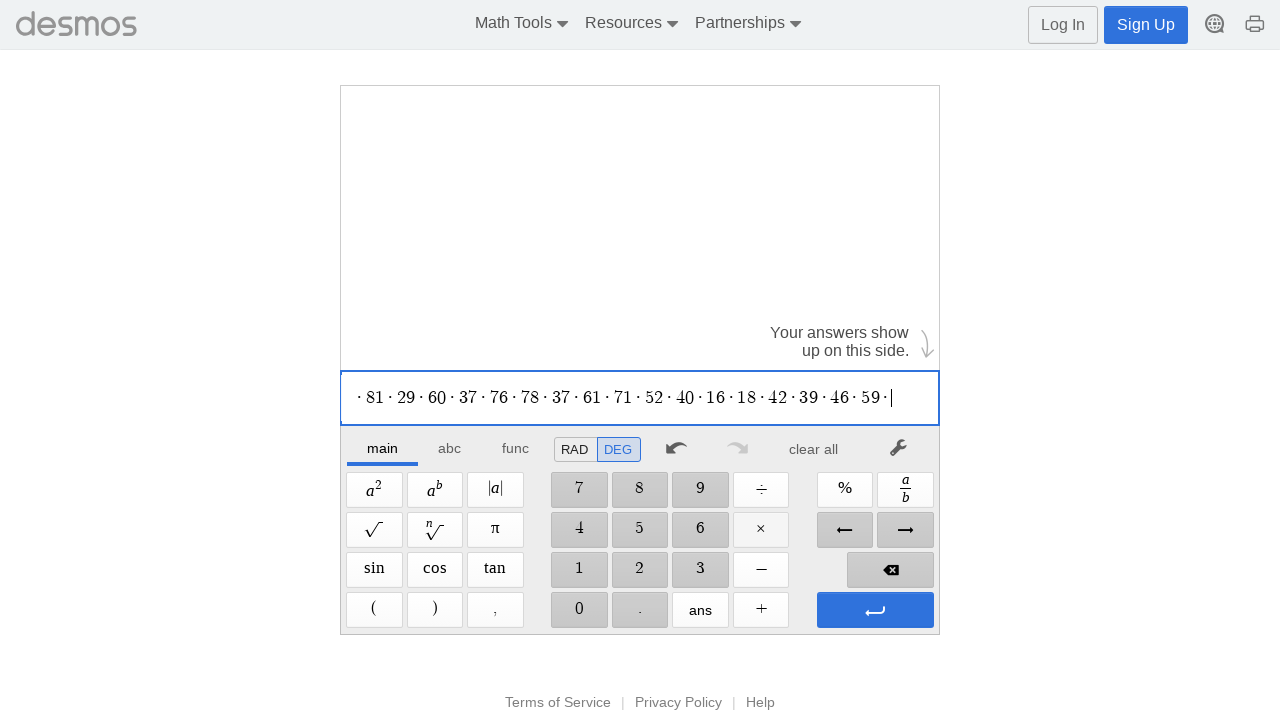

Clicked digit '5' at (640, 530) on //span[@aria-label='5']
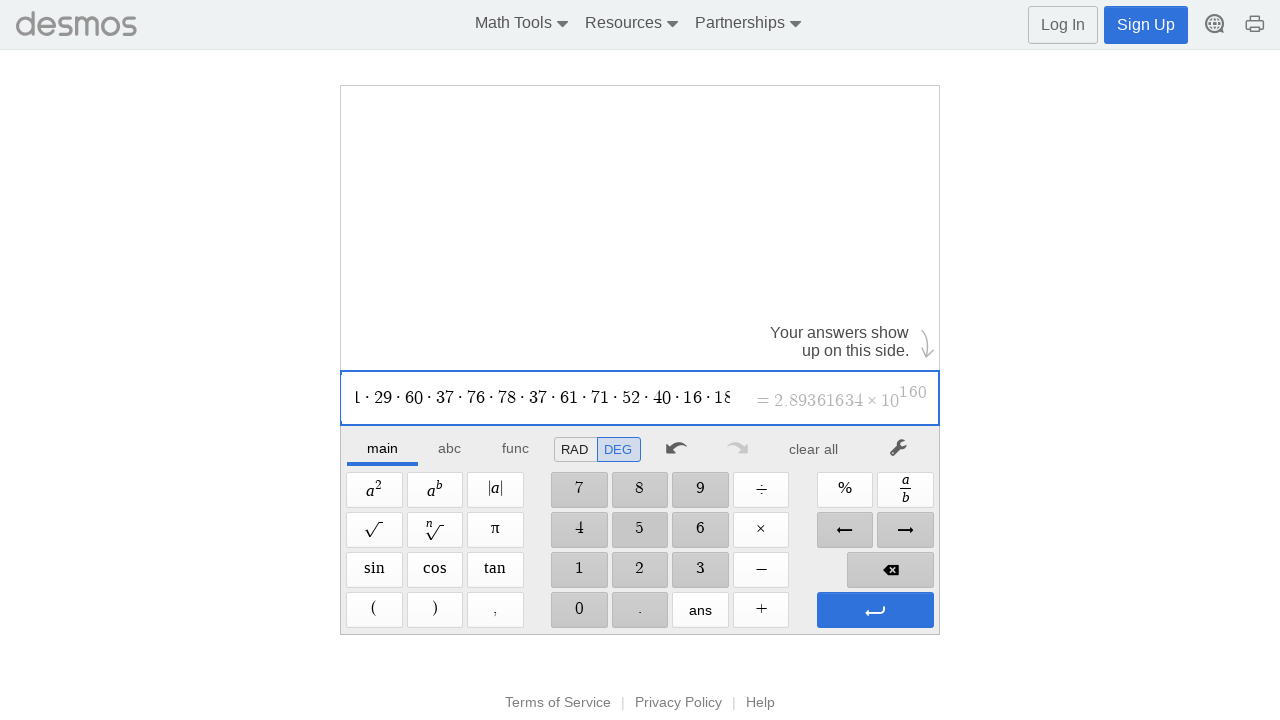

Clicked digit '1' at (579, 570) on //span[@aria-label='1']
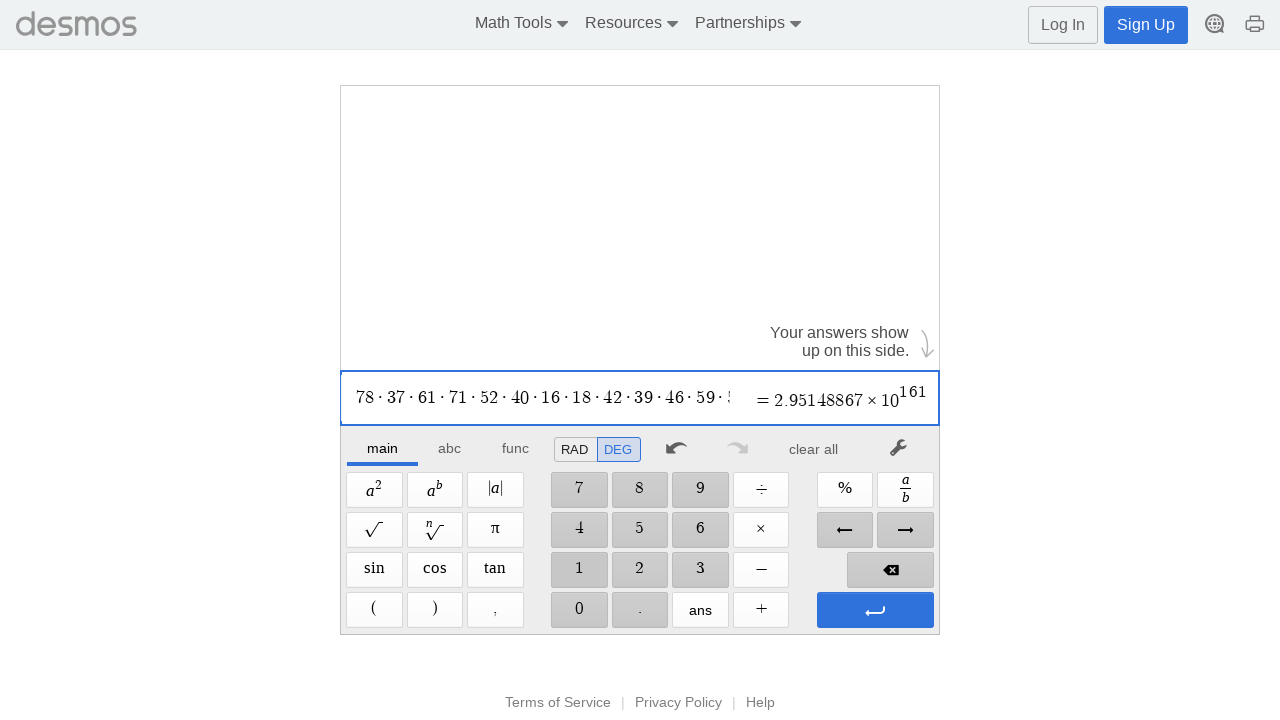

Clicked multiplication operator at (761, 530) on xpath=//span[@aria-label='Times']
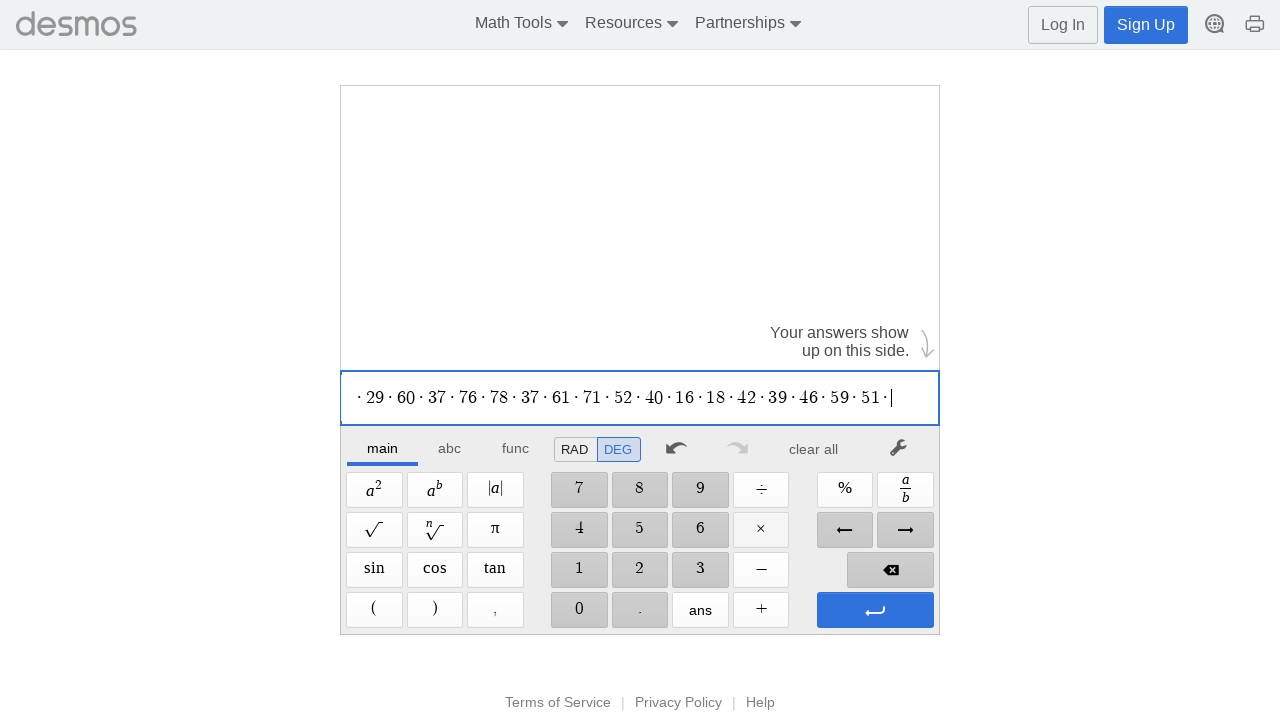

Clicked digit '2' at (640, 570) on //span[@aria-label='2']
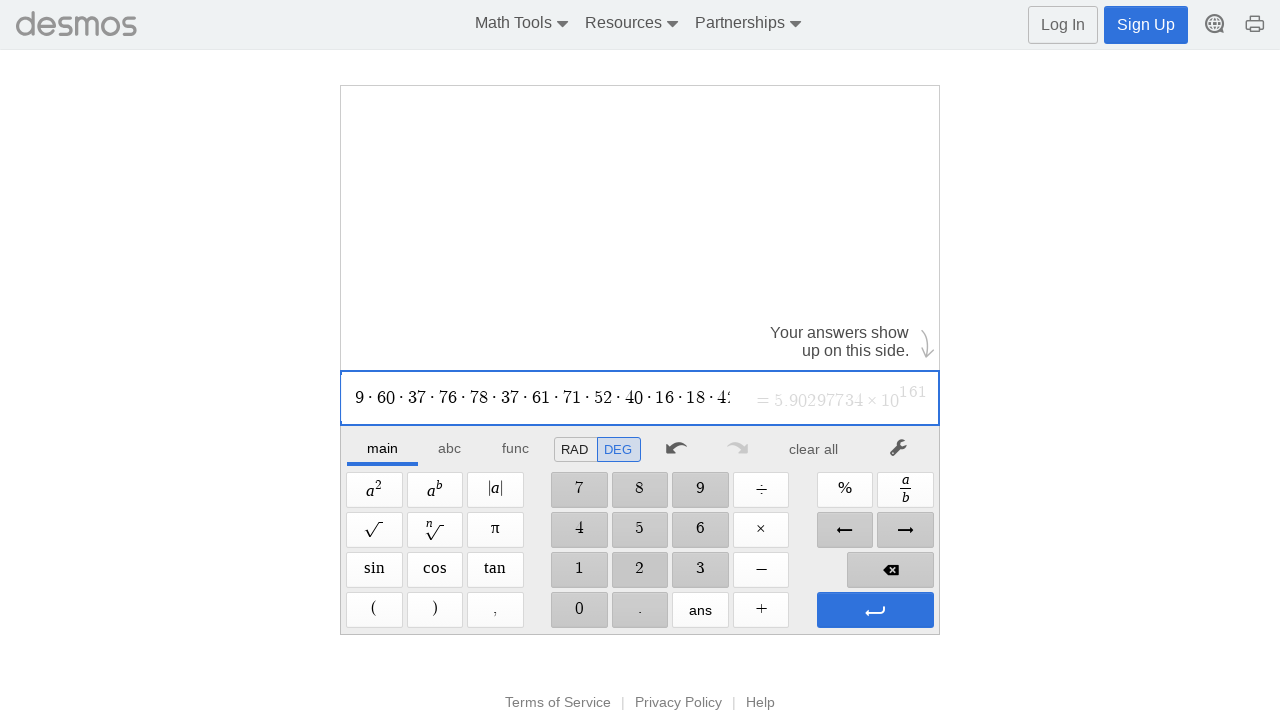

Clicked digit '4' at (579, 530) on //span[@aria-label='4']
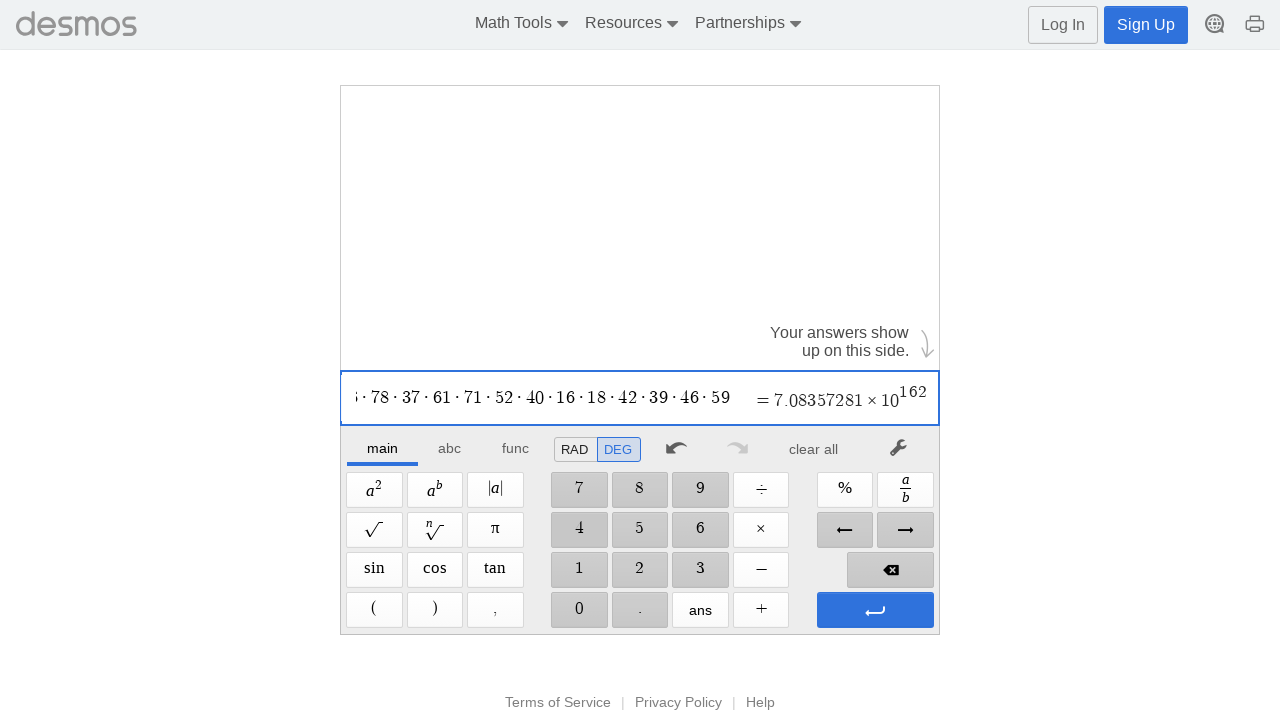

Clicked multiplication operator at (761, 530) on xpath=//span[@aria-label='Times']
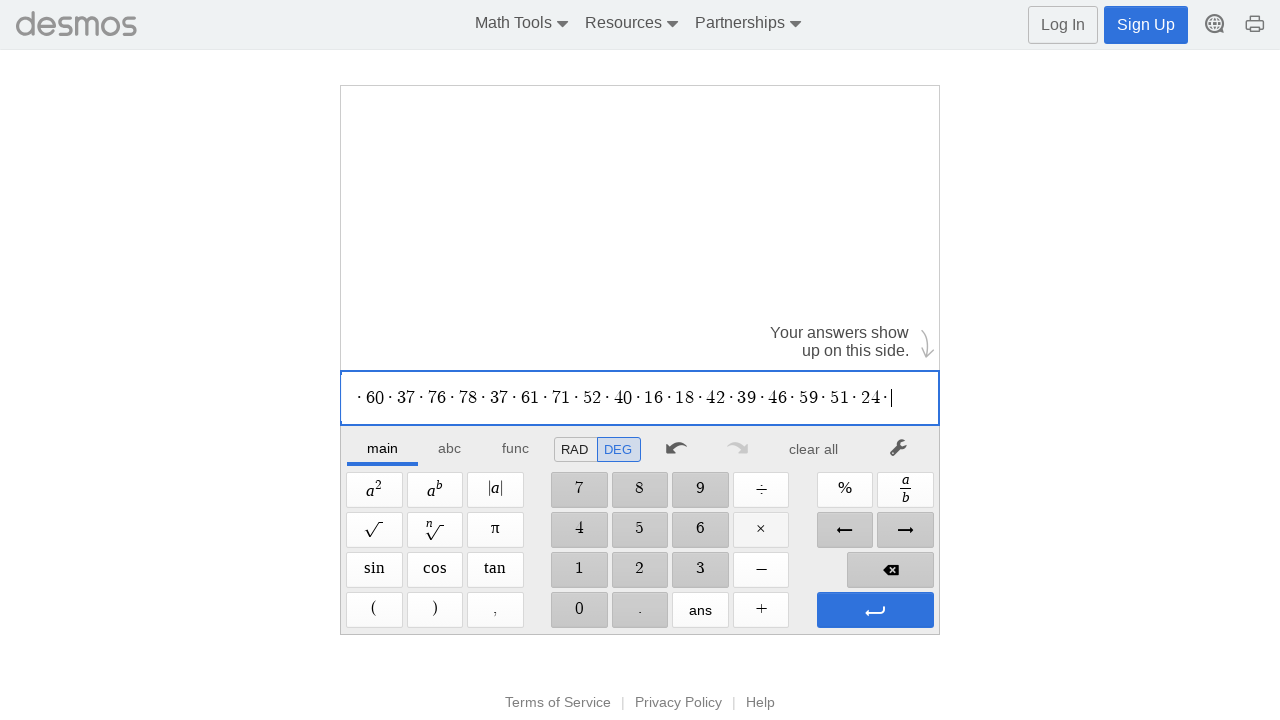

Clicked digit '7' at (579, 490) on //span[@aria-label='7']
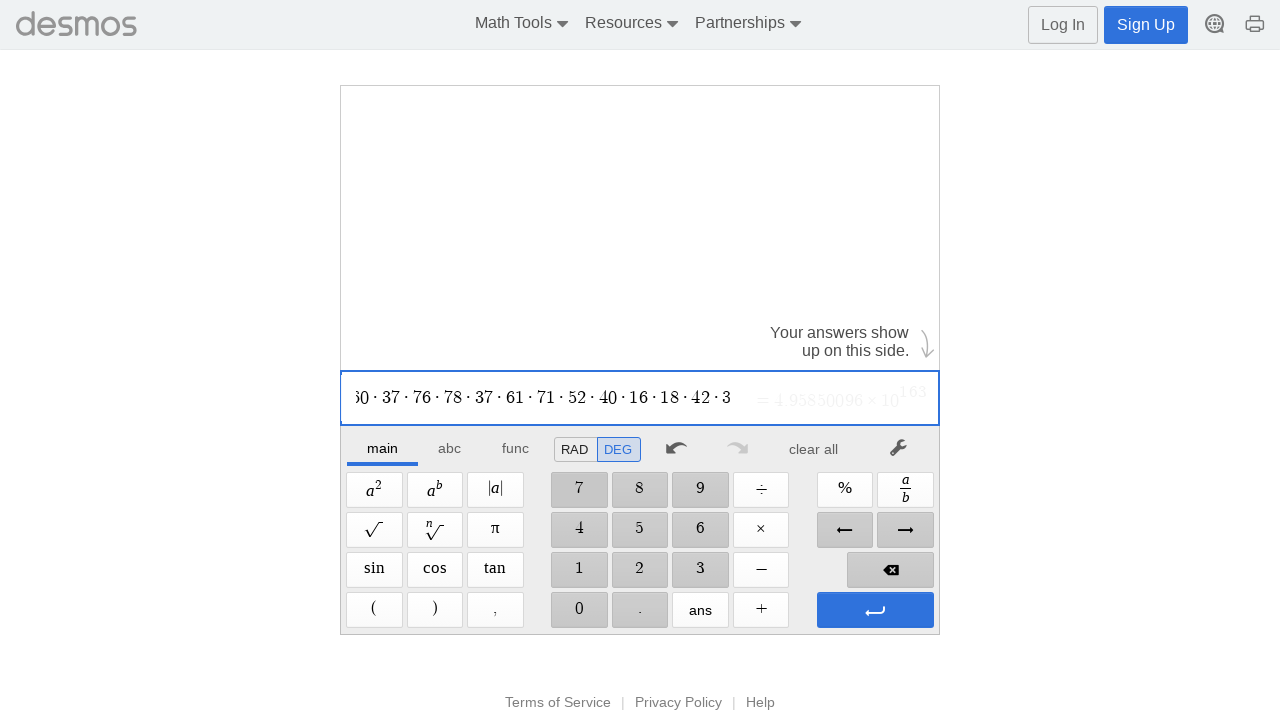

Clicked digit '7' at (579, 490) on //span[@aria-label='7']
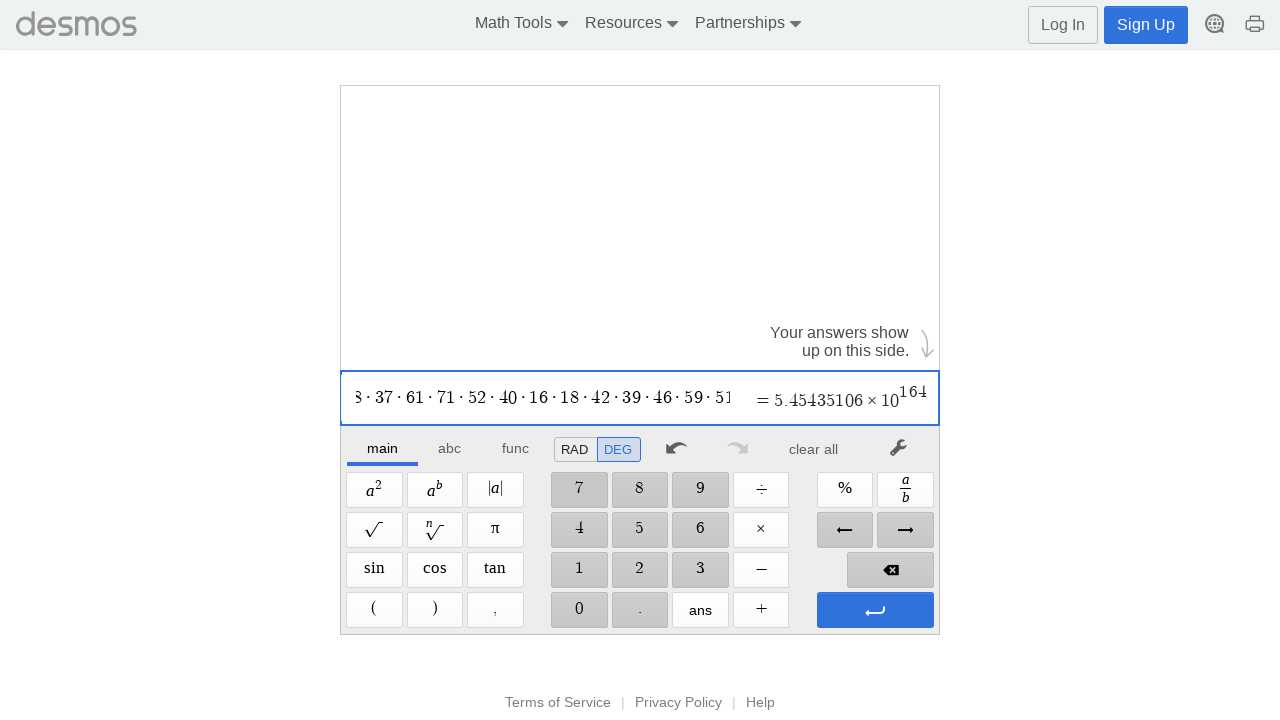

Clicked multiplication operator at (761, 530) on xpath=//span[@aria-label='Times']
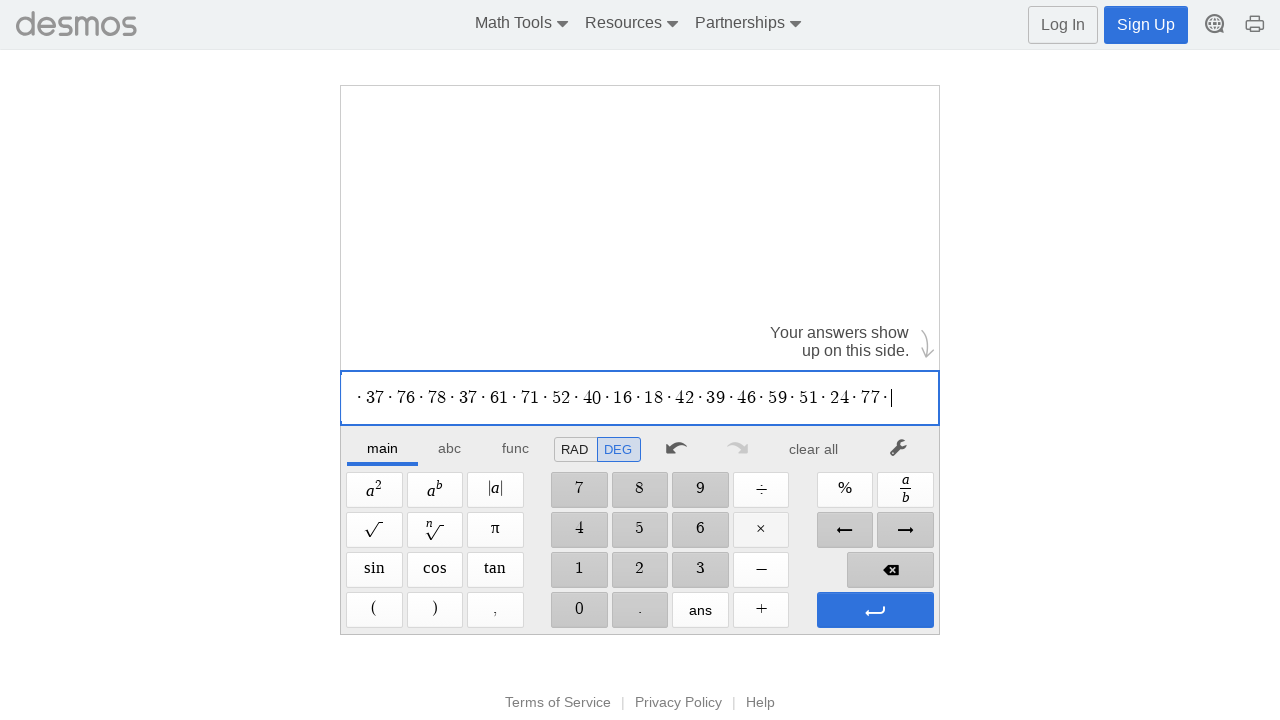

Clicked digit '6' at (700, 530) on //span[@aria-label='6']
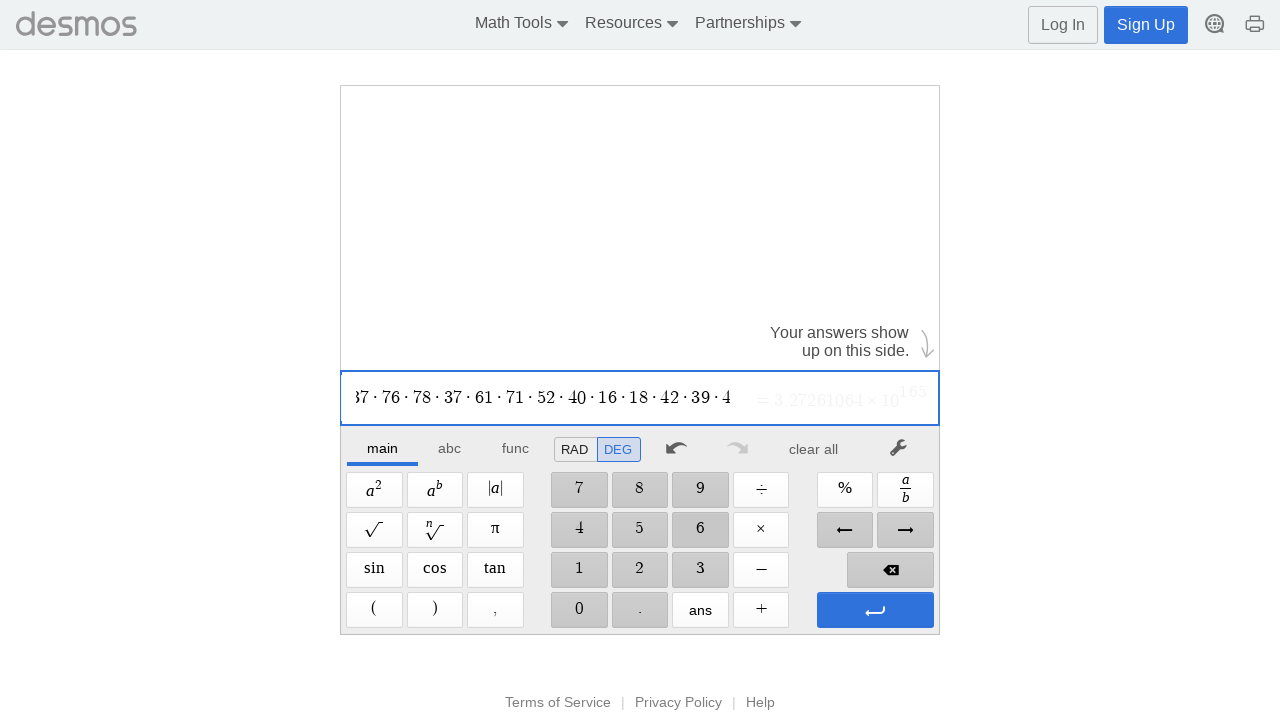

Clicked digit '6' at (700, 530) on //span[@aria-label='6']
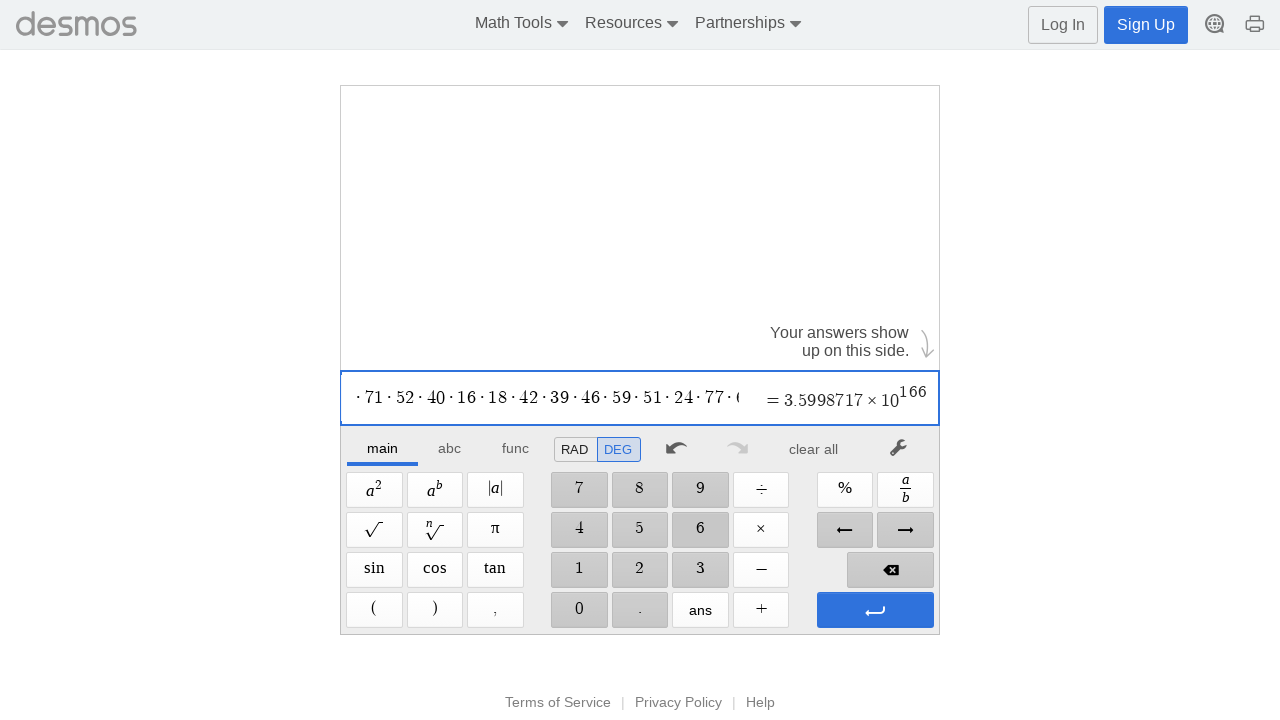

Clicked multiplication operator at (761, 530) on xpath=//span[@aria-label='Times']
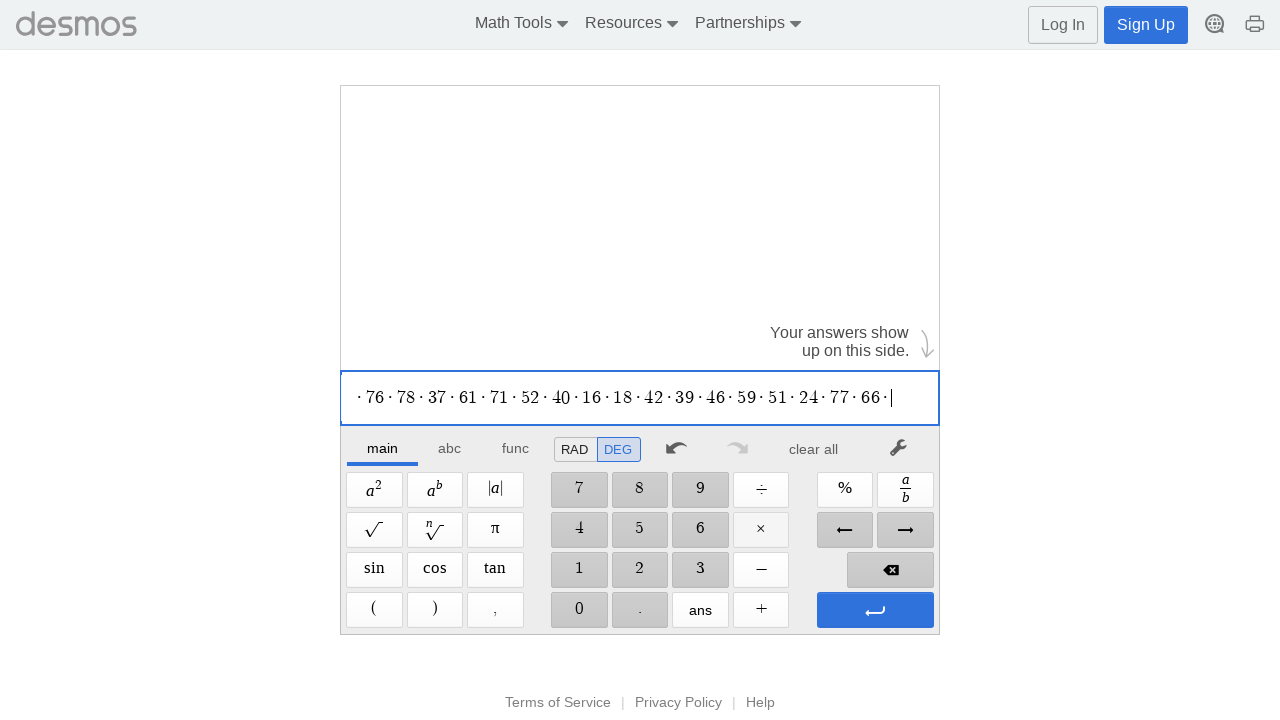

Clicked digit '9' at (700, 490) on //span[@aria-label='9']
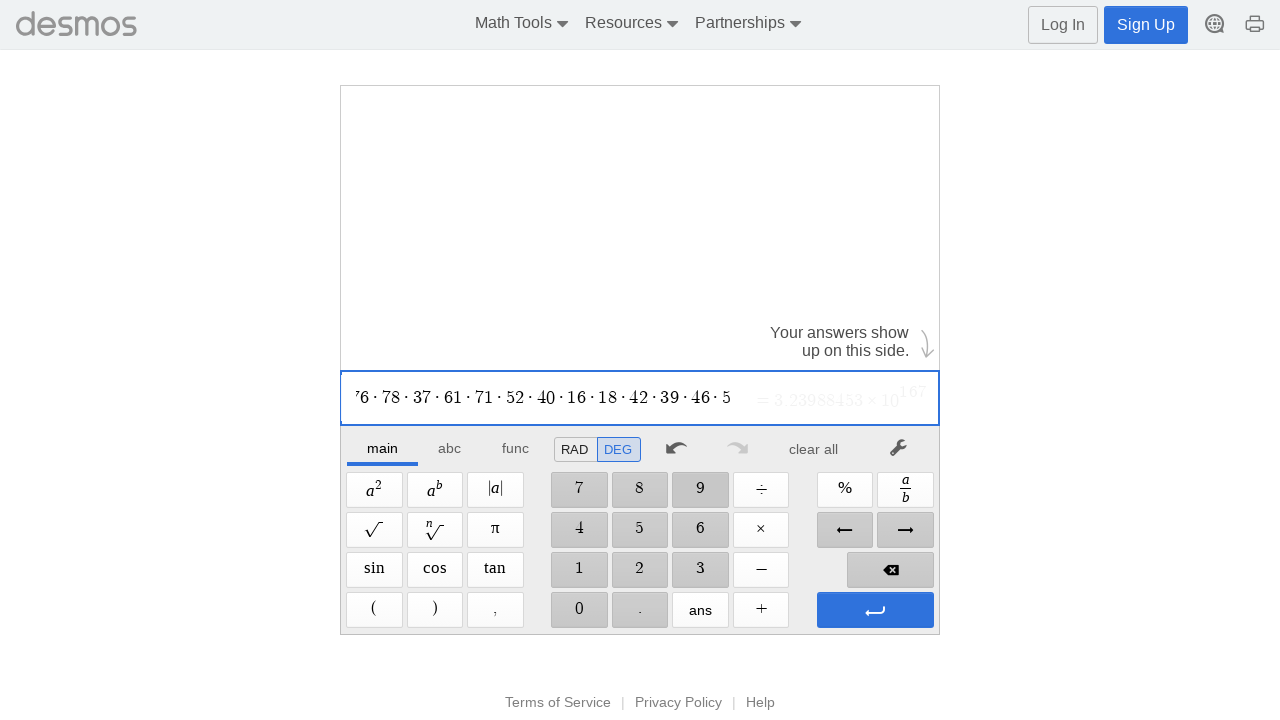

Clicked digit '6' at (700, 530) on //span[@aria-label='6']
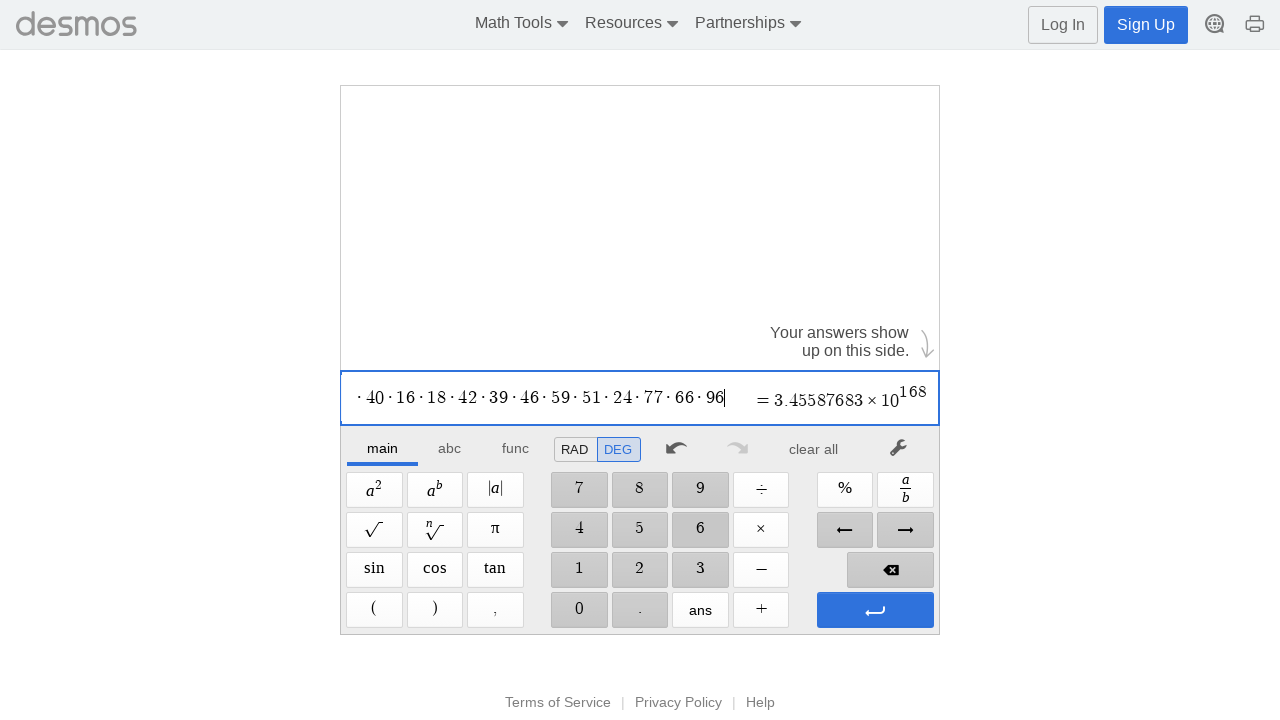

Clicked multiplication operator at (761, 530) on xpath=//span[@aria-label='Times']
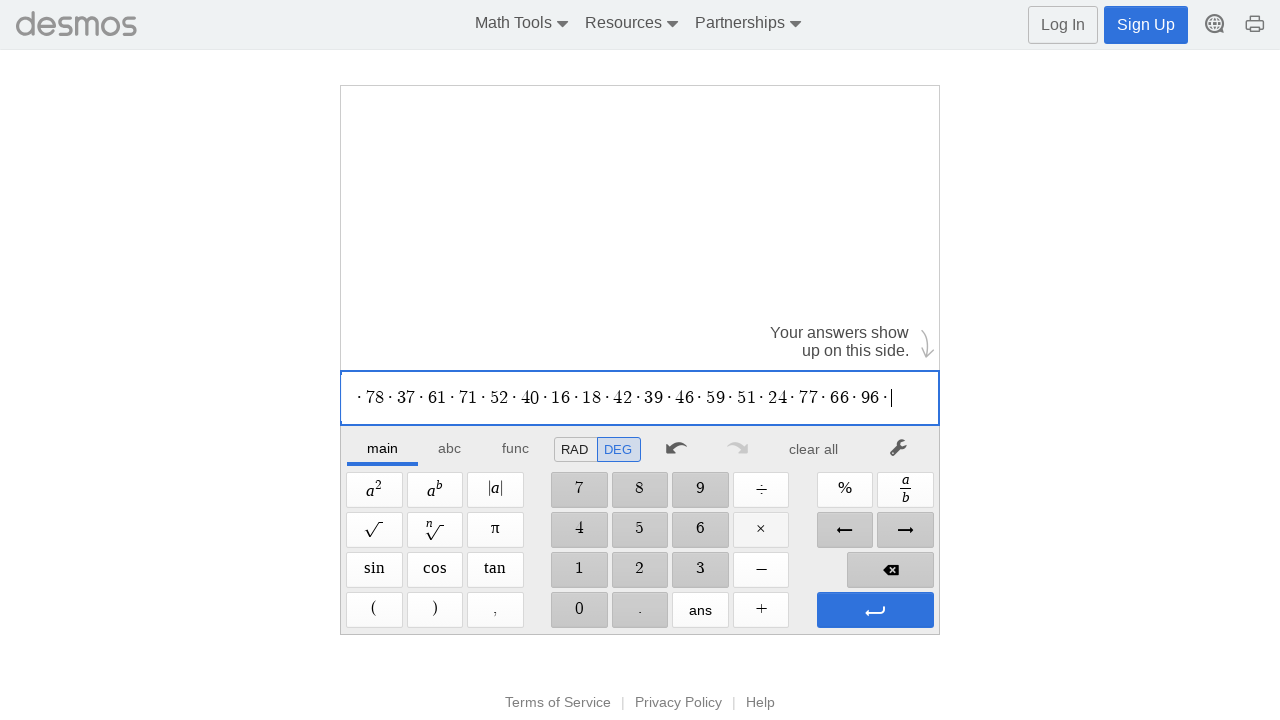

Clicked digit '6' at (700, 530) on //span[@aria-label='6']
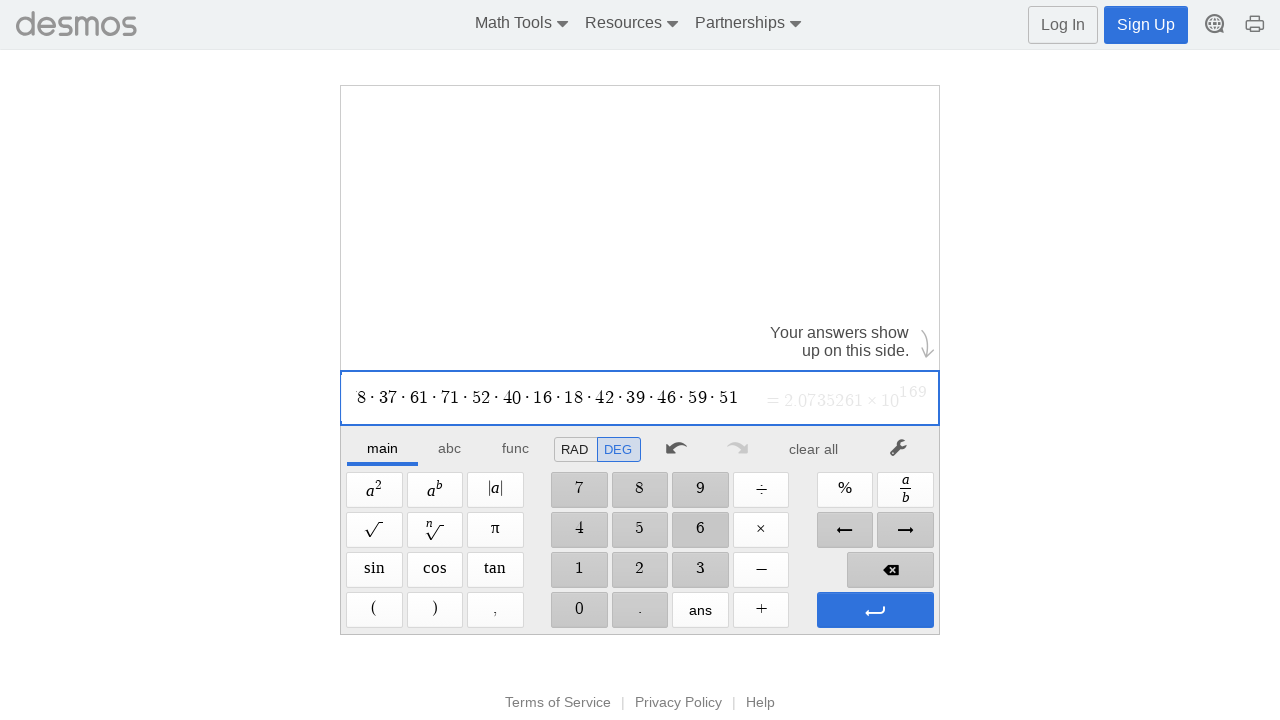

Clicked digit '0' at (579, 610) on //span[@aria-label='0']
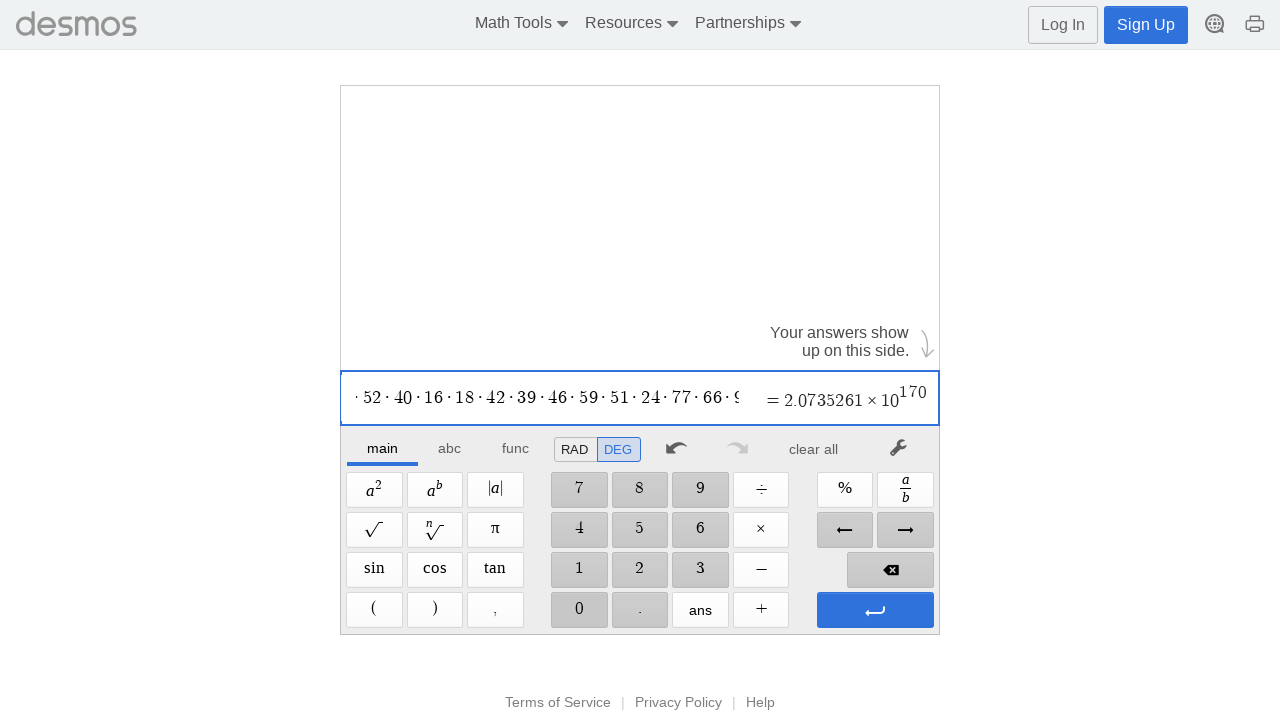

Clicked multiplication operator at (761, 530) on xpath=//span[@aria-label='Times']
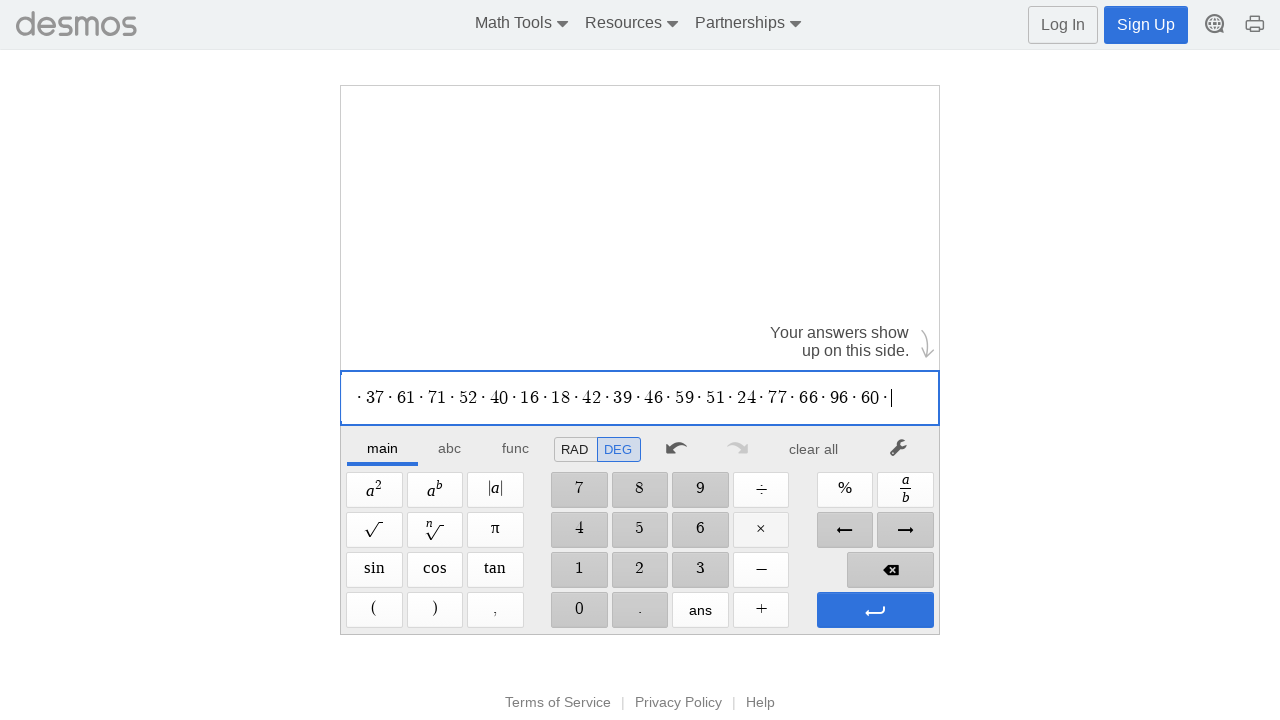

Clicked digit '6' at (700, 530) on //span[@aria-label='6']
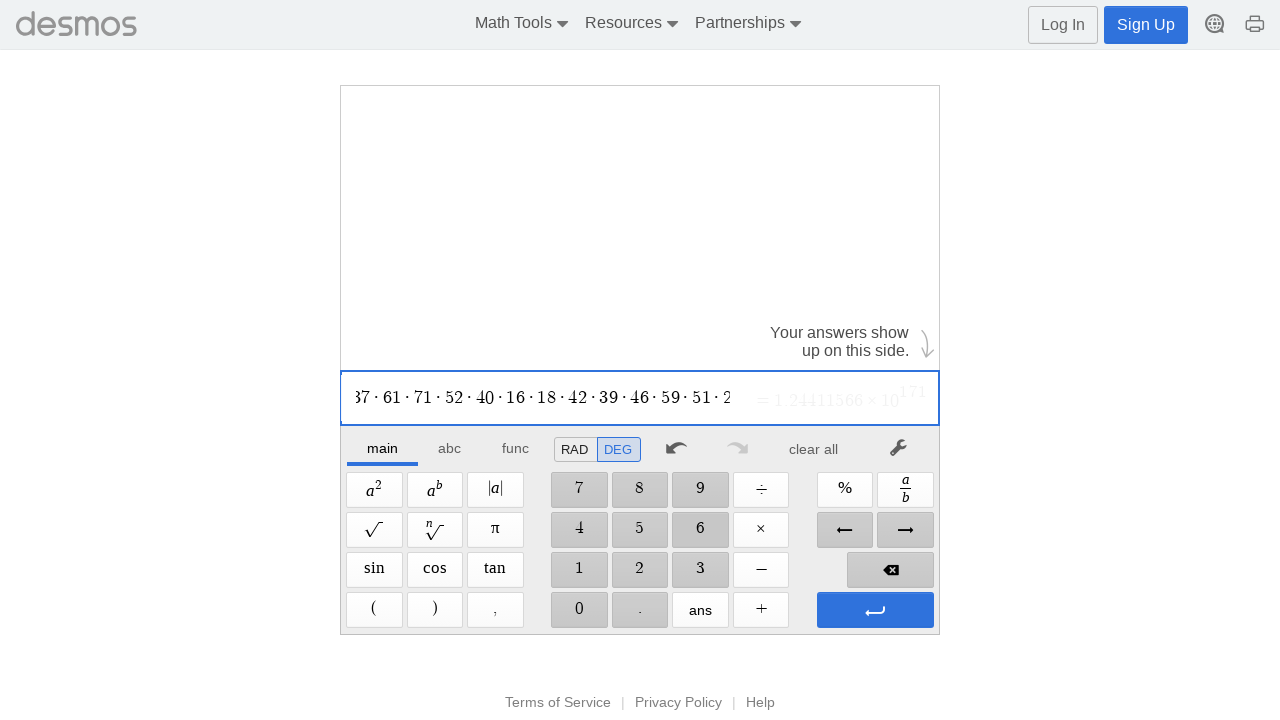

Clicked digit '4' at (579, 530) on //span[@aria-label='4']
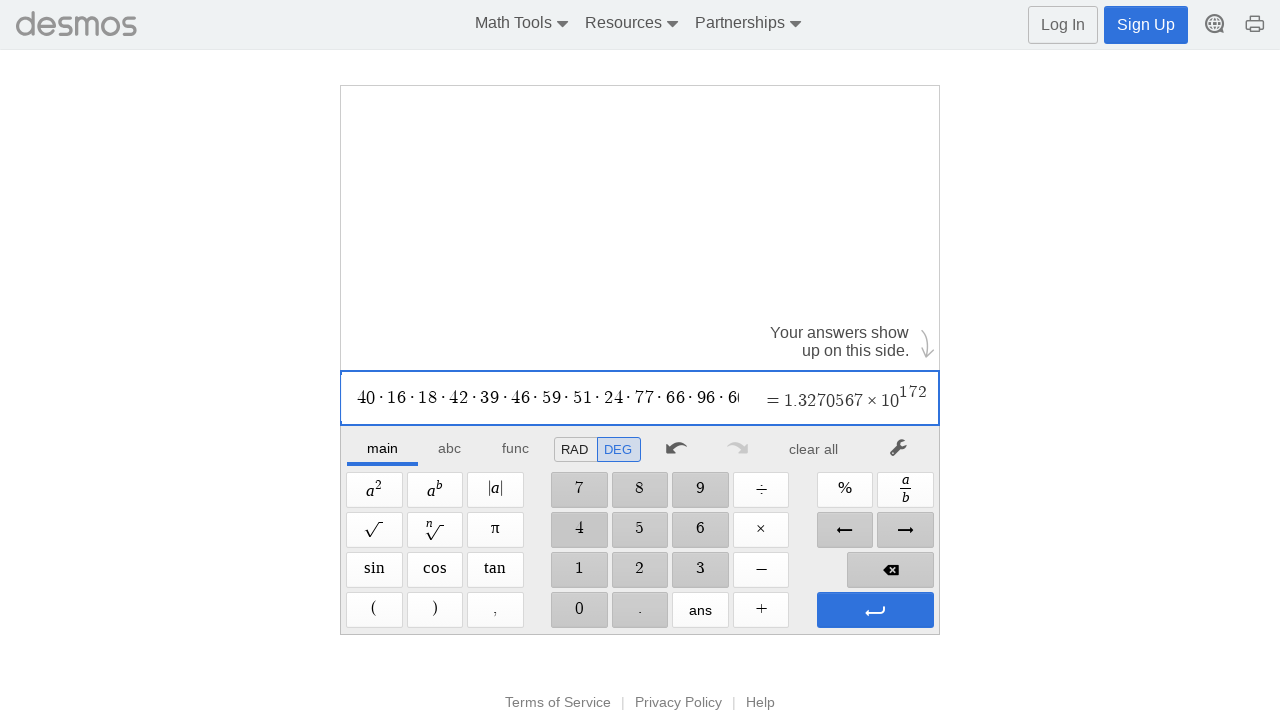

Clicked multiplication operator at (761, 530) on xpath=//span[@aria-label='Times']
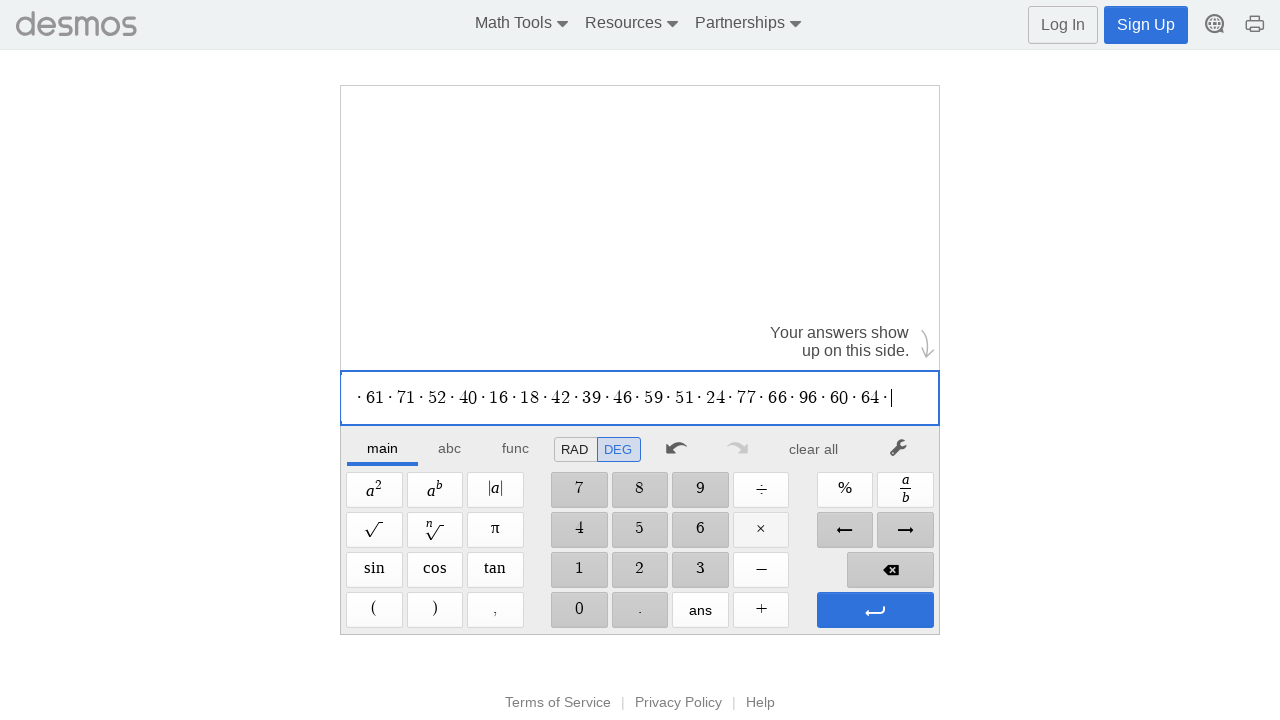

Clicked digit '1' at (579, 570) on //span[@aria-label='1']
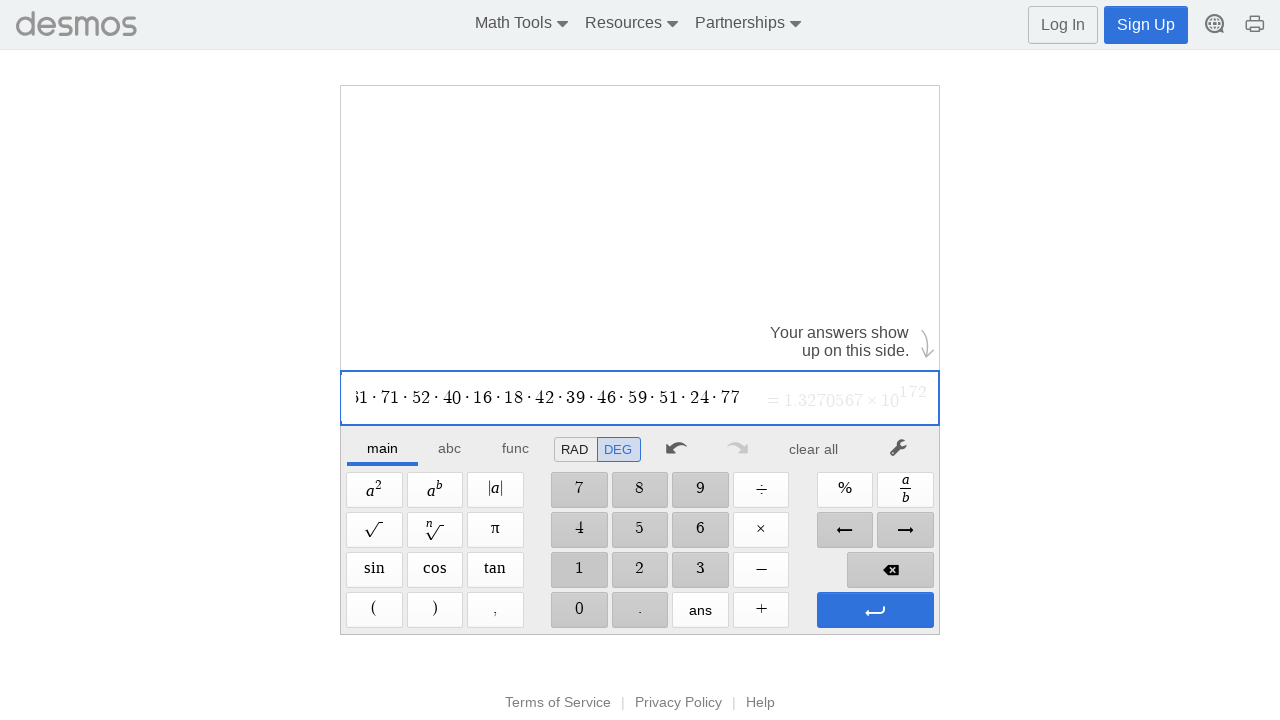

Clicked digit '9' at (700, 490) on //span[@aria-label='9']
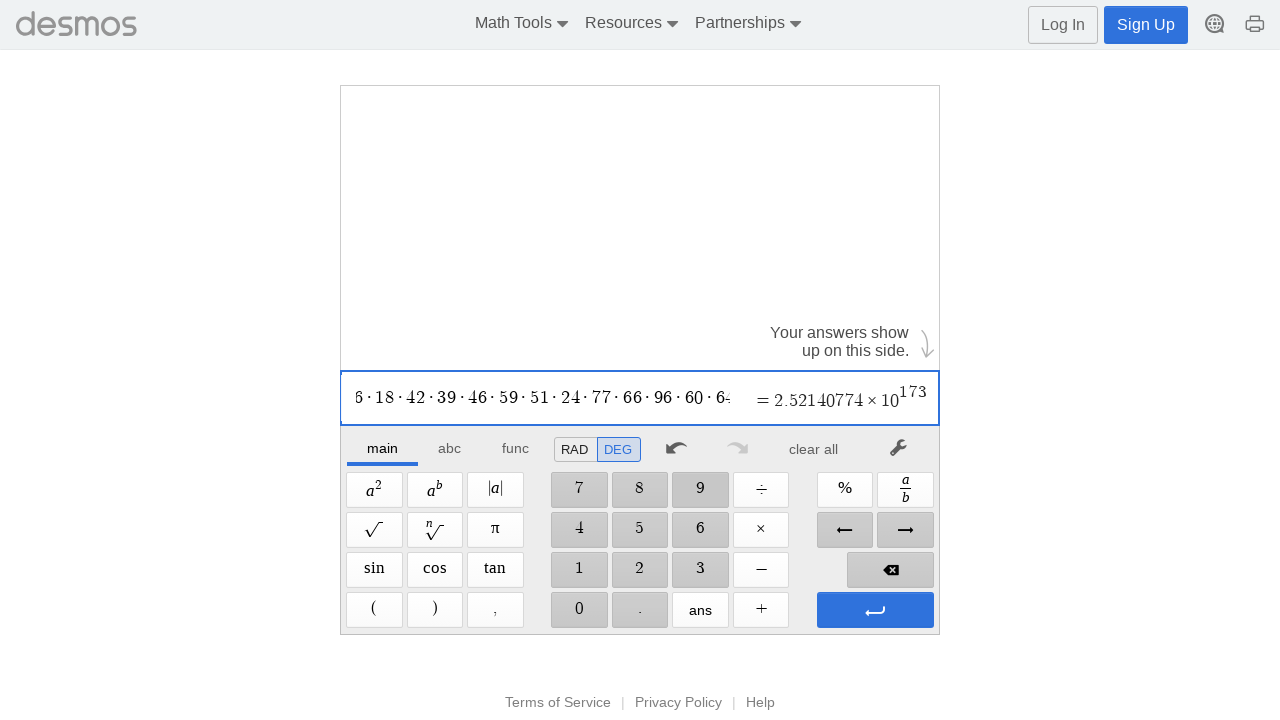

Clicked multiplication operator at (761, 530) on xpath=//span[@aria-label='Times']
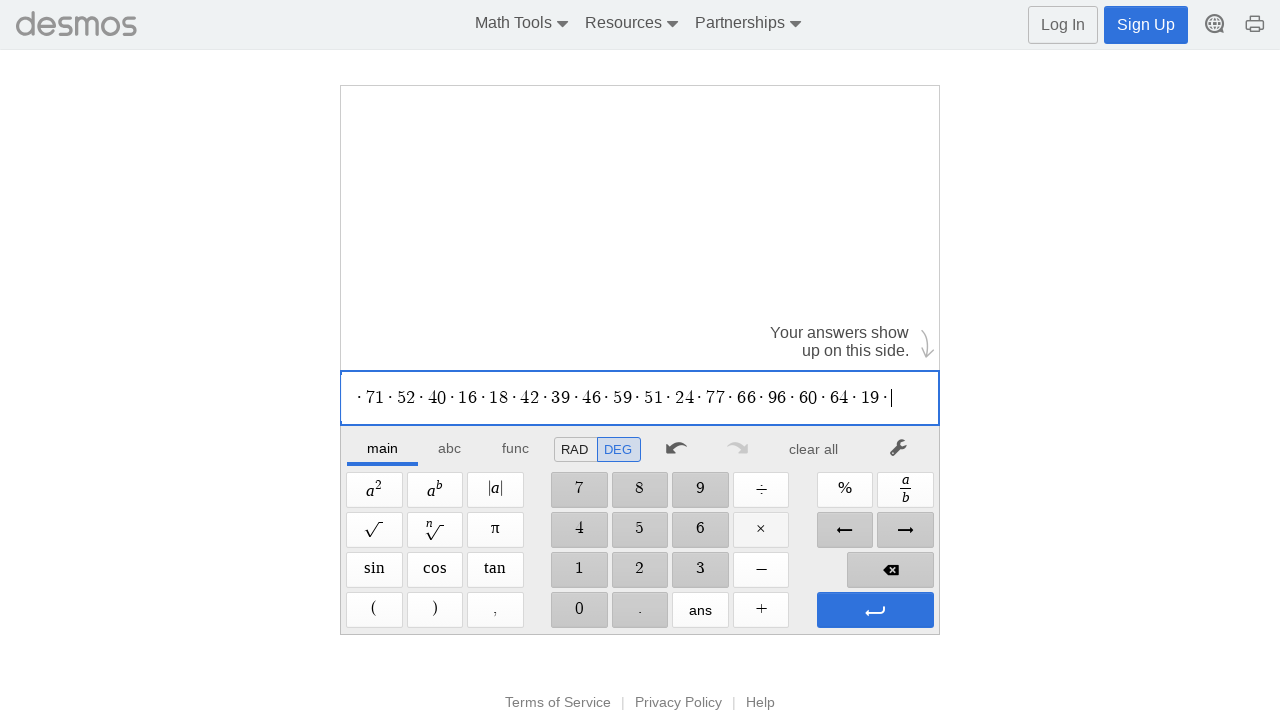

Clicked digit '9' at (700, 490) on //span[@aria-label='9']
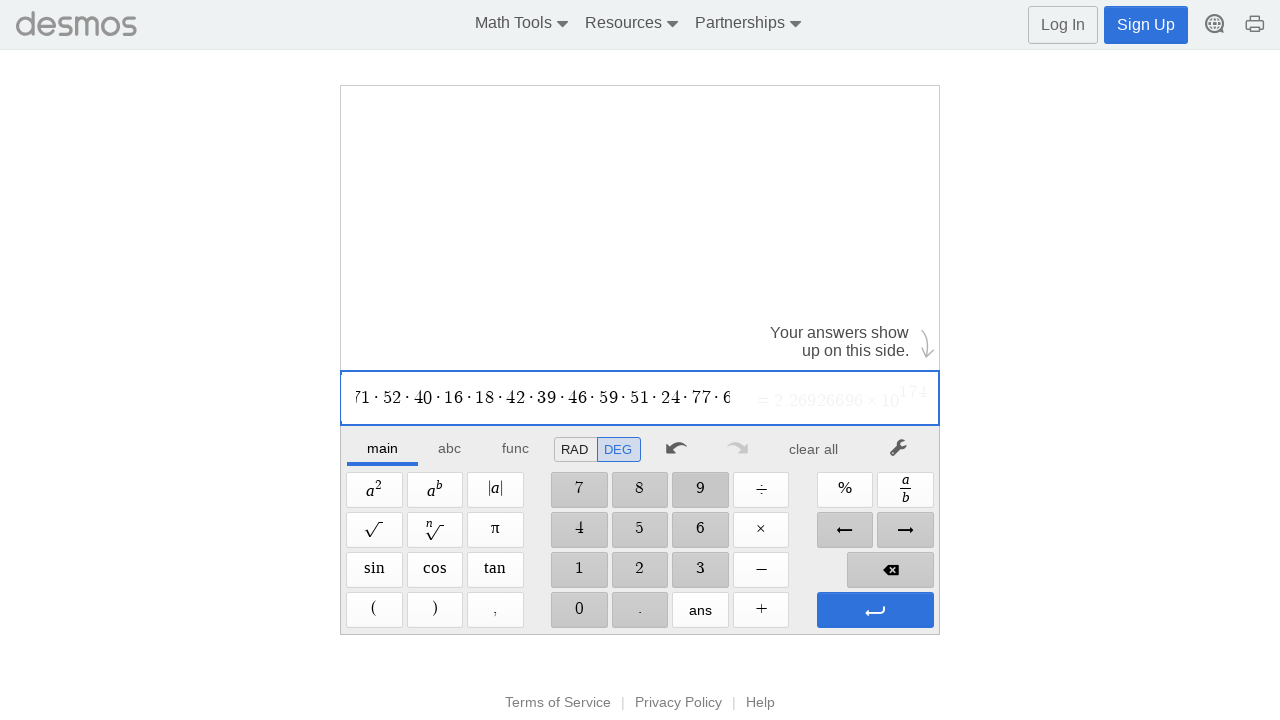

Clicked digit '4' at (579, 530) on //span[@aria-label='4']
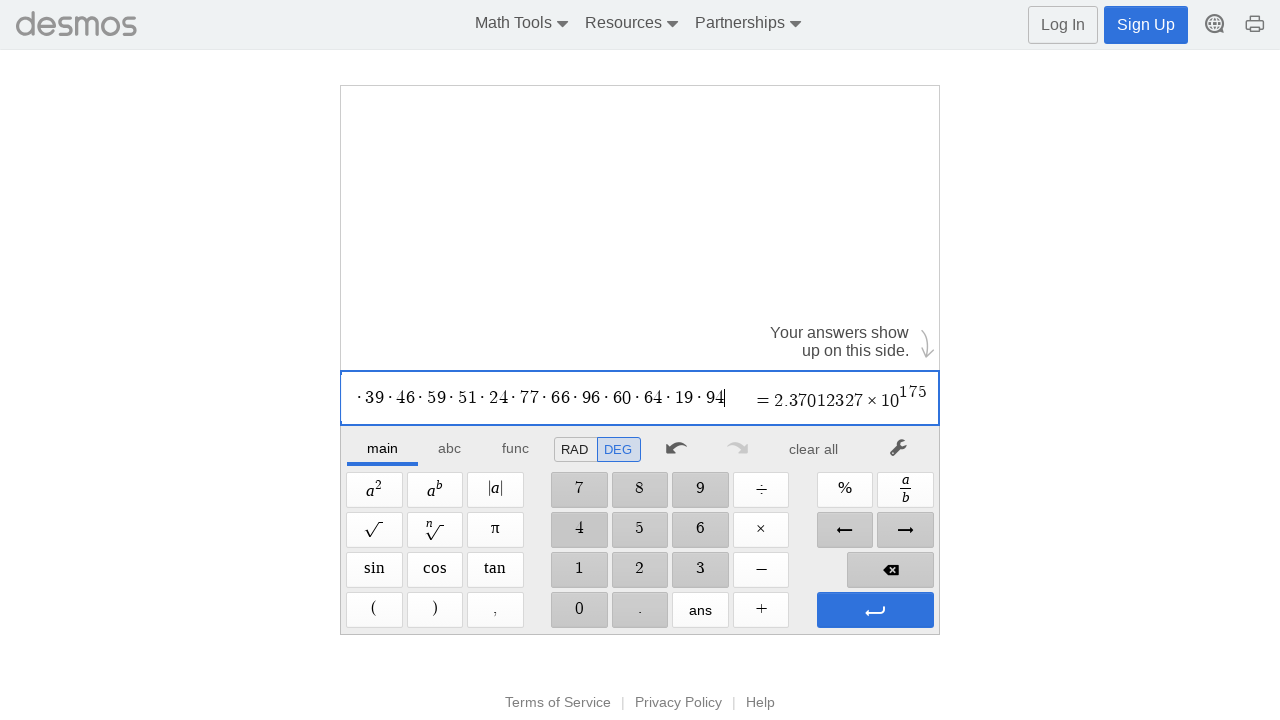

Clicked multiplication operator at (761, 530) on xpath=//span[@aria-label='Times']
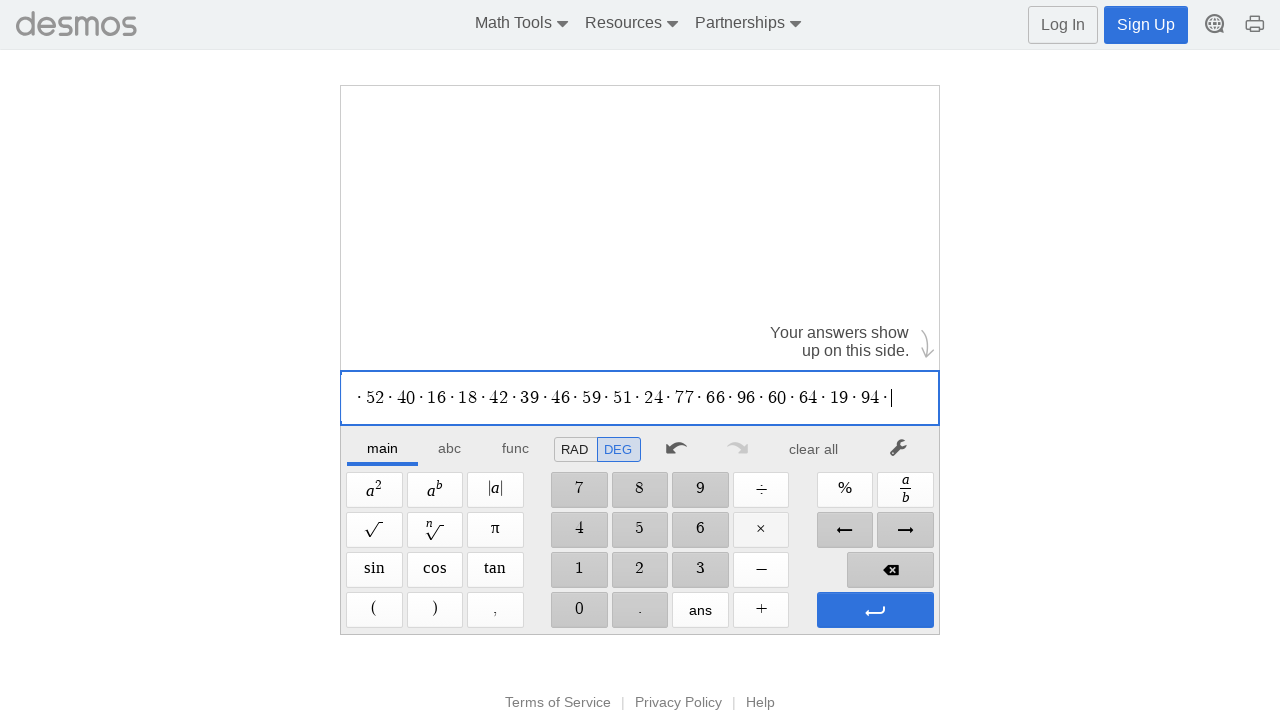

Clicked digit '4' at (579, 530) on //span[@aria-label='4']
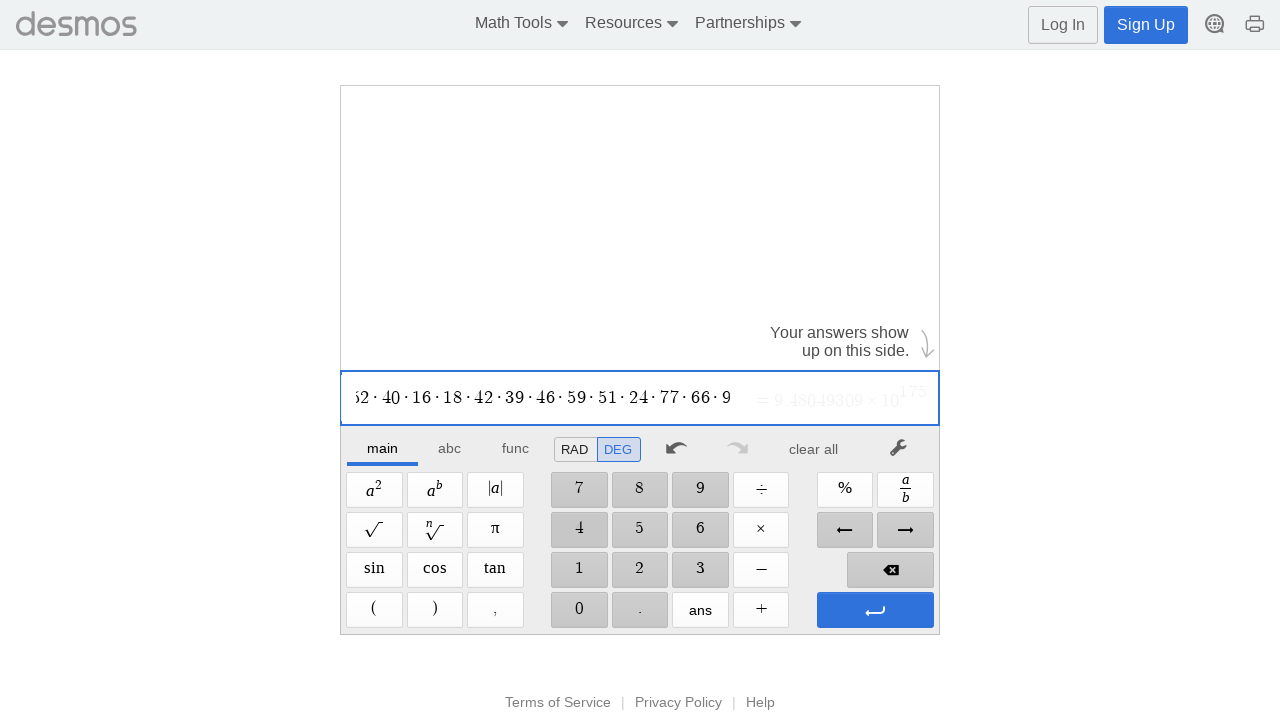

Clicked digit '3' at (700, 570) on //span[@aria-label='3']
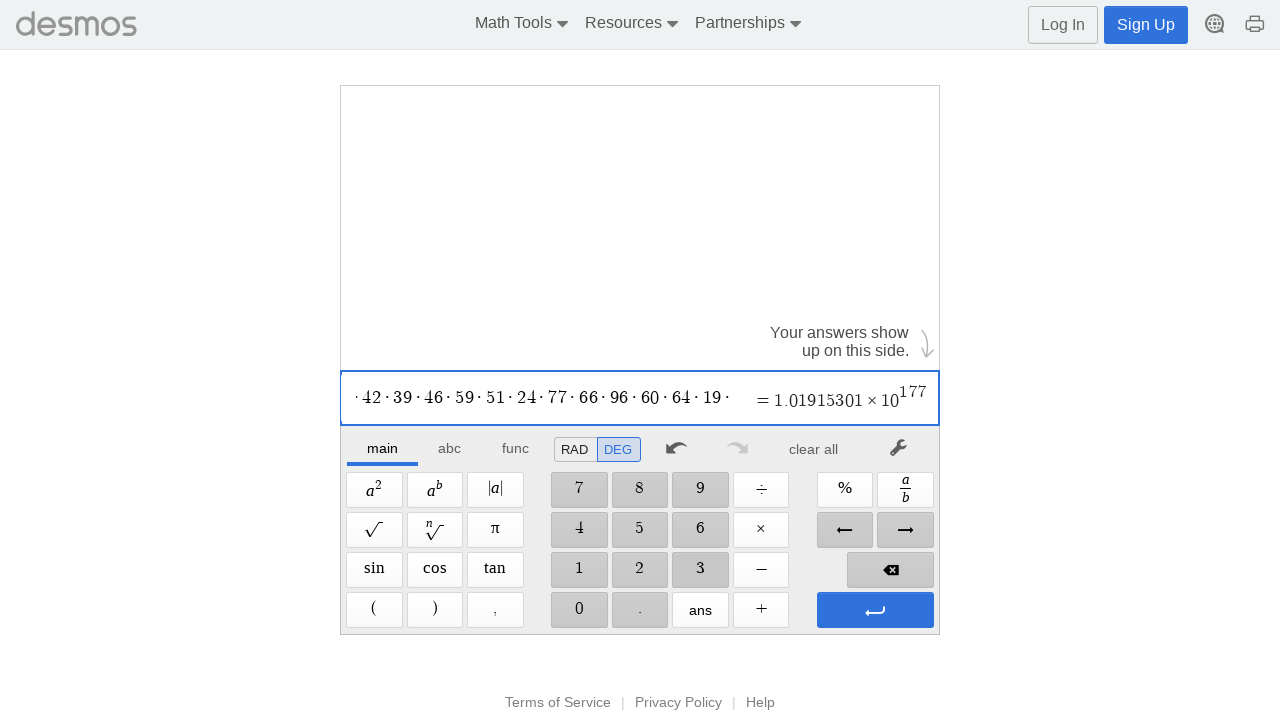

Clicked multiplication operator at (761, 530) on xpath=//span[@aria-label='Times']
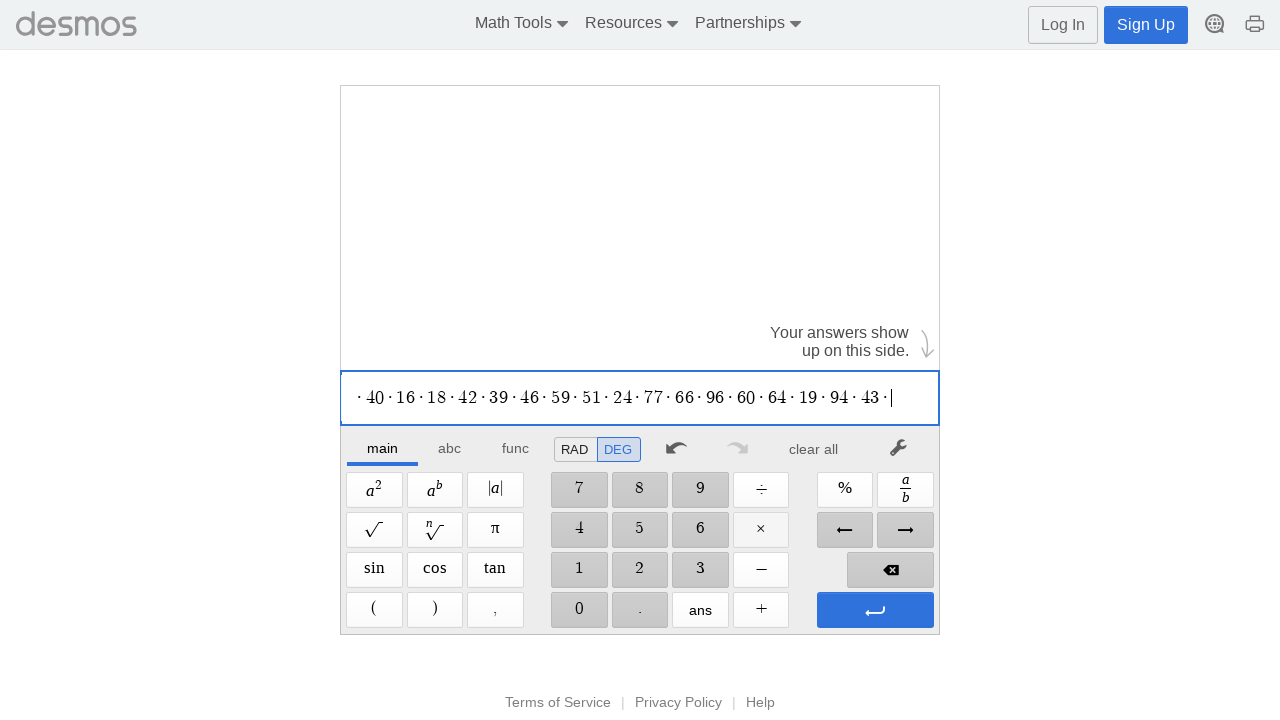

Clicked digit '3' at (700, 570) on //span[@aria-label='3']
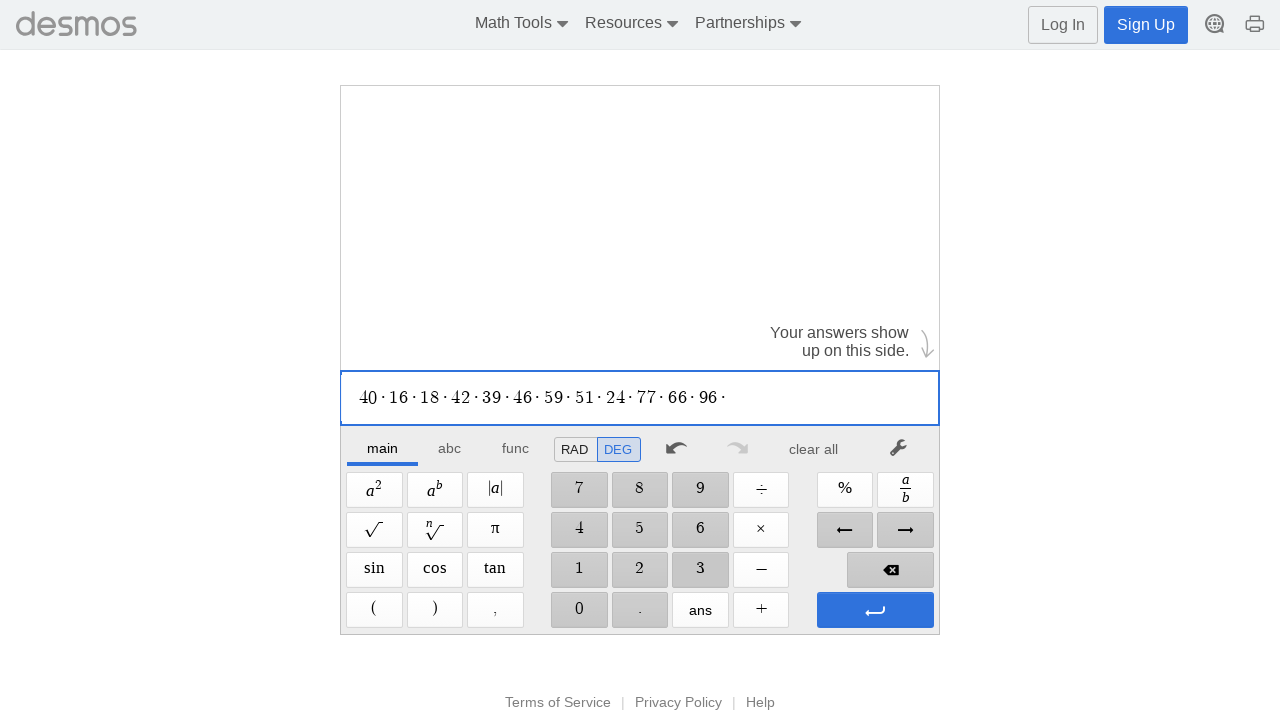

Clicked digit '3' at (700, 570) on //span[@aria-label='3']
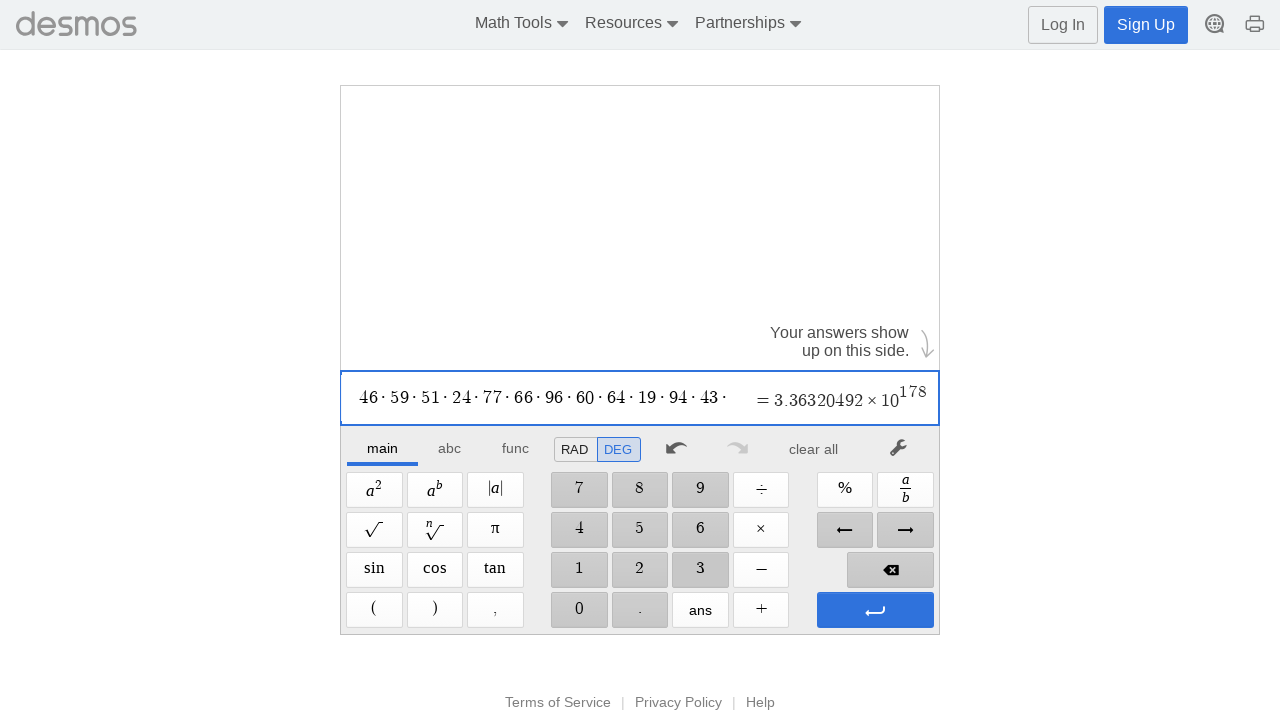

Clicked multiplication operator at (761, 530) on xpath=//span[@aria-label='Times']
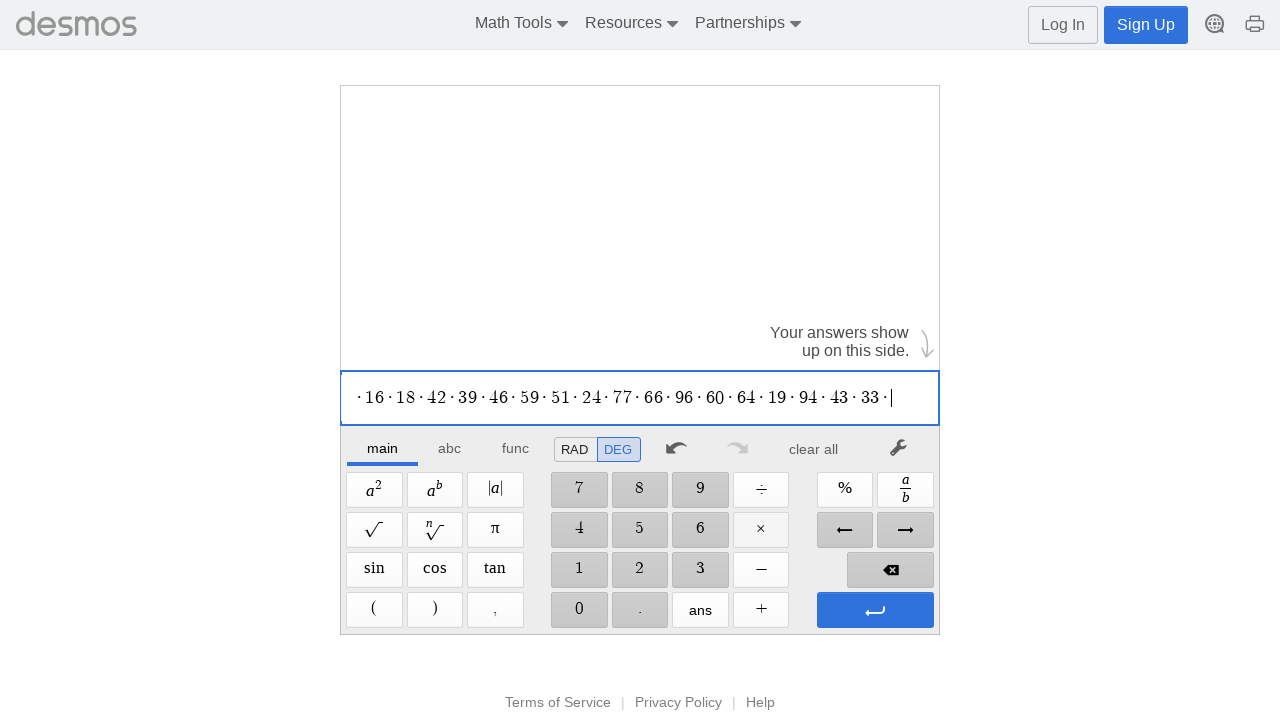

Clicked digit '5' at (640, 530) on //span[@aria-label='5']
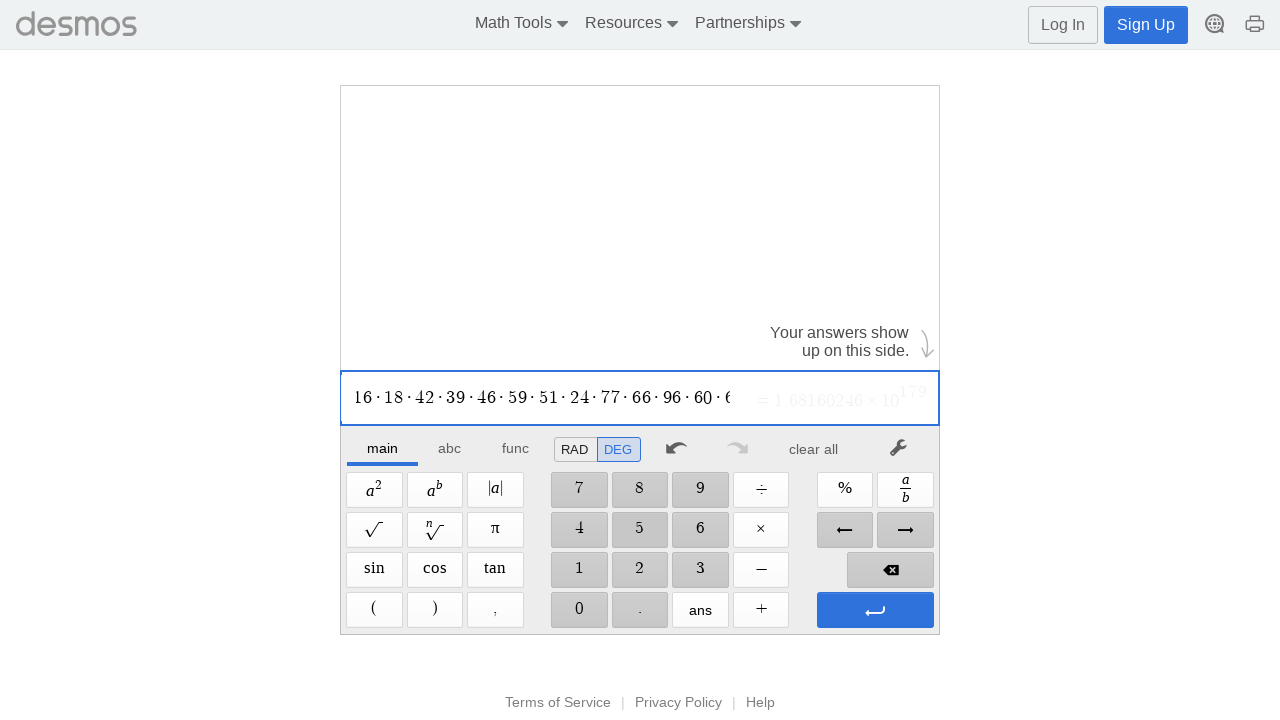

Clicked digit '1' at (579, 570) on //span[@aria-label='1']
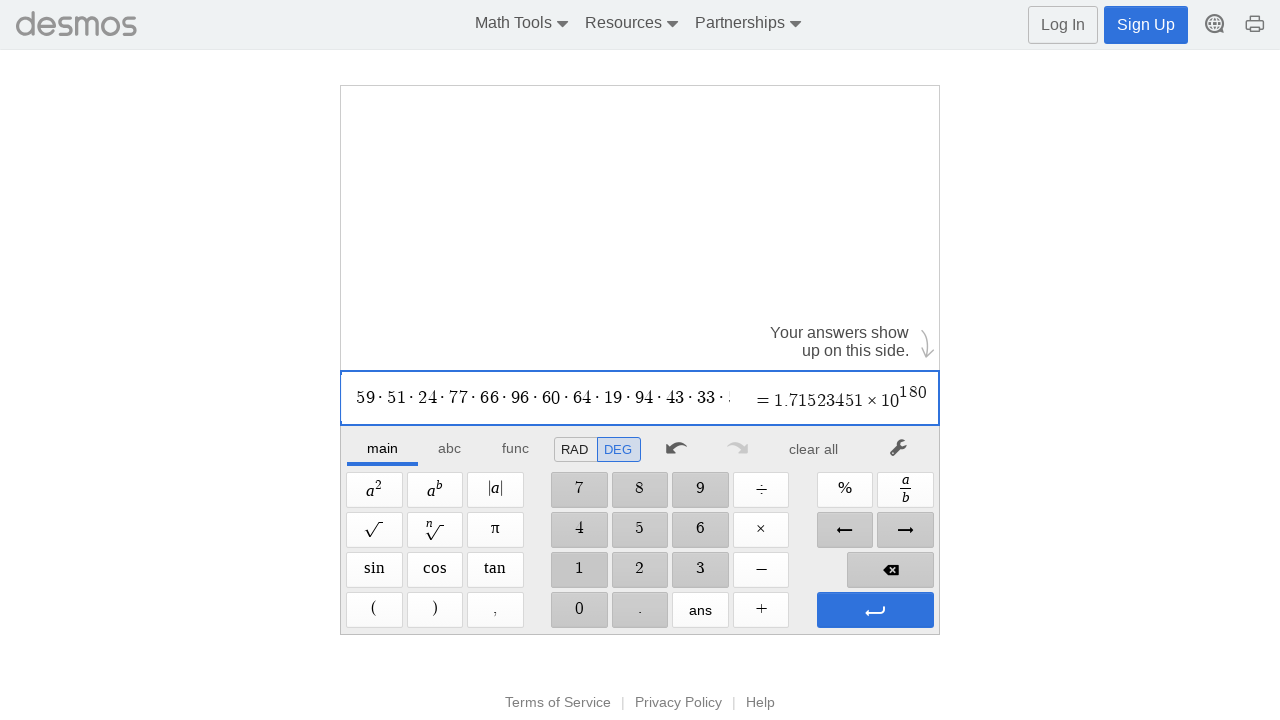

Clicked equals/enter button at (875, 610) on xpath=//span[@aria-label='Enter']
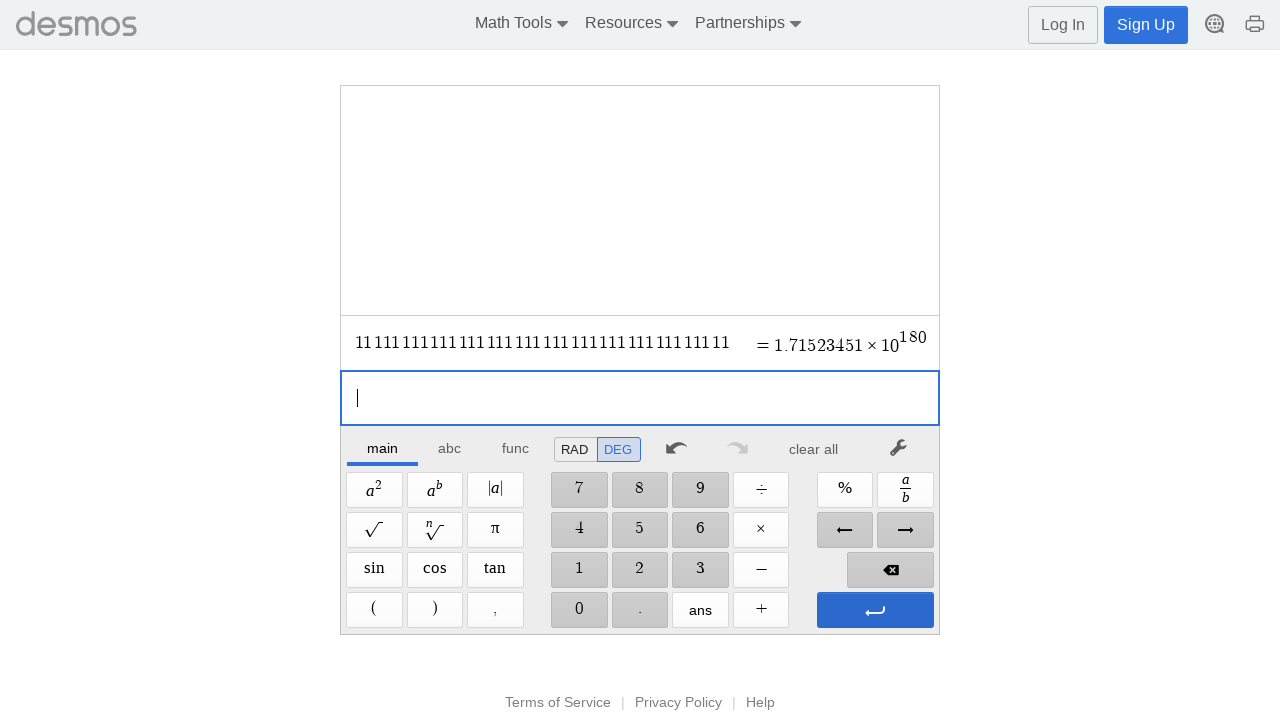

Waited 500ms for UI to update
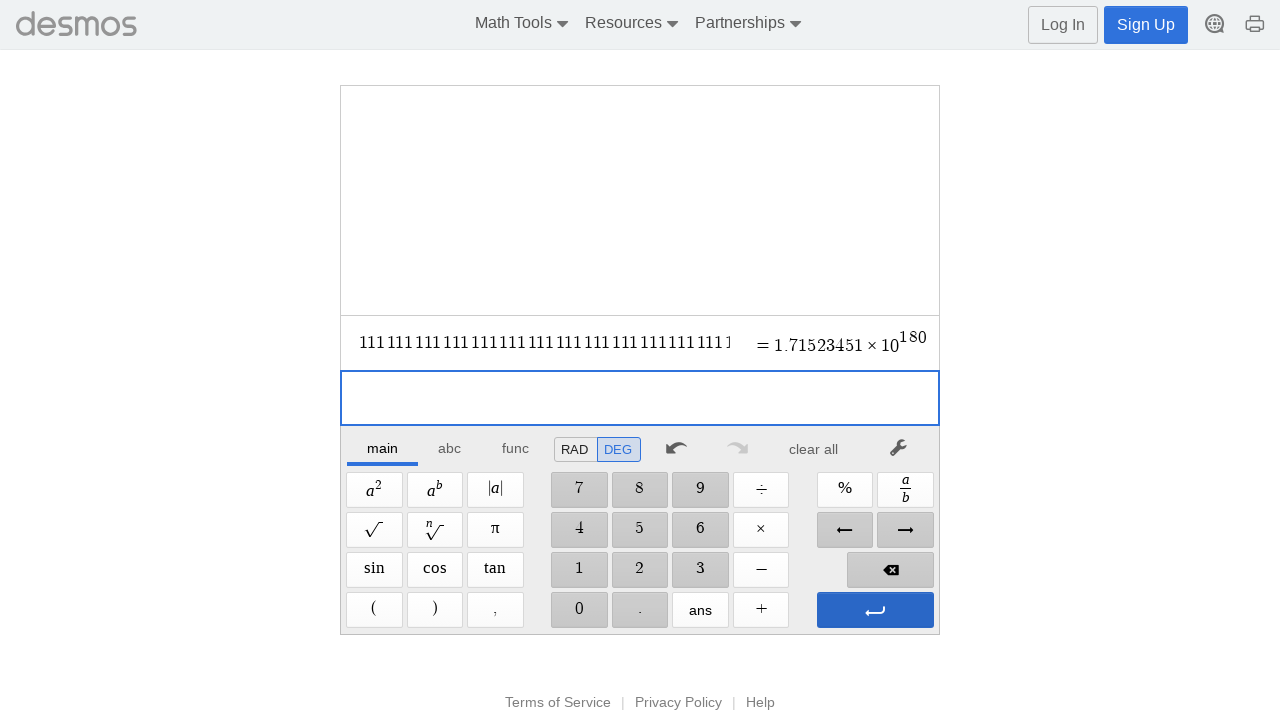

Clicked clear button at (814, 449) on xpath=//*[@id="main"]/div/div/div/div[2]/div[1]/div/div[7]
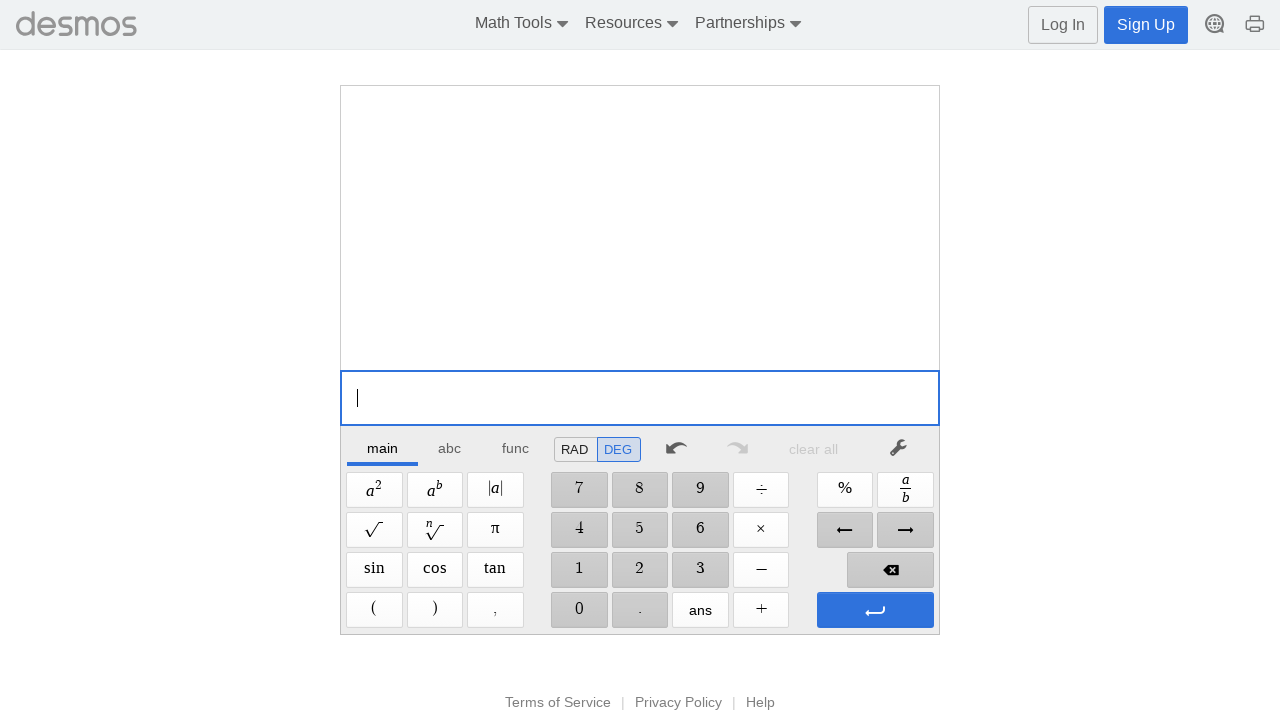

Waited 500ms after clear
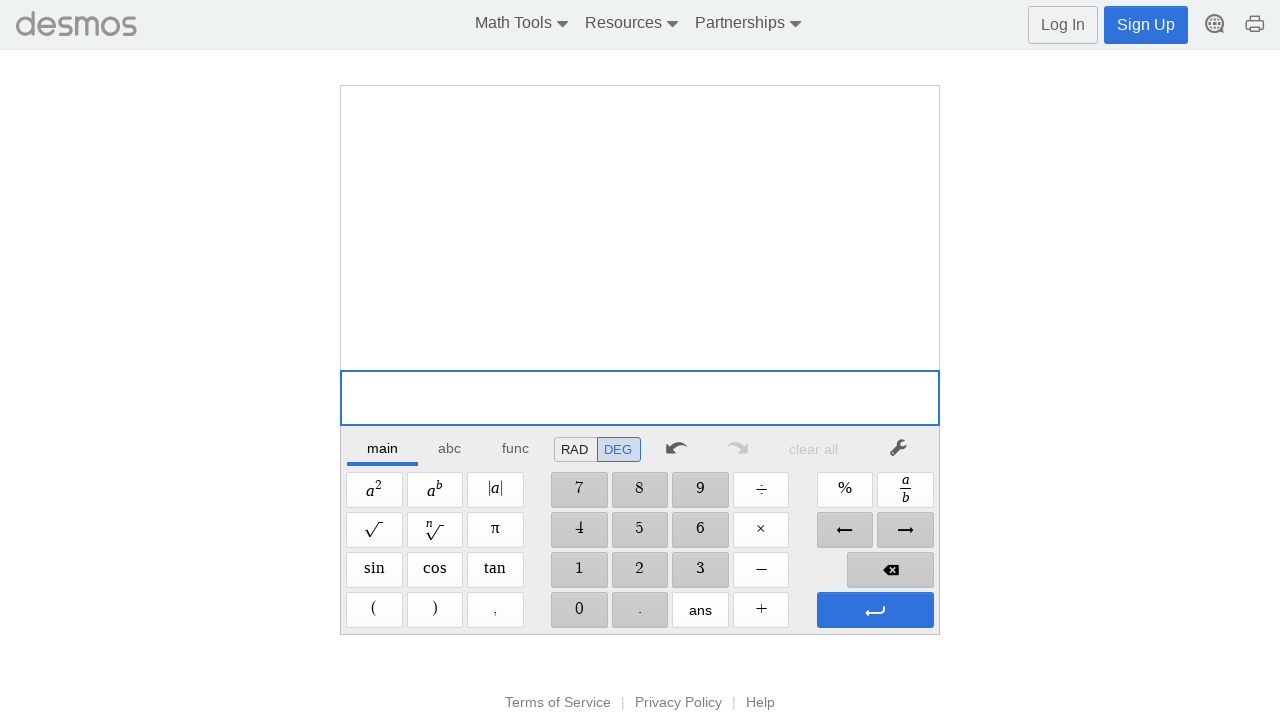

Completed stress test with very long mathematical expression
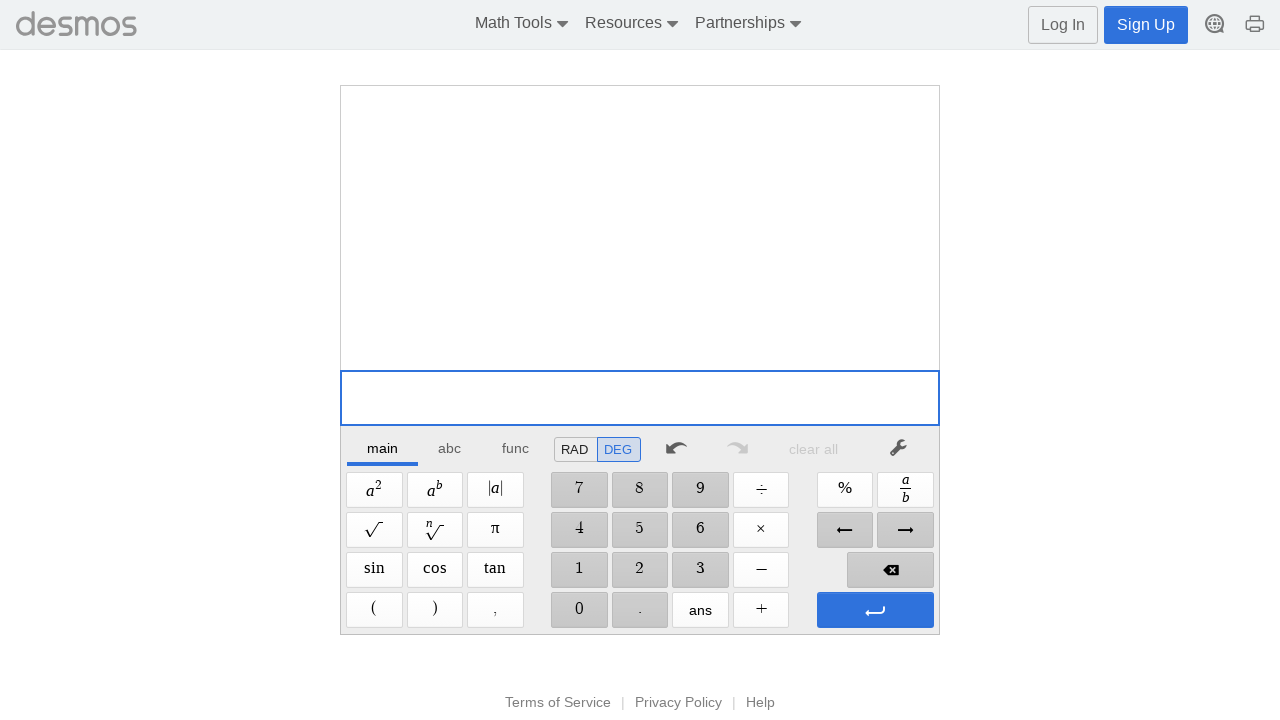

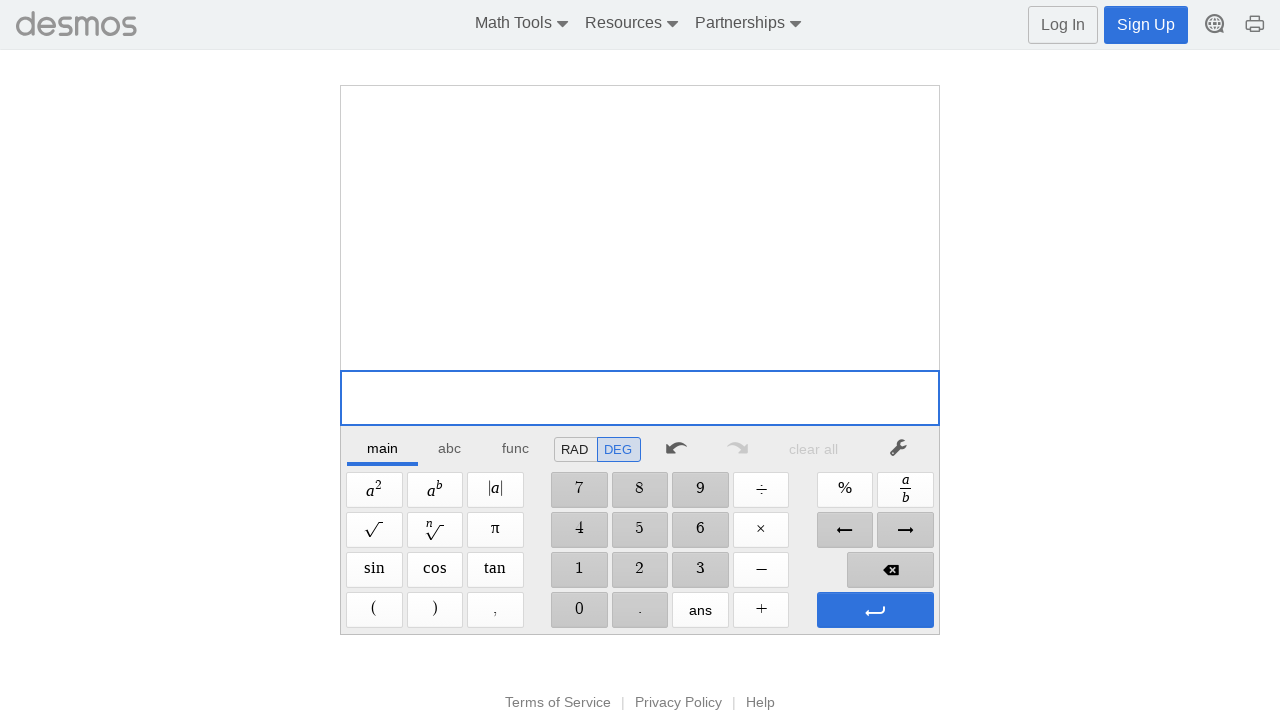